Tests the add/remove elements functionality by clicking the "Add Element" button 100 times to create Delete buttons, then removes a subset of them and validates the correct number were deleted.

Starting URL: http://the-internet.herokuapp.com/add_remove_elements/

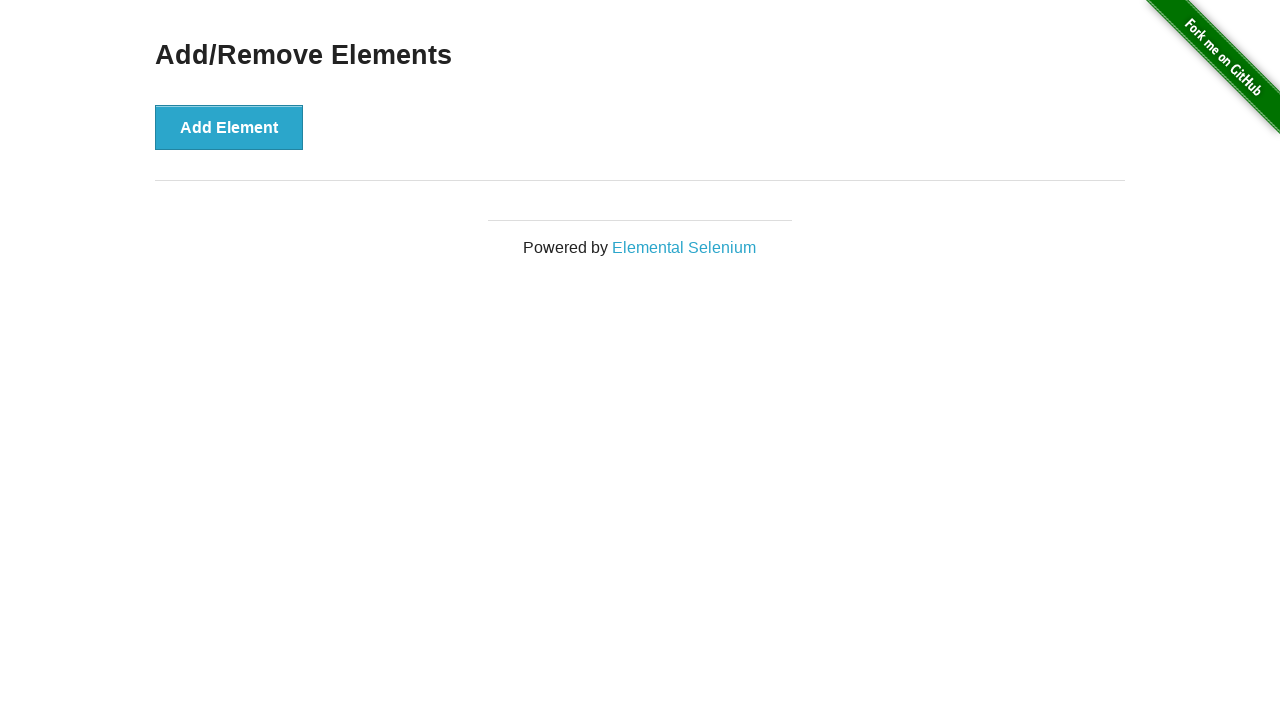

Clicked 'Add Element' button (iteration 1/100) at (229, 127) on button:has-text('Add Element')
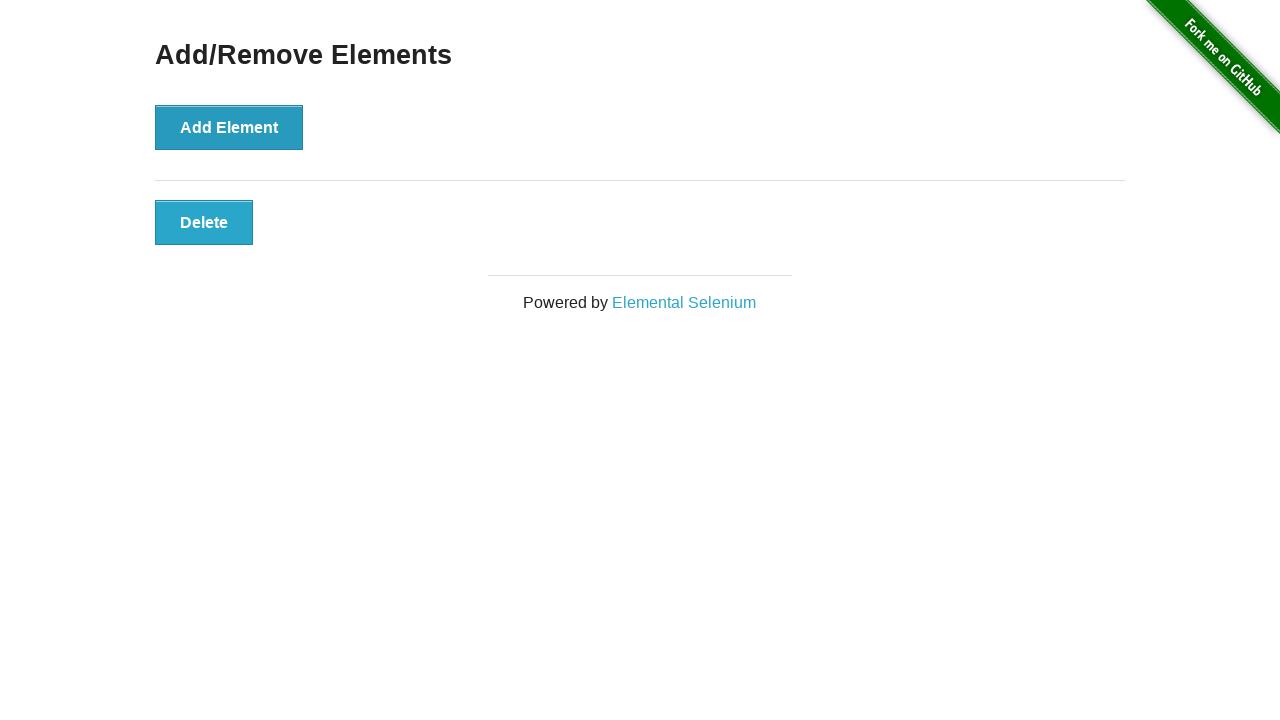

Clicked 'Add Element' button (iteration 2/100) at (229, 127) on button:has-text('Add Element')
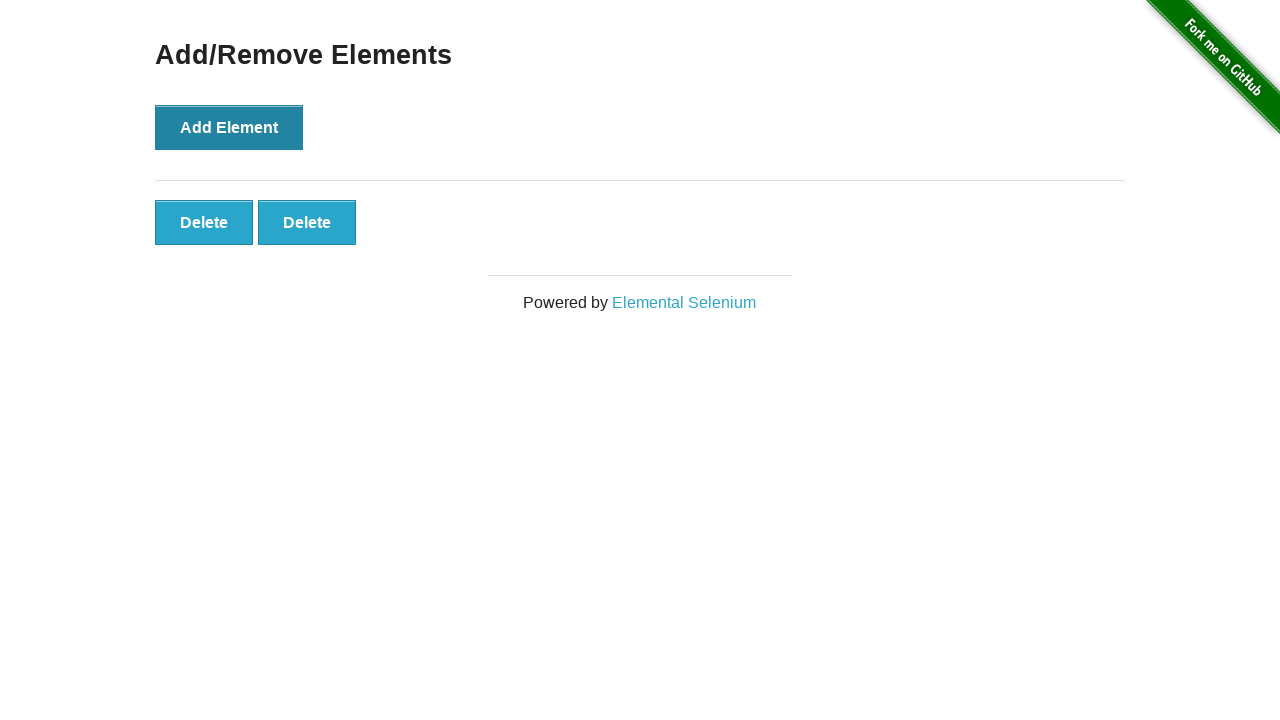

Clicked 'Add Element' button (iteration 3/100) at (229, 127) on button:has-text('Add Element')
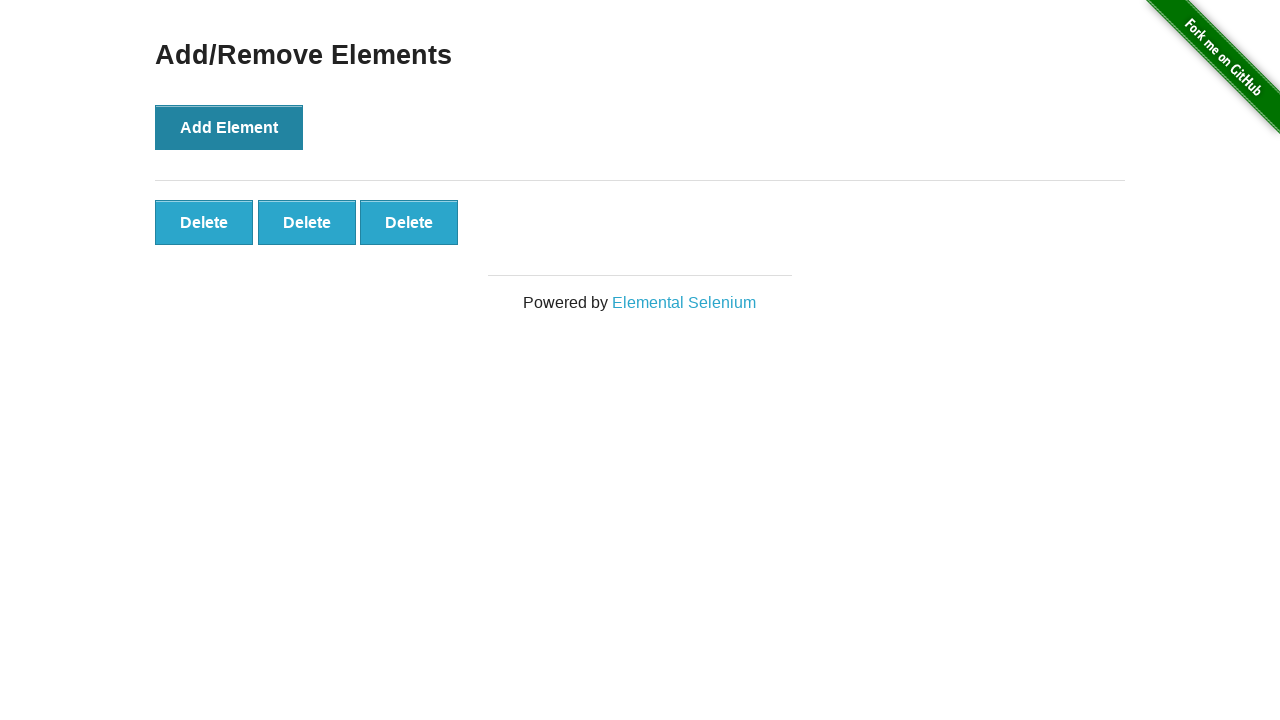

Clicked 'Add Element' button (iteration 4/100) at (229, 127) on button:has-text('Add Element')
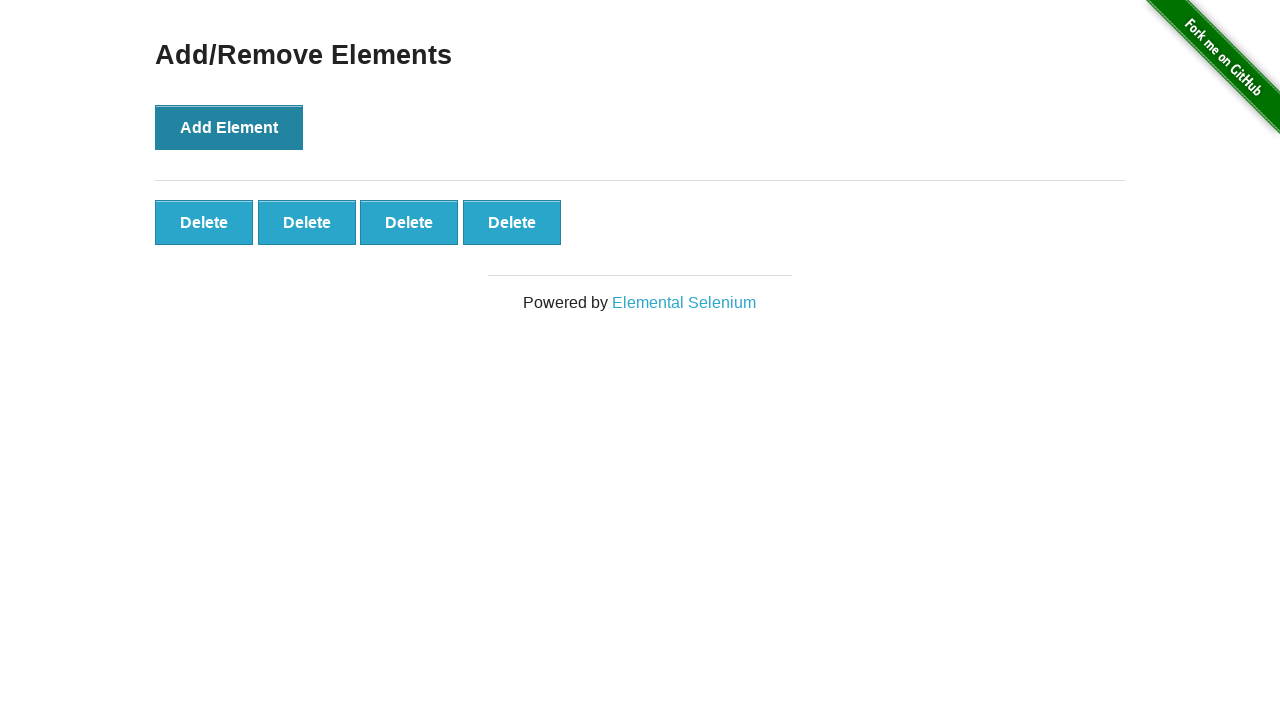

Clicked 'Add Element' button (iteration 5/100) at (229, 127) on button:has-text('Add Element')
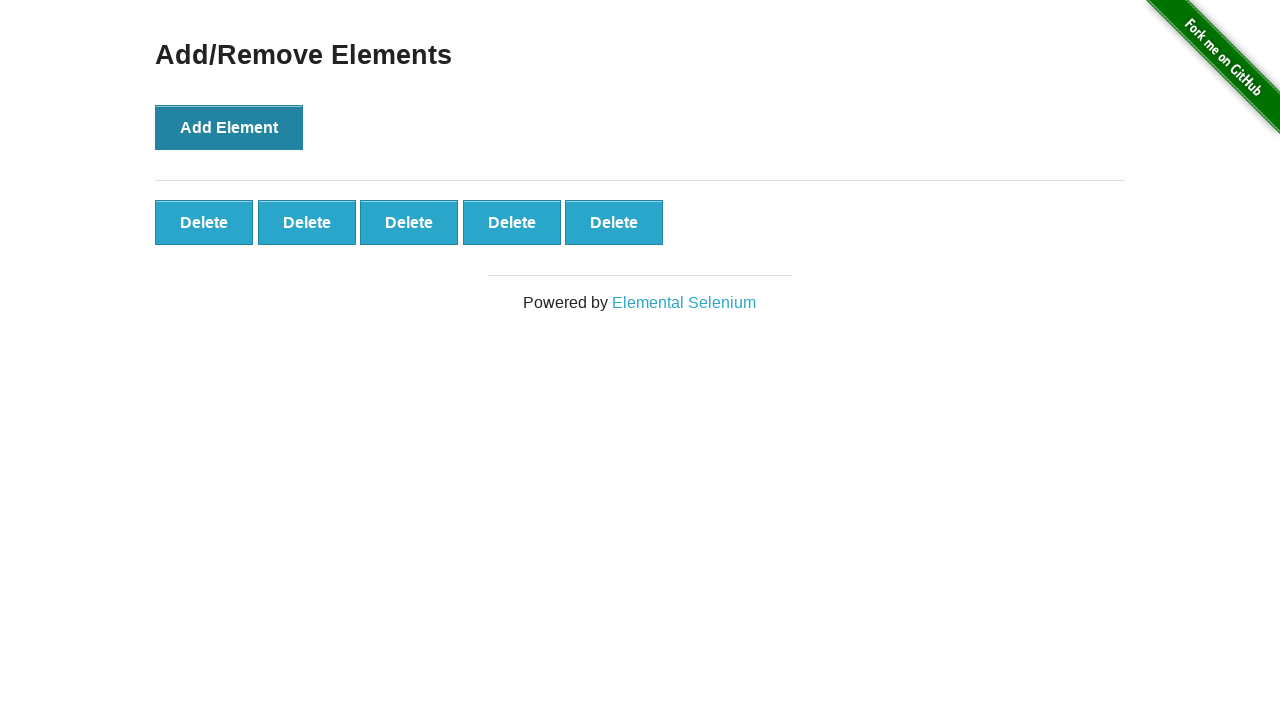

Clicked 'Add Element' button (iteration 6/100) at (229, 127) on button:has-text('Add Element')
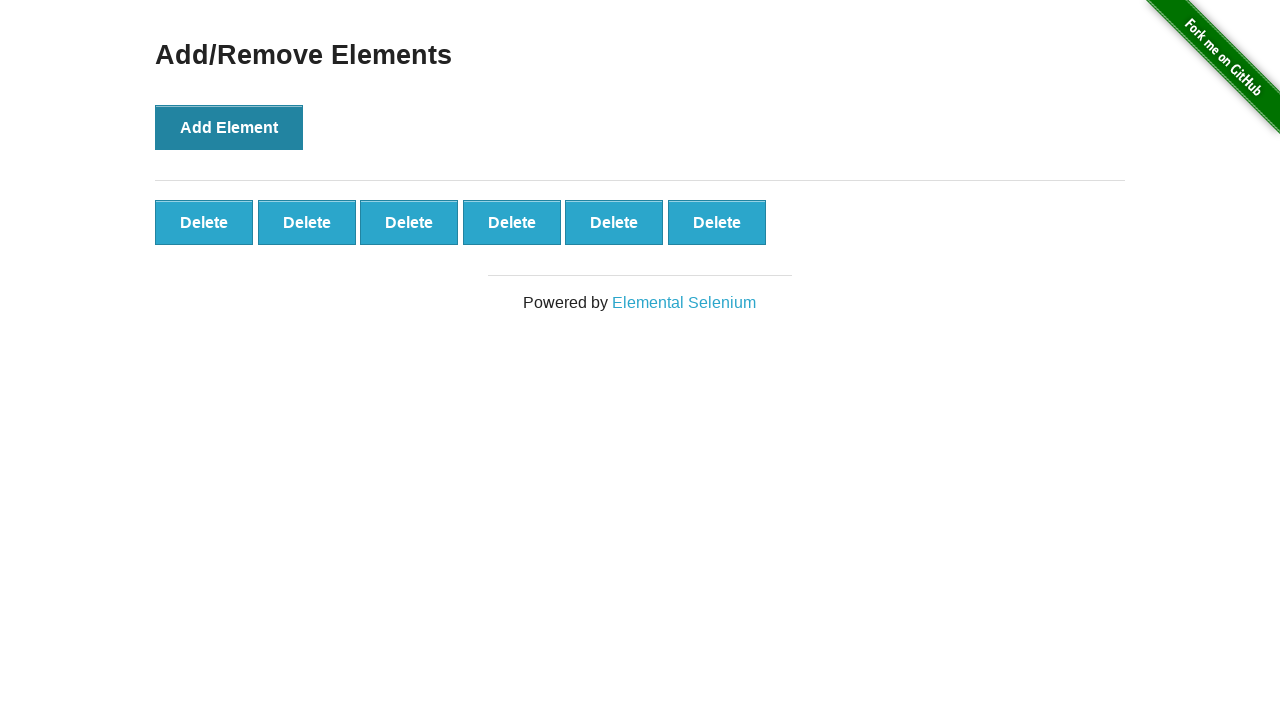

Clicked 'Add Element' button (iteration 7/100) at (229, 127) on button:has-text('Add Element')
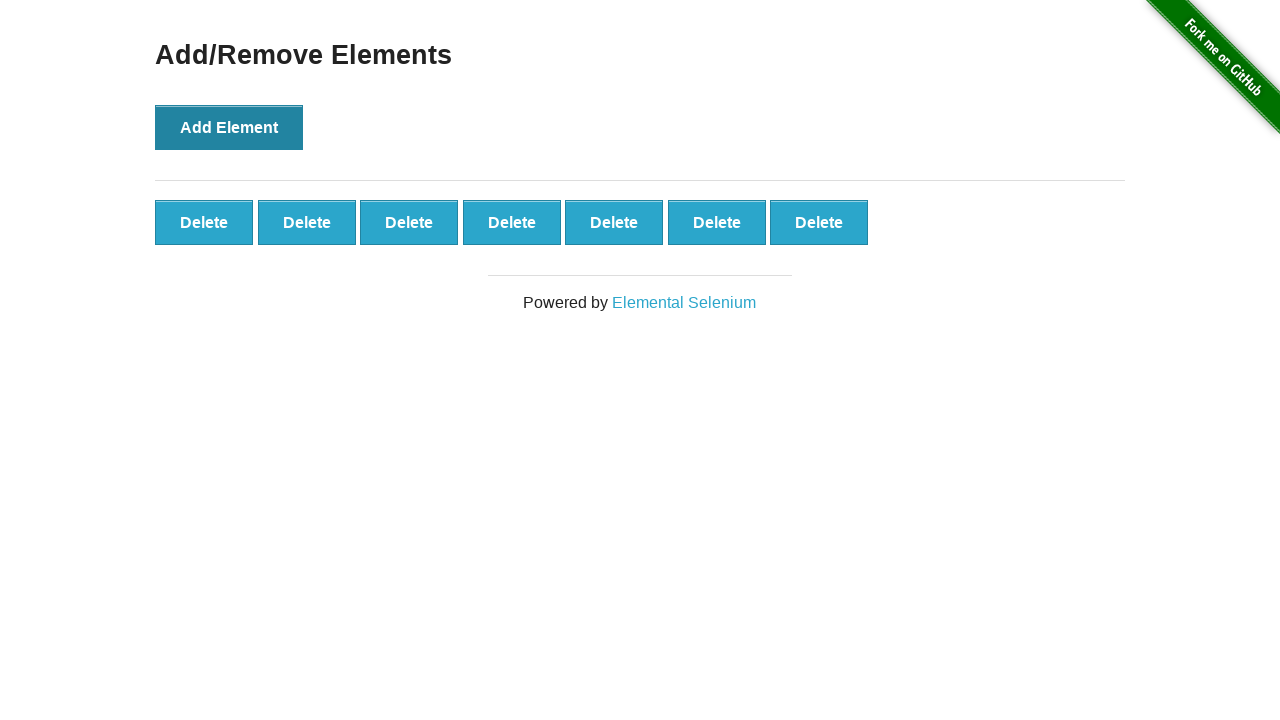

Clicked 'Add Element' button (iteration 8/100) at (229, 127) on button:has-text('Add Element')
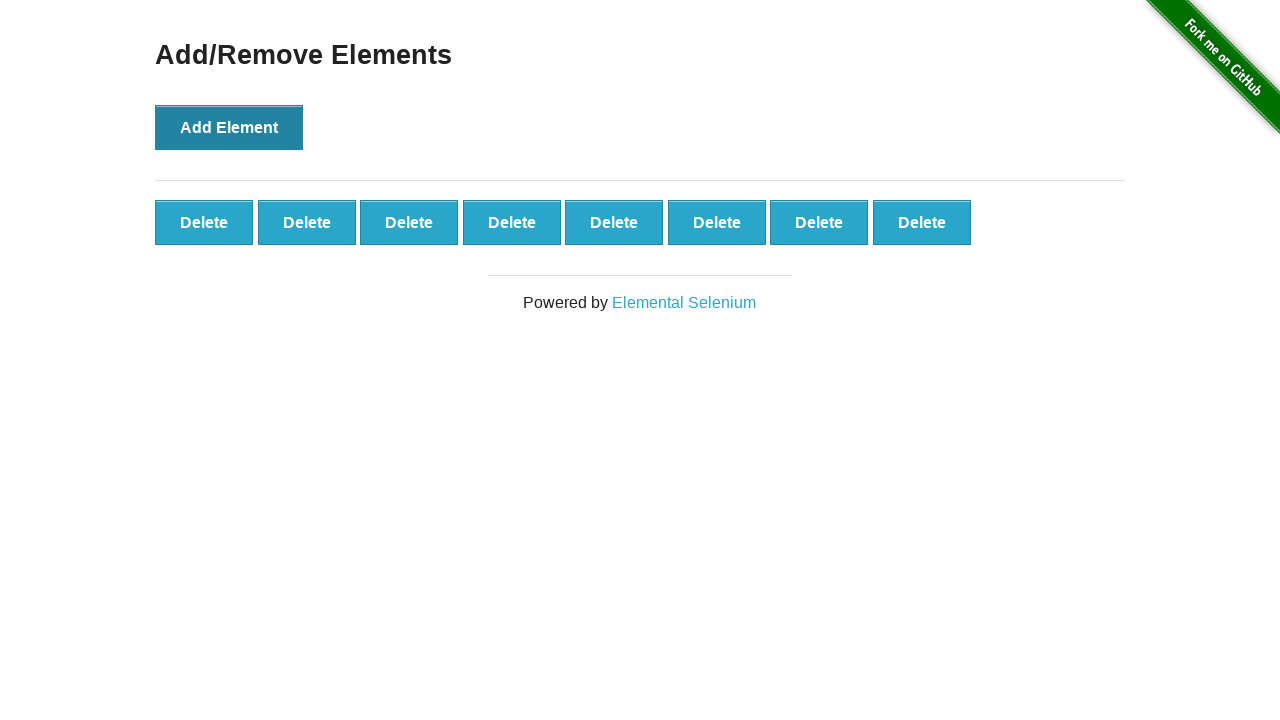

Clicked 'Add Element' button (iteration 9/100) at (229, 127) on button:has-text('Add Element')
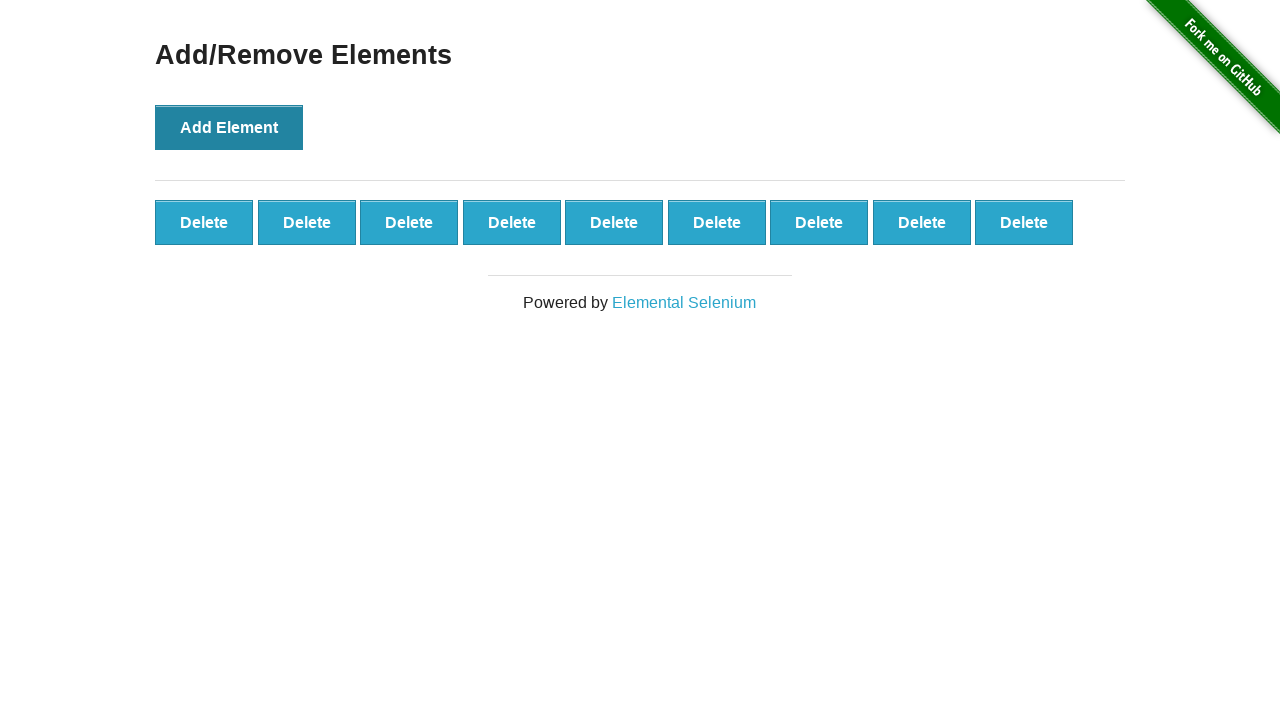

Clicked 'Add Element' button (iteration 10/100) at (229, 127) on button:has-text('Add Element')
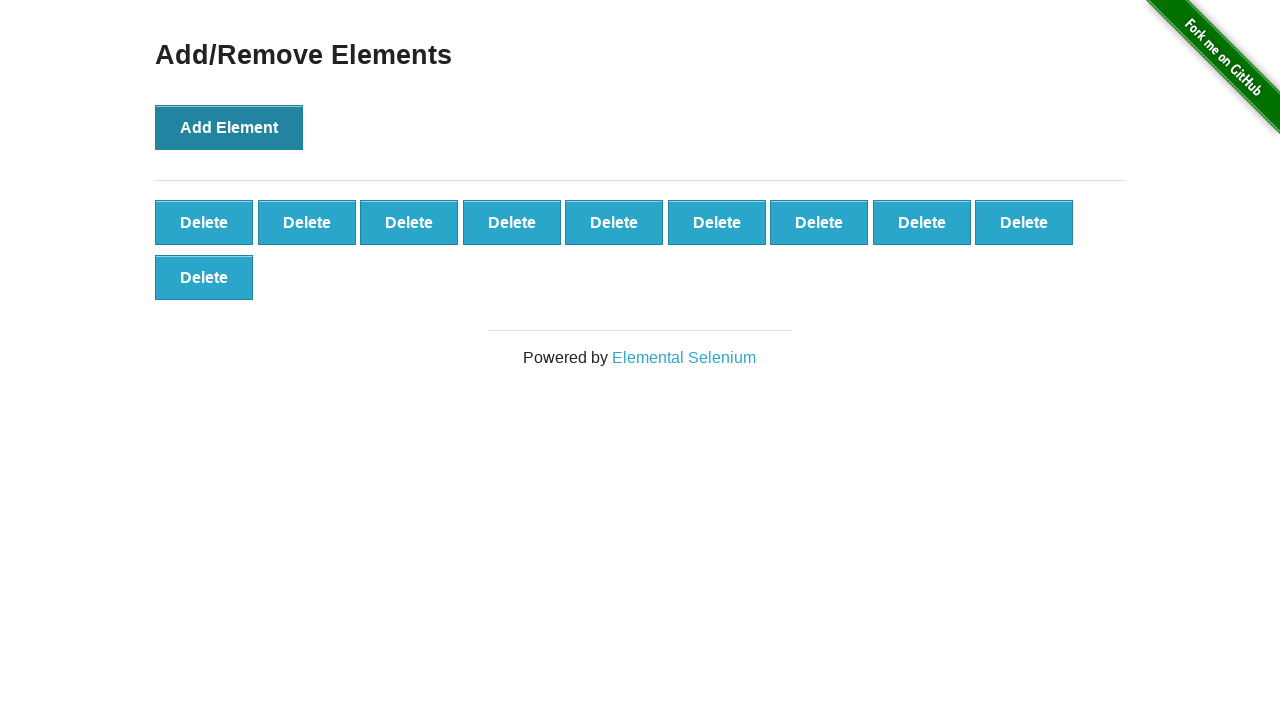

Clicked 'Add Element' button (iteration 11/100) at (229, 127) on button:has-text('Add Element')
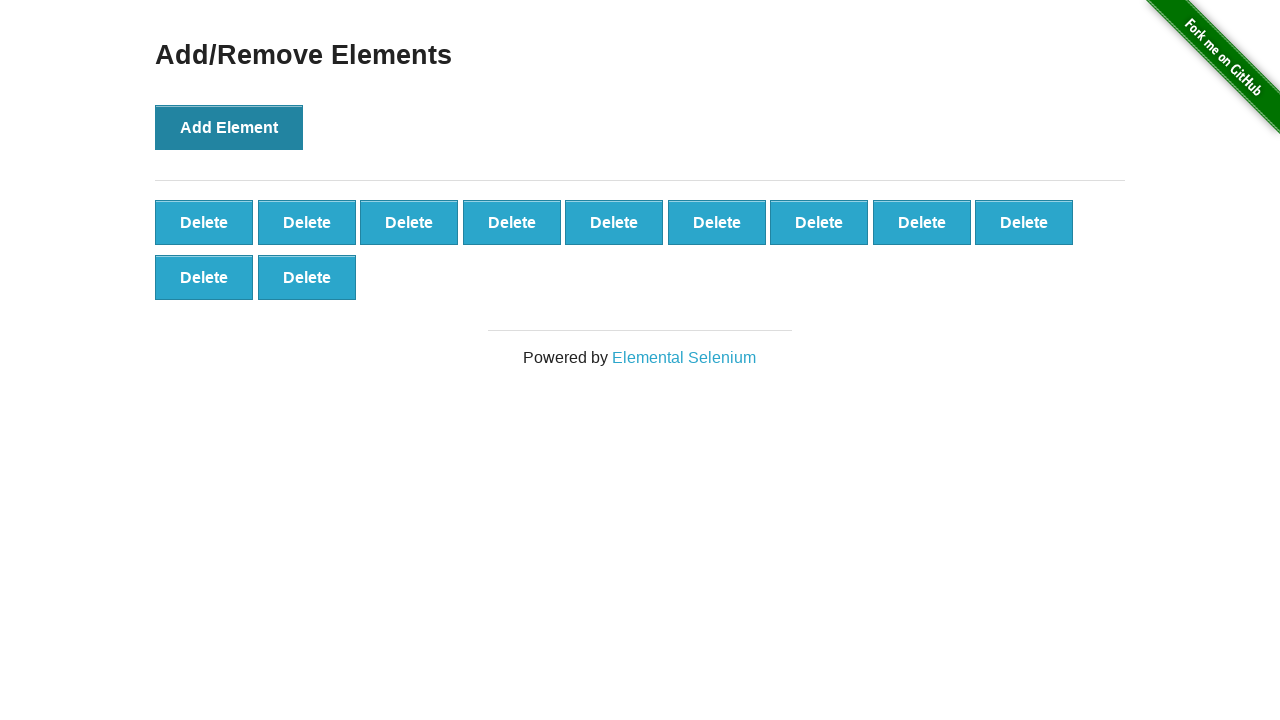

Clicked 'Add Element' button (iteration 12/100) at (229, 127) on button:has-text('Add Element')
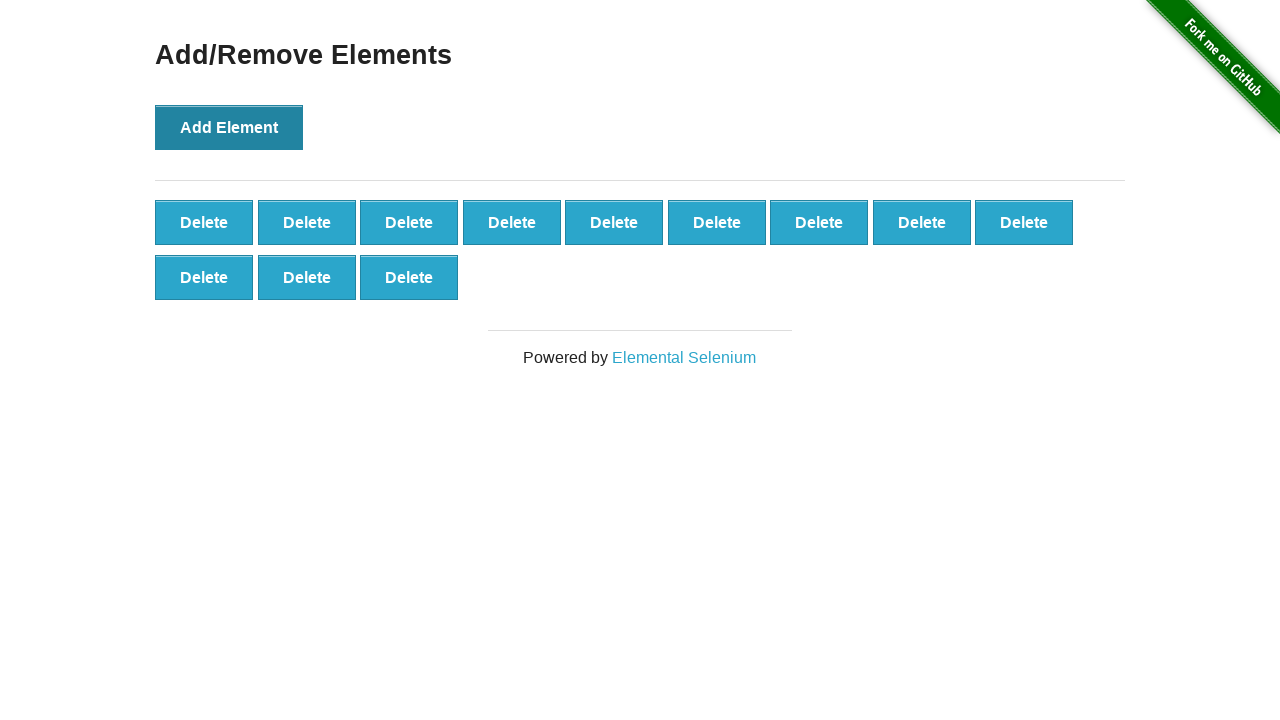

Clicked 'Add Element' button (iteration 13/100) at (229, 127) on button:has-text('Add Element')
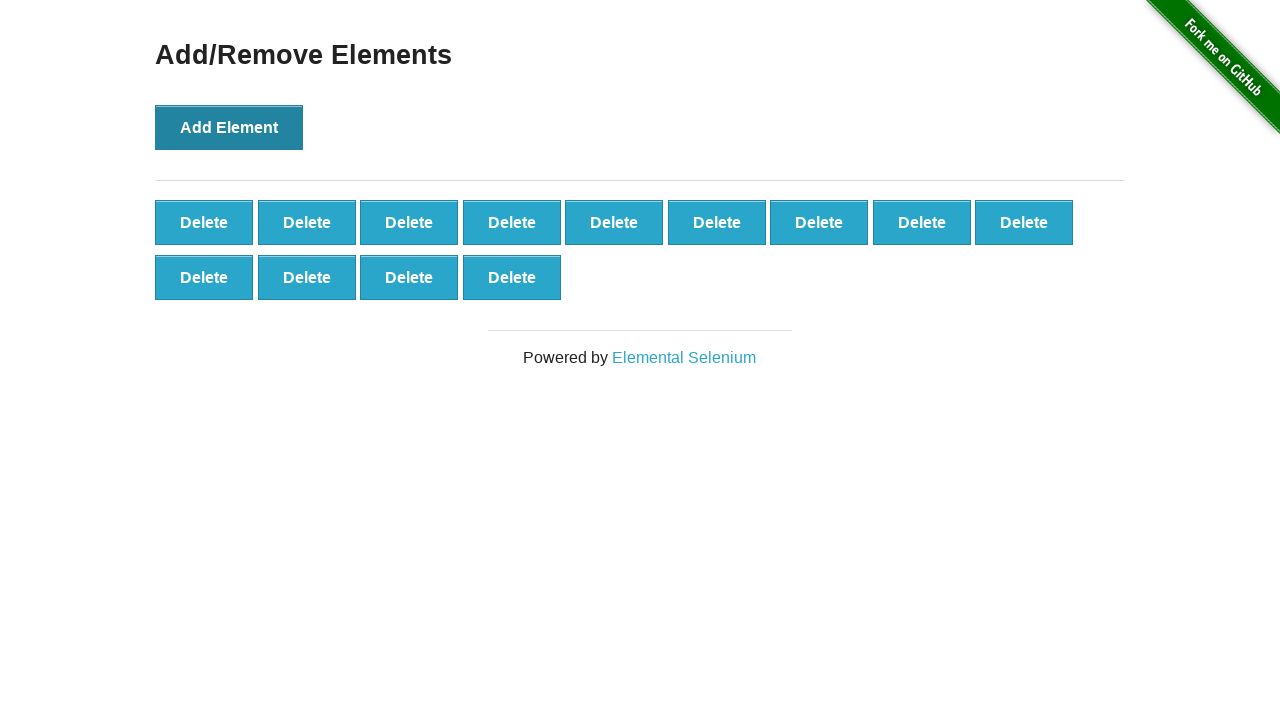

Clicked 'Add Element' button (iteration 14/100) at (229, 127) on button:has-text('Add Element')
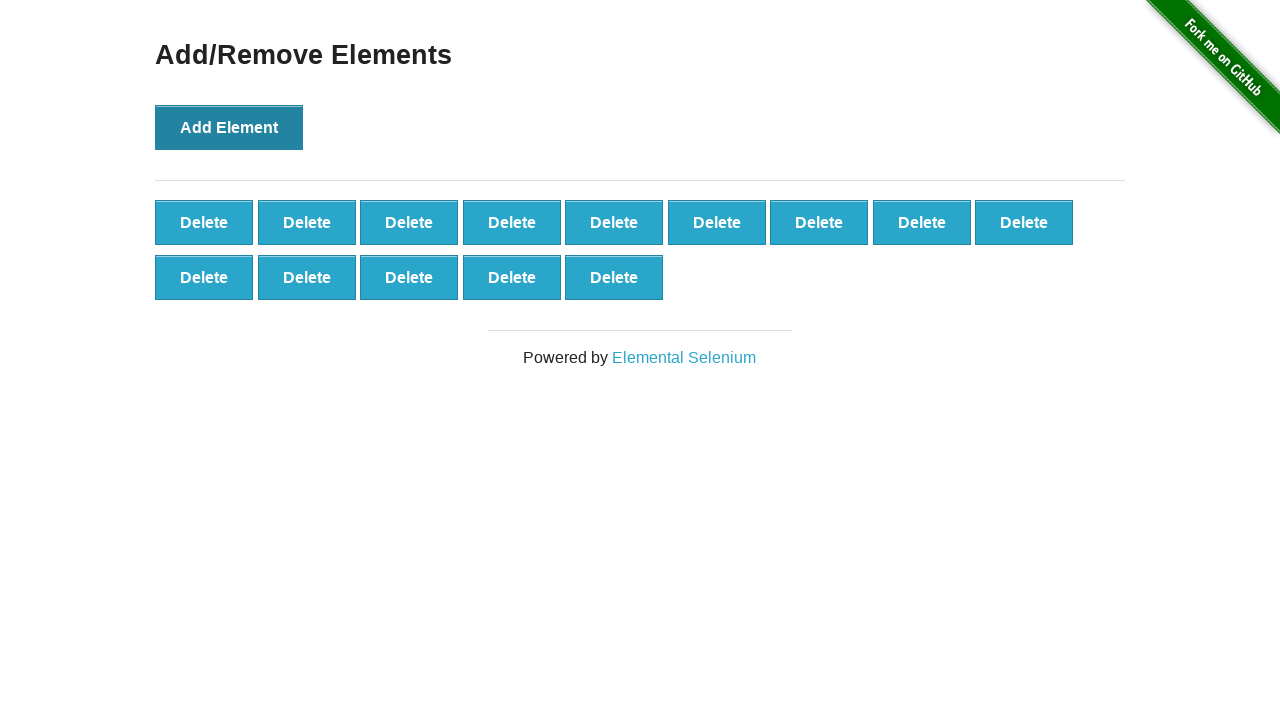

Clicked 'Add Element' button (iteration 15/100) at (229, 127) on button:has-text('Add Element')
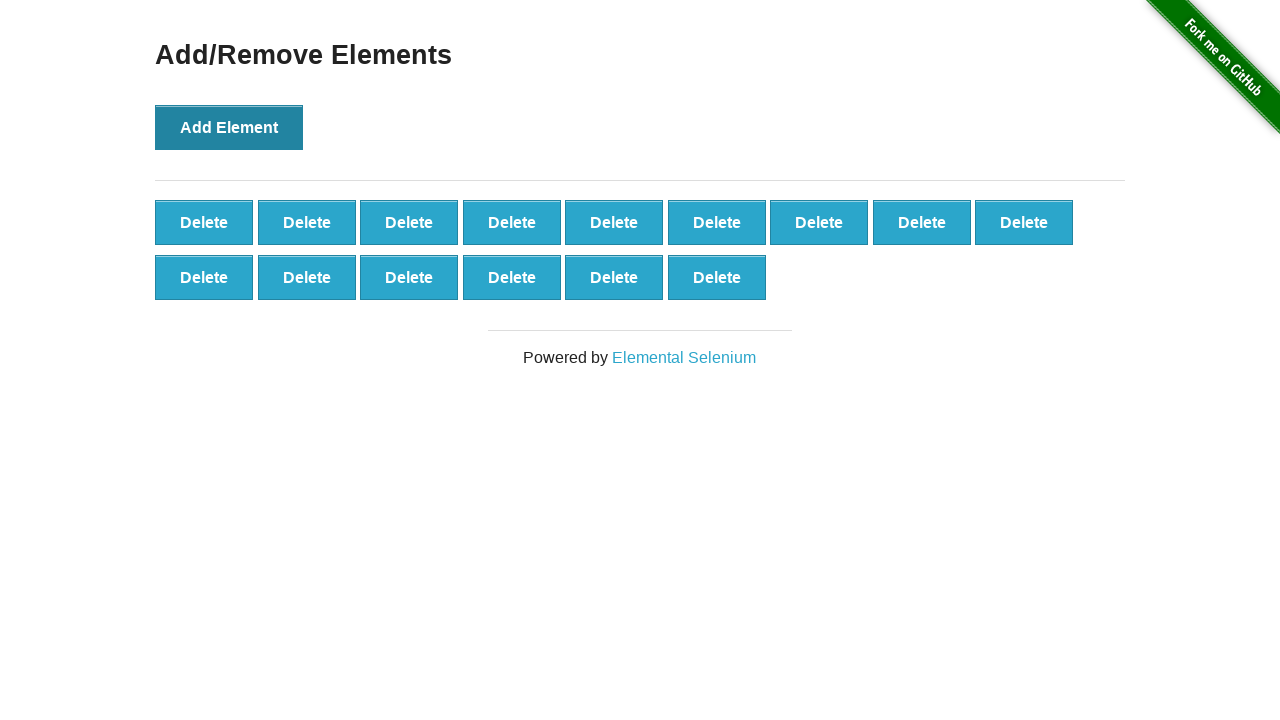

Clicked 'Add Element' button (iteration 16/100) at (229, 127) on button:has-text('Add Element')
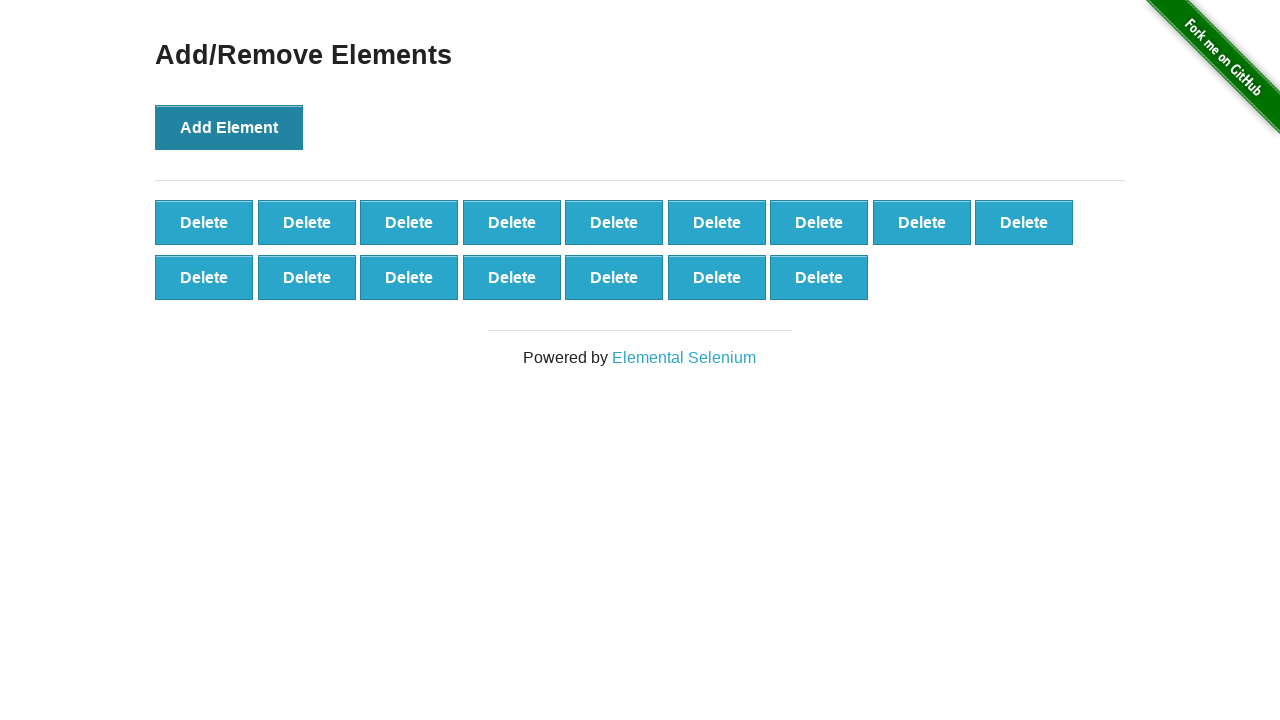

Clicked 'Add Element' button (iteration 17/100) at (229, 127) on button:has-text('Add Element')
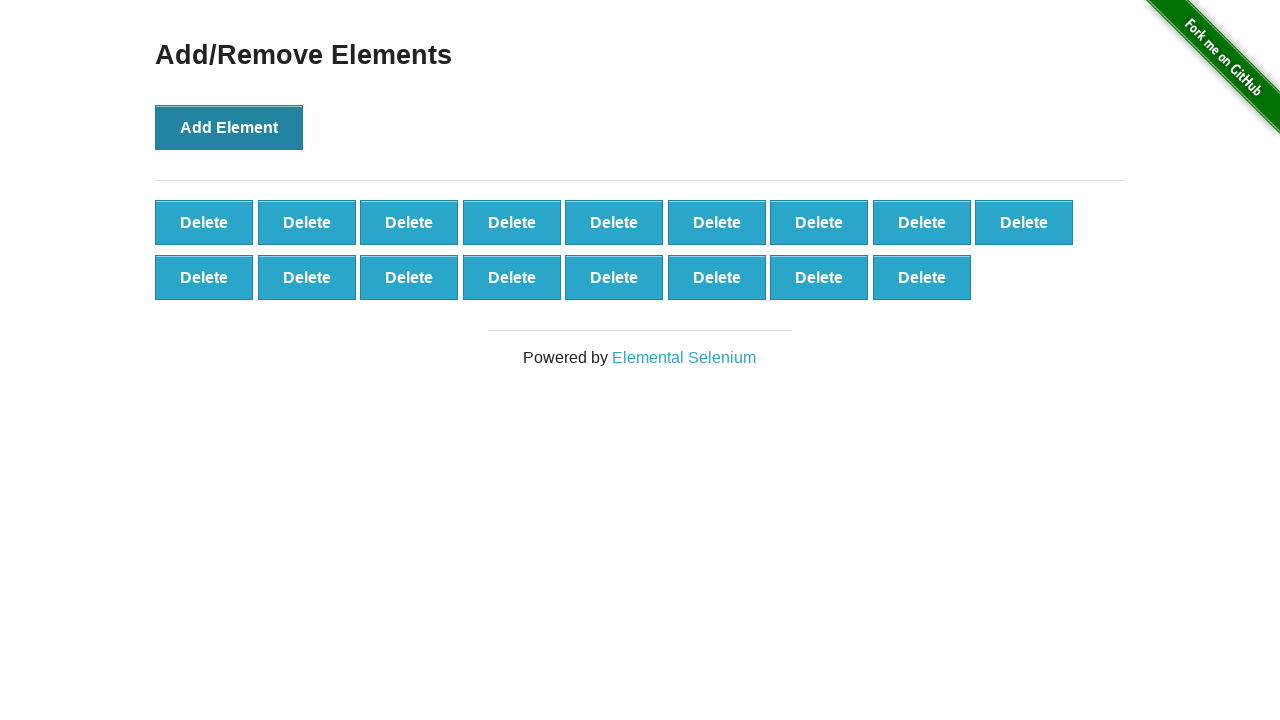

Clicked 'Add Element' button (iteration 18/100) at (229, 127) on button:has-text('Add Element')
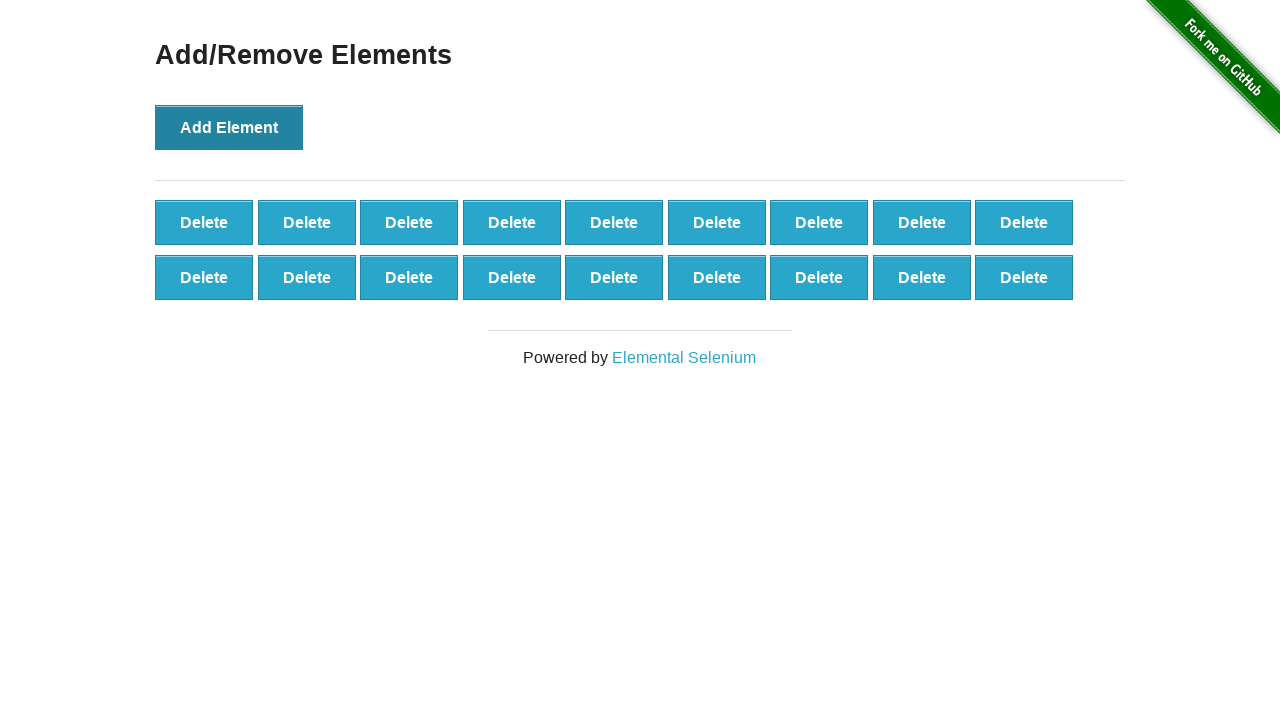

Clicked 'Add Element' button (iteration 19/100) at (229, 127) on button:has-text('Add Element')
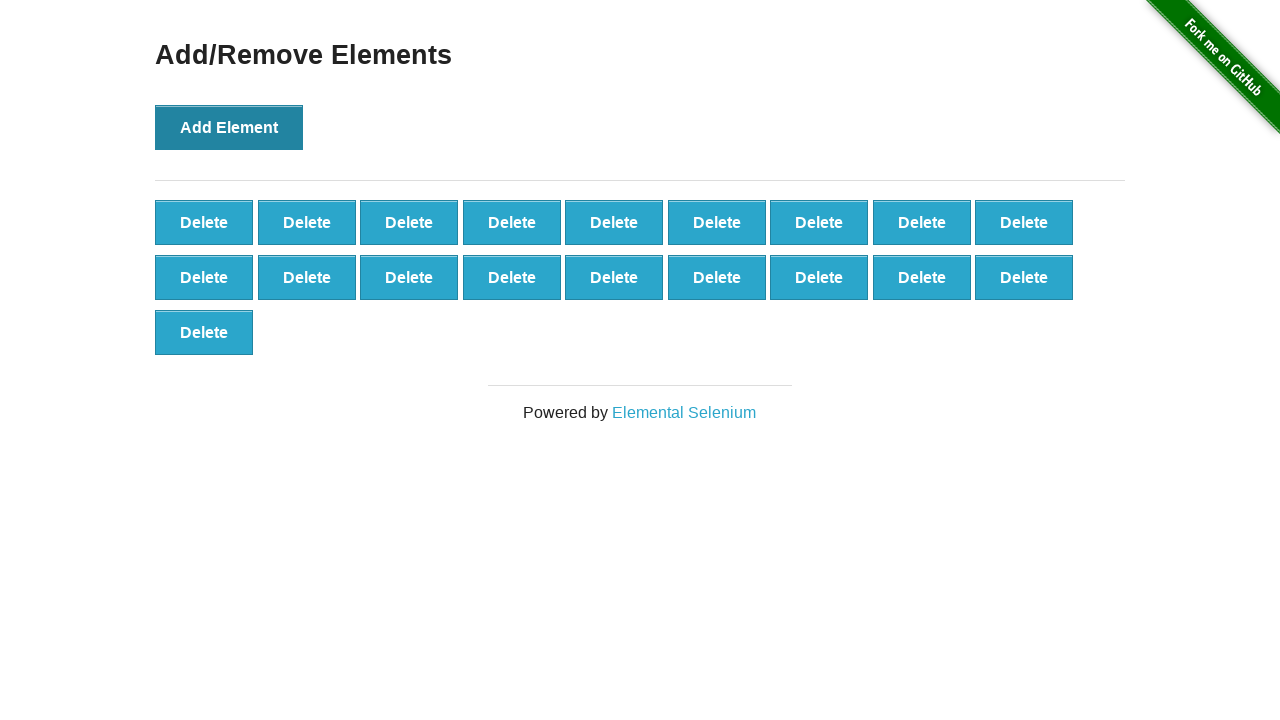

Clicked 'Add Element' button (iteration 20/100) at (229, 127) on button:has-text('Add Element')
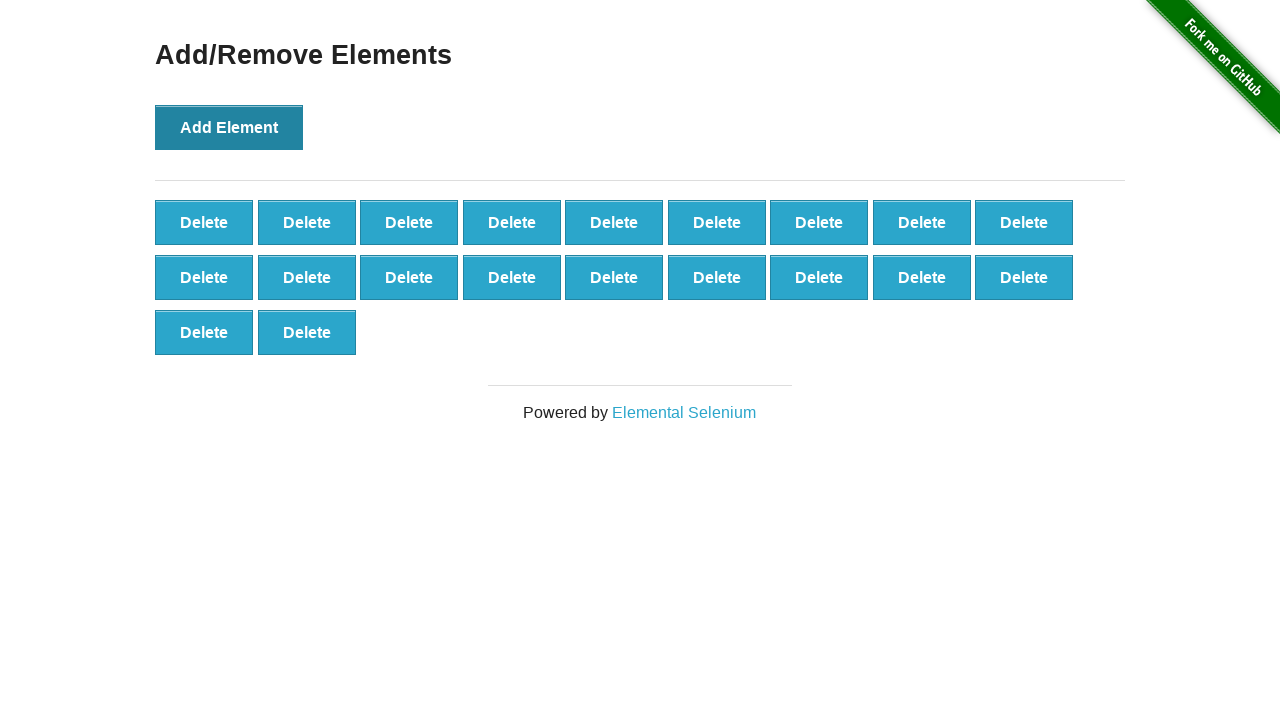

Clicked 'Add Element' button (iteration 21/100) at (229, 127) on button:has-text('Add Element')
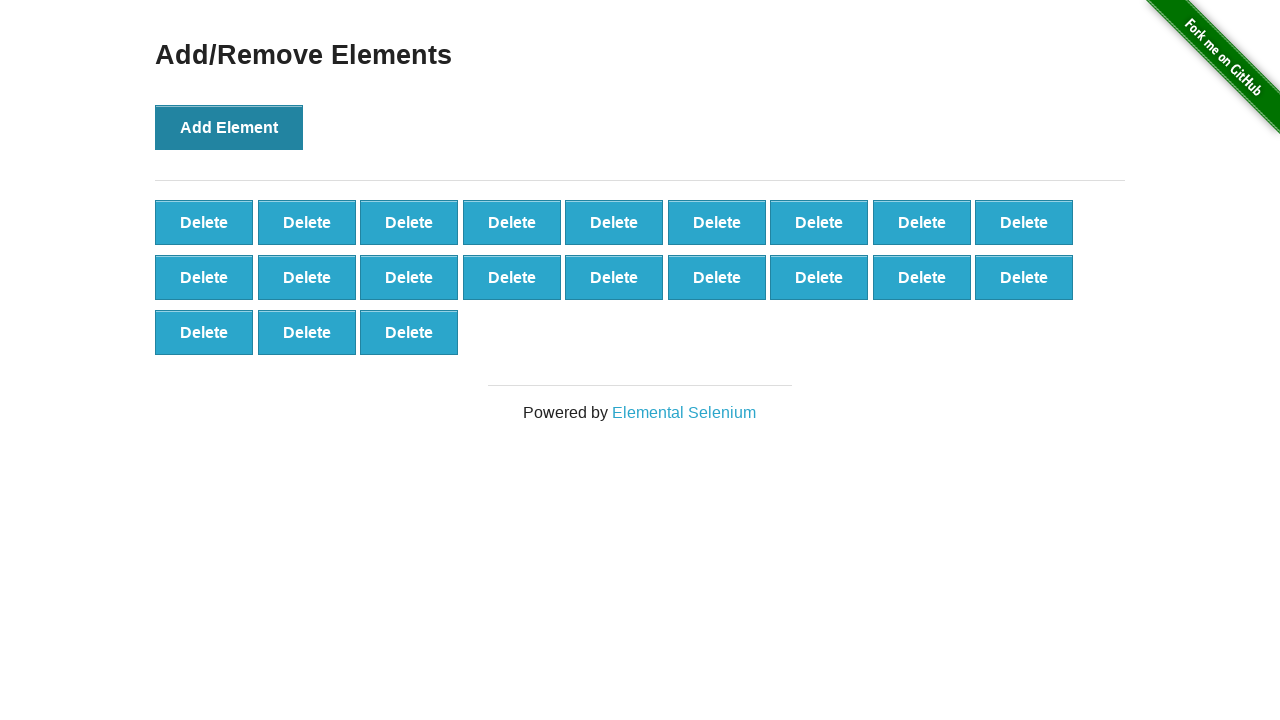

Clicked 'Add Element' button (iteration 22/100) at (229, 127) on button:has-text('Add Element')
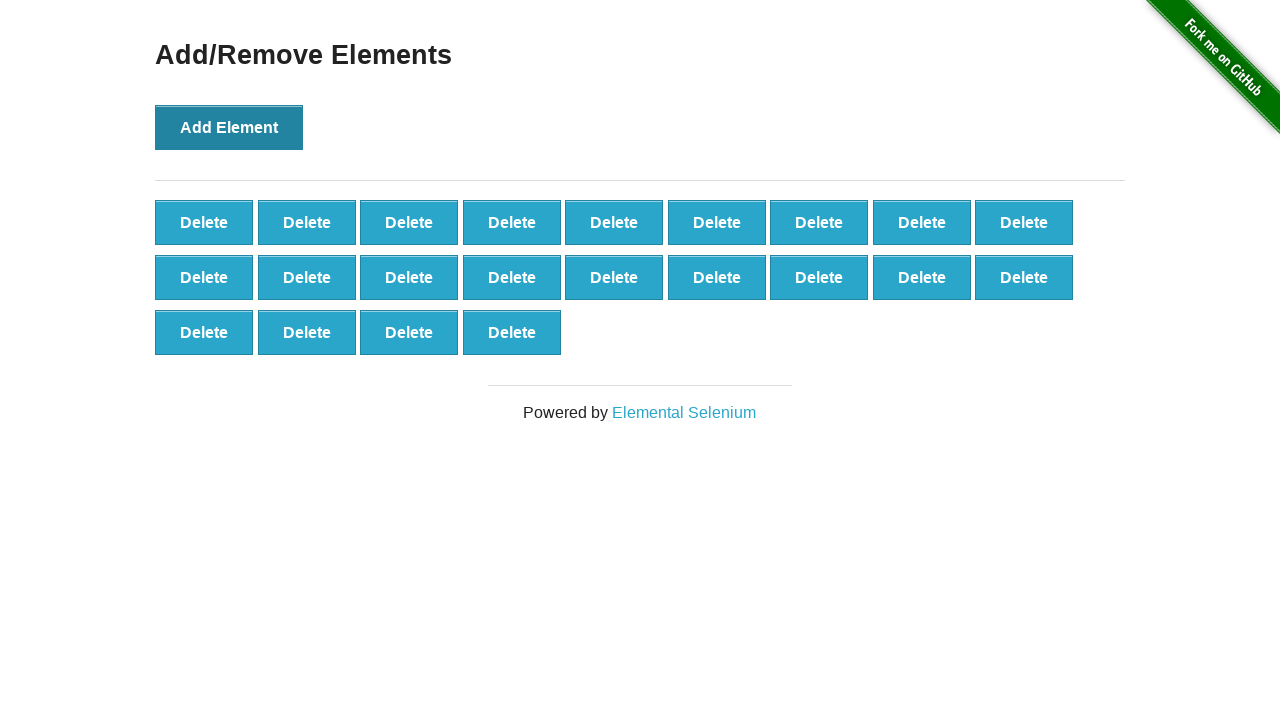

Clicked 'Add Element' button (iteration 23/100) at (229, 127) on button:has-text('Add Element')
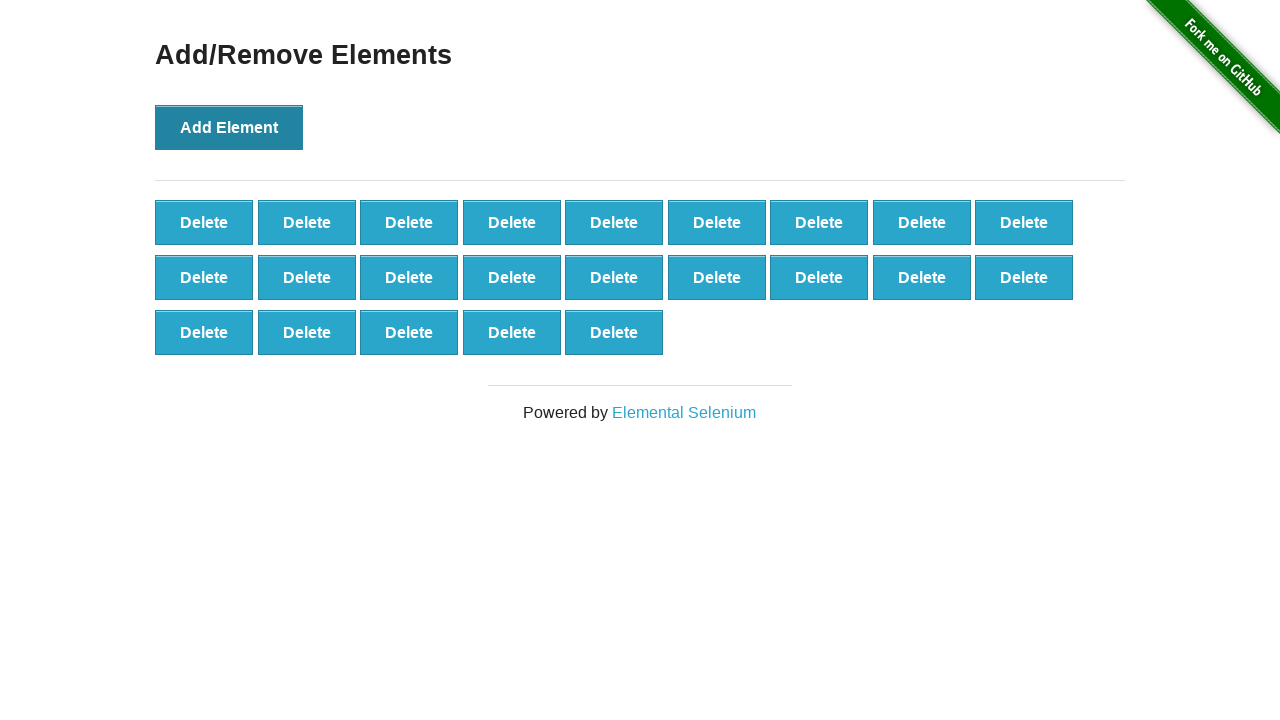

Clicked 'Add Element' button (iteration 24/100) at (229, 127) on button:has-text('Add Element')
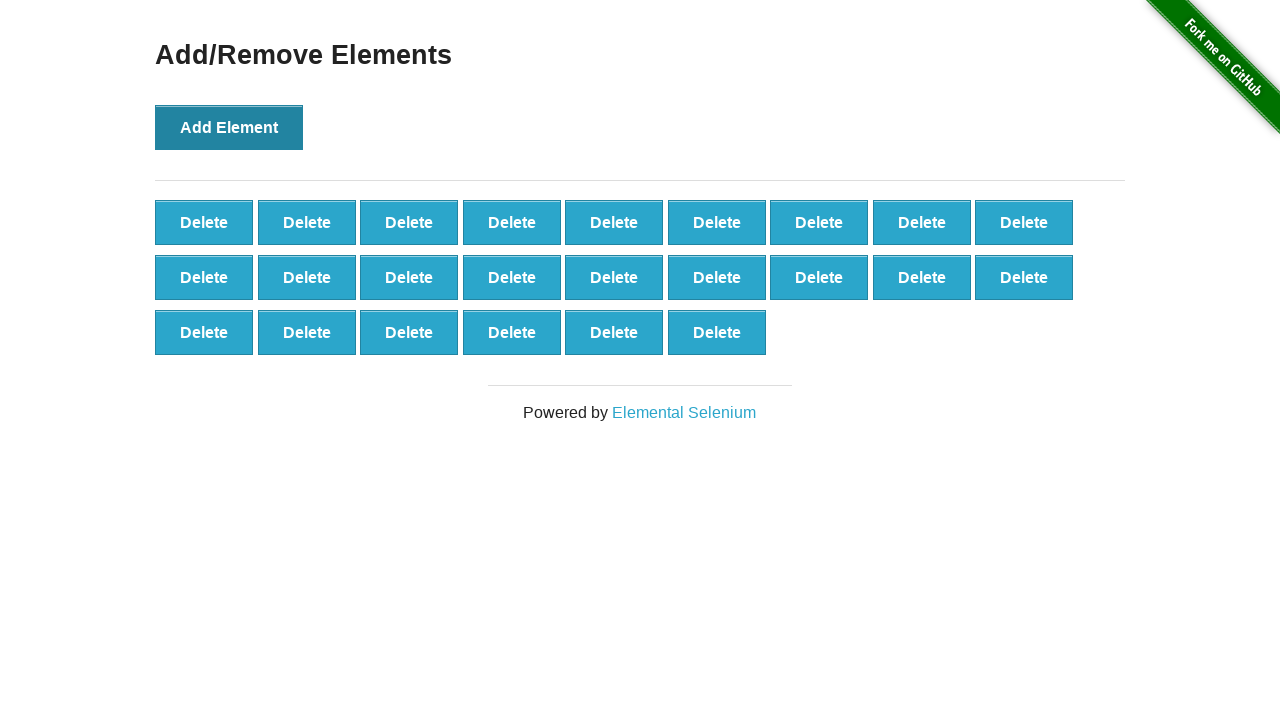

Clicked 'Add Element' button (iteration 25/100) at (229, 127) on button:has-text('Add Element')
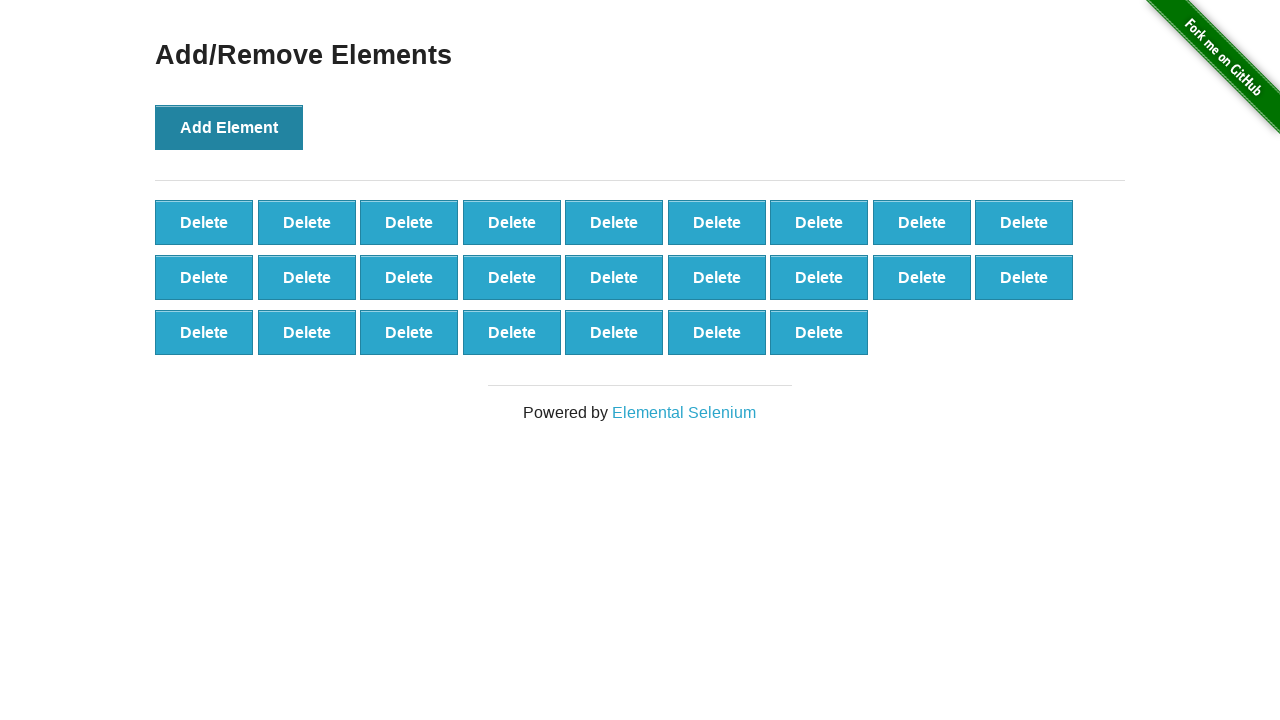

Clicked 'Add Element' button (iteration 26/100) at (229, 127) on button:has-text('Add Element')
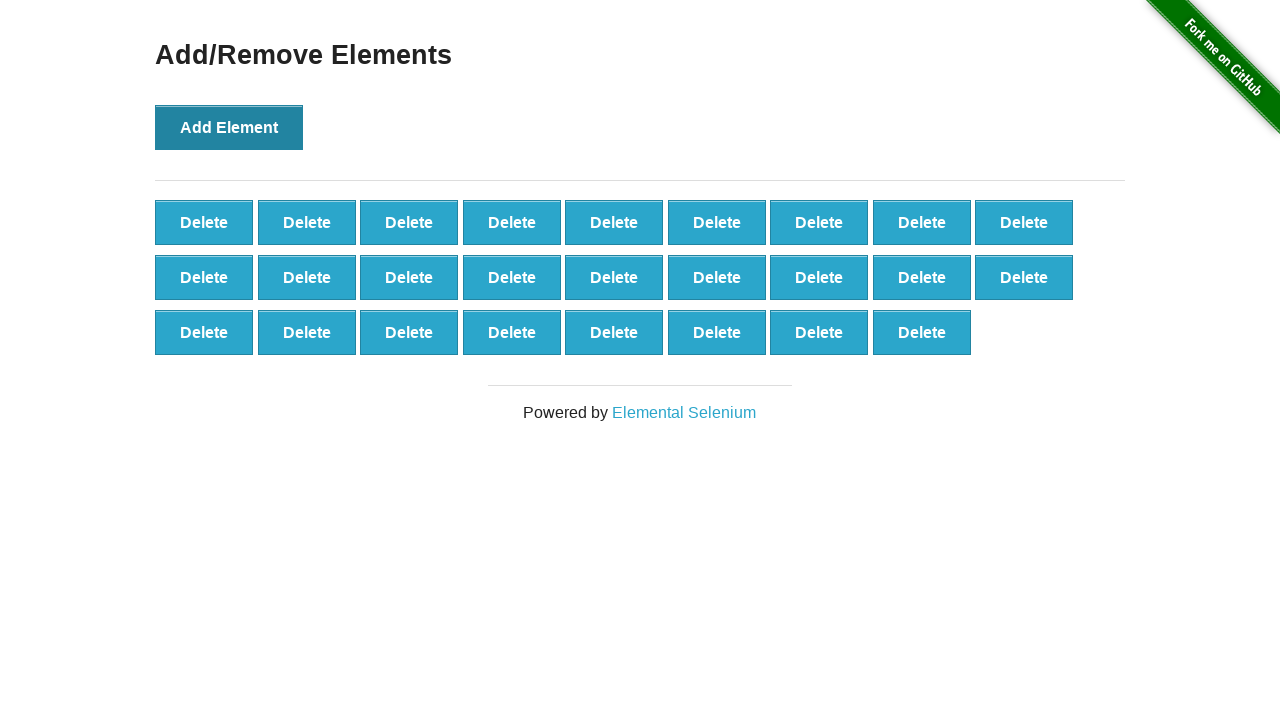

Clicked 'Add Element' button (iteration 27/100) at (229, 127) on button:has-text('Add Element')
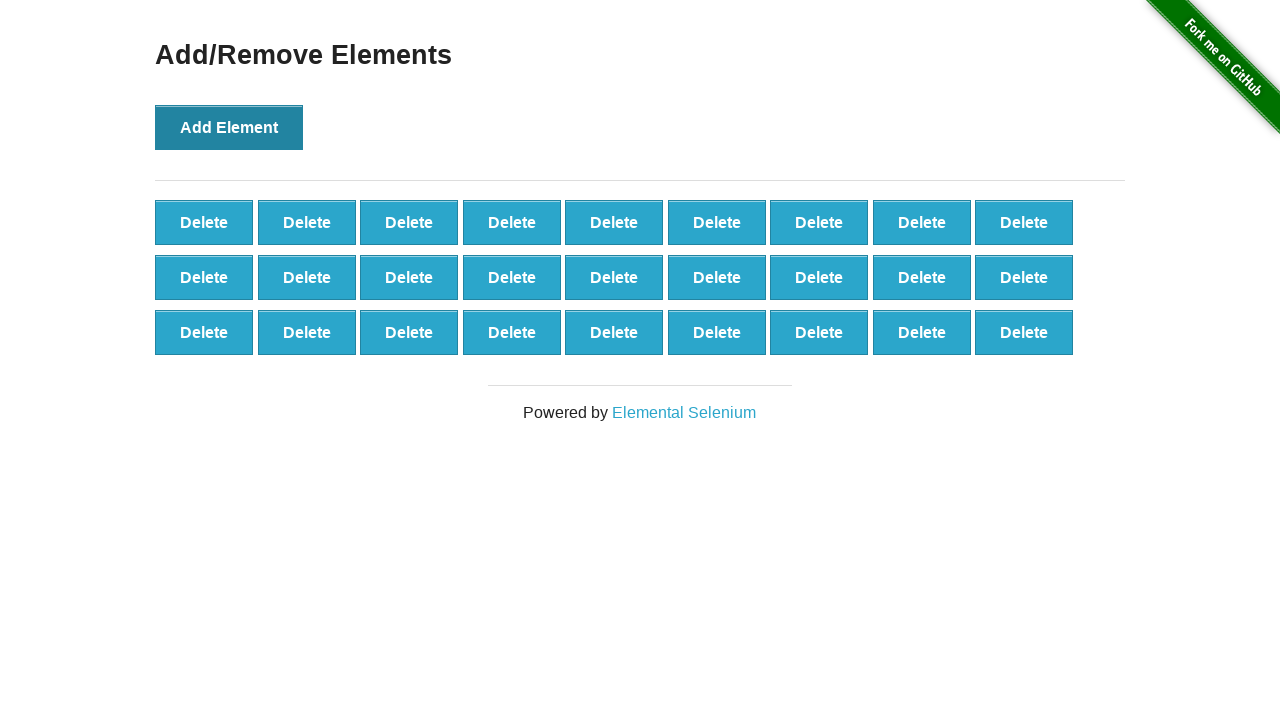

Clicked 'Add Element' button (iteration 28/100) at (229, 127) on button:has-text('Add Element')
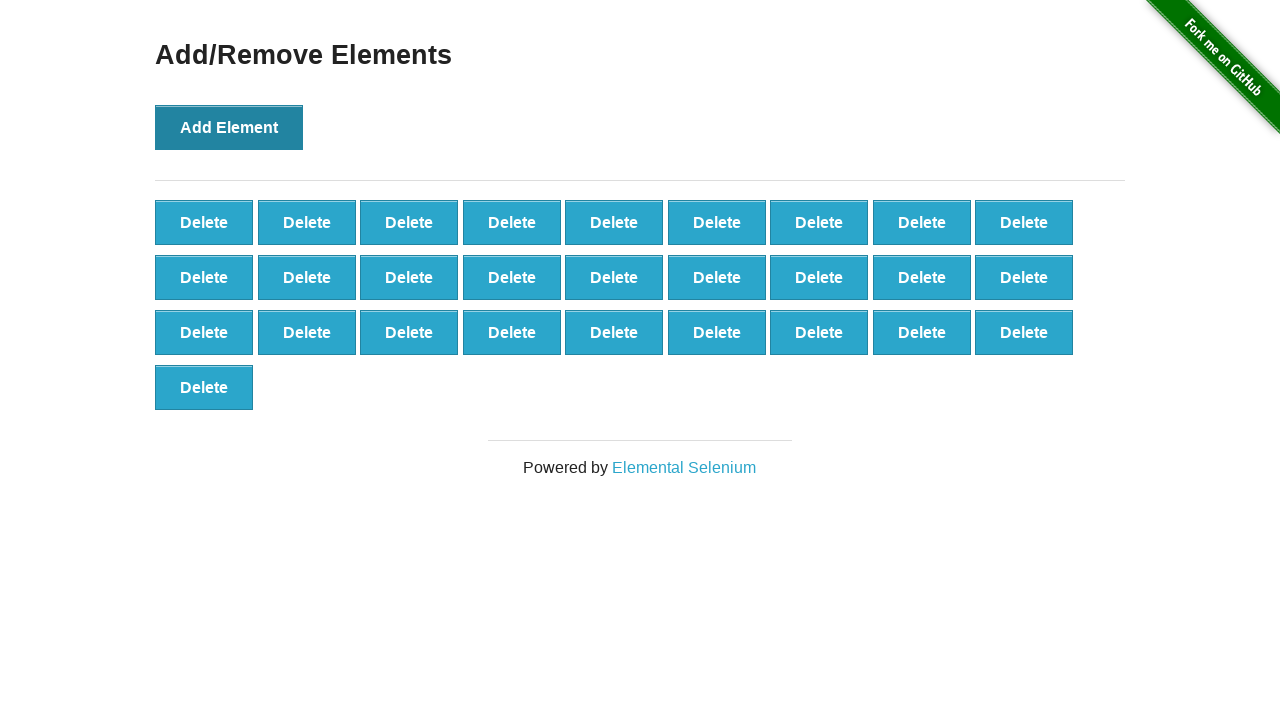

Clicked 'Add Element' button (iteration 29/100) at (229, 127) on button:has-text('Add Element')
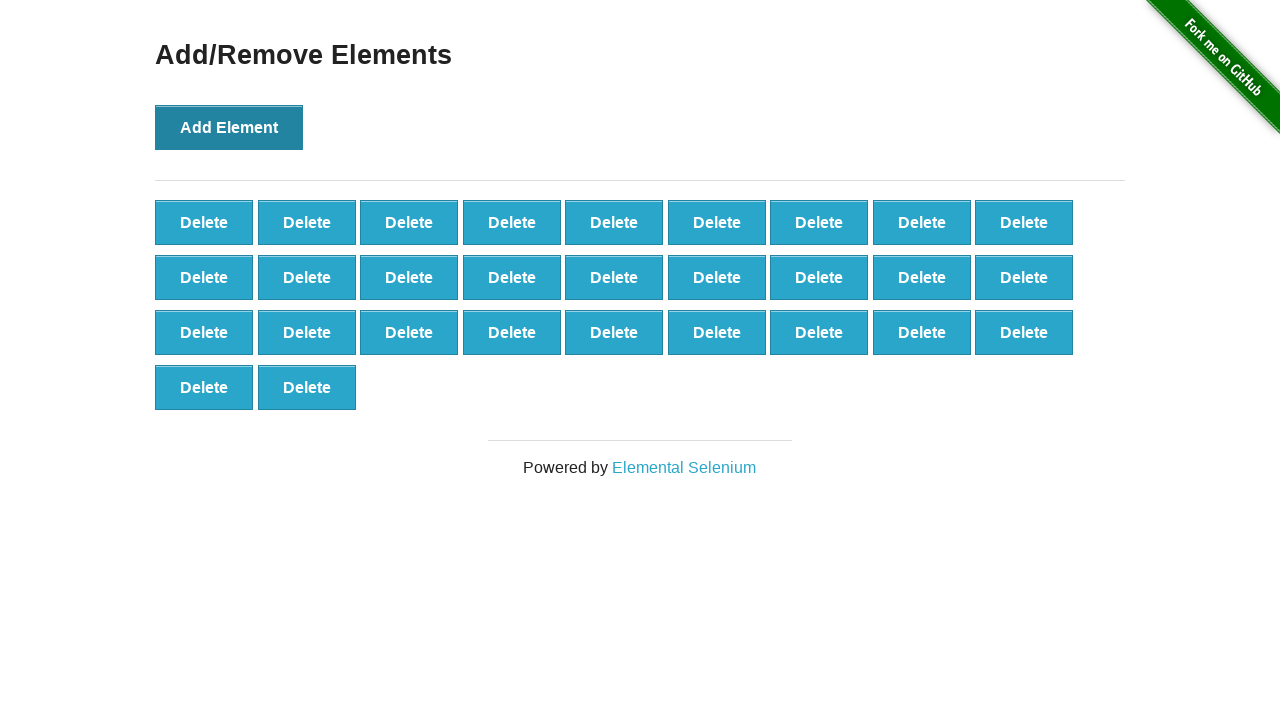

Clicked 'Add Element' button (iteration 30/100) at (229, 127) on button:has-text('Add Element')
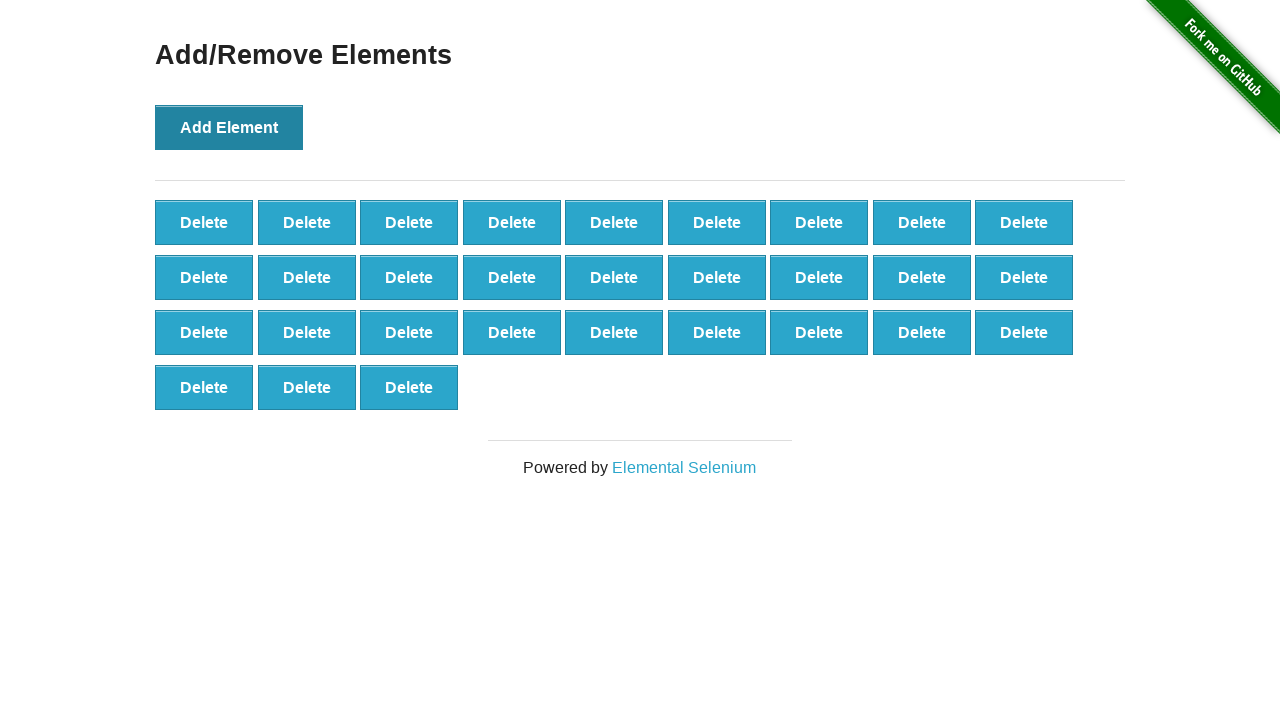

Clicked 'Add Element' button (iteration 31/100) at (229, 127) on button:has-text('Add Element')
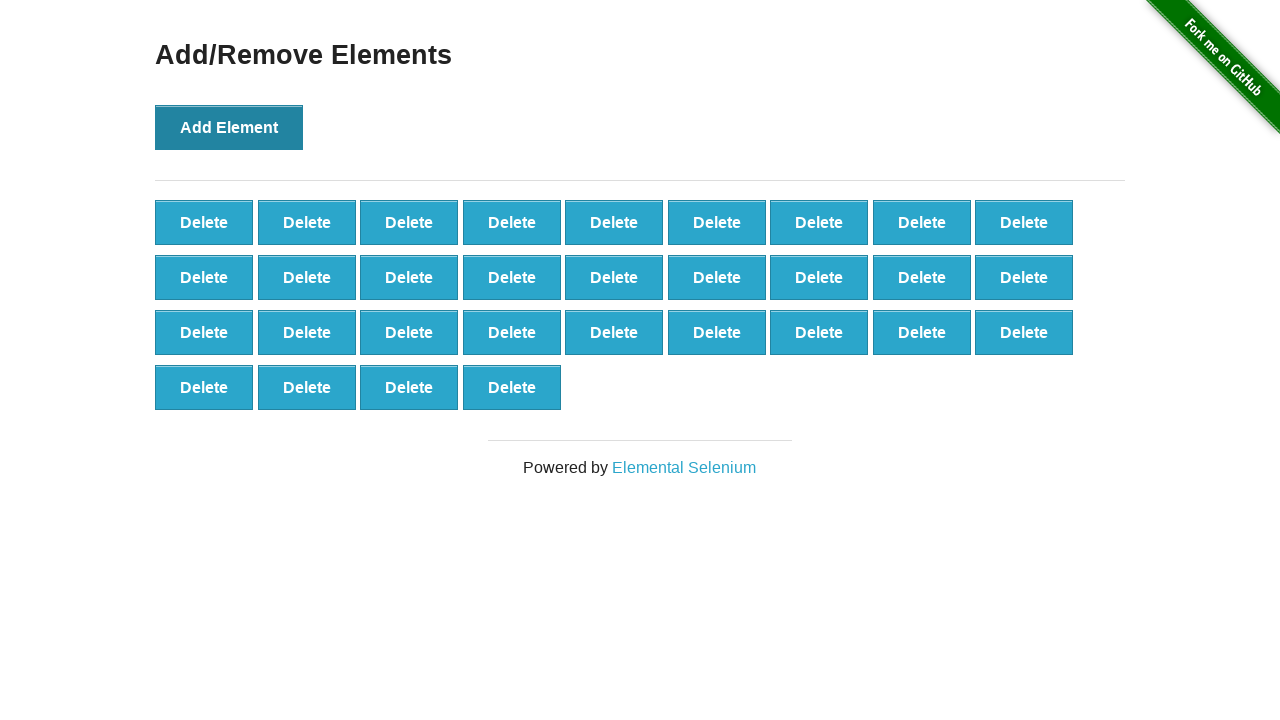

Clicked 'Add Element' button (iteration 32/100) at (229, 127) on button:has-text('Add Element')
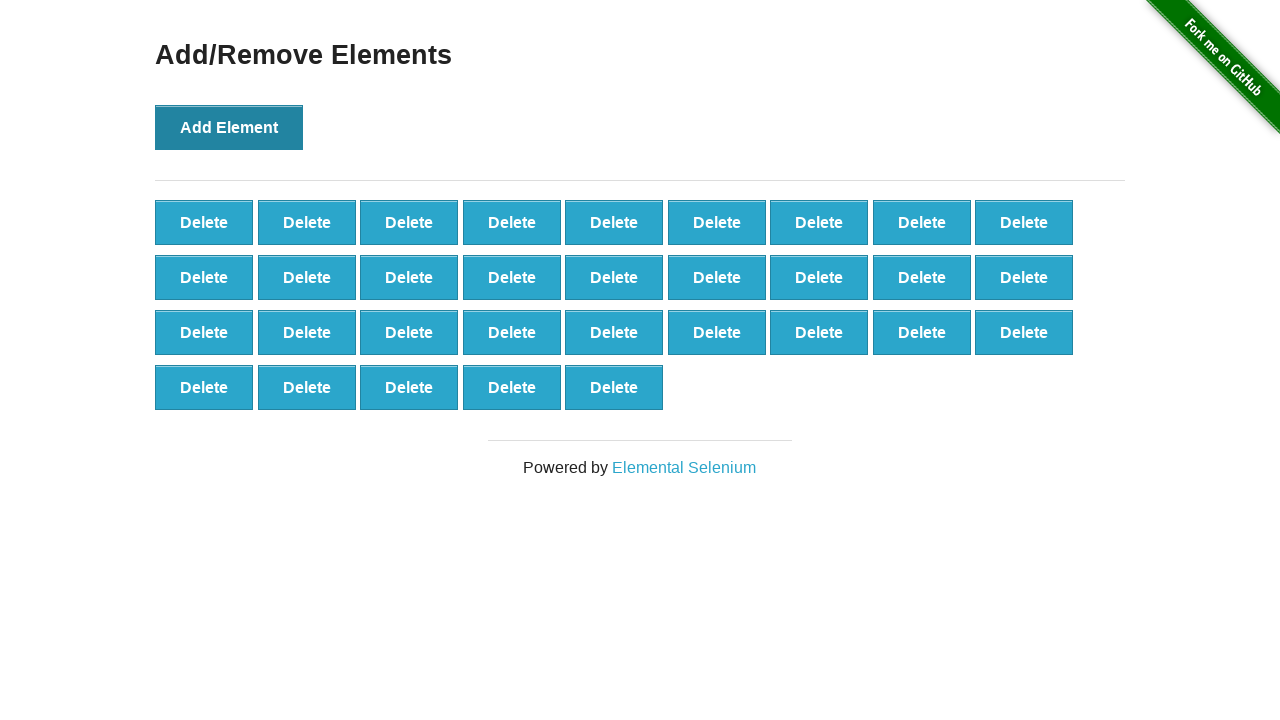

Clicked 'Add Element' button (iteration 33/100) at (229, 127) on button:has-text('Add Element')
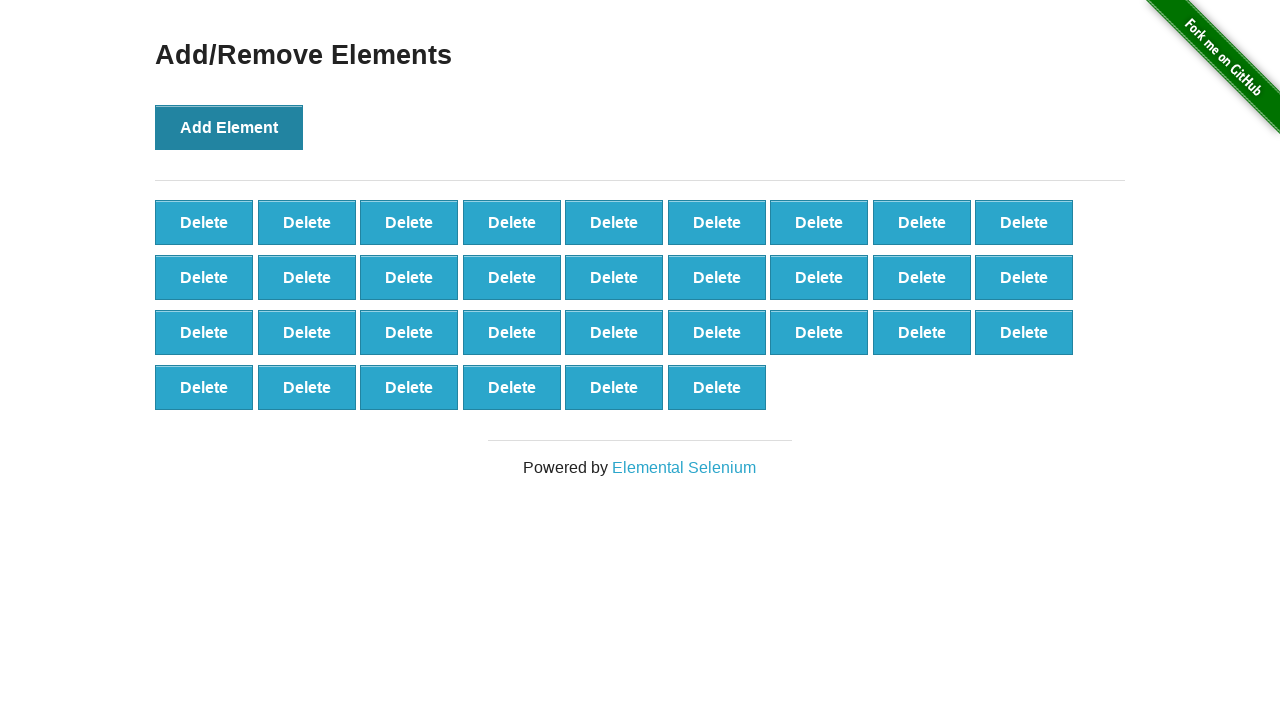

Clicked 'Add Element' button (iteration 34/100) at (229, 127) on button:has-text('Add Element')
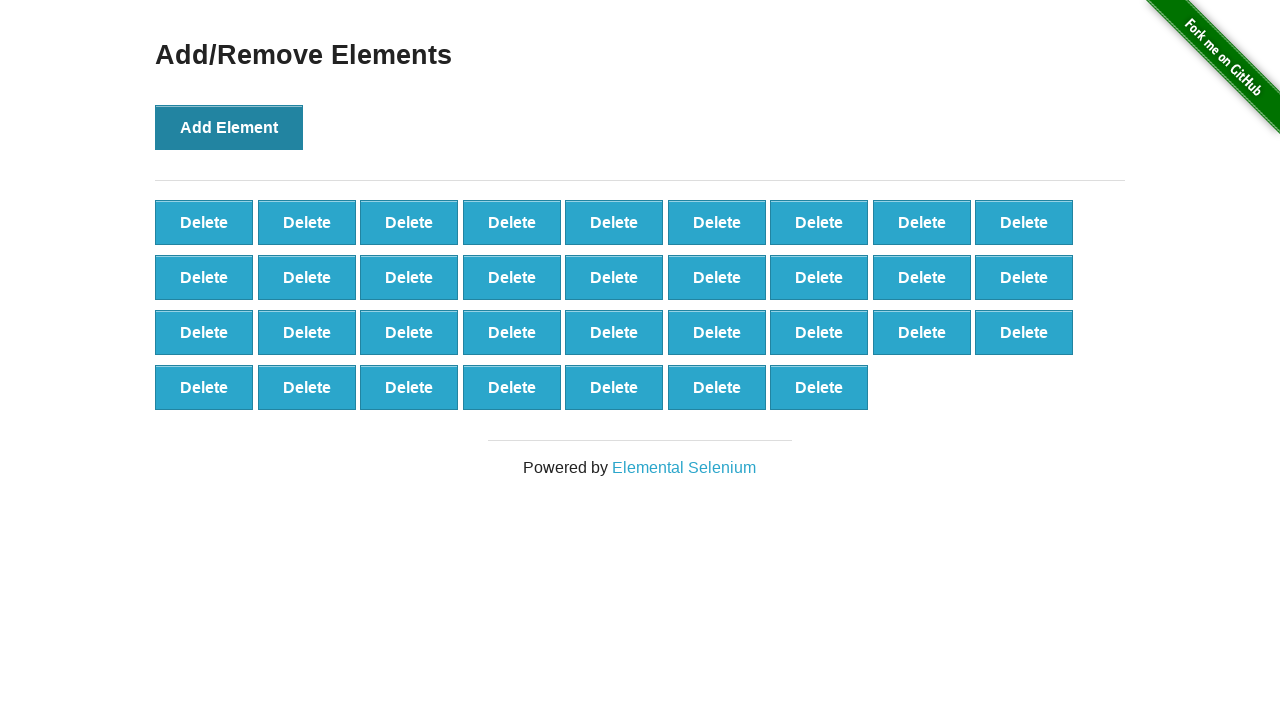

Clicked 'Add Element' button (iteration 35/100) at (229, 127) on button:has-text('Add Element')
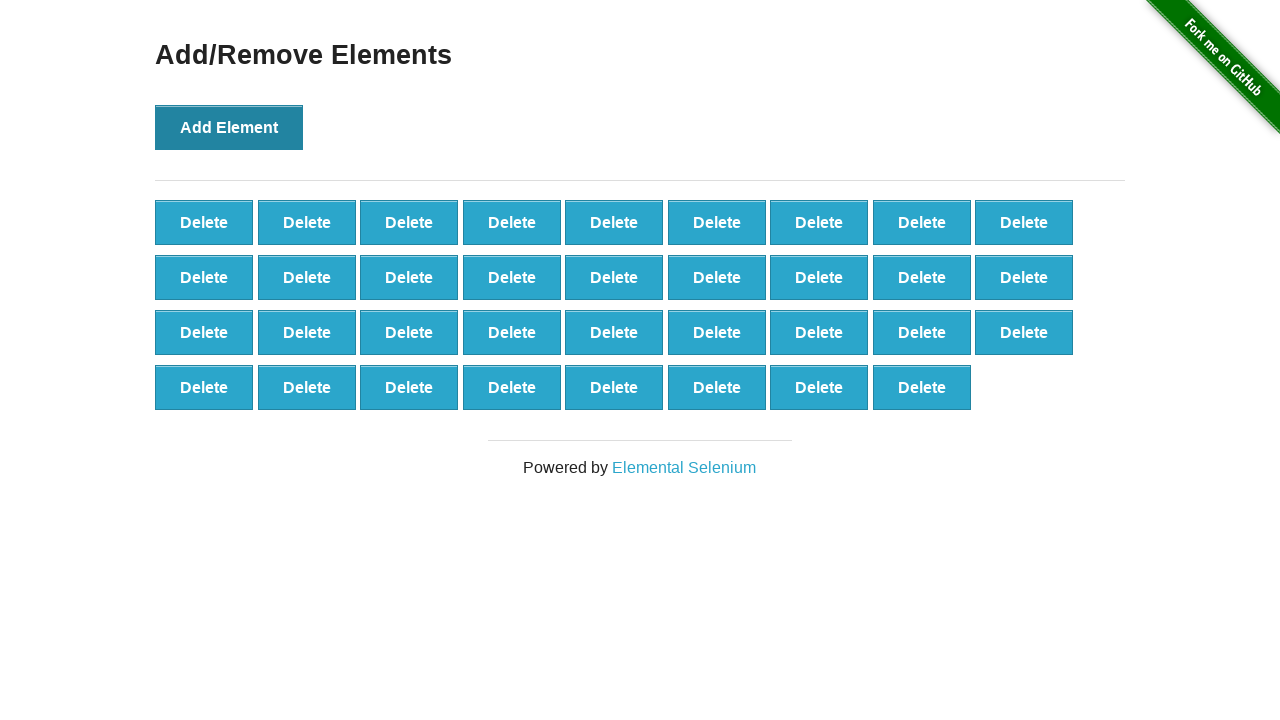

Clicked 'Add Element' button (iteration 36/100) at (229, 127) on button:has-text('Add Element')
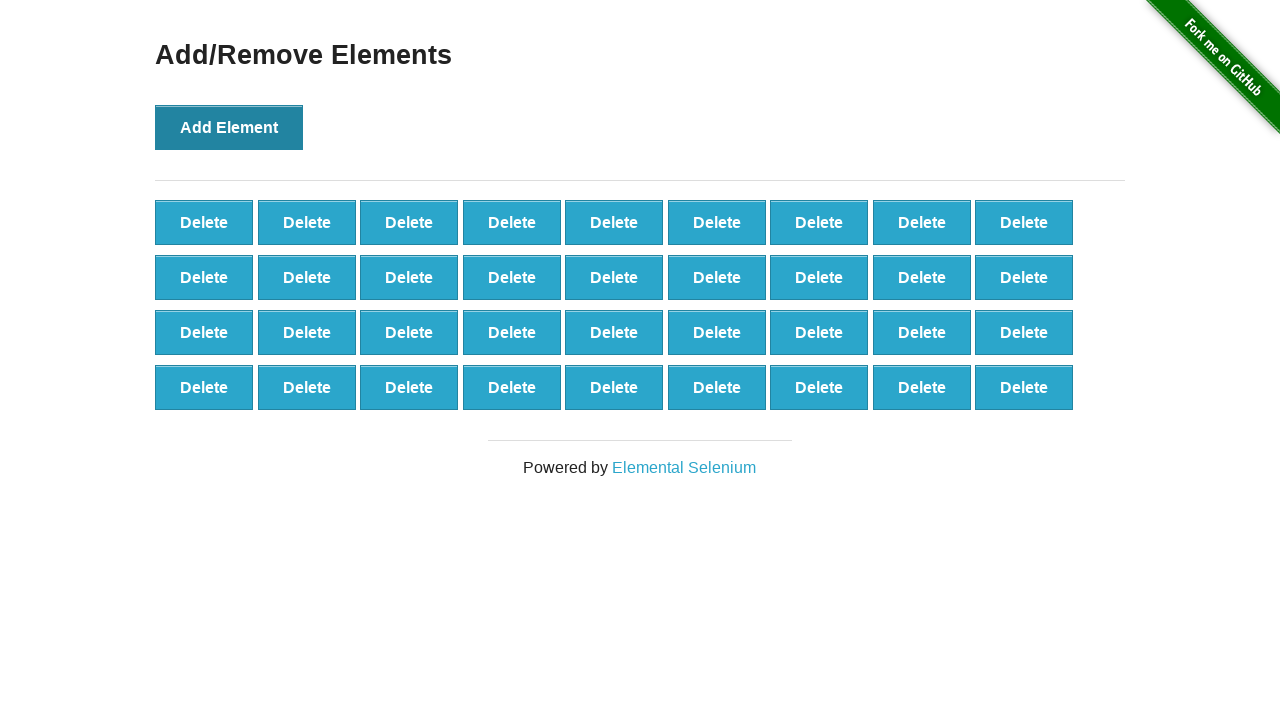

Clicked 'Add Element' button (iteration 37/100) at (229, 127) on button:has-text('Add Element')
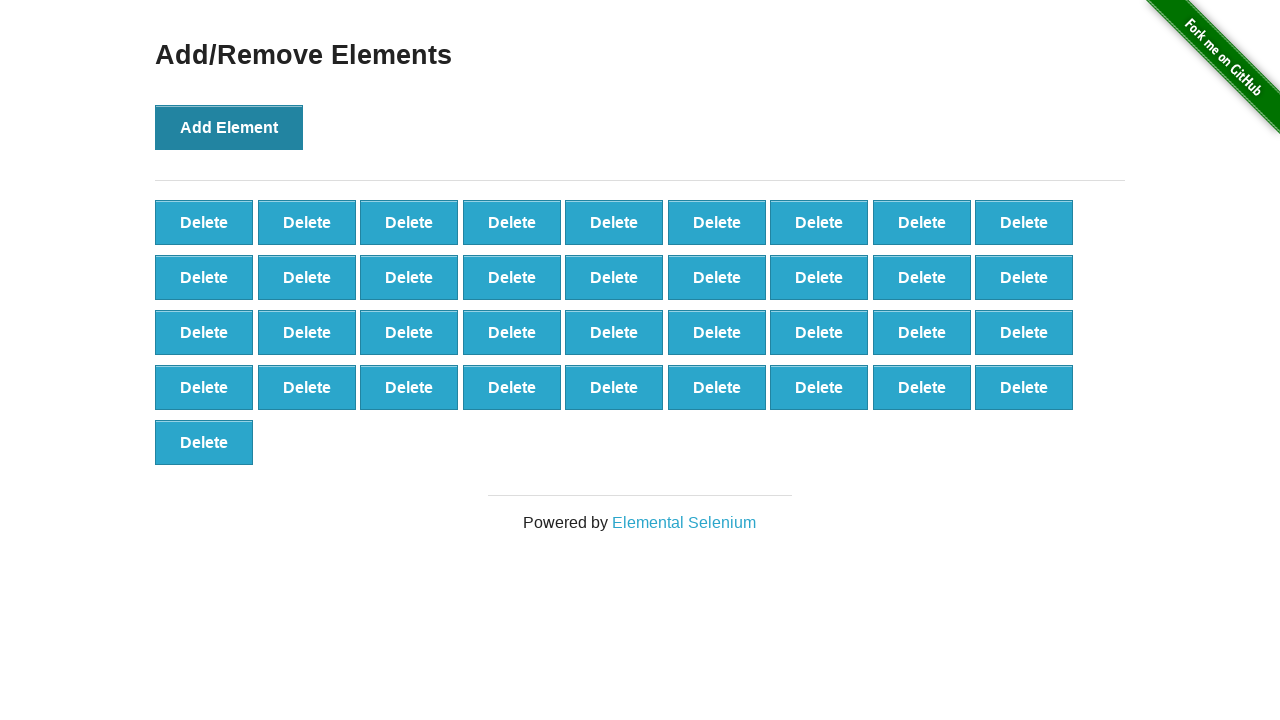

Clicked 'Add Element' button (iteration 38/100) at (229, 127) on button:has-text('Add Element')
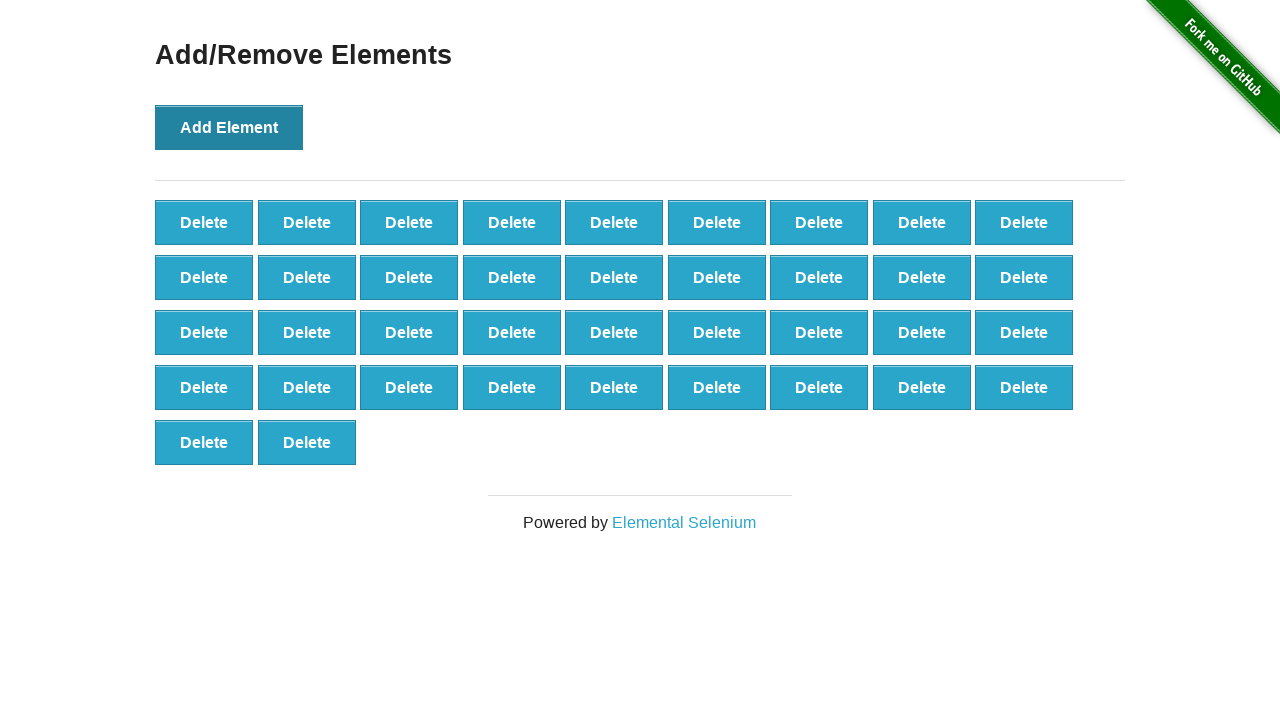

Clicked 'Add Element' button (iteration 39/100) at (229, 127) on button:has-text('Add Element')
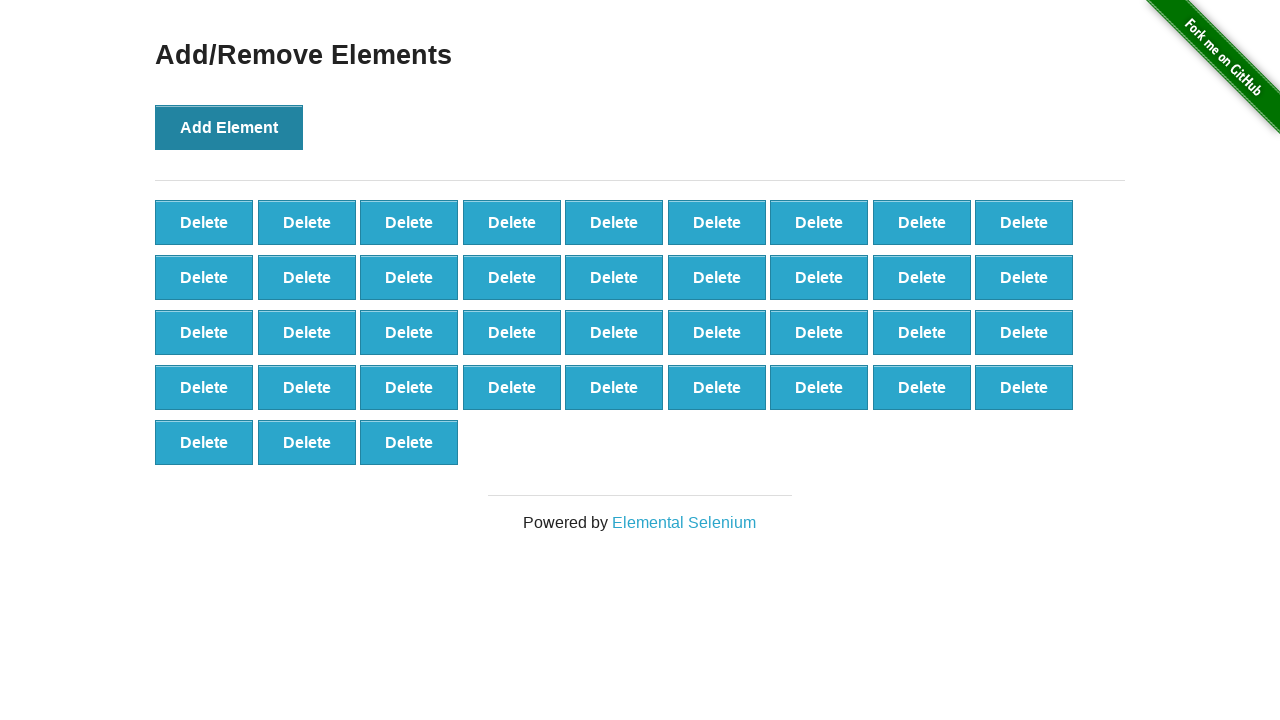

Clicked 'Add Element' button (iteration 40/100) at (229, 127) on button:has-text('Add Element')
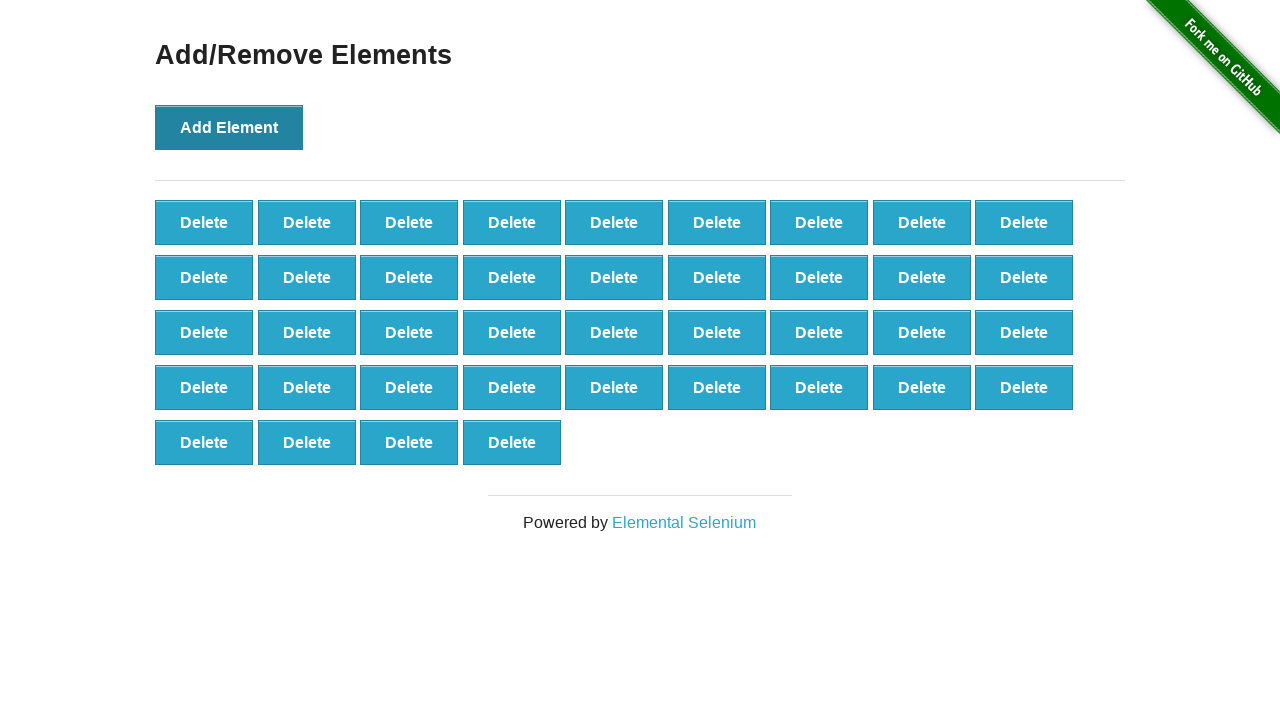

Clicked 'Add Element' button (iteration 41/100) at (229, 127) on button:has-text('Add Element')
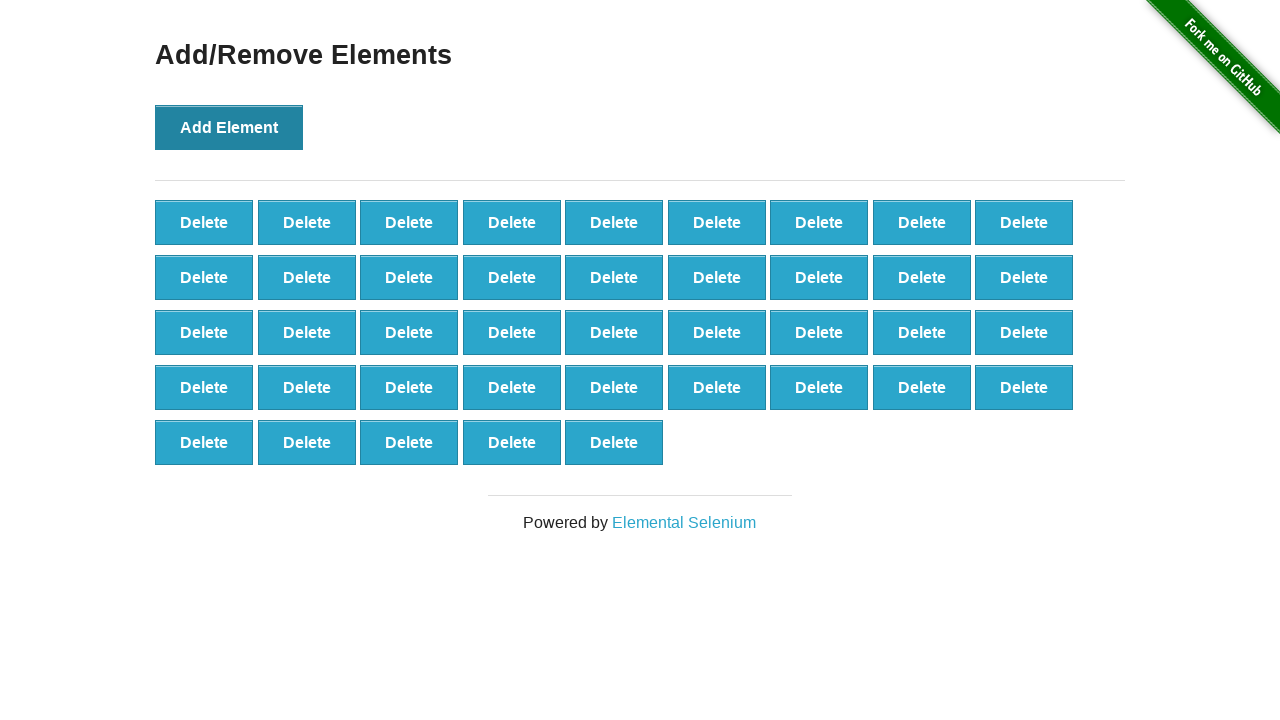

Clicked 'Add Element' button (iteration 42/100) at (229, 127) on button:has-text('Add Element')
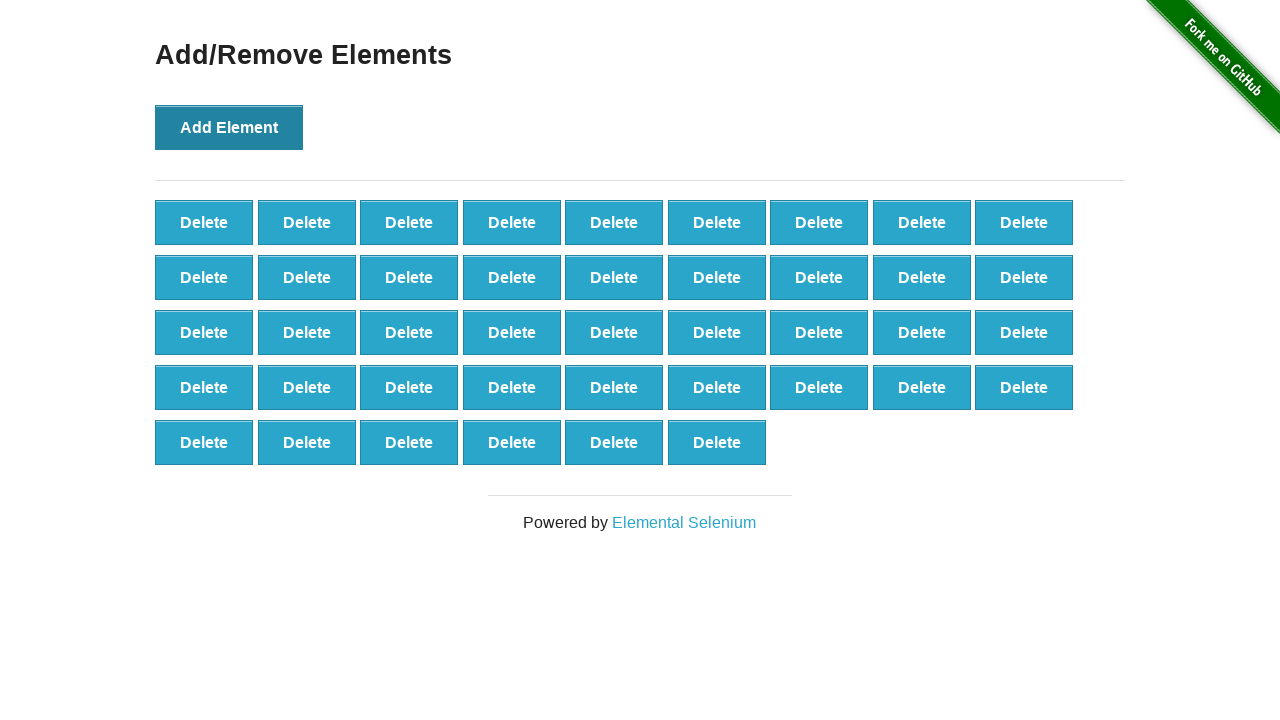

Clicked 'Add Element' button (iteration 43/100) at (229, 127) on button:has-text('Add Element')
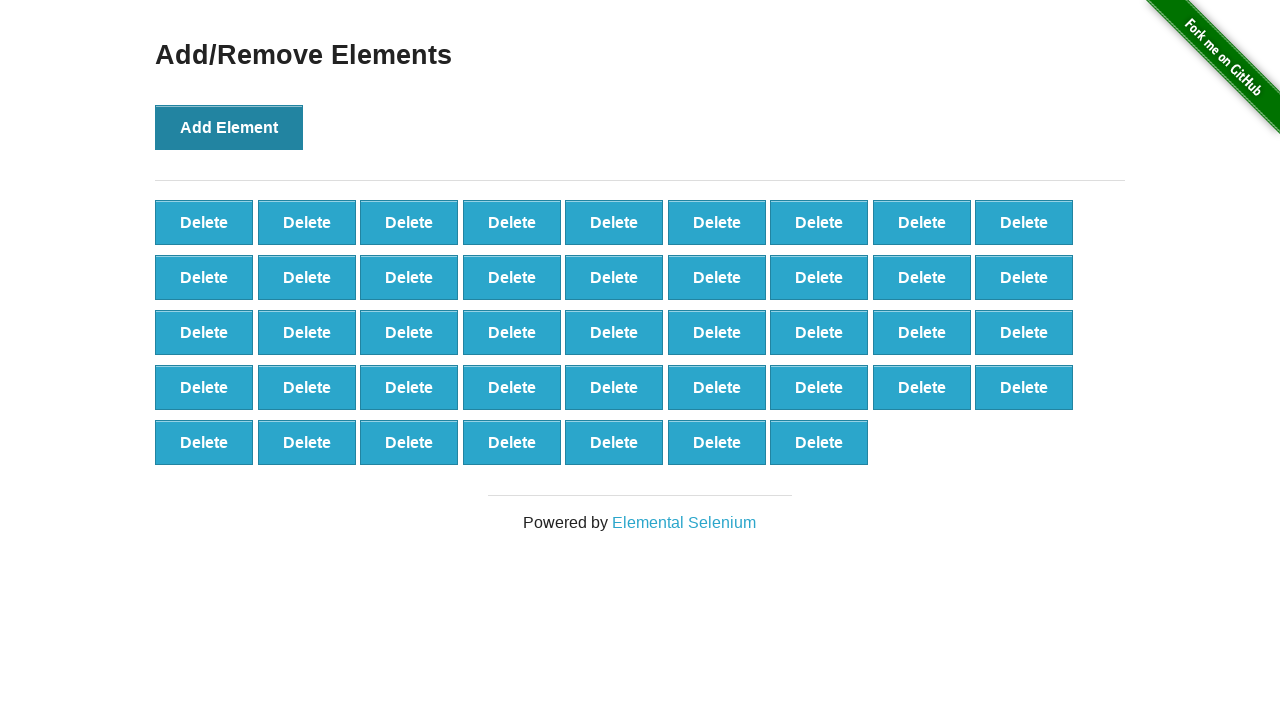

Clicked 'Add Element' button (iteration 44/100) at (229, 127) on button:has-text('Add Element')
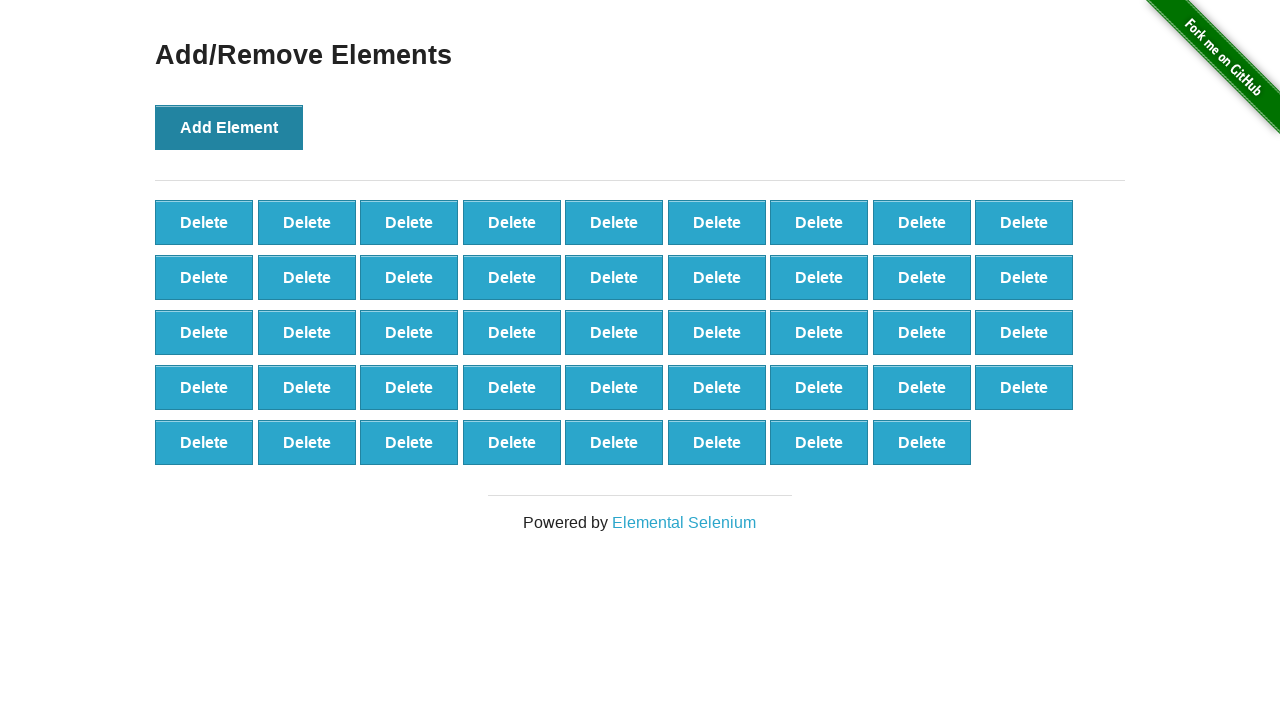

Clicked 'Add Element' button (iteration 45/100) at (229, 127) on button:has-text('Add Element')
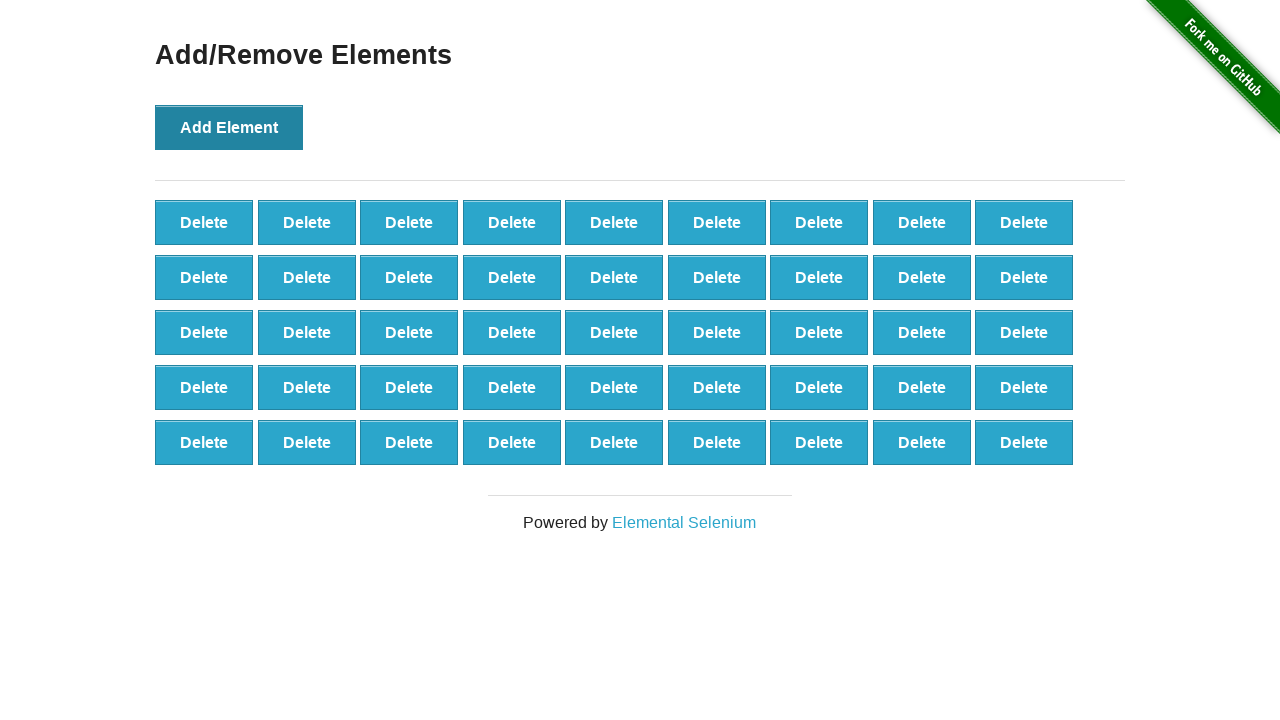

Clicked 'Add Element' button (iteration 46/100) at (229, 127) on button:has-text('Add Element')
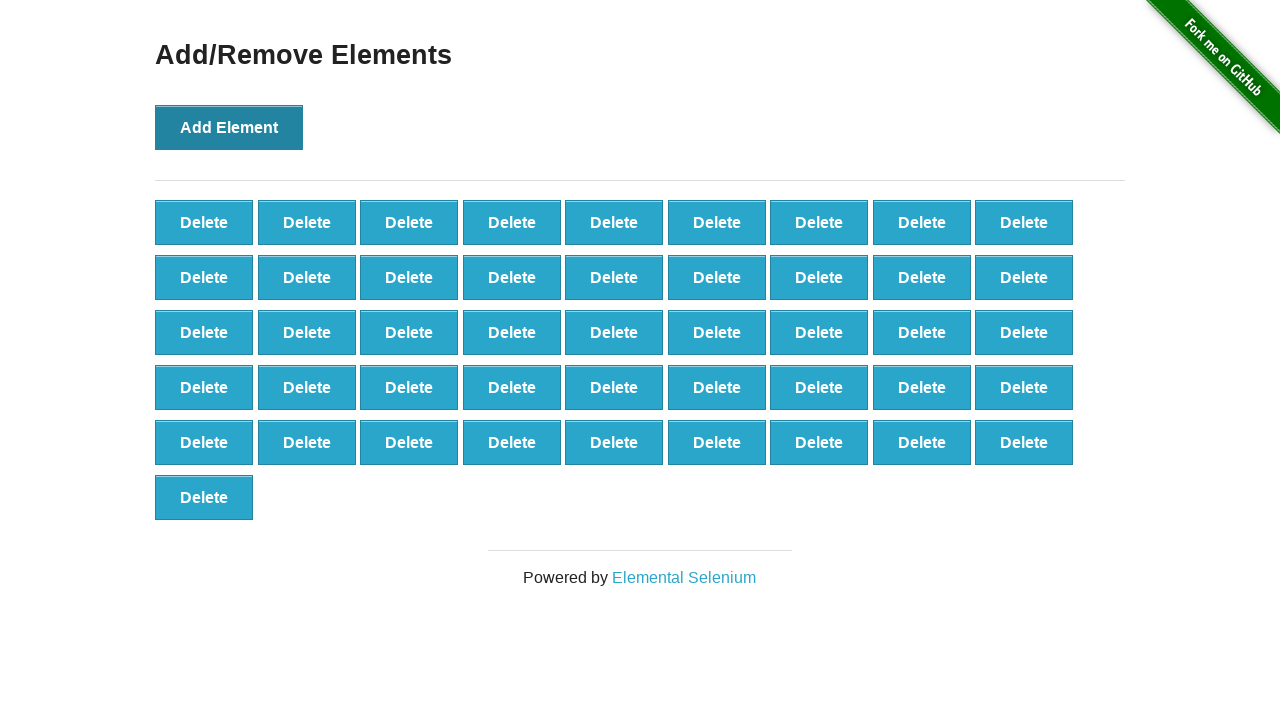

Clicked 'Add Element' button (iteration 47/100) at (229, 127) on button:has-text('Add Element')
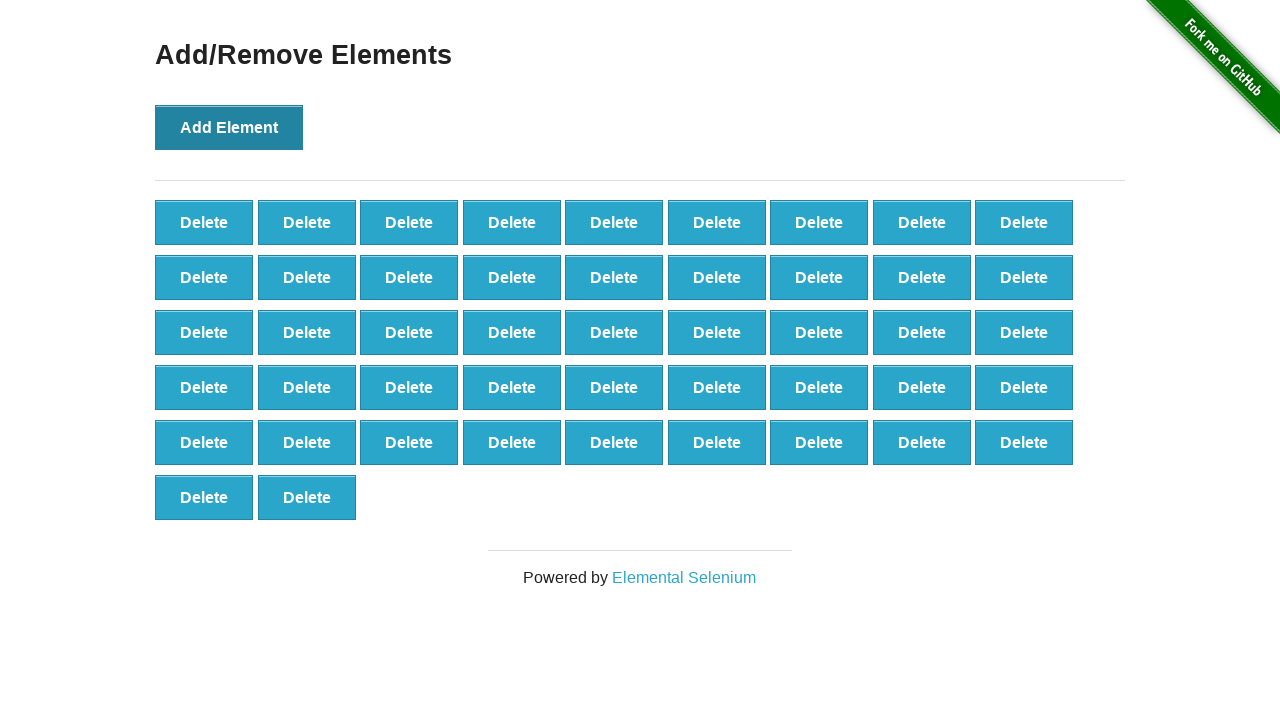

Clicked 'Add Element' button (iteration 48/100) at (229, 127) on button:has-text('Add Element')
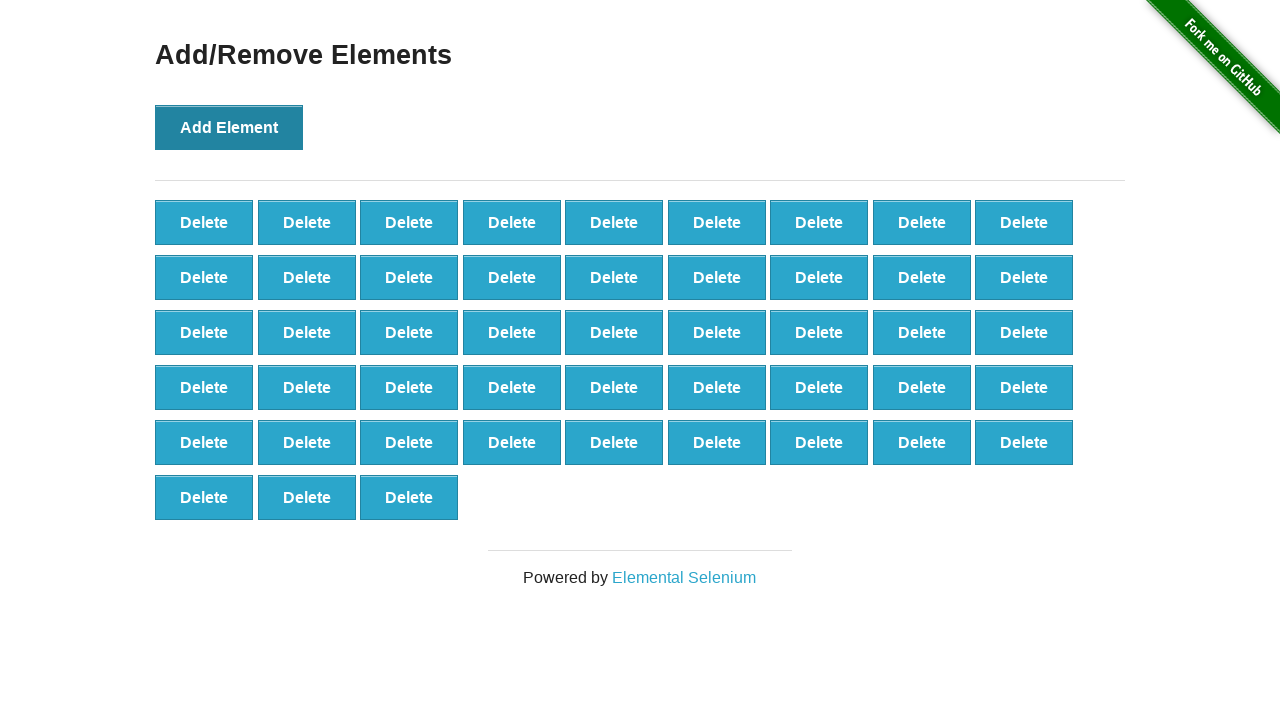

Clicked 'Add Element' button (iteration 49/100) at (229, 127) on button:has-text('Add Element')
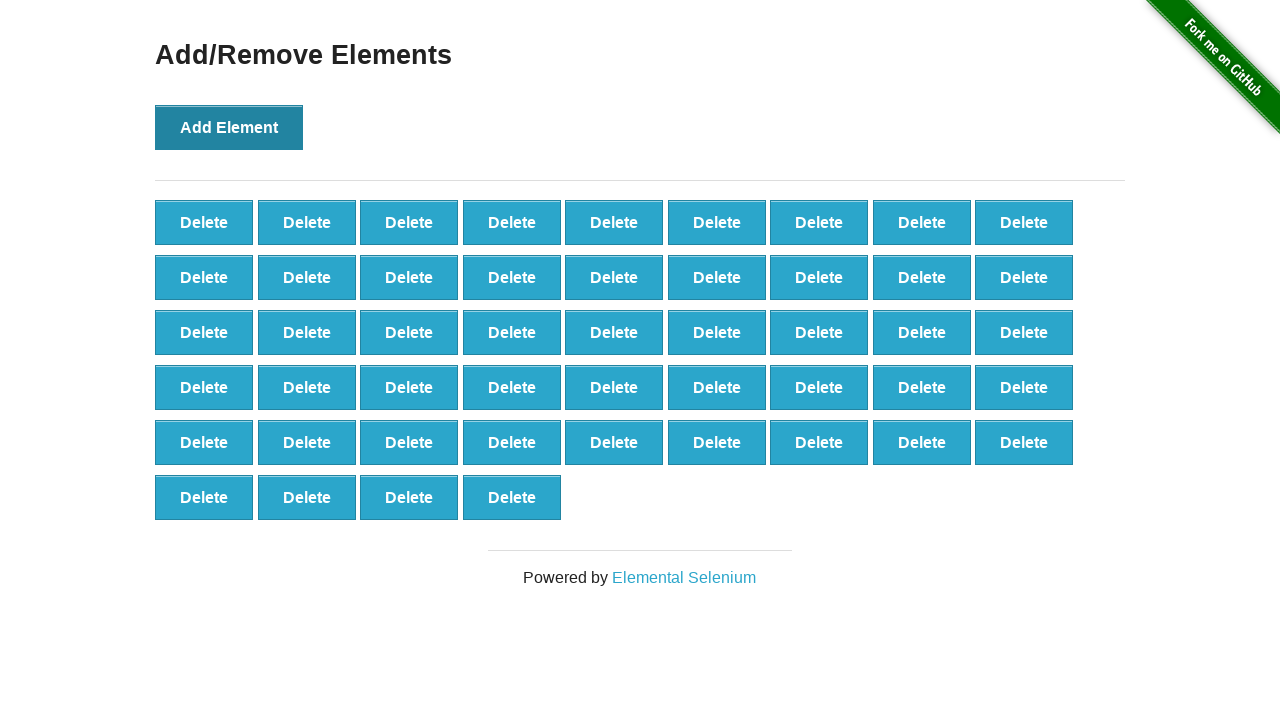

Clicked 'Add Element' button (iteration 50/100) at (229, 127) on button:has-text('Add Element')
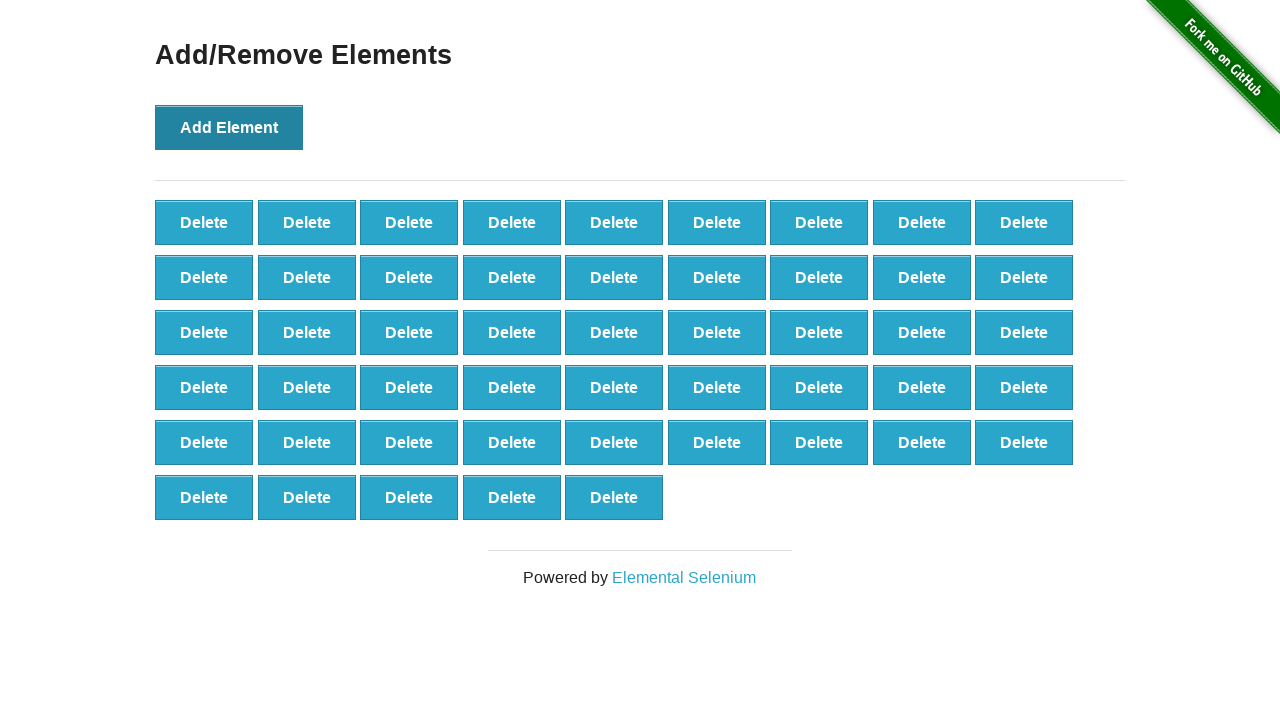

Clicked 'Add Element' button (iteration 51/100) at (229, 127) on button:has-text('Add Element')
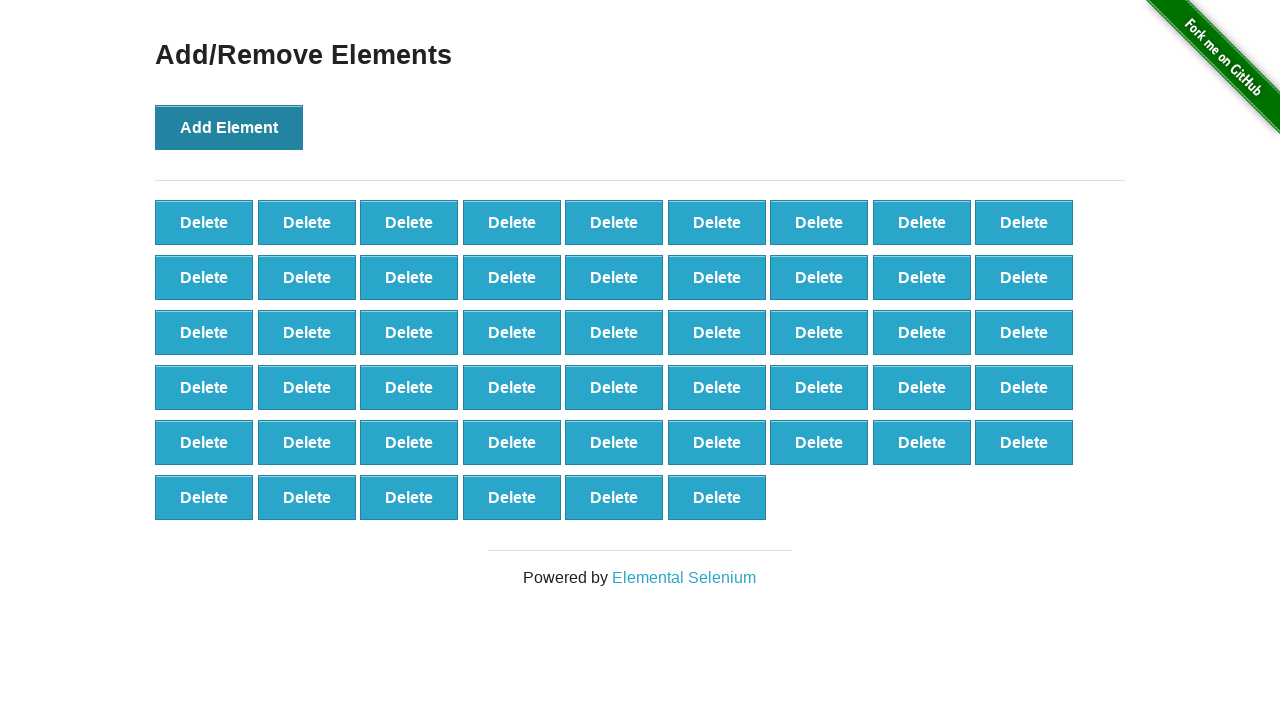

Clicked 'Add Element' button (iteration 52/100) at (229, 127) on button:has-text('Add Element')
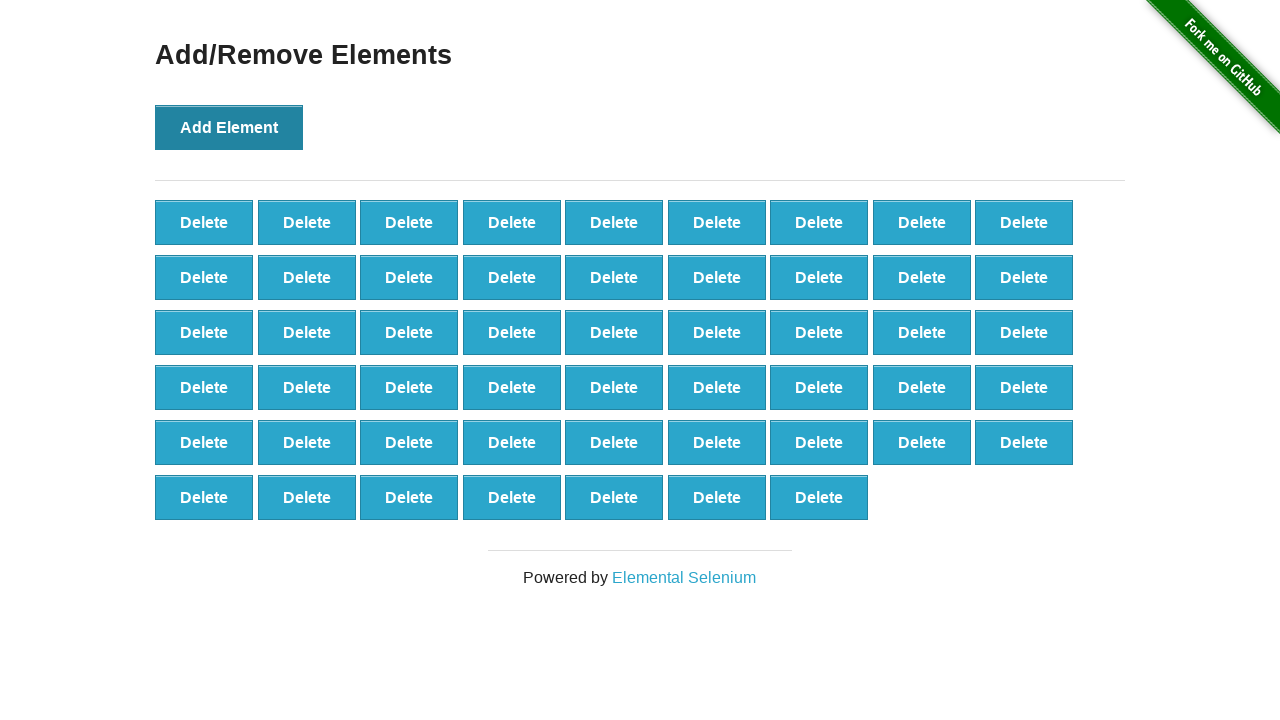

Clicked 'Add Element' button (iteration 53/100) at (229, 127) on button:has-text('Add Element')
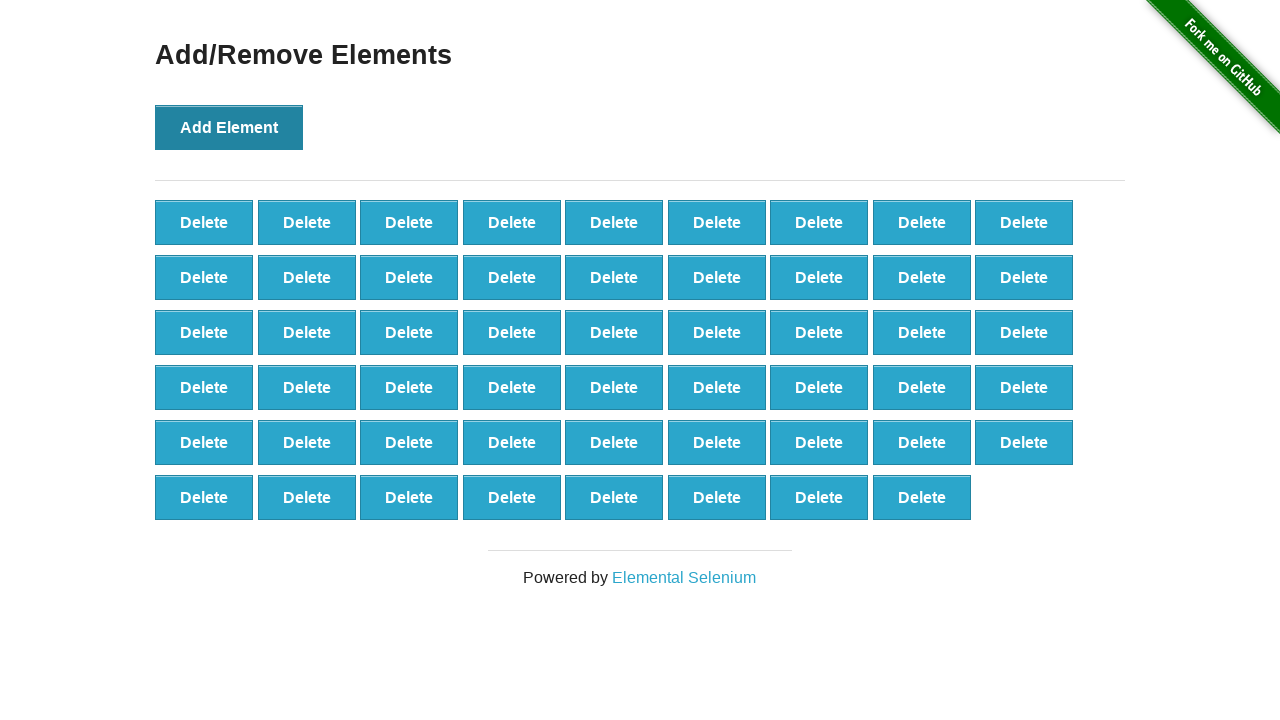

Clicked 'Add Element' button (iteration 54/100) at (229, 127) on button:has-text('Add Element')
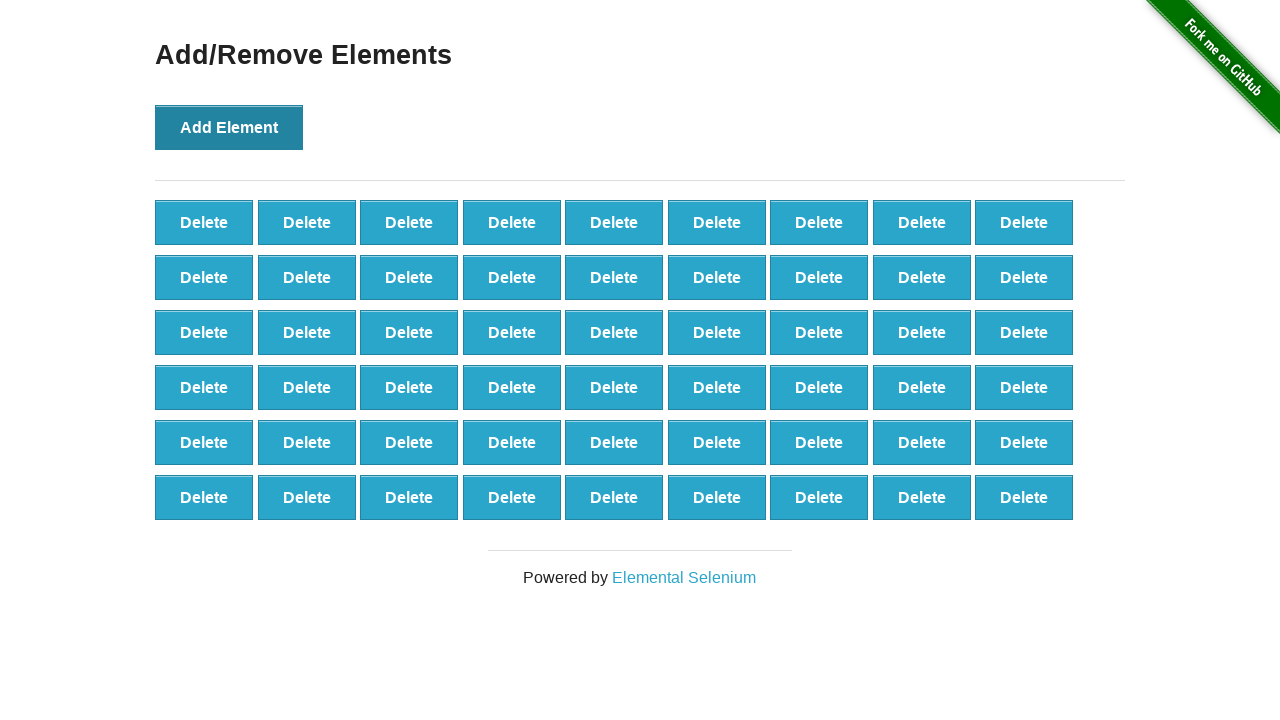

Clicked 'Add Element' button (iteration 55/100) at (229, 127) on button:has-text('Add Element')
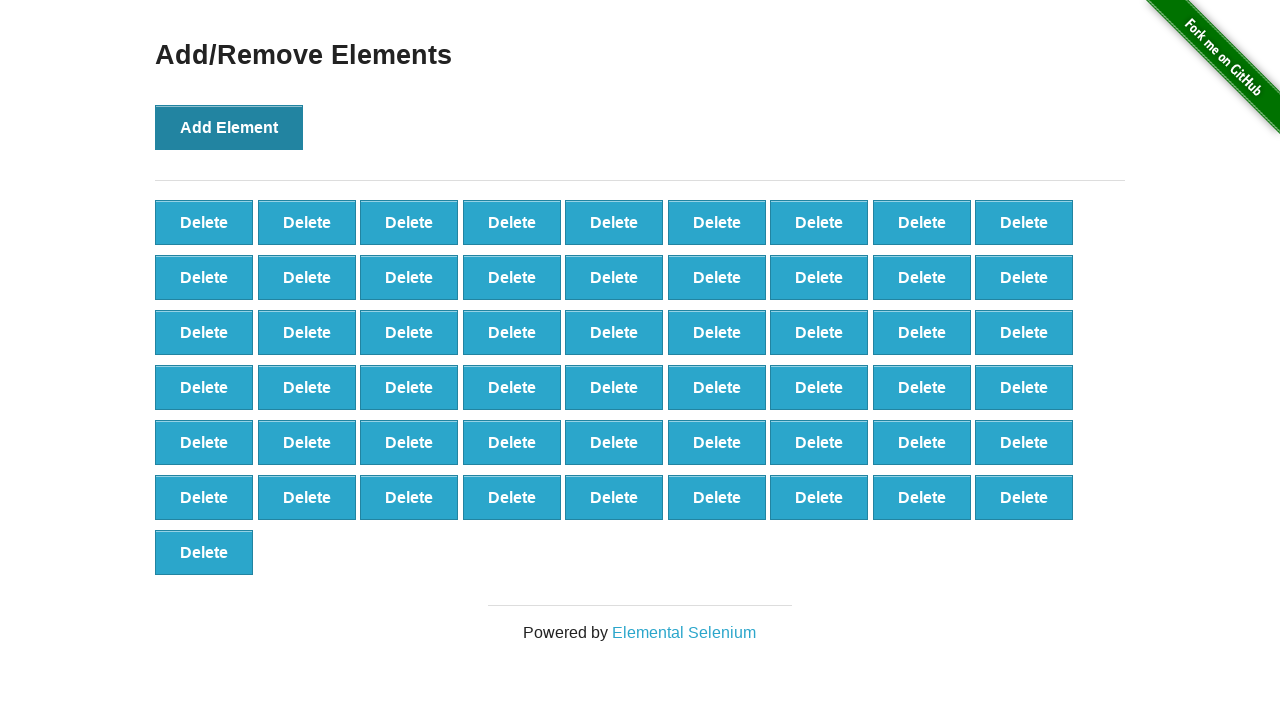

Clicked 'Add Element' button (iteration 56/100) at (229, 127) on button:has-text('Add Element')
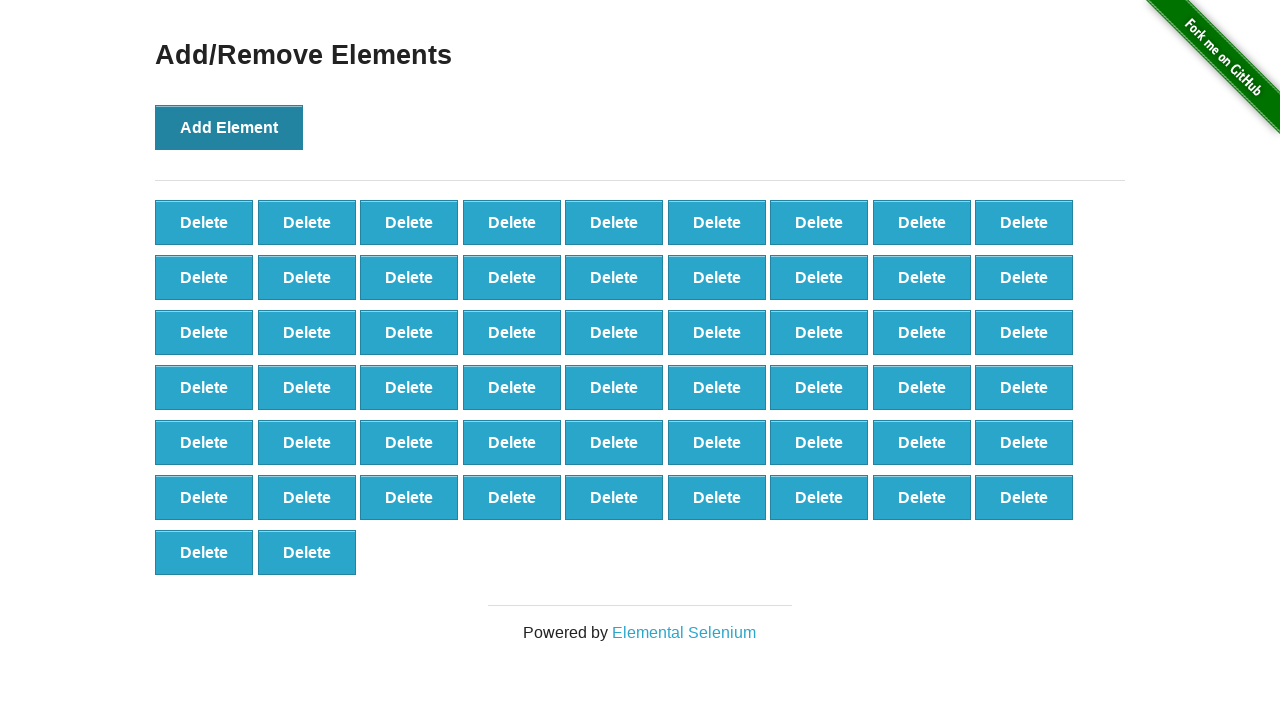

Clicked 'Add Element' button (iteration 57/100) at (229, 127) on button:has-text('Add Element')
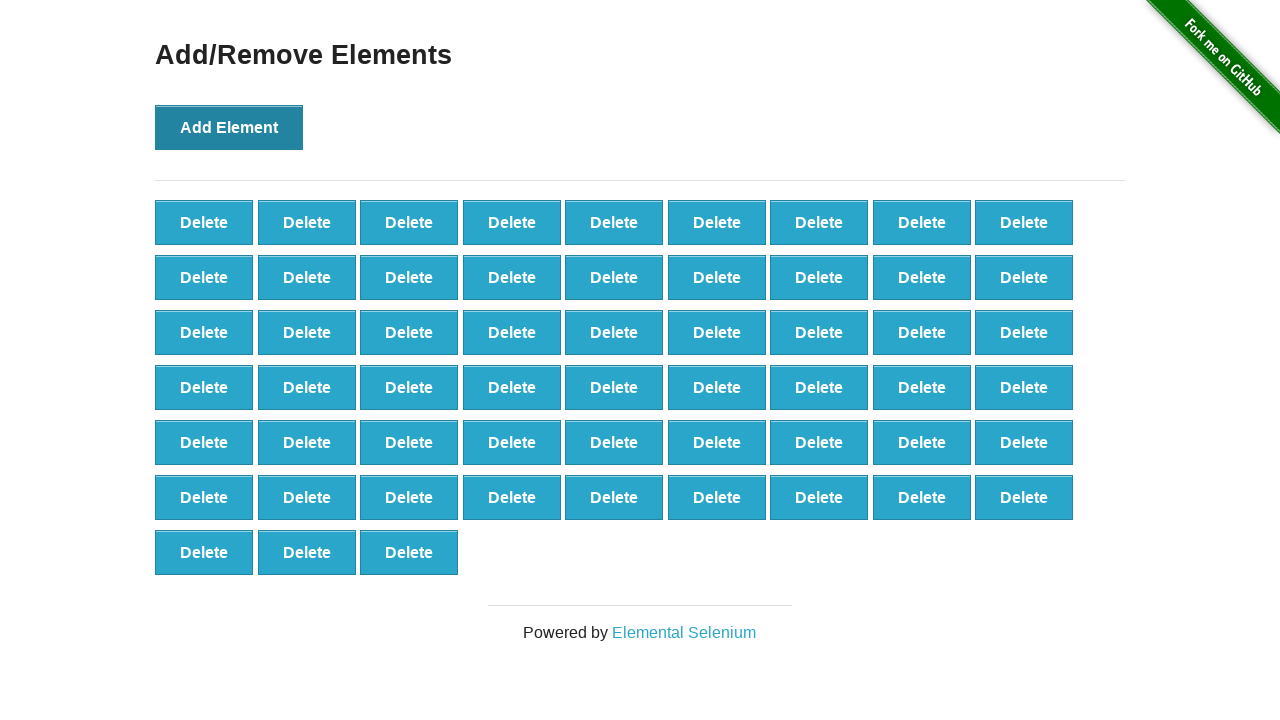

Clicked 'Add Element' button (iteration 58/100) at (229, 127) on button:has-text('Add Element')
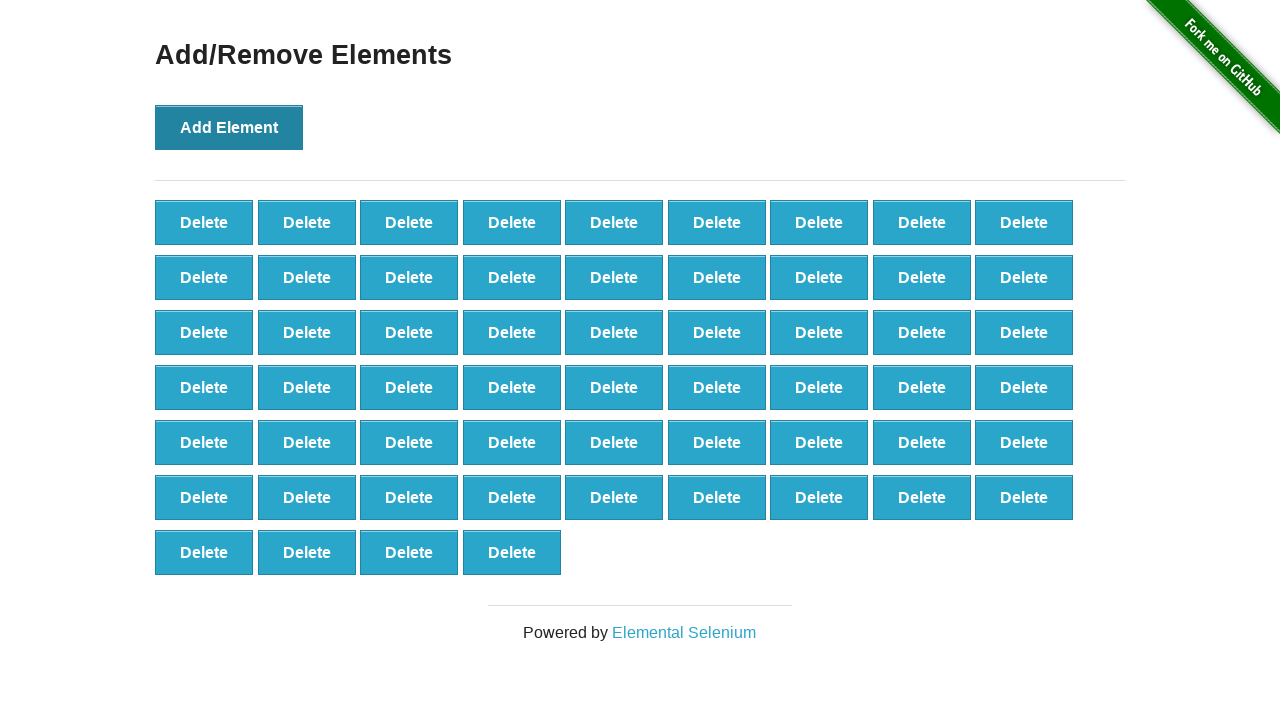

Clicked 'Add Element' button (iteration 59/100) at (229, 127) on button:has-text('Add Element')
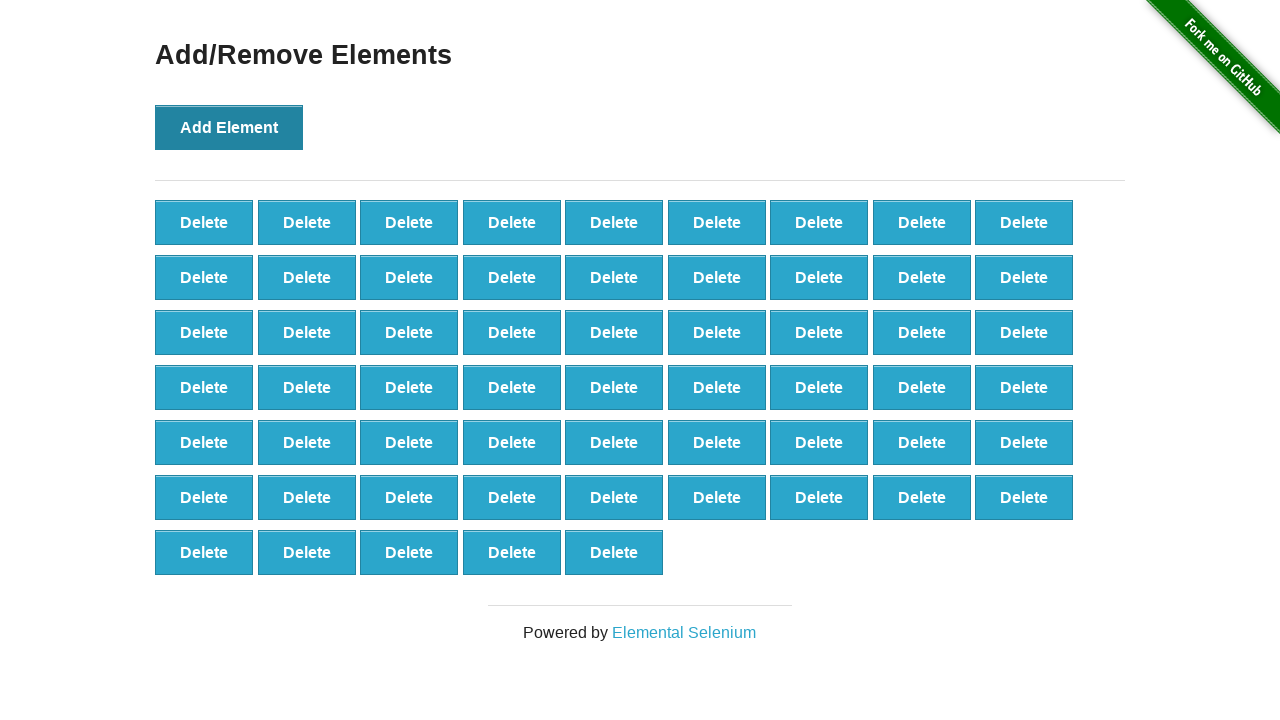

Clicked 'Add Element' button (iteration 60/100) at (229, 127) on button:has-text('Add Element')
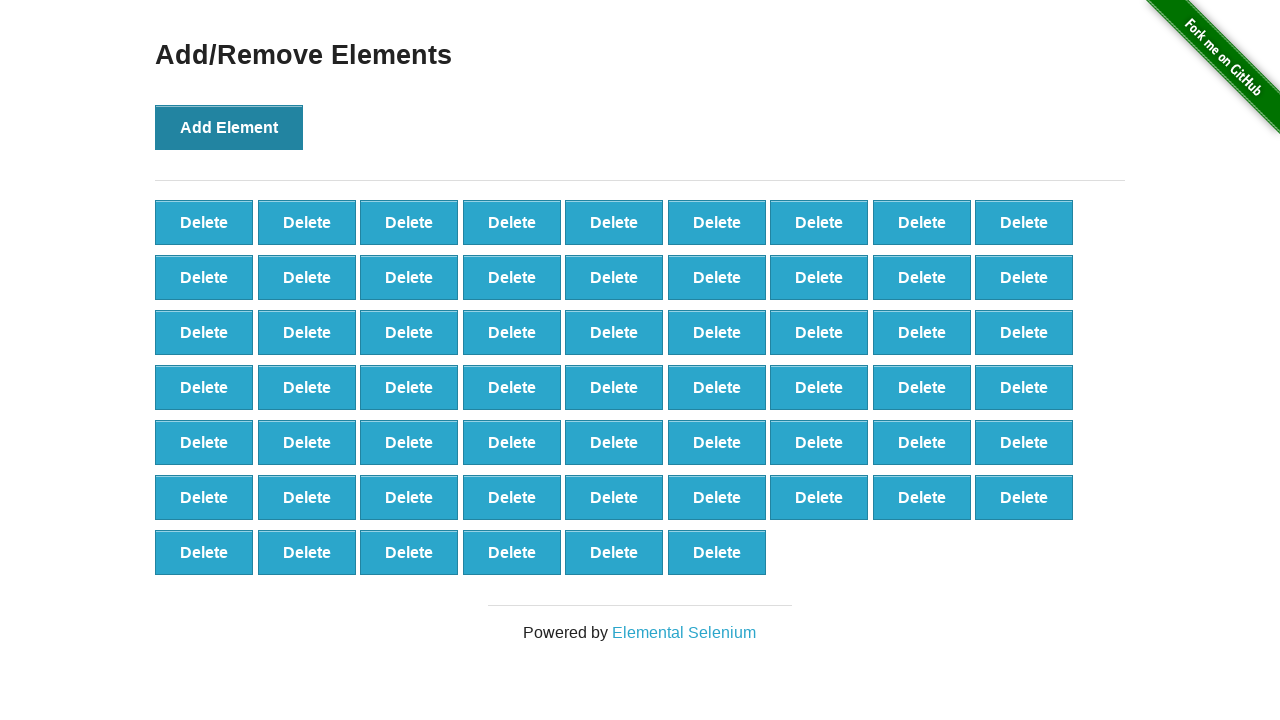

Clicked 'Add Element' button (iteration 61/100) at (229, 127) on button:has-text('Add Element')
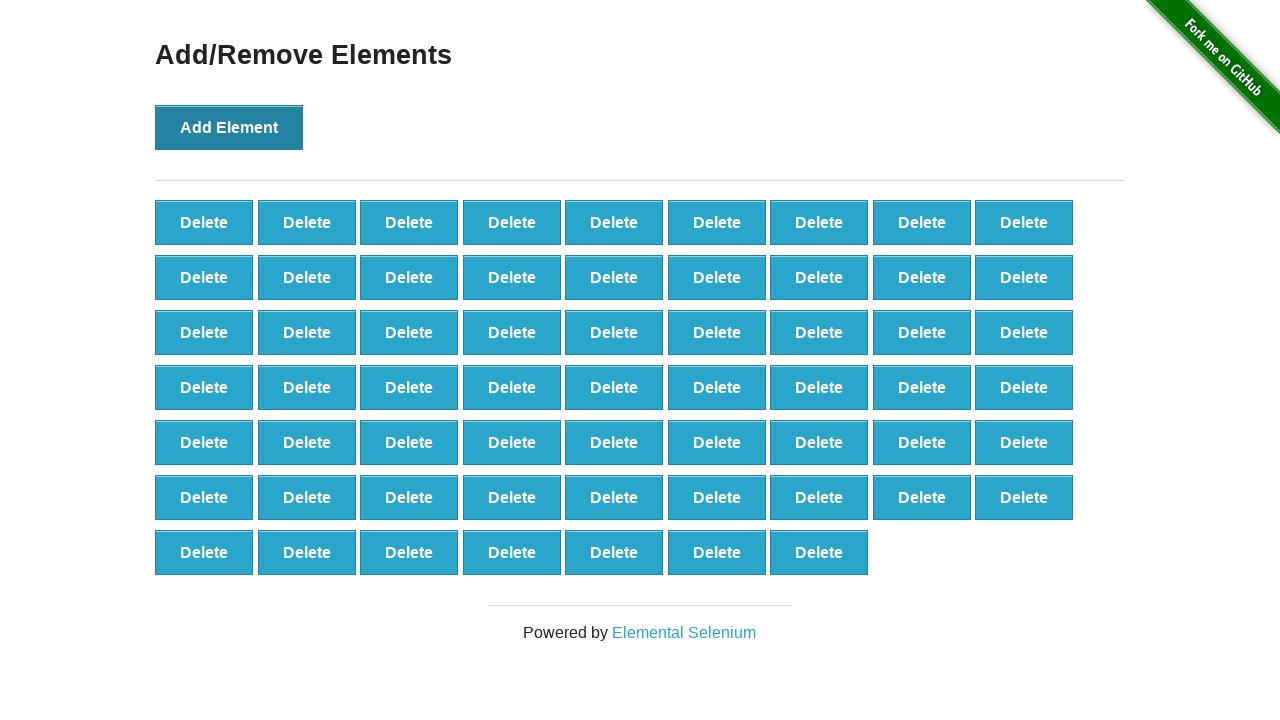

Clicked 'Add Element' button (iteration 62/100) at (229, 127) on button:has-text('Add Element')
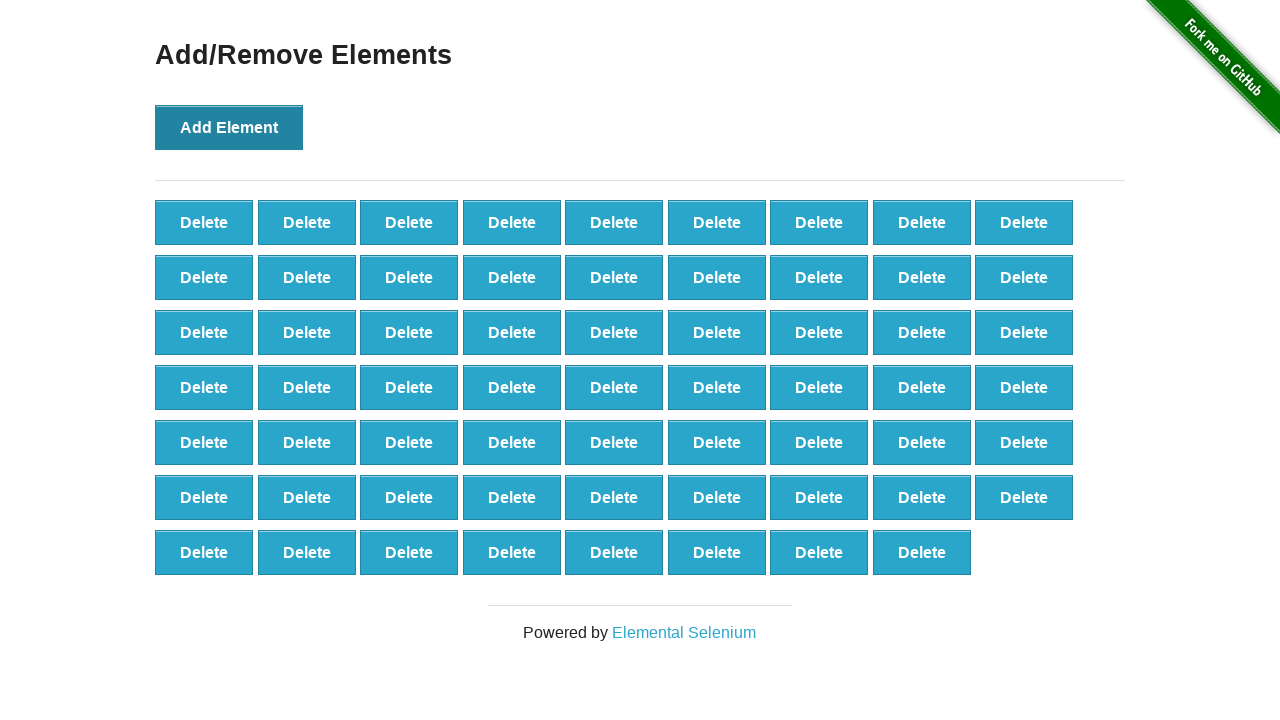

Clicked 'Add Element' button (iteration 63/100) at (229, 127) on button:has-text('Add Element')
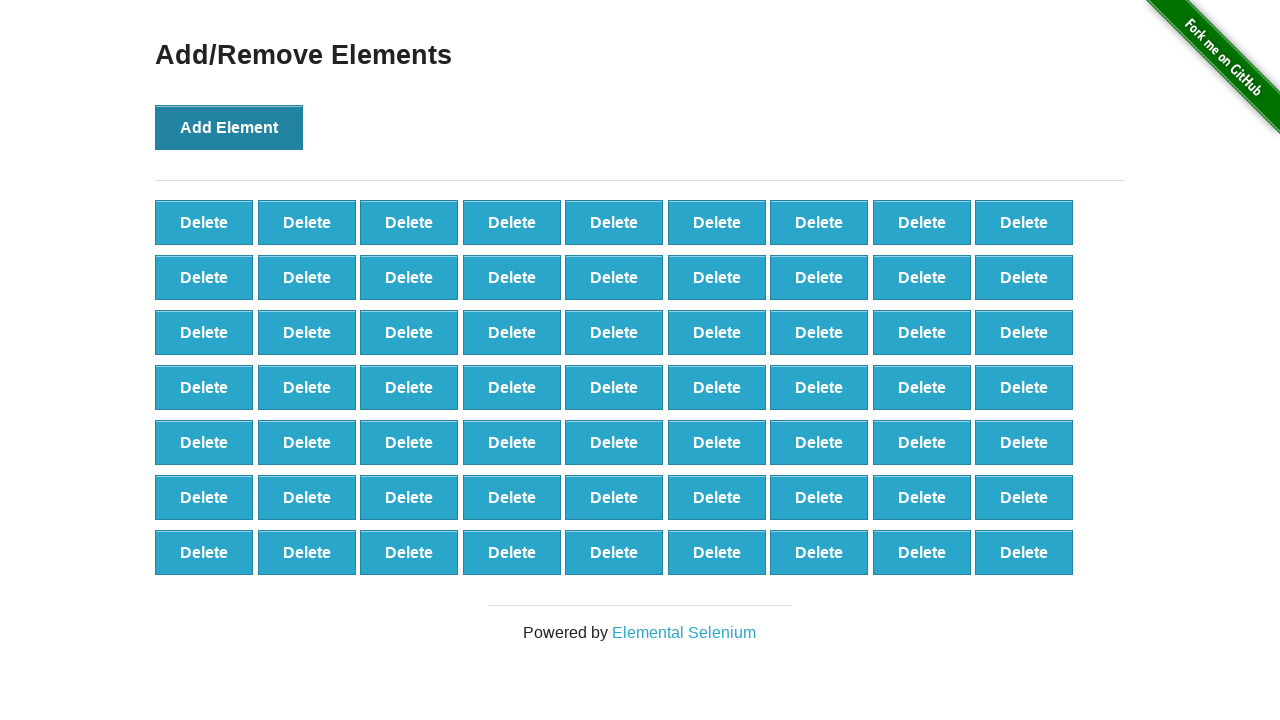

Clicked 'Add Element' button (iteration 64/100) at (229, 127) on button:has-text('Add Element')
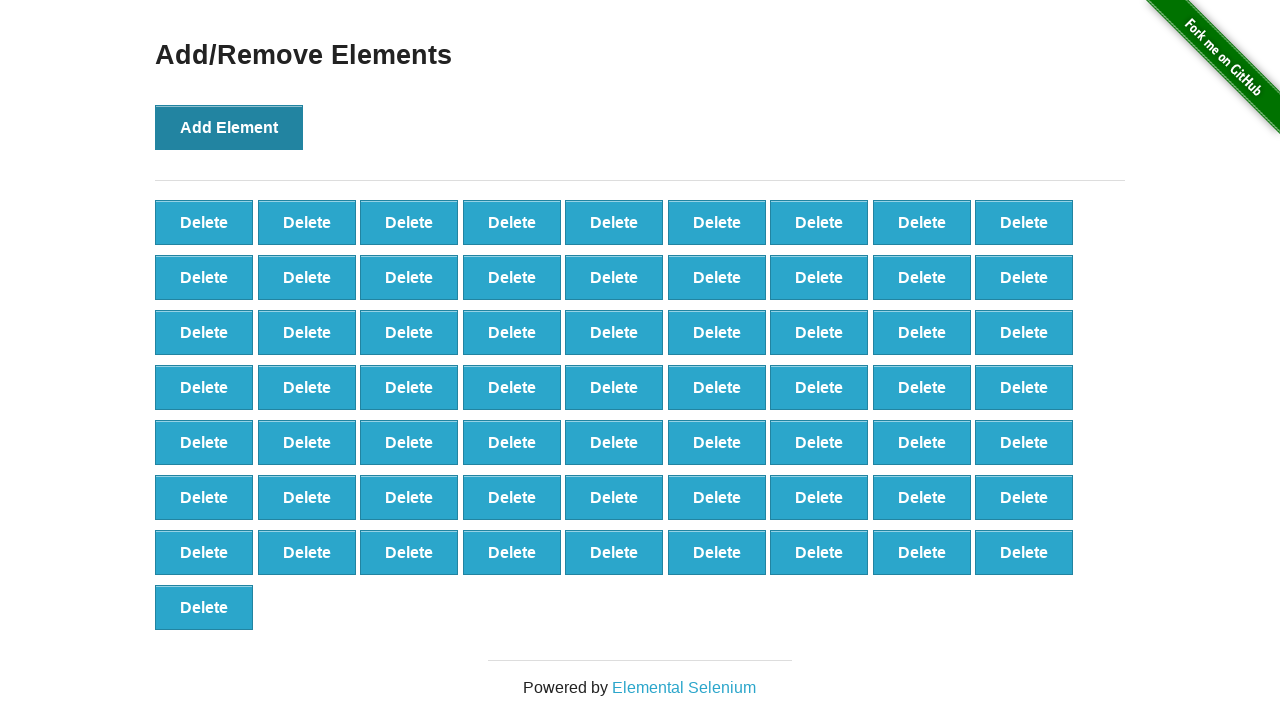

Clicked 'Add Element' button (iteration 65/100) at (229, 127) on button:has-text('Add Element')
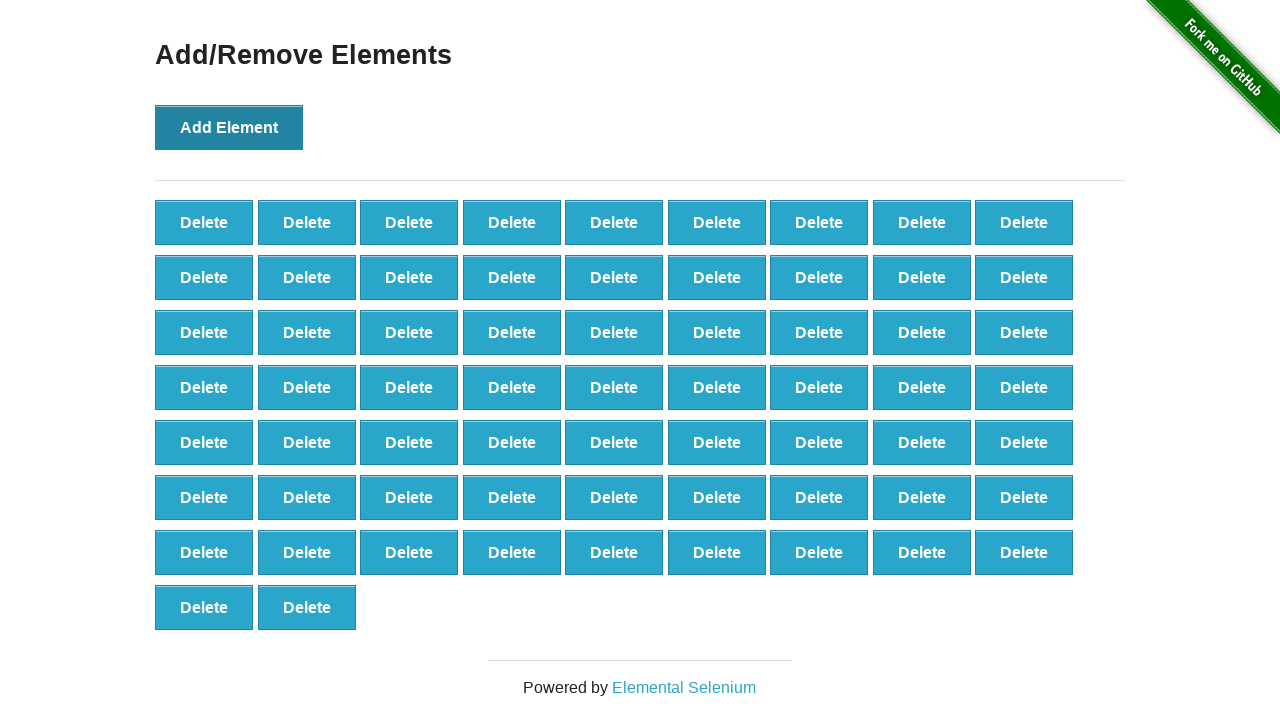

Clicked 'Add Element' button (iteration 66/100) at (229, 127) on button:has-text('Add Element')
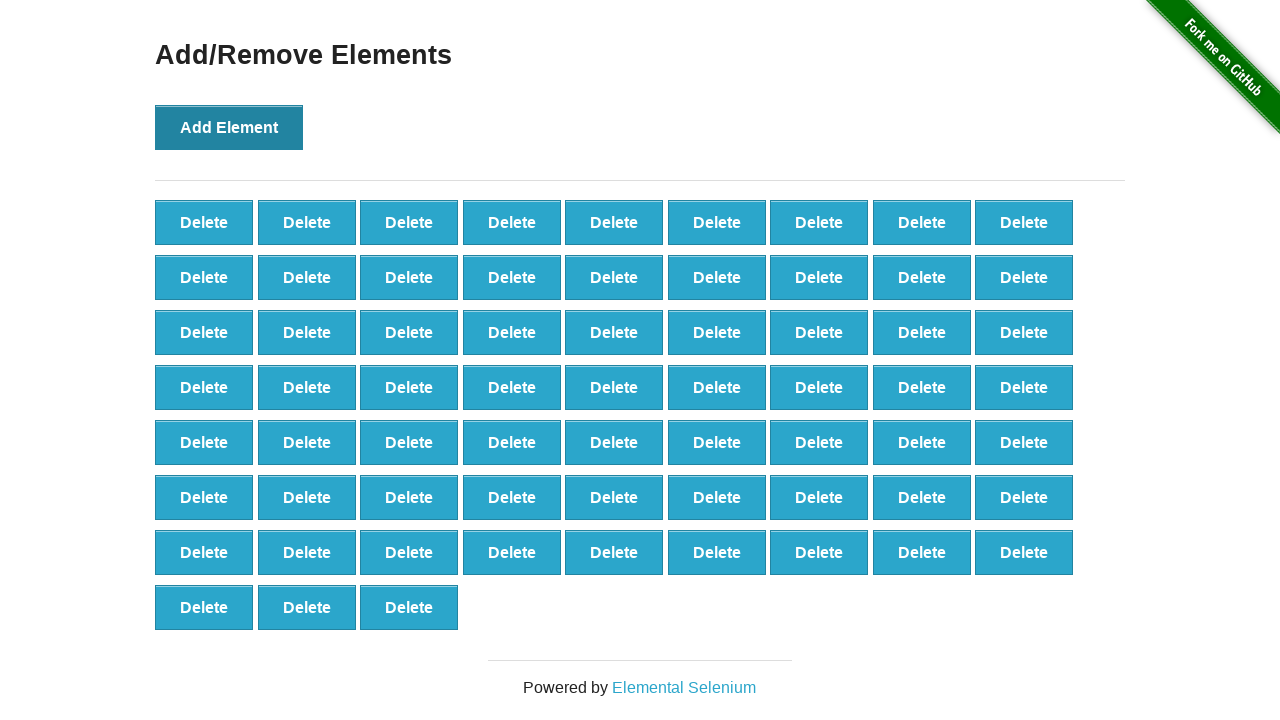

Clicked 'Add Element' button (iteration 67/100) at (229, 127) on button:has-text('Add Element')
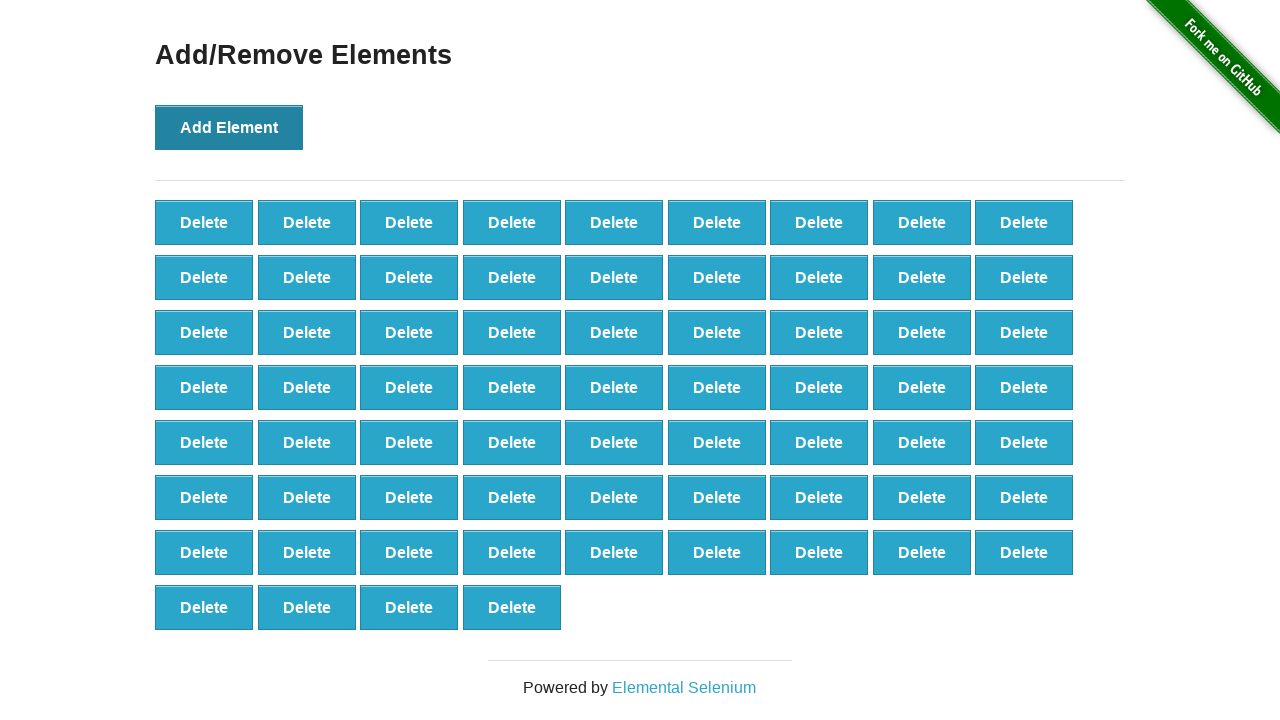

Clicked 'Add Element' button (iteration 68/100) at (229, 127) on button:has-text('Add Element')
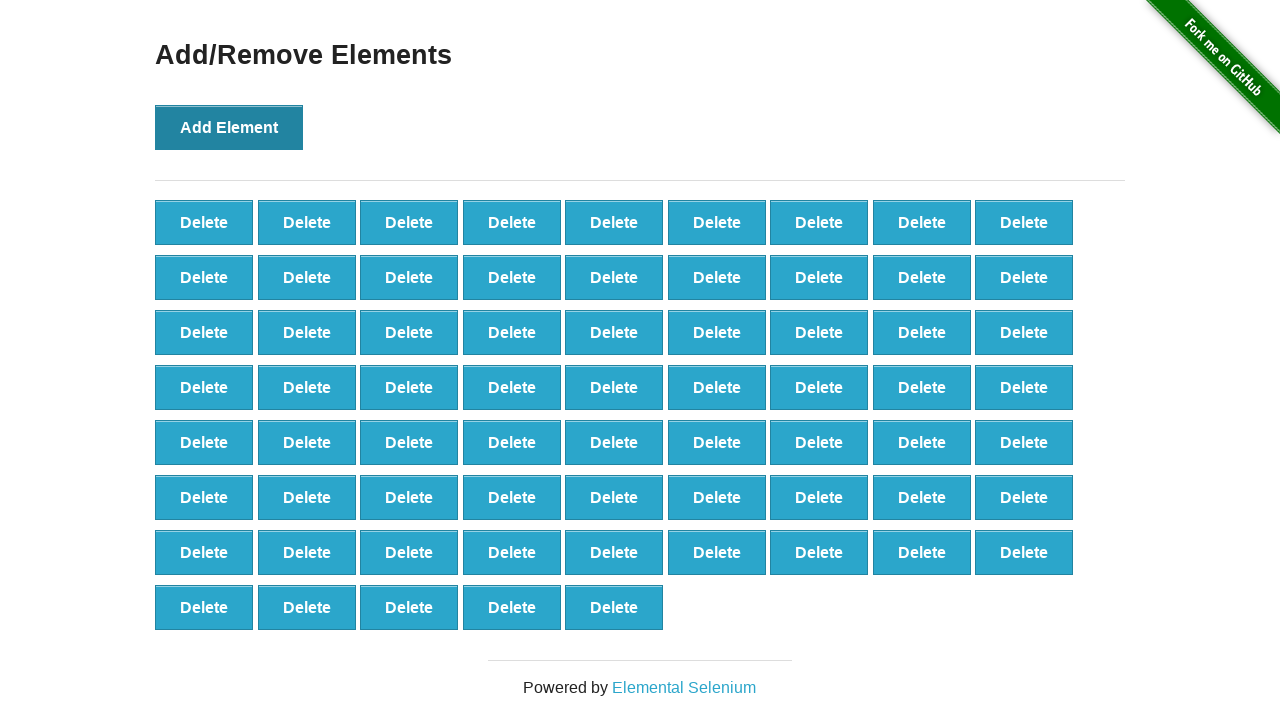

Clicked 'Add Element' button (iteration 69/100) at (229, 127) on button:has-text('Add Element')
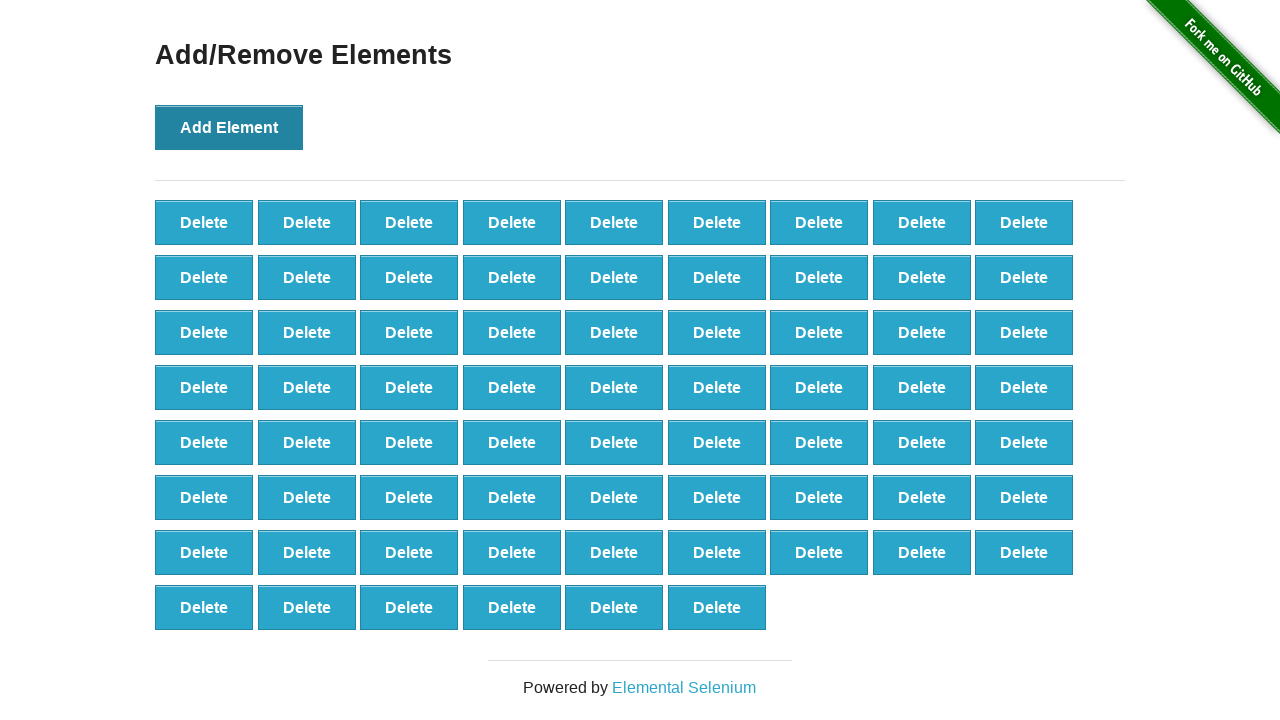

Clicked 'Add Element' button (iteration 70/100) at (229, 127) on button:has-text('Add Element')
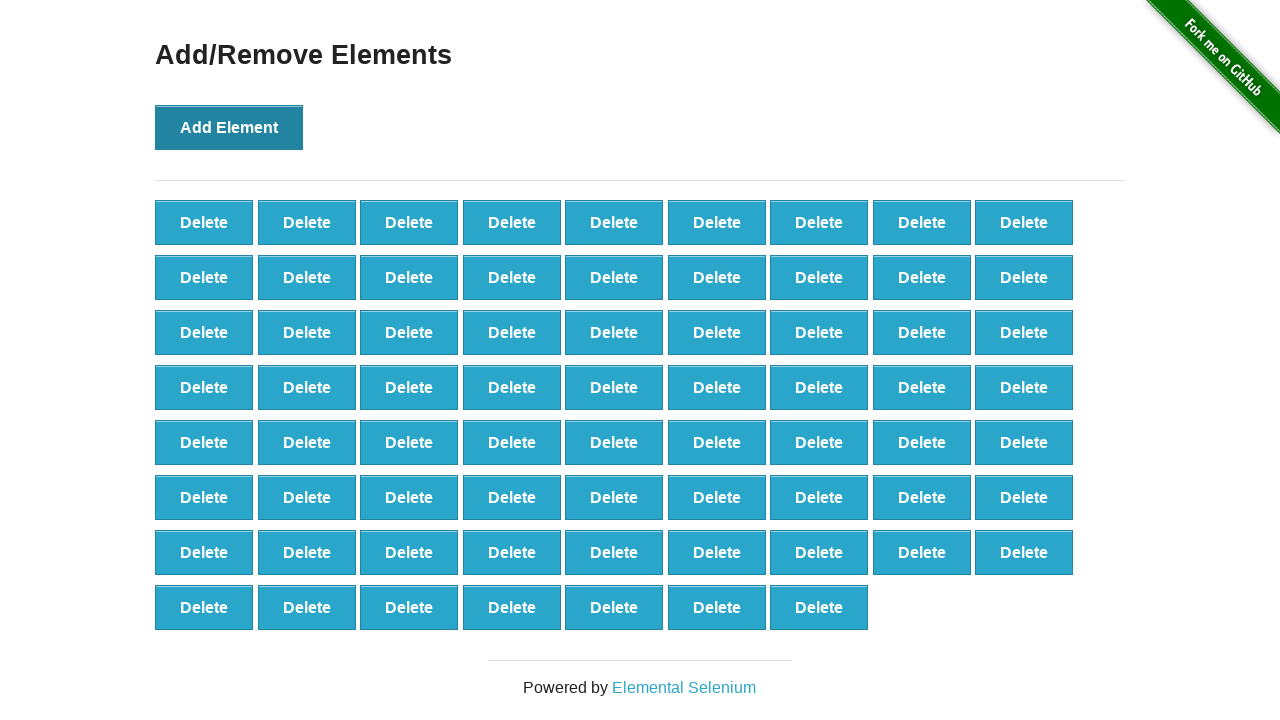

Clicked 'Add Element' button (iteration 71/100) at (229, 127) on button:has-text('Add Element')
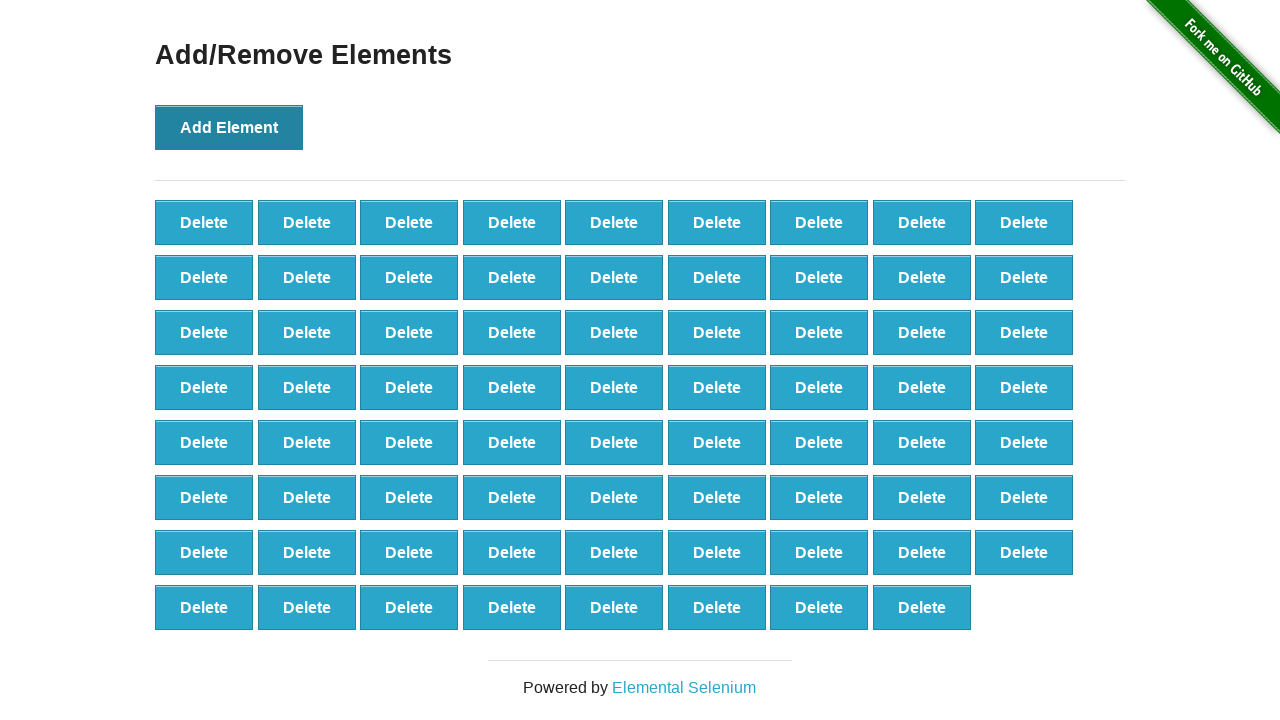

Clicked 'Add Element' button (iteration 72/100) at (229, 127) on button:has-text('Add Element')
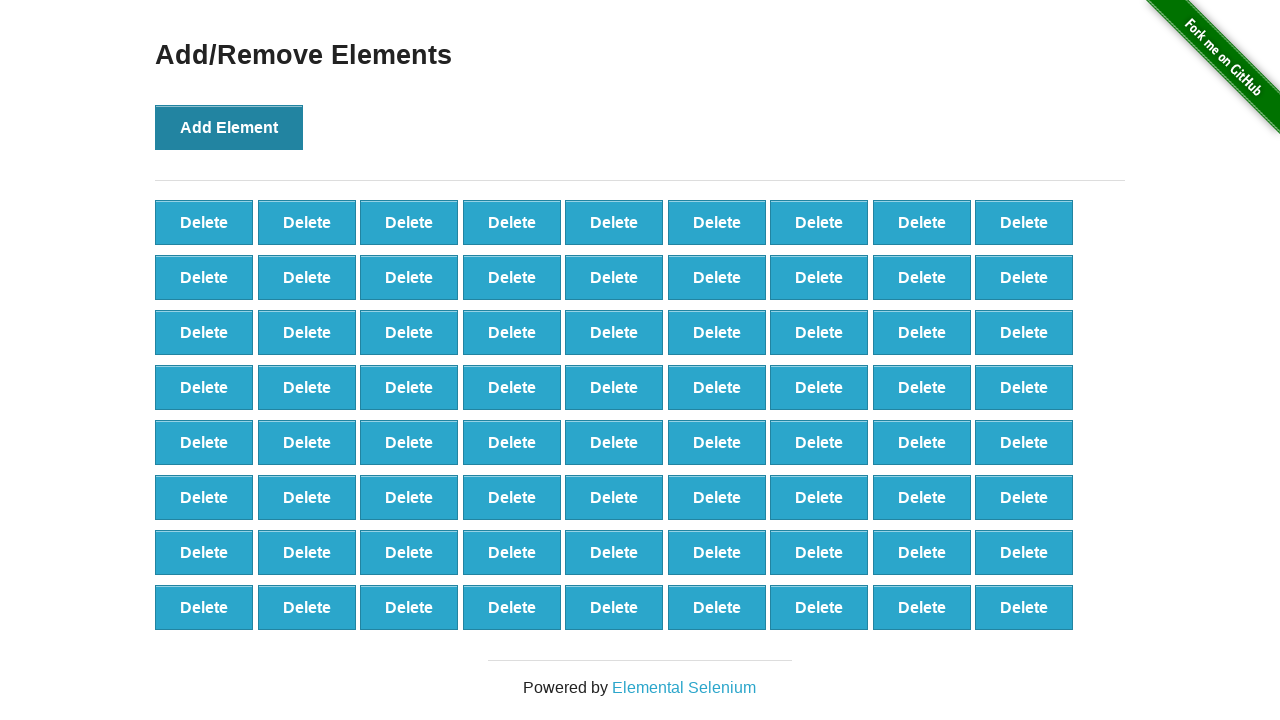

Clicked 'Add Element' button (iteration 73/100) at (229, 127) on button:has-text('Add Element')
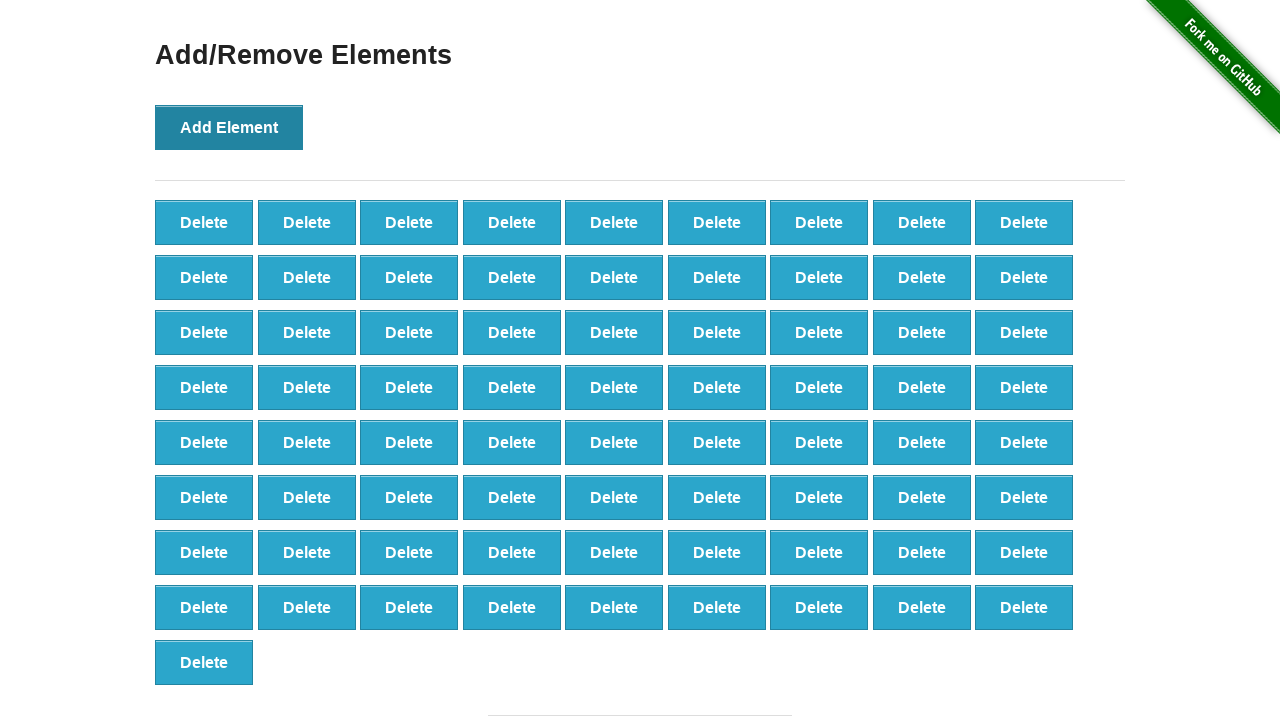

Clicked 'Add Element' button (iteration 74/100) at (229, 127) on button:has-text('Add Element')
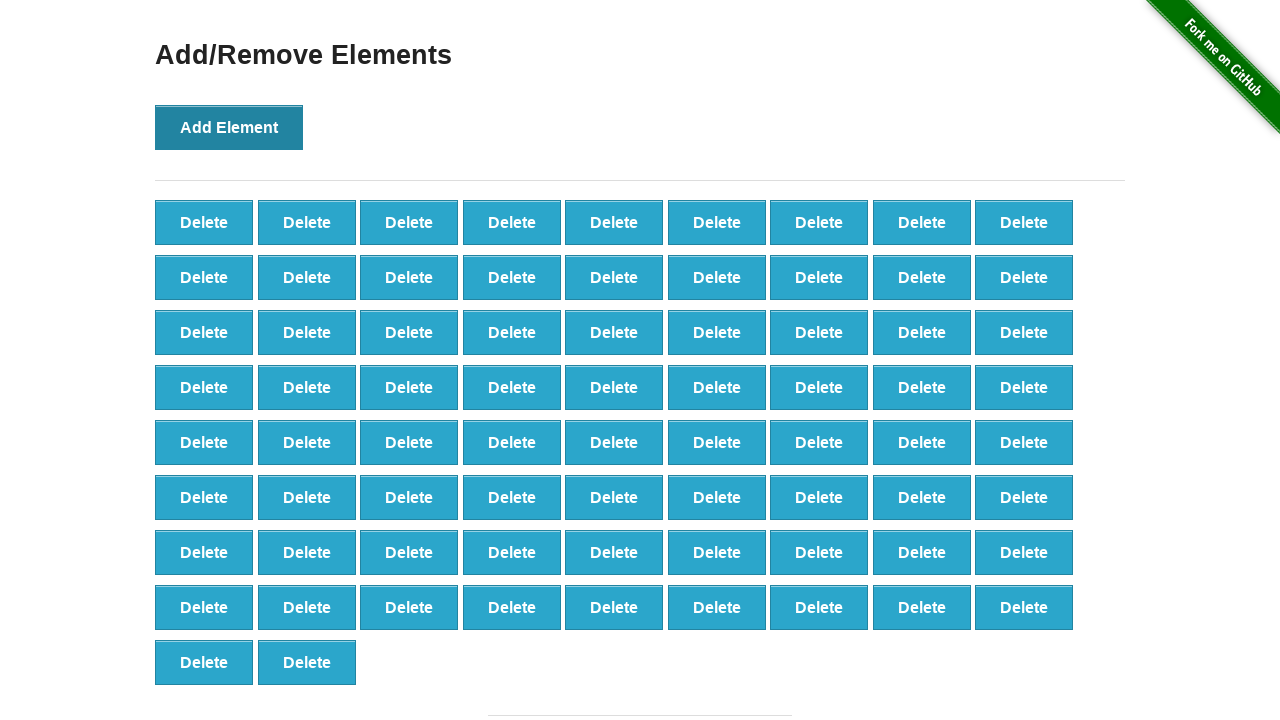

Clicked 'Add Element' button (iteration 75/100) at (229, 127) on button:has-text('Add Element')
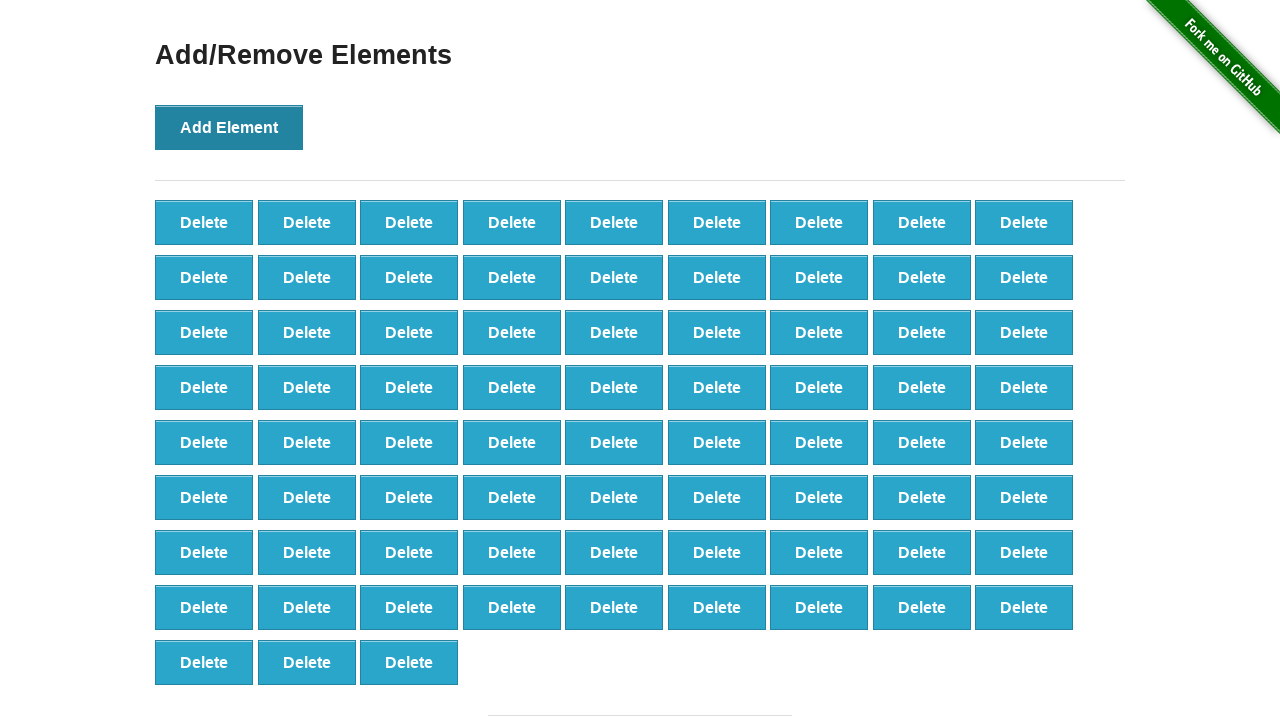

Clicked 'Add Element' button (iteration 76/100) at (229, 127) on button:has-text('Add Element')
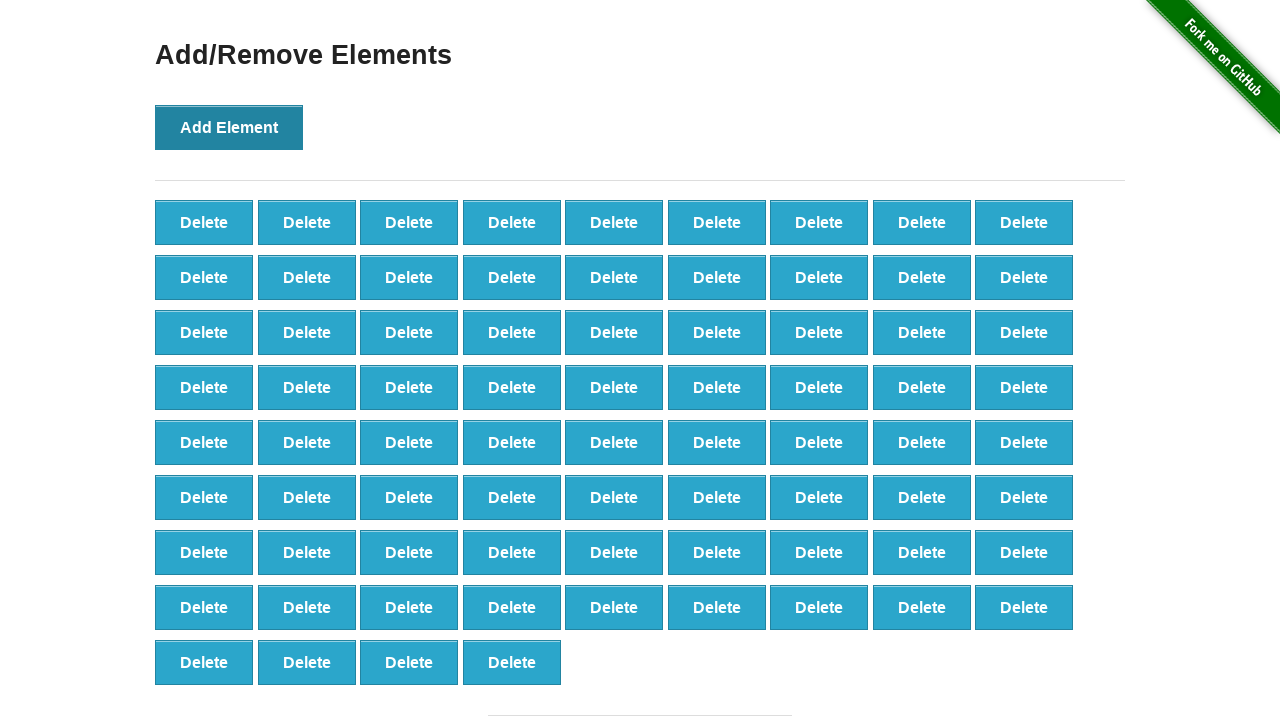

Clicked 'Add Element' button (iteration 77/100) at (229, 127) on button:has-text('Add Element')
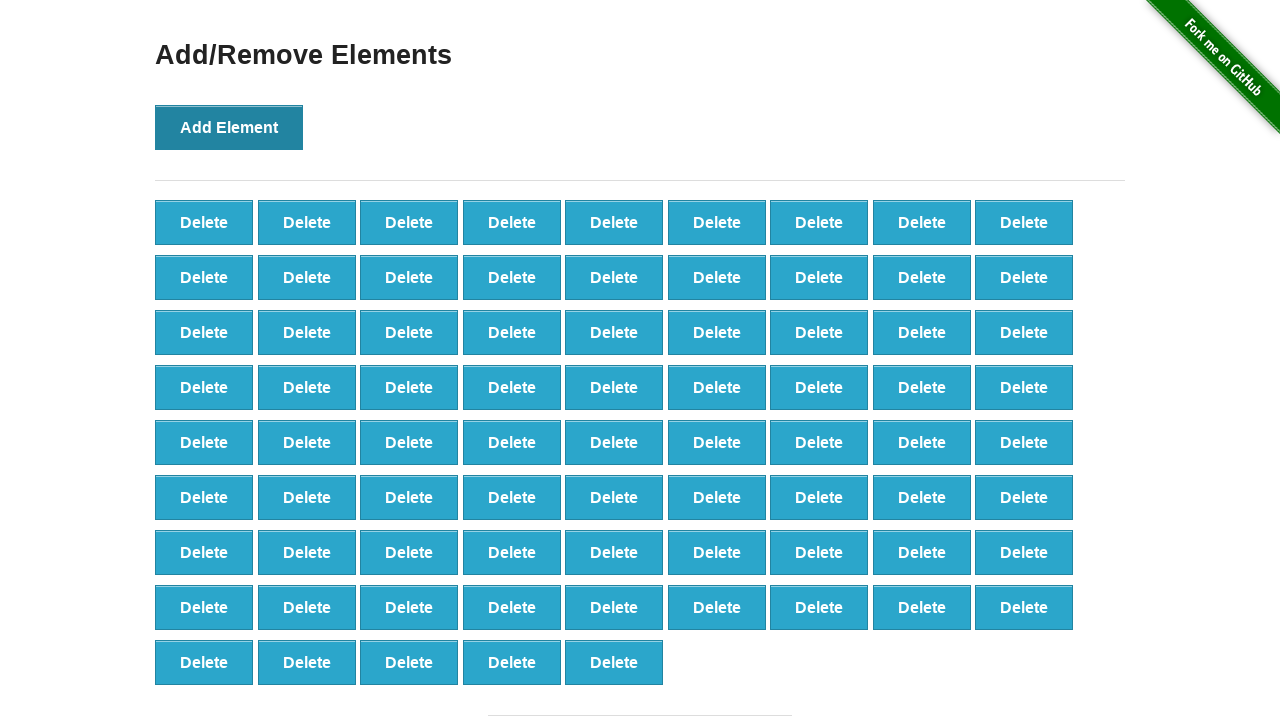

Clicked 'Add Element' button (iteration 78/100) at (229, 127) on button:has-text('Add Element')
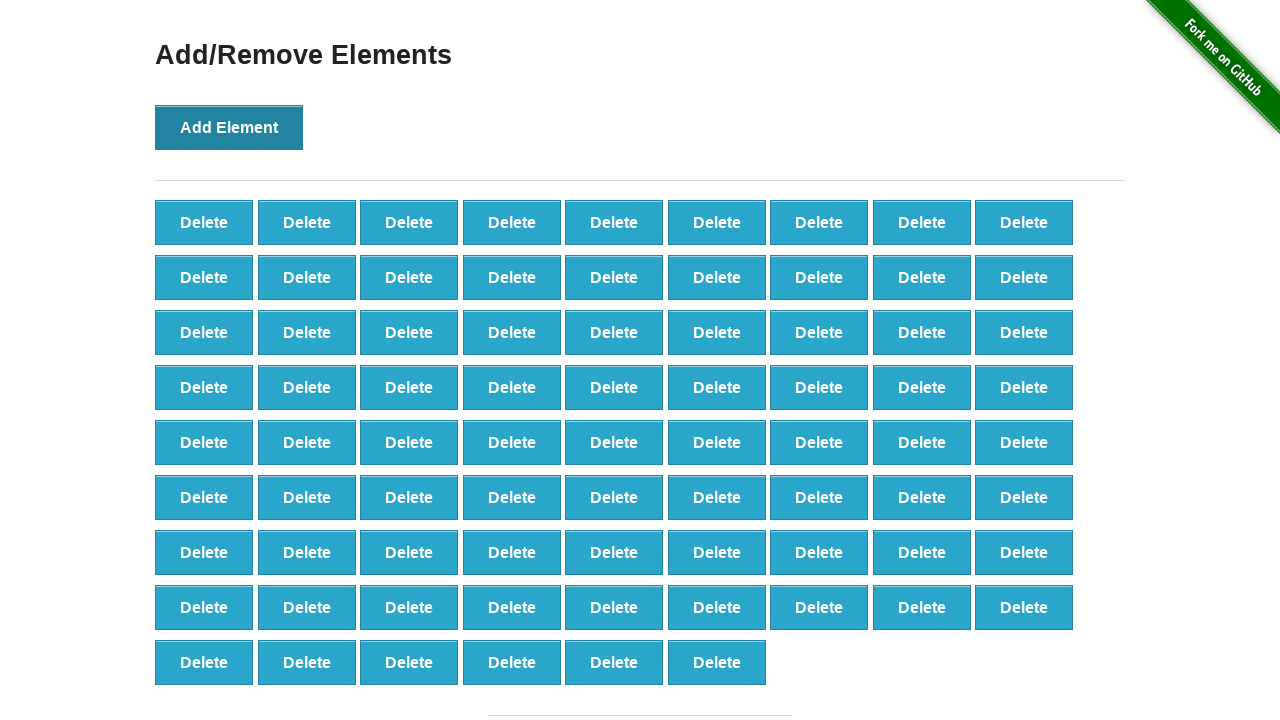

Clicked 'Add Element' button (iteration 79/100) at (229, 127) on button:has-text('Add Element')
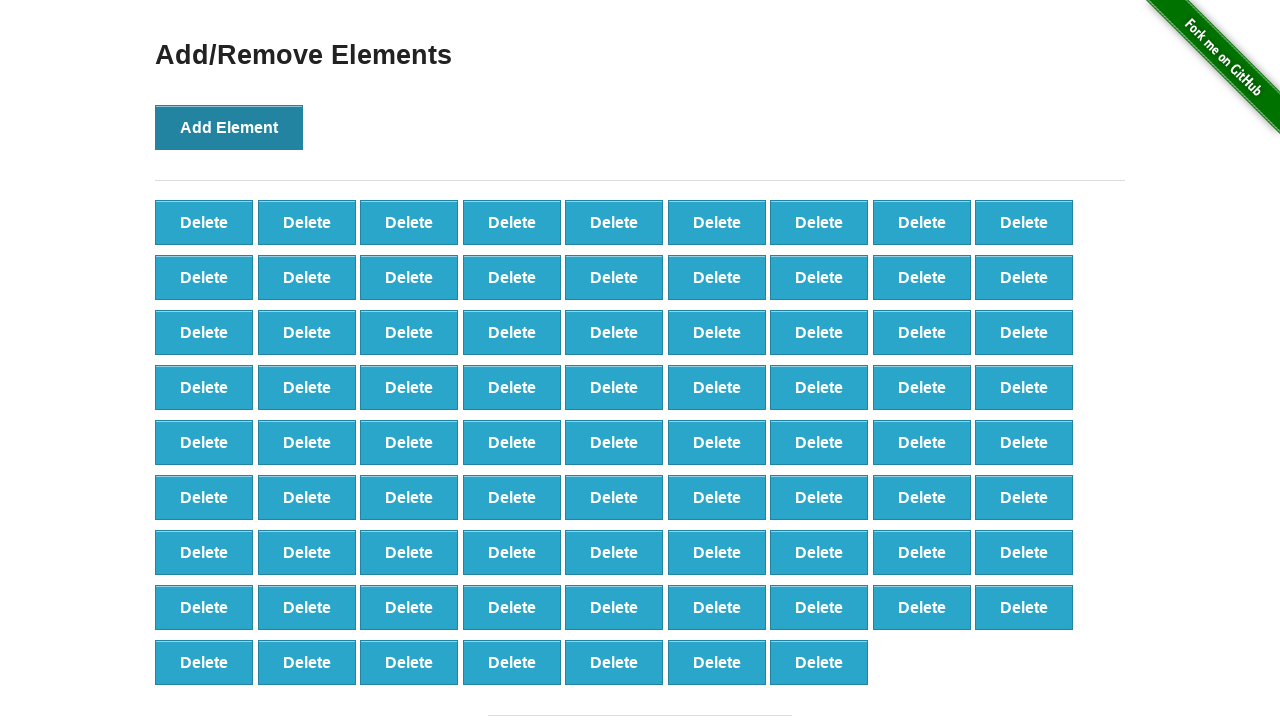

Clicked 'Add Element' button (iteration 80/100) at (229, 127) on button:has-text('Add Element')
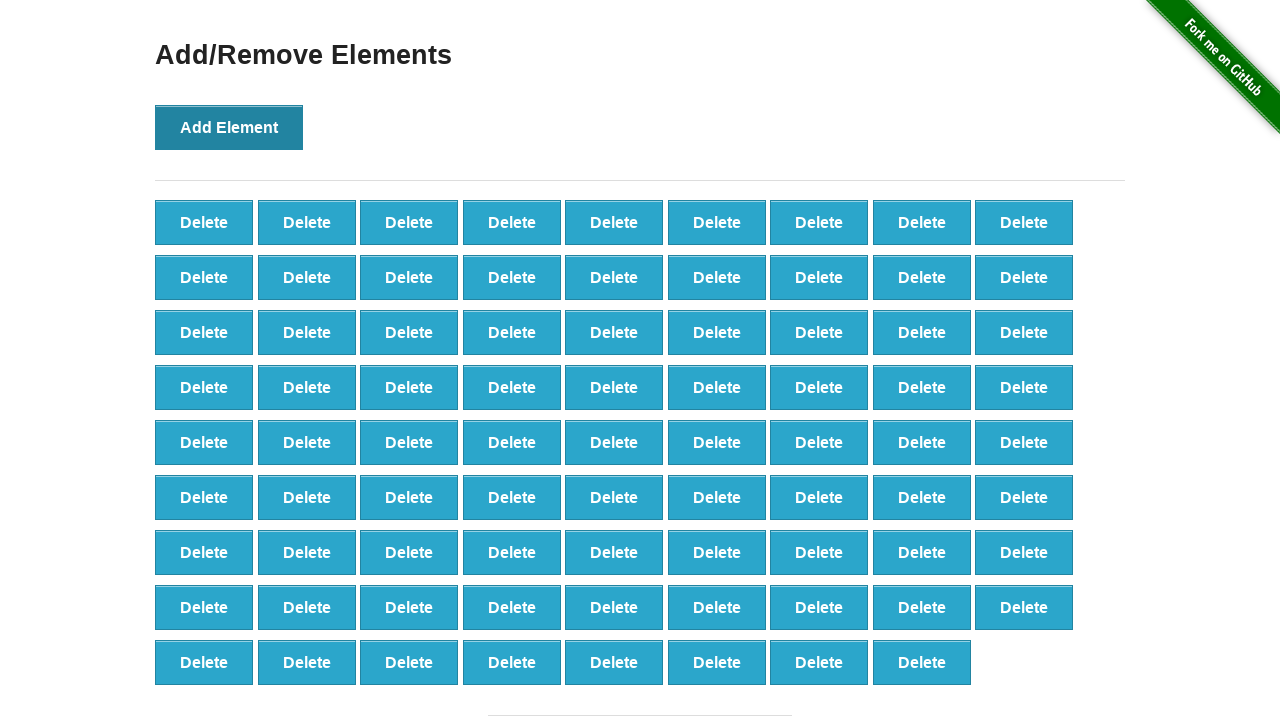

Clicked 'Add Element' button (iteration 81/100) at (229, 127) on button:has-text('Add Element')
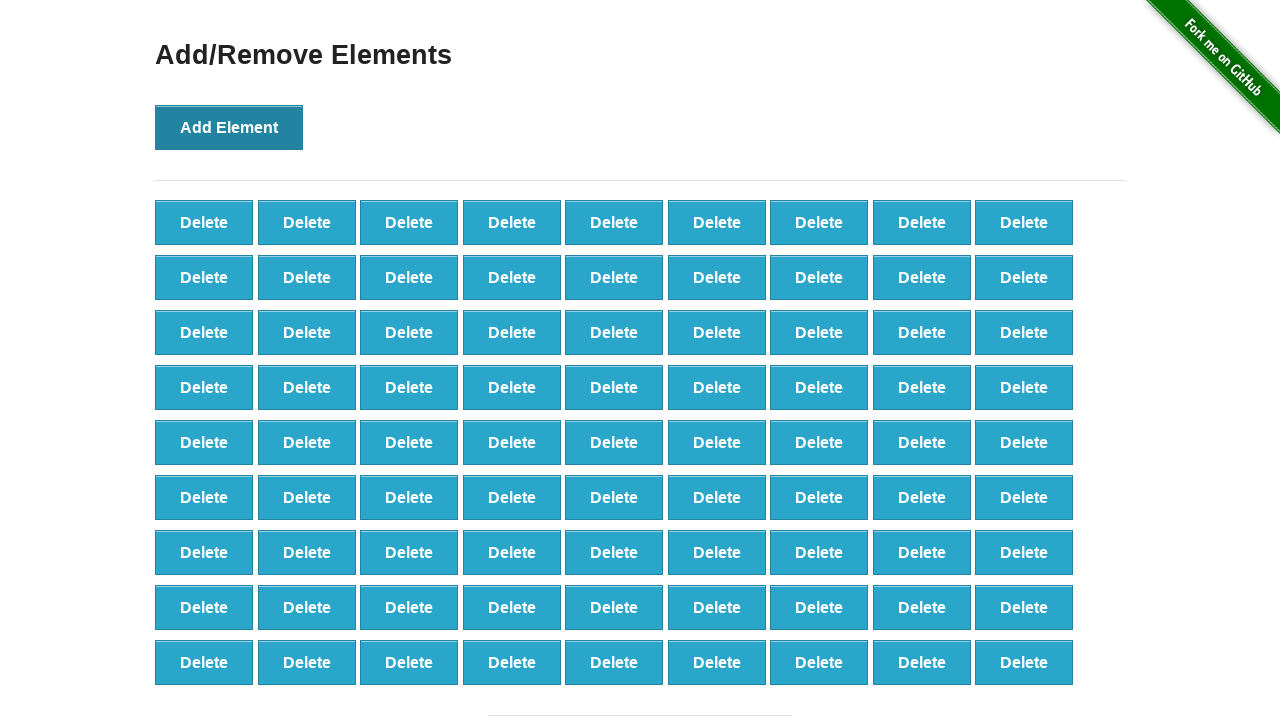

Clicked 'Add Element' button (iteration 82/100) at (229, 127) on button:has-text('Add Element')
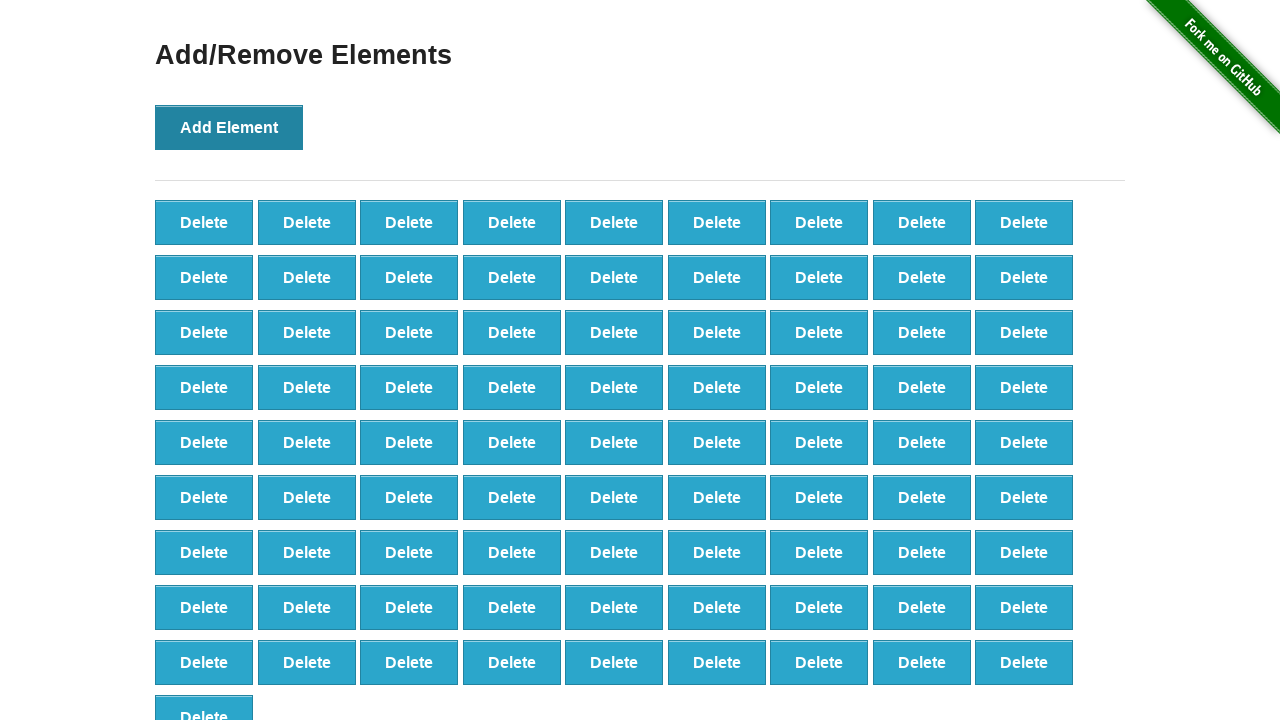

Clicked 'Add Element' button (iteration 83/100) at (229, 127) on button:has-text('Add Element')
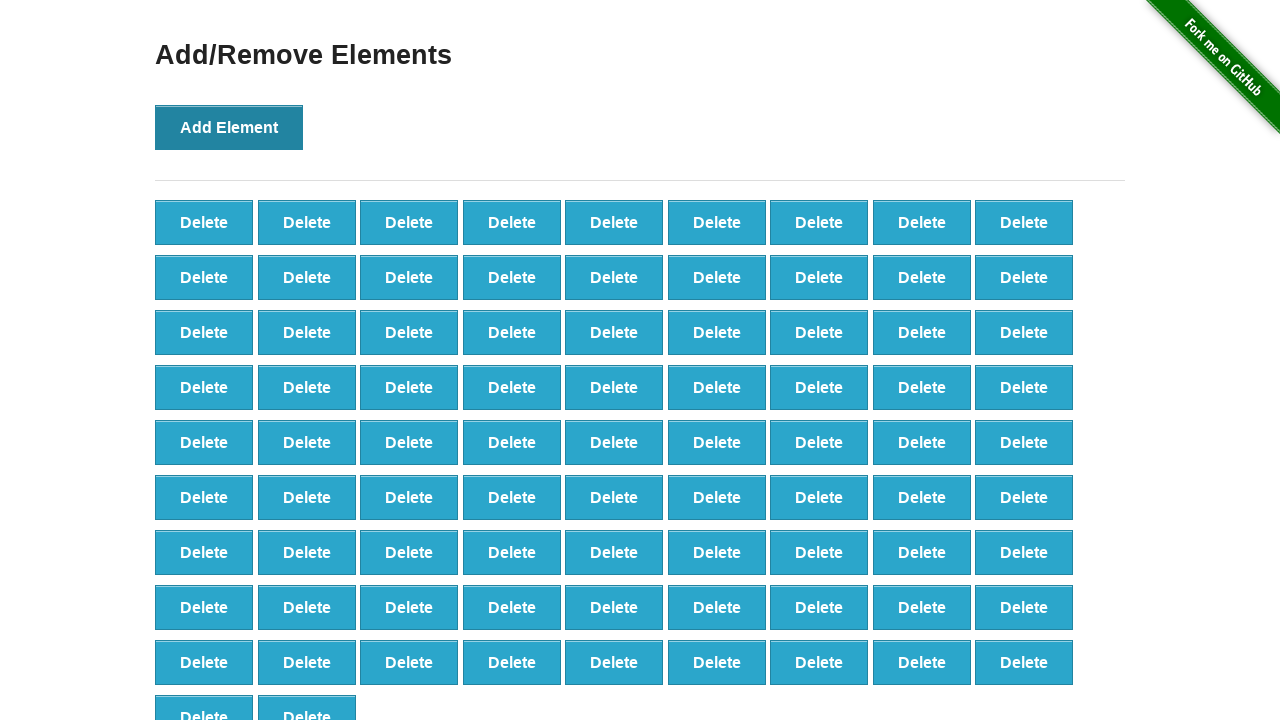

Clicked 'Add Element' button (iteration 84/100) at (229, 127) on button:has-text('Add Element')
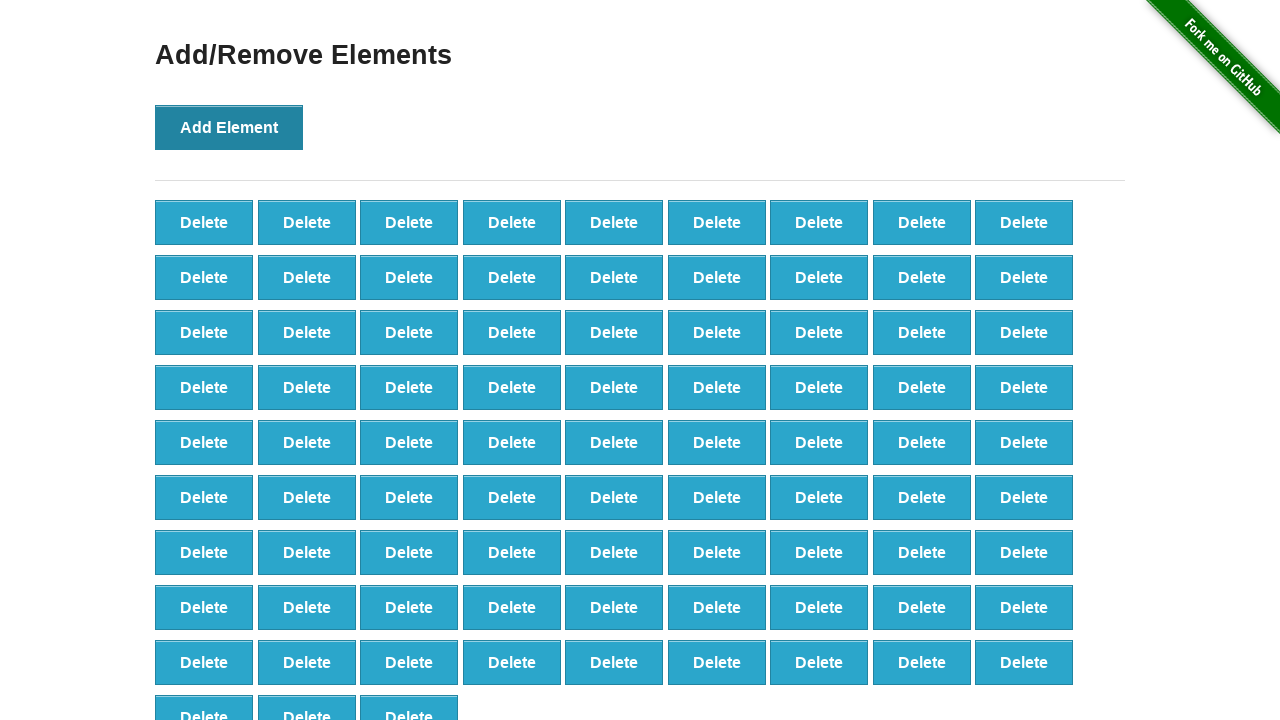

Clicked 'Add Element' button (iteration 85/100) at (229, 127) on button:has-text('Add Element')
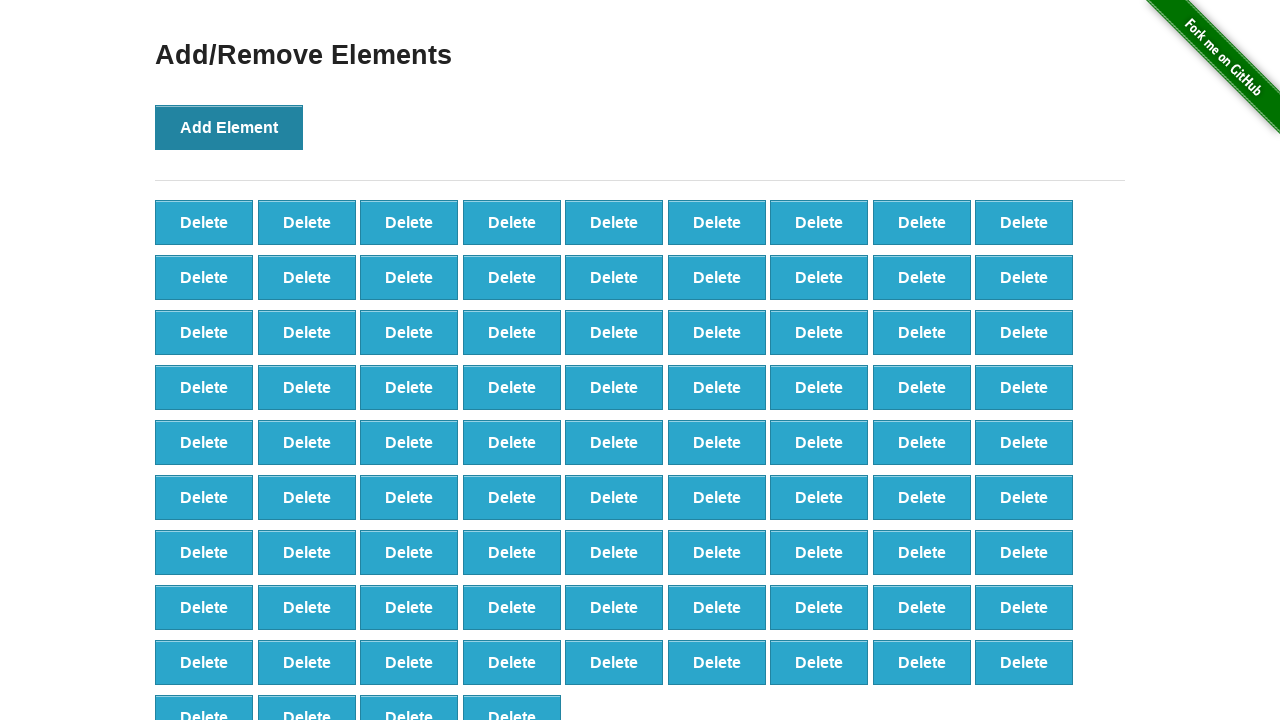

Clicked 'Add Element' button (iteration 86/100) at (229, 127) on button:has-text('Add Element')
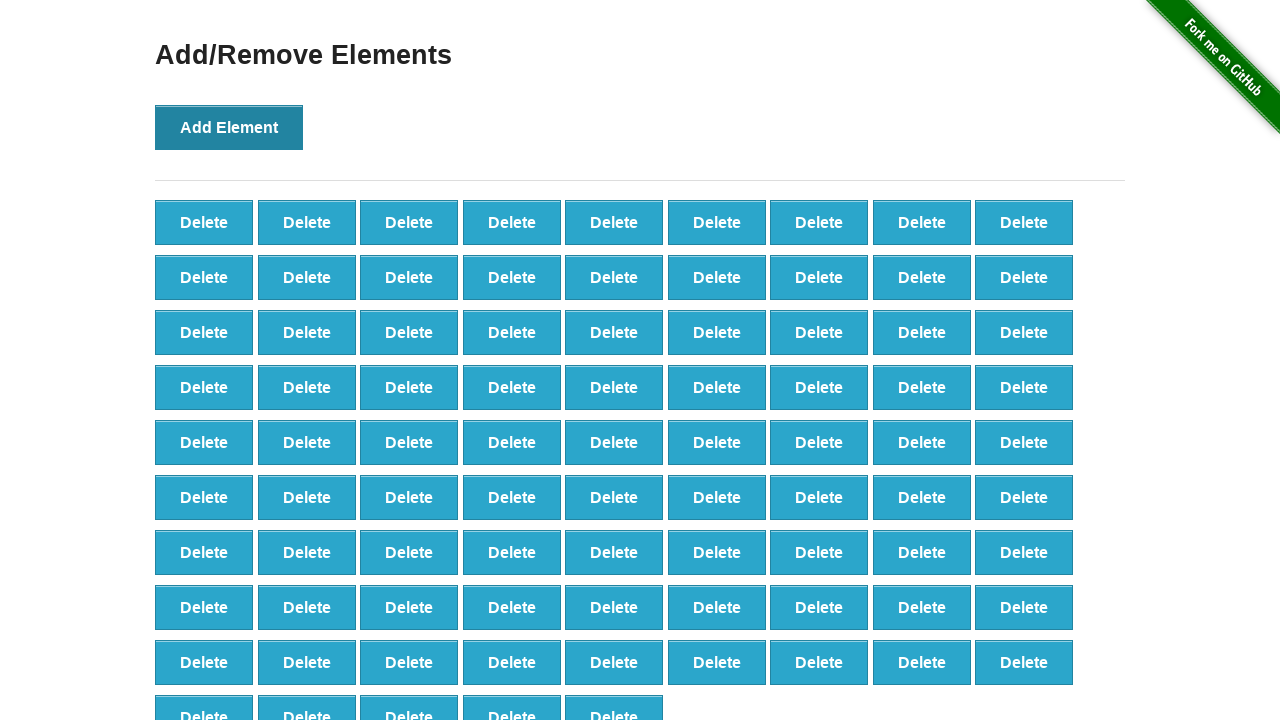

Clicked 'Add Element' button (iteration 87/100) at (229, 127) on button:has-text('Add Element')
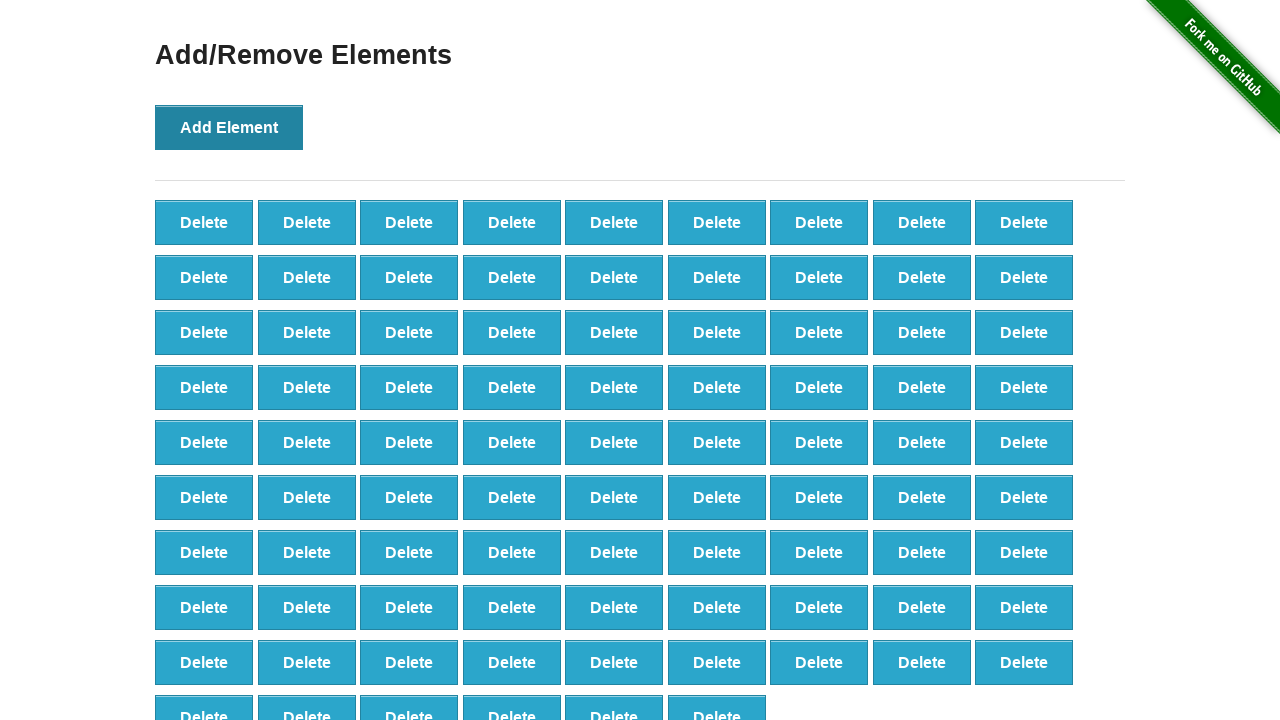

Clicked 'Add Element' button (iteration 88/100) at (229, 127) on button:has-text('Add Element')
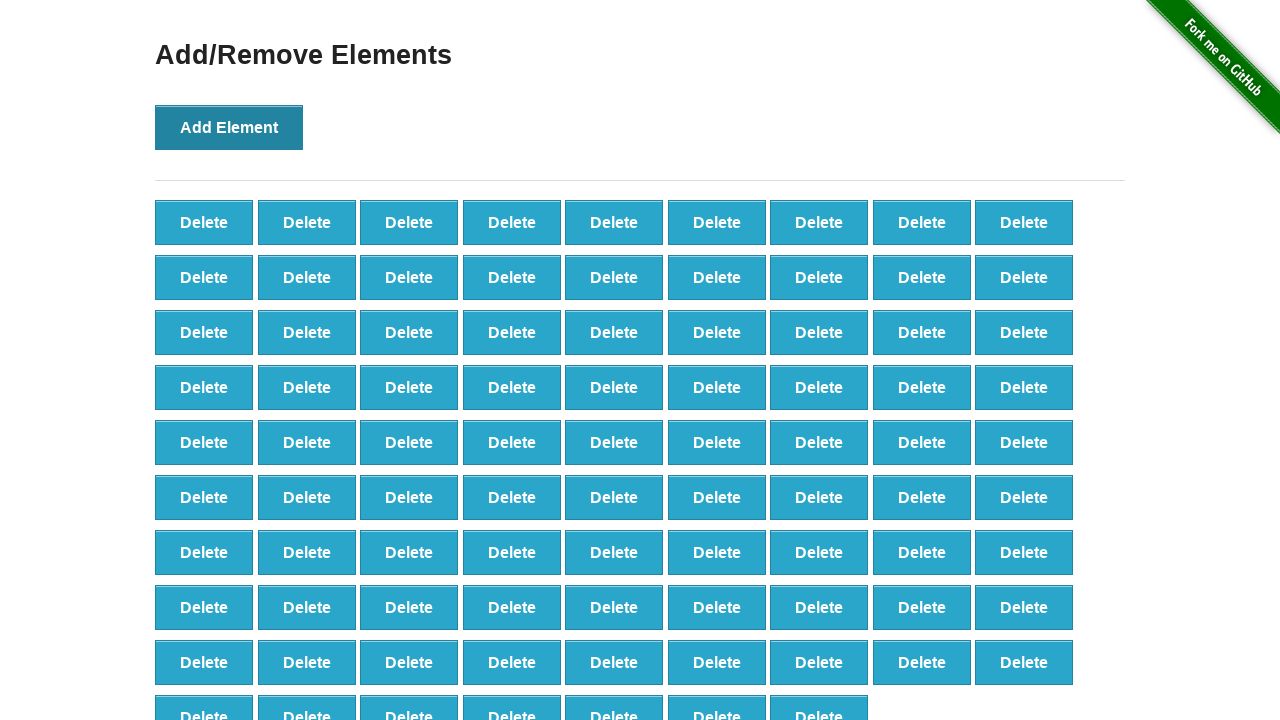

Clicked 'Add Element' button (iteration 89/100) at (229, 127) on button:has-text('Add Element')
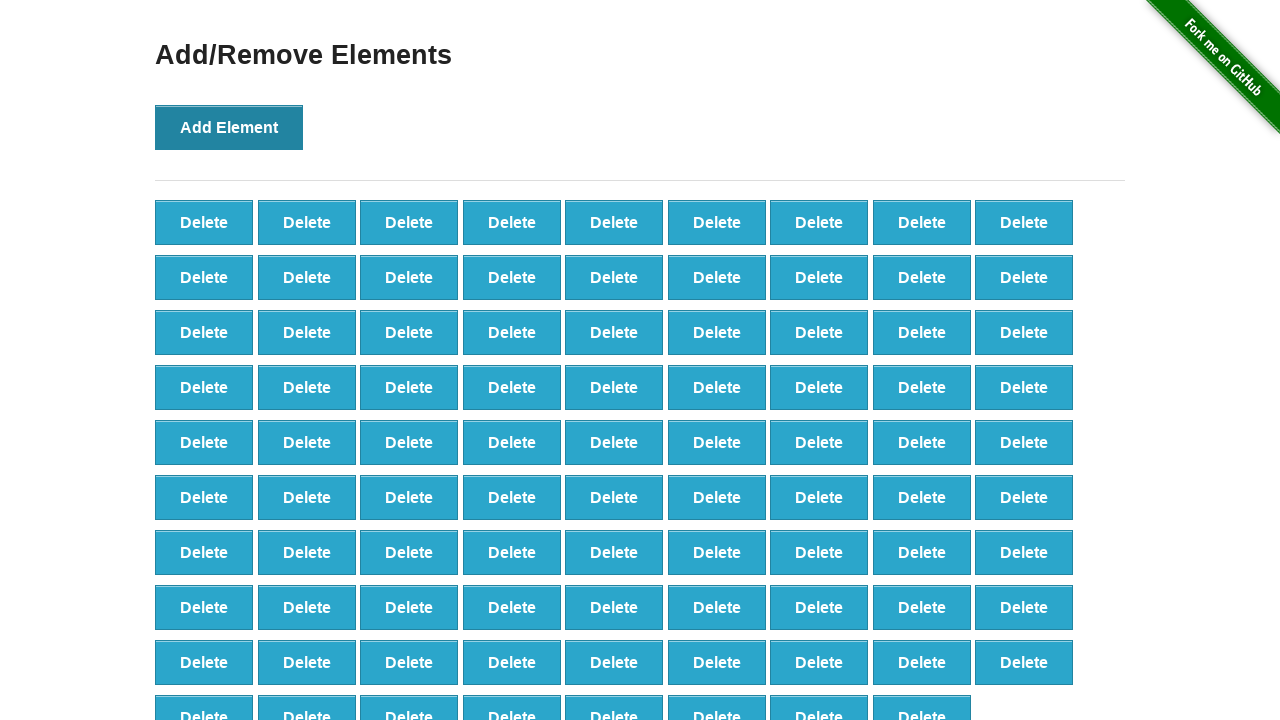

Clicked 'Add Element' button (iteration 90/100) at (229, 127) on button:has-text('Add Element')
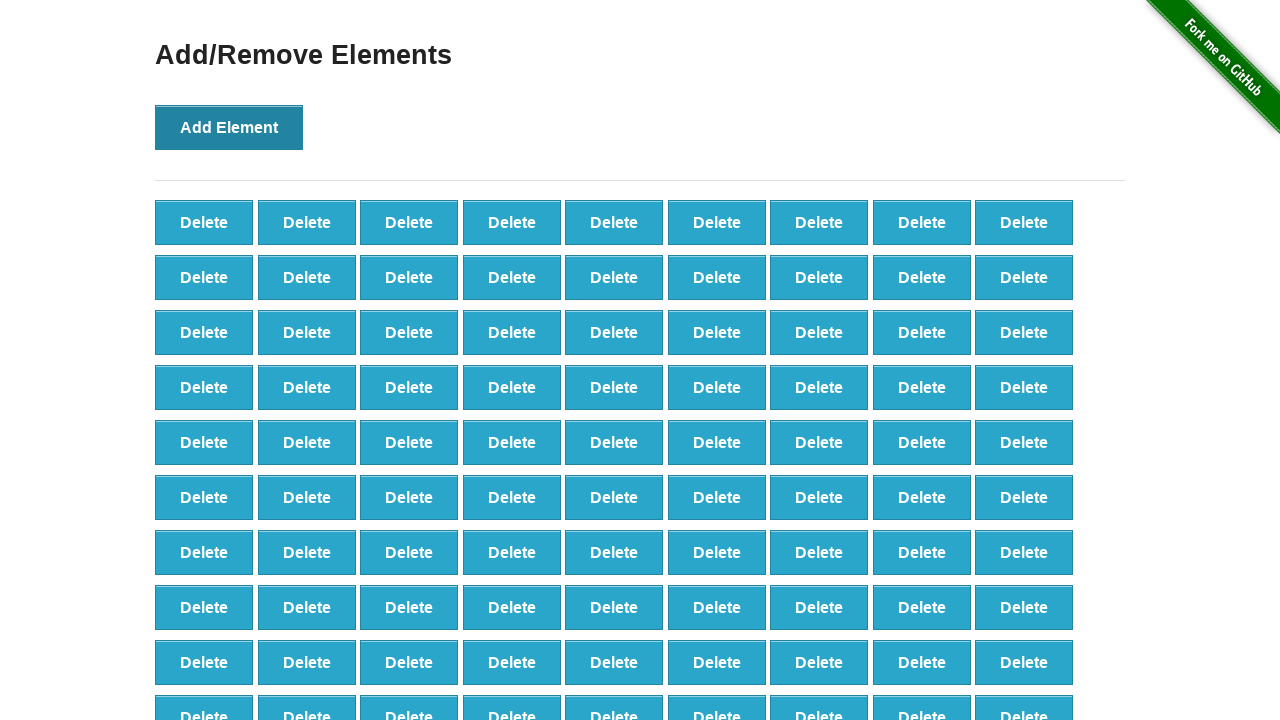

Clicked 'Add Element' button (iteration 91/100) at (229, 127) on button:has-text('Add Element')
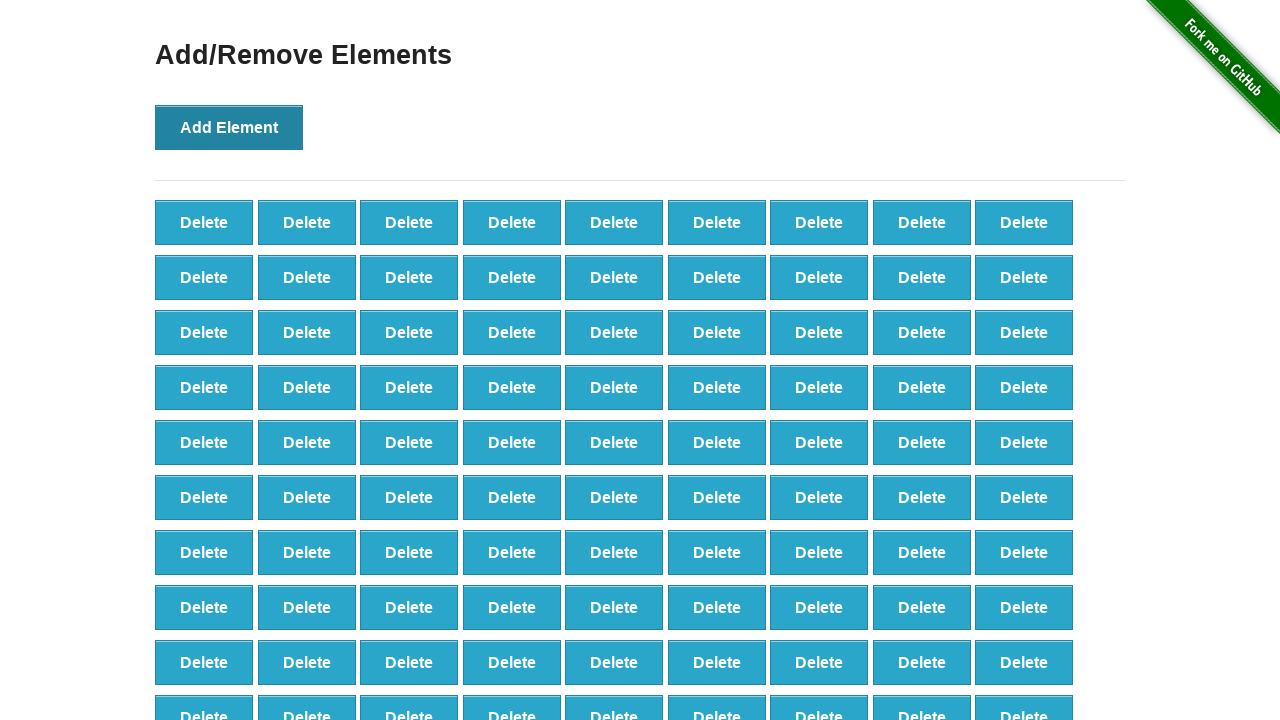

Clicked 'Add Element' button (iteration 92/100) at (229, 127) on button:has-text('Add Element')
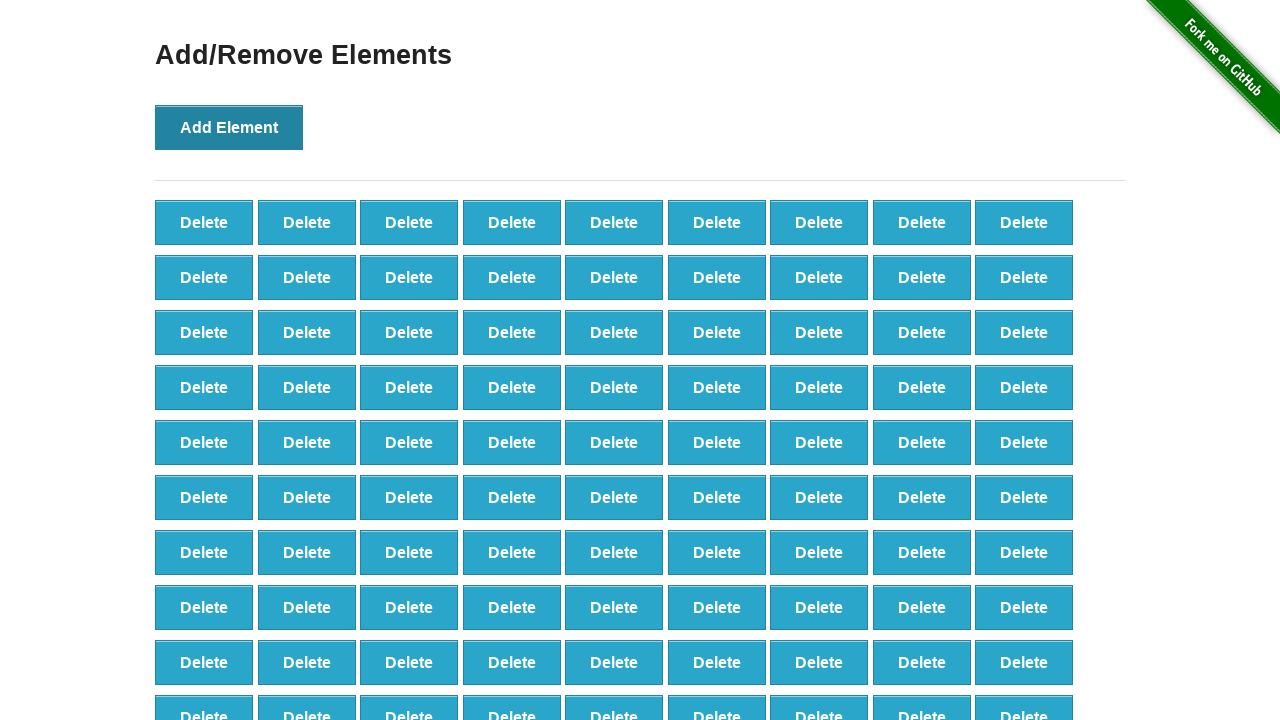

Clicked 'Add Element' button (iteration 93/100) at (229, 127) on button:has-text('Add Element')
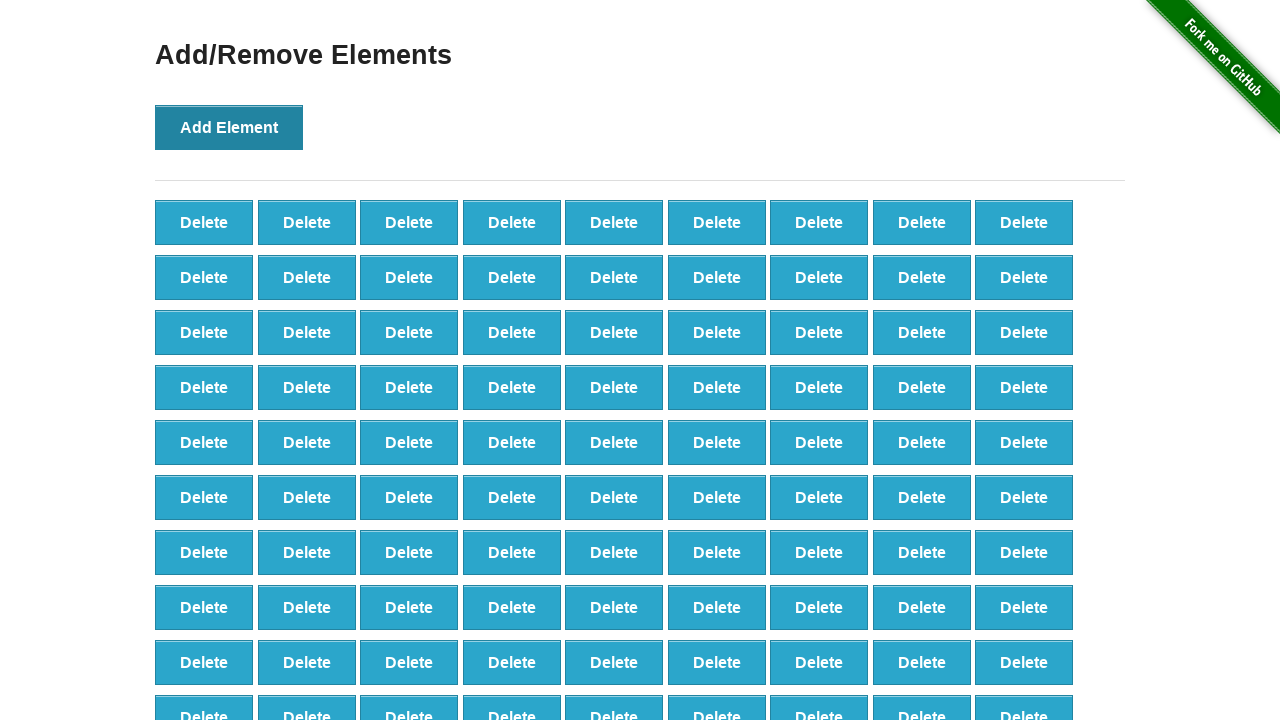

Clicked 'Add Element' button (iteration 94/100) at (229, 127) on button:has-text('Add Element')
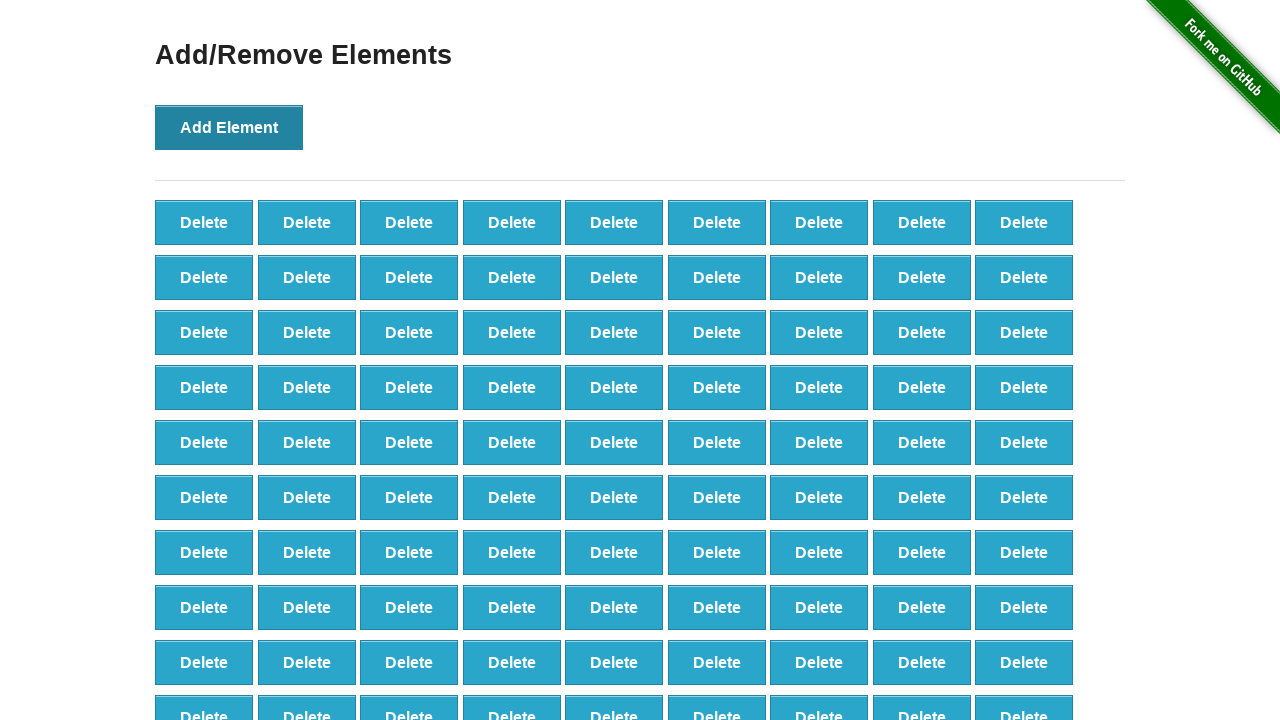

Clicked 'Add Element' button (iteration 95/100) at (229, 127) on button:has-text('Add Element')
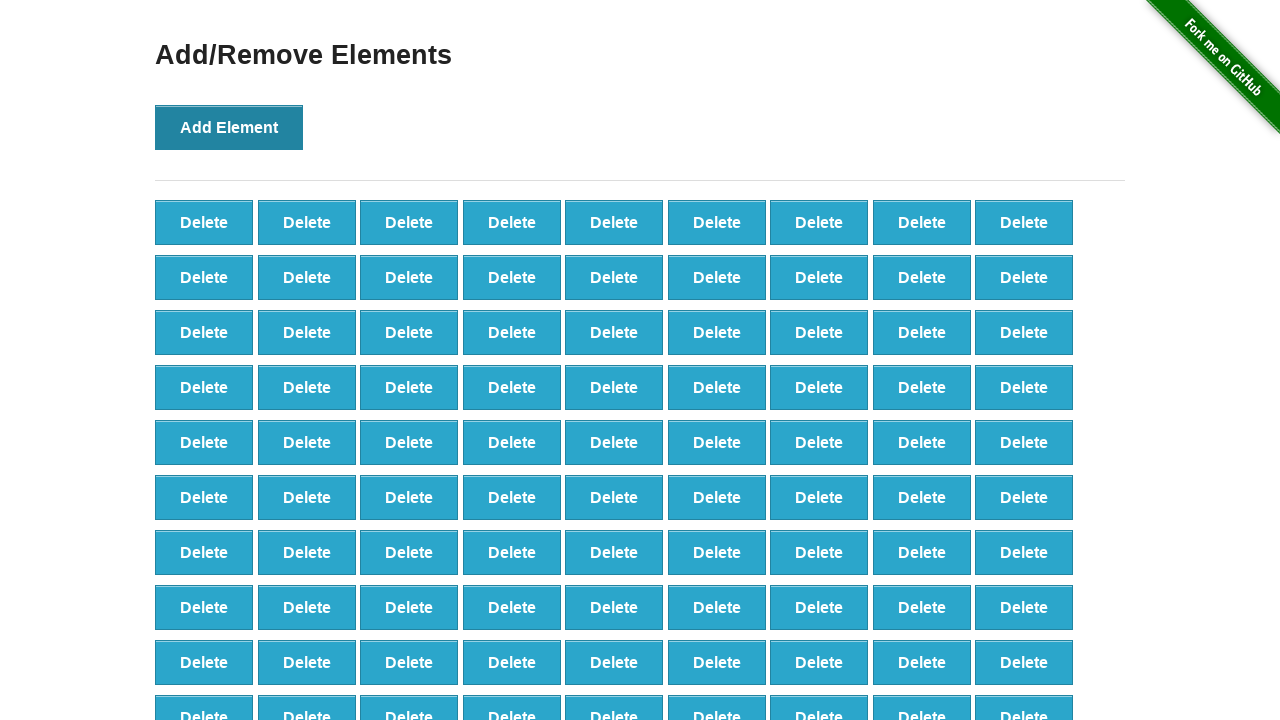

Clicked 'Add Element' button (iteration 96/100) at (229, 127) on button:has-text('Add Element')
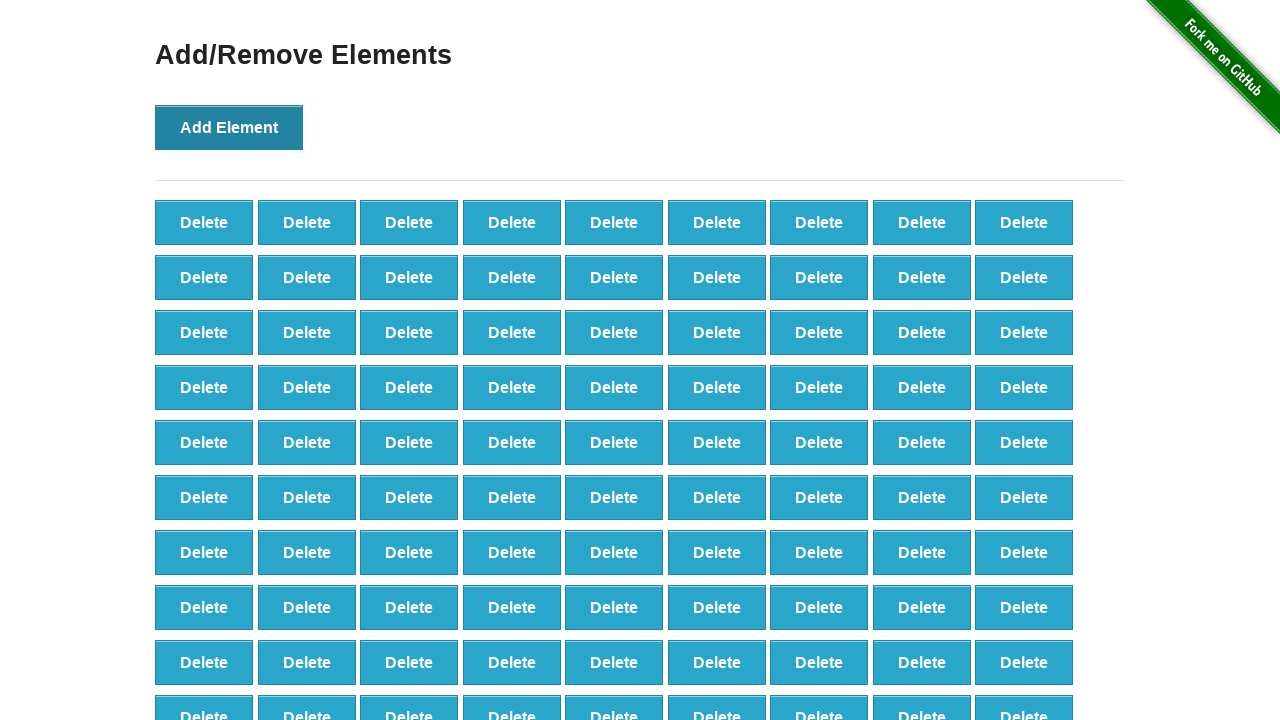

Clicked 'Add Element' button (iteration 97/100) at (229, 127) on button:has-text('Add Element')
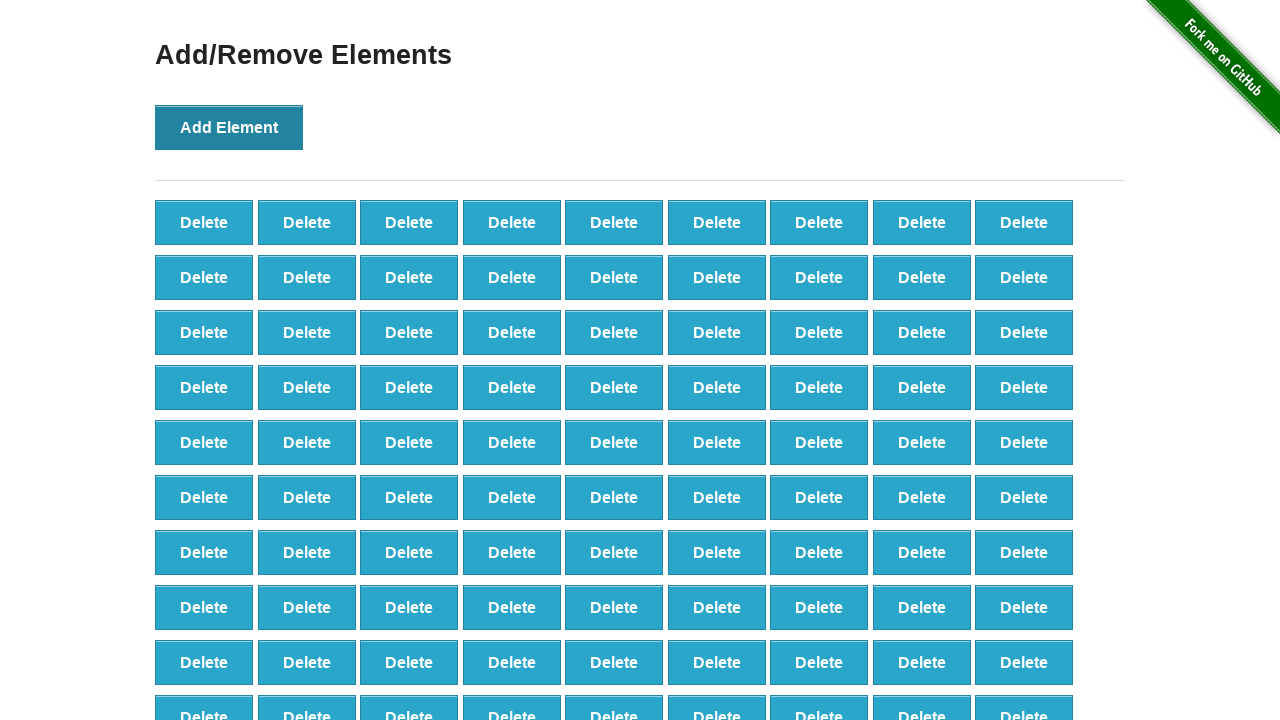

Clicked 'Add Element' button (iteration 98/100) at (229, 127) on button:has-text('Add Element')
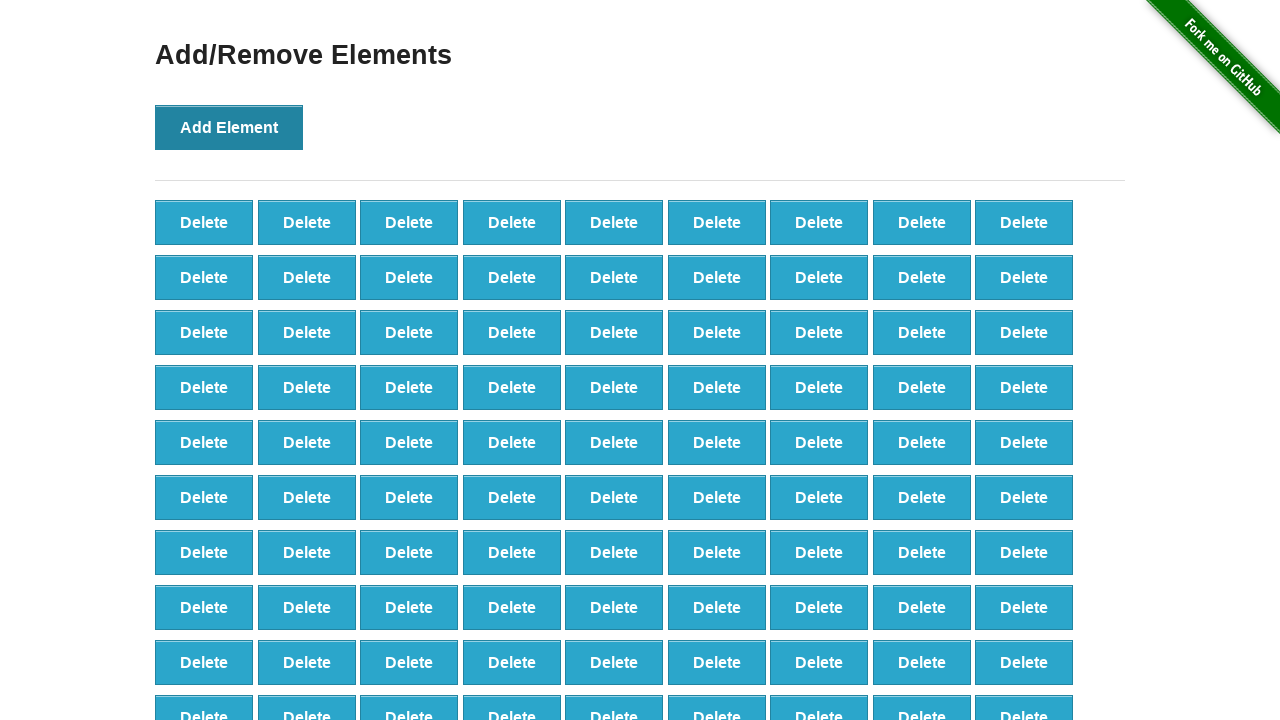

Clicked 'Add Element' button (iteration 99/100) at (229, 127) on button:has-text('Add Element')
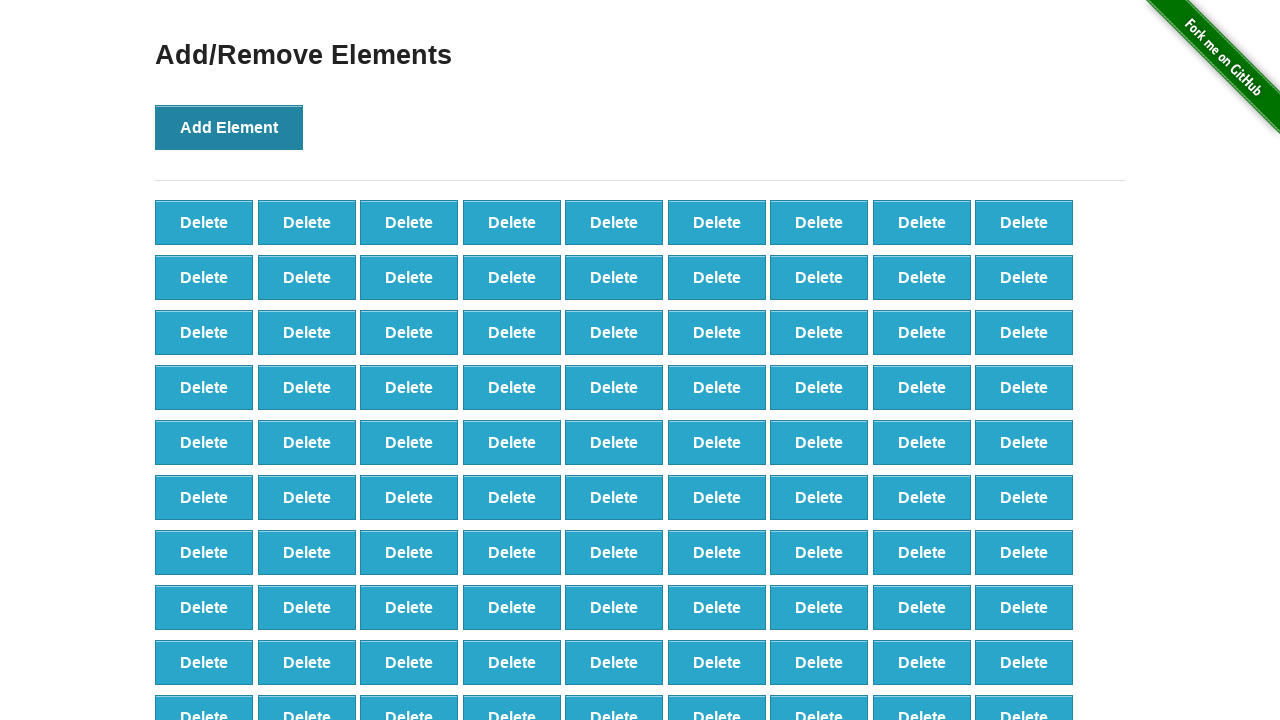

Clicked 'Add Element' button (iteration 100/100) at (229, 127) on button:has-text('Add Element')
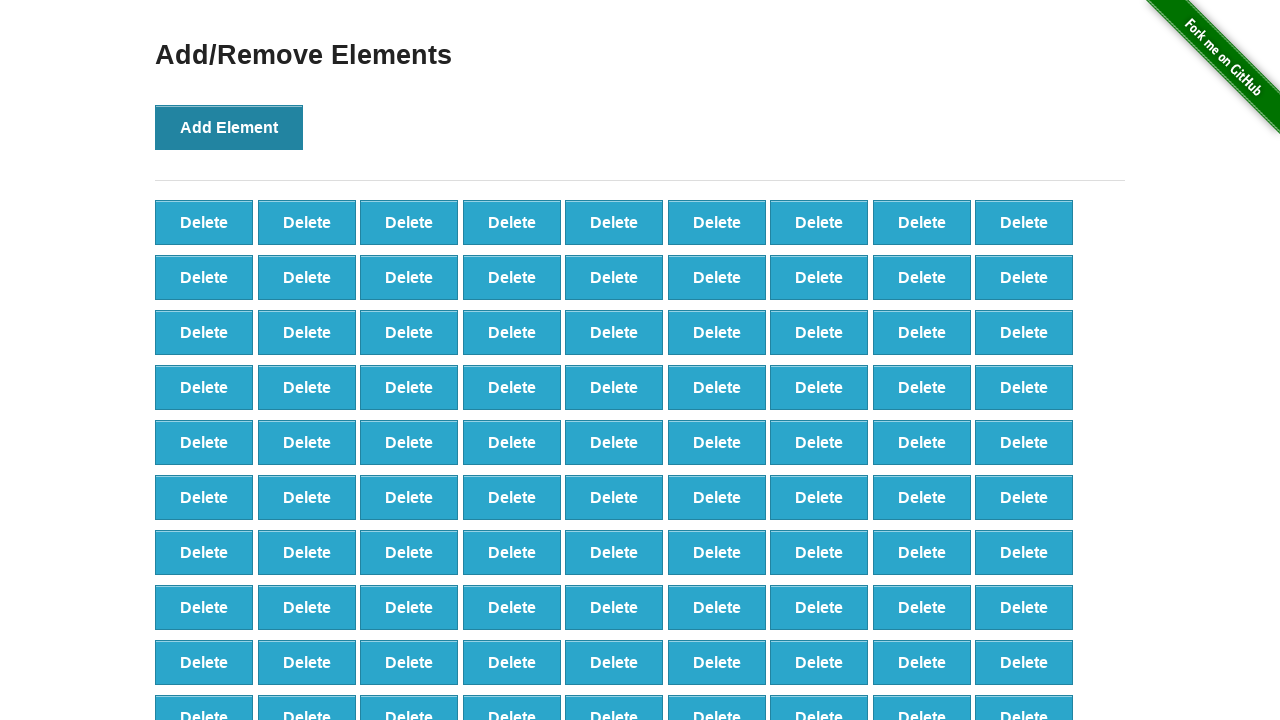

Waited for delete buttons to be present
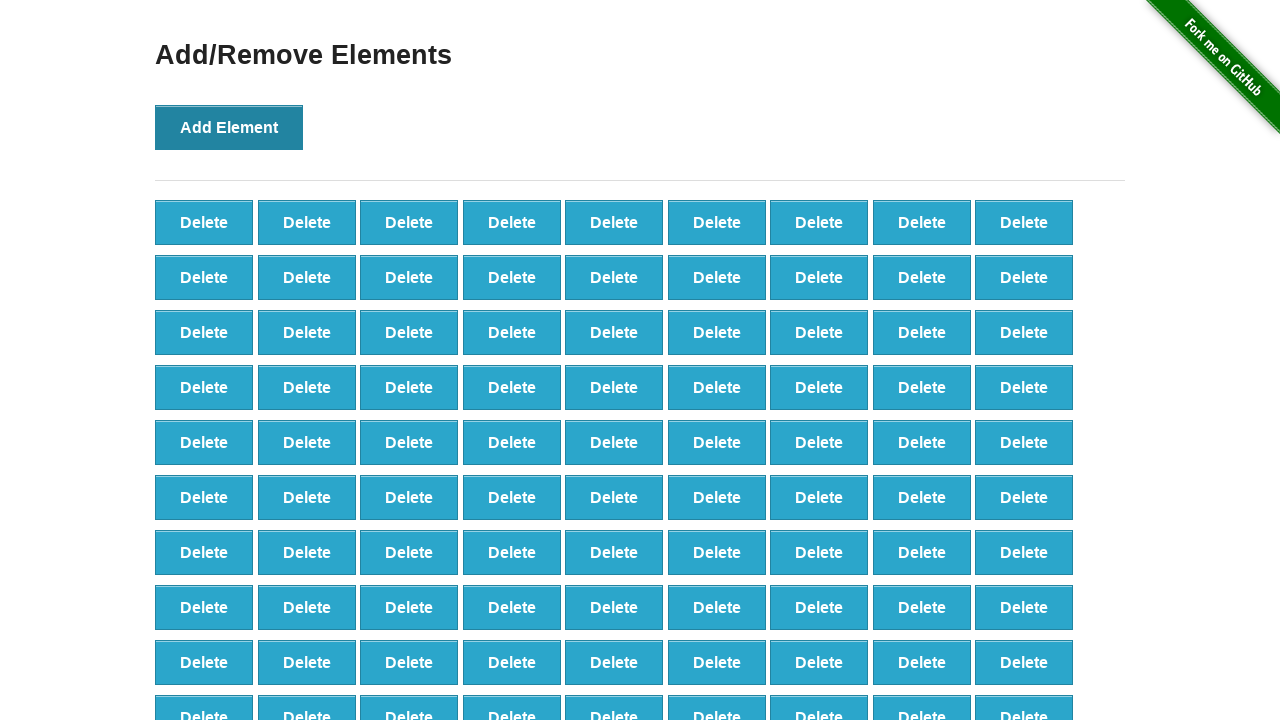

Verified that 100 delete buttons were created
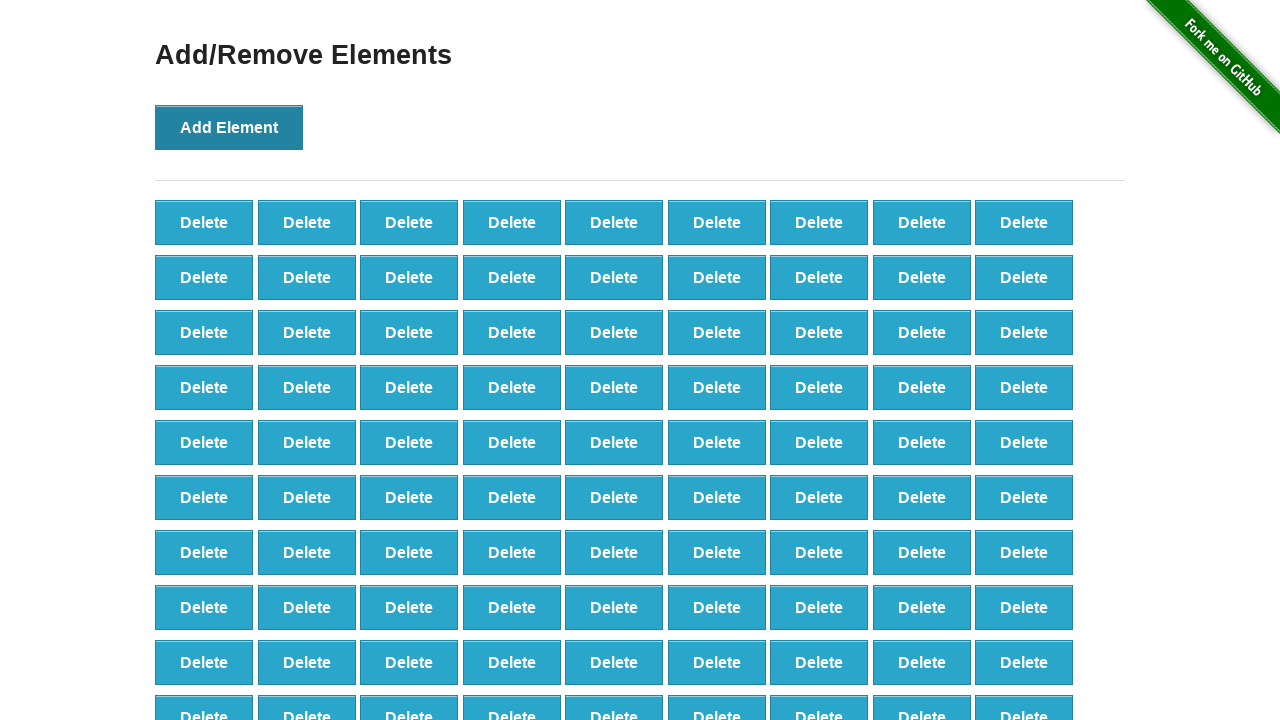

Deleted button (iteration 1/50) at (204, 222) on .added-manually >> nth=0
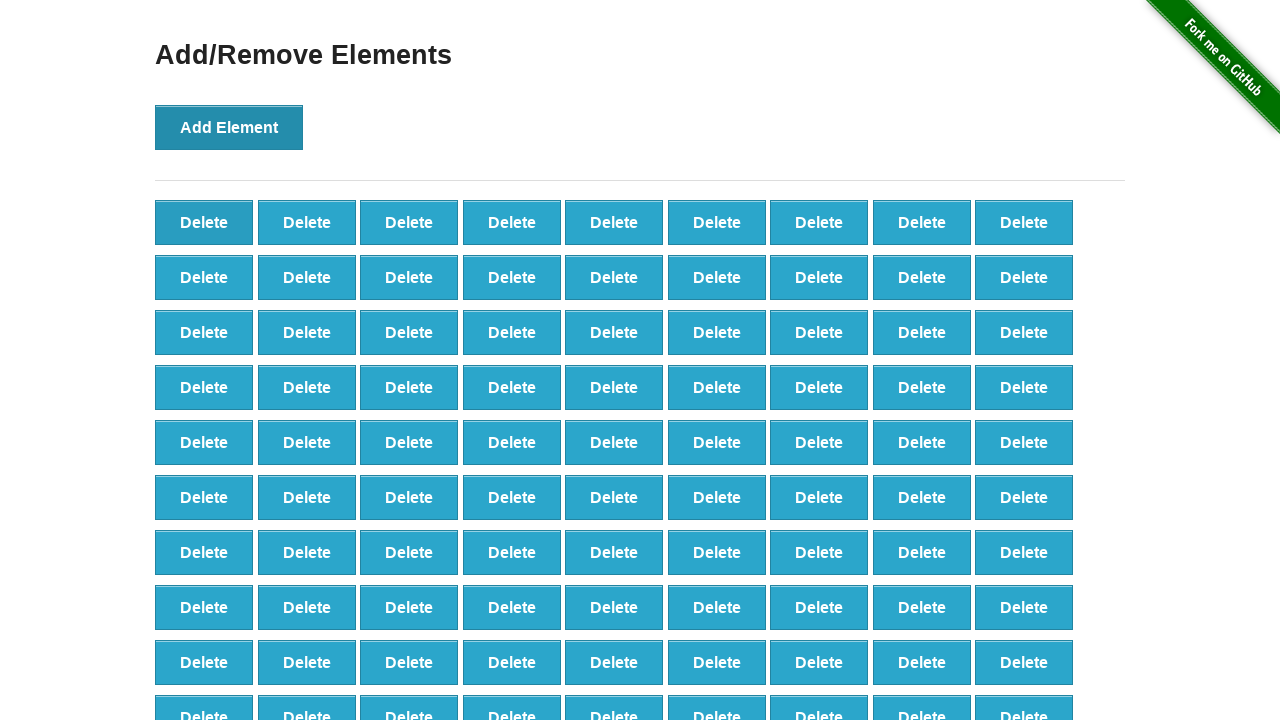

Deleted button (iteration 2/50) at (204, 222) on .added-manually >> nth=0
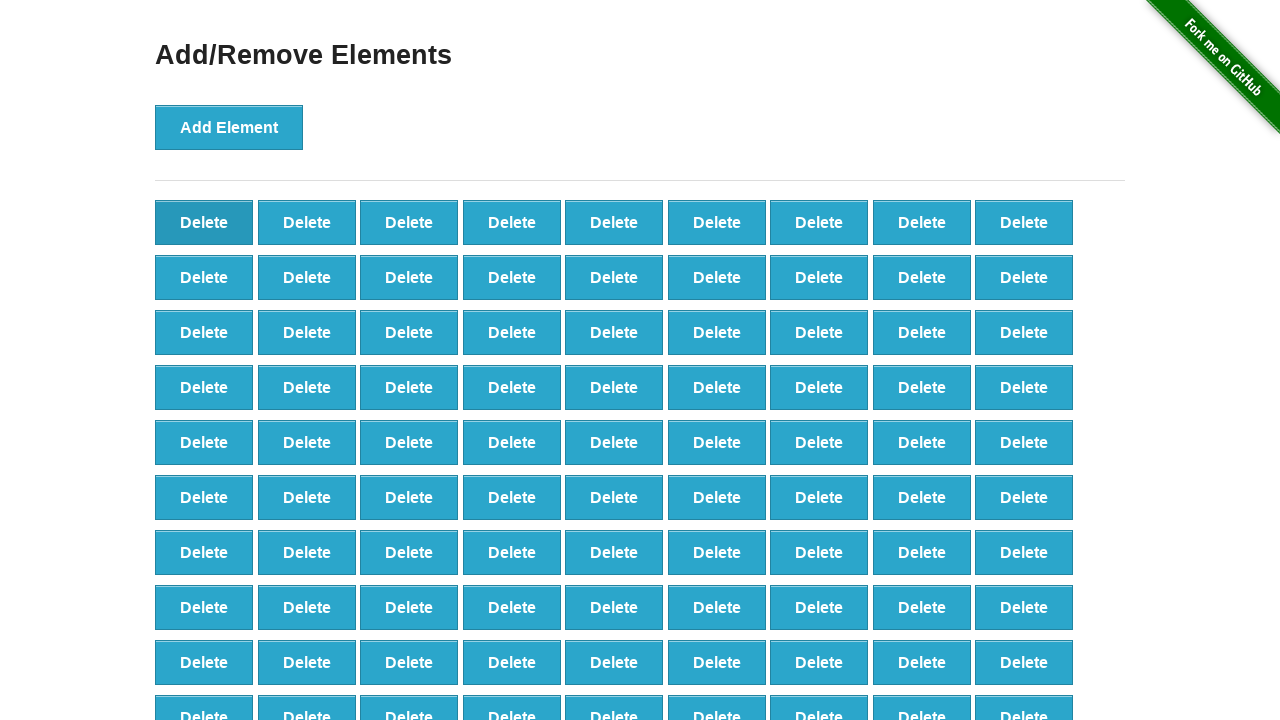

Deleted button (iteration 3/50) at (204, 222) on .added-manually >> nth=0
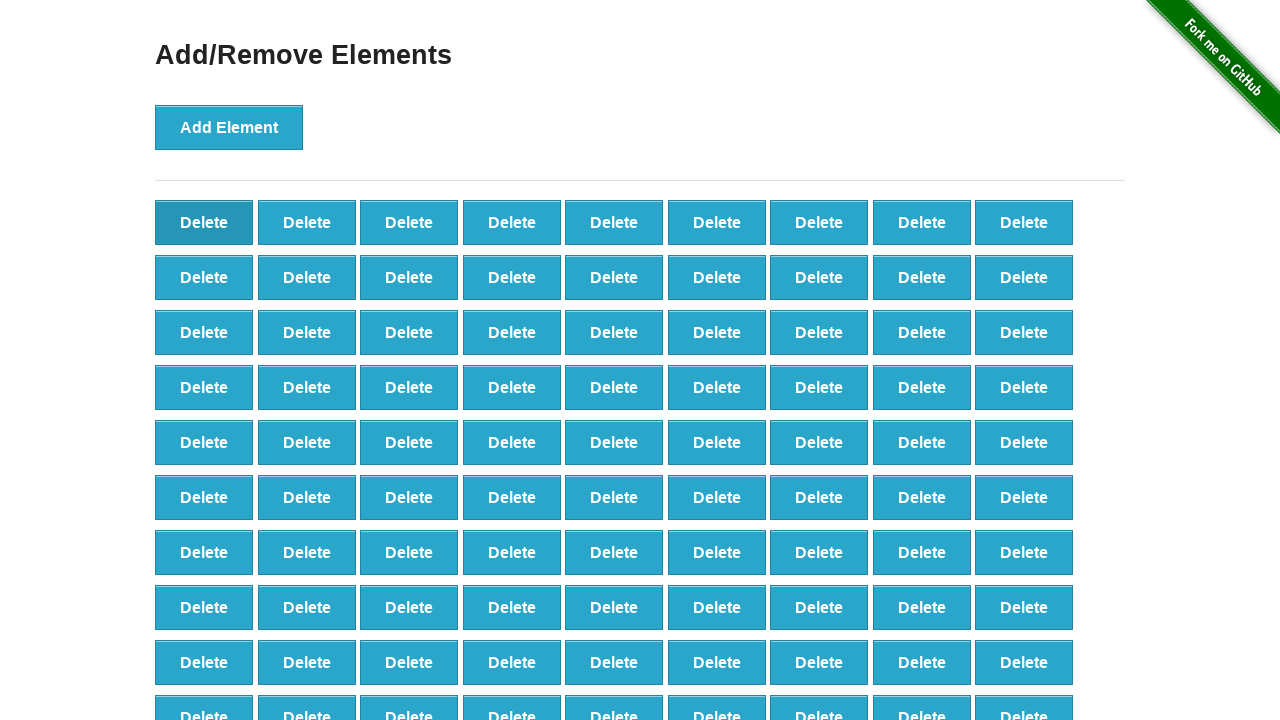

Deleted button (iteration 4/50) at (204, 222) on .added-manually >> nth=0
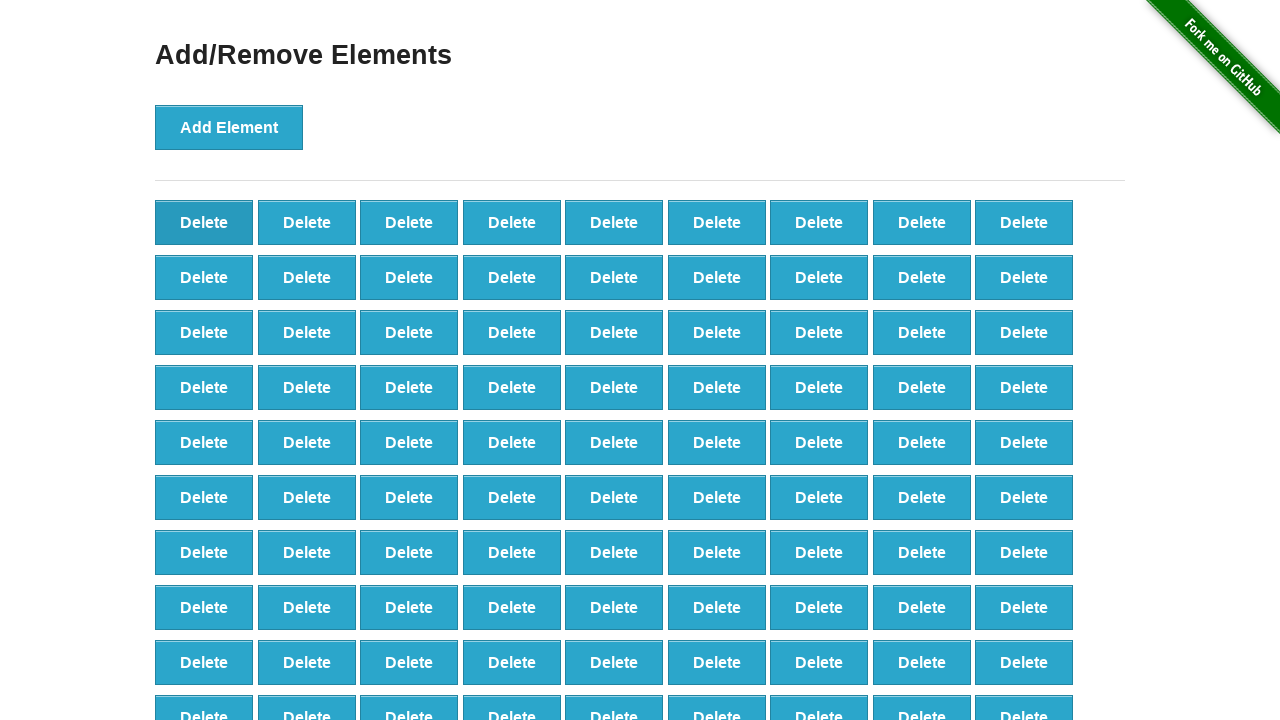

Deleted button (iteration 5/50) at (204, 222) on .added-manually >> nth=0
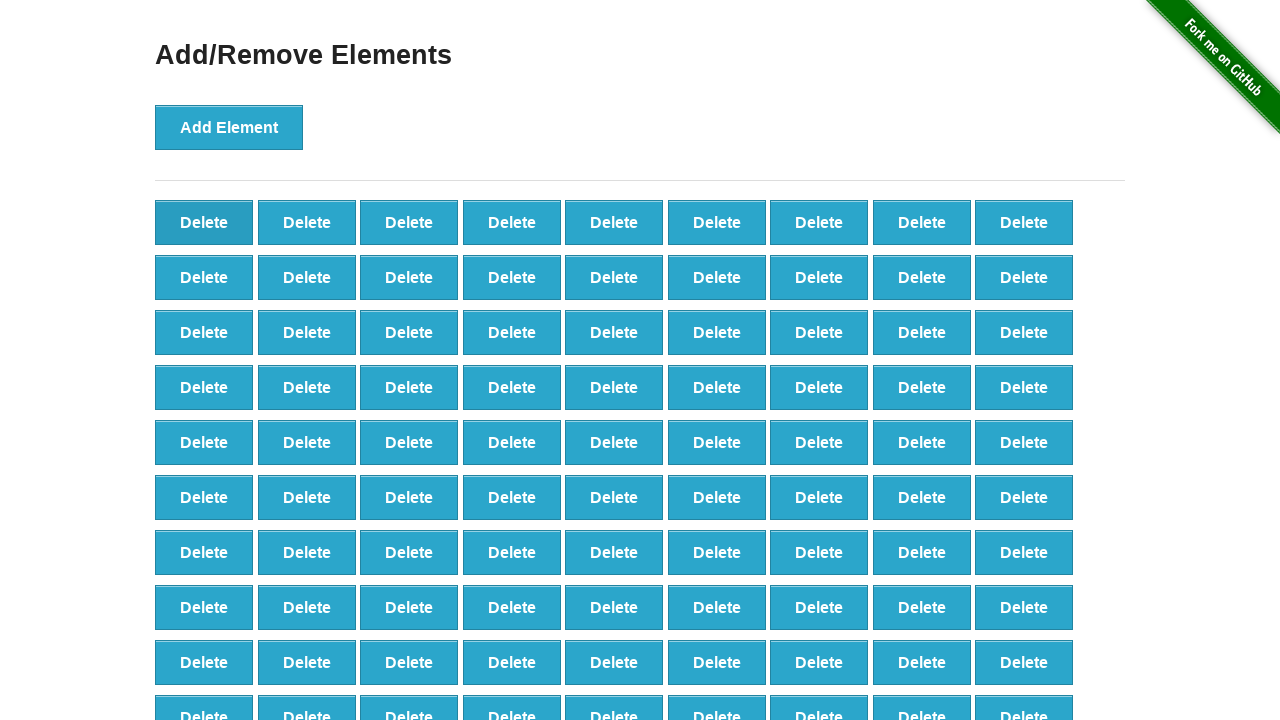

Deleted button (iteration 6/50) at (204, 222) on .added-manually >> nth=0
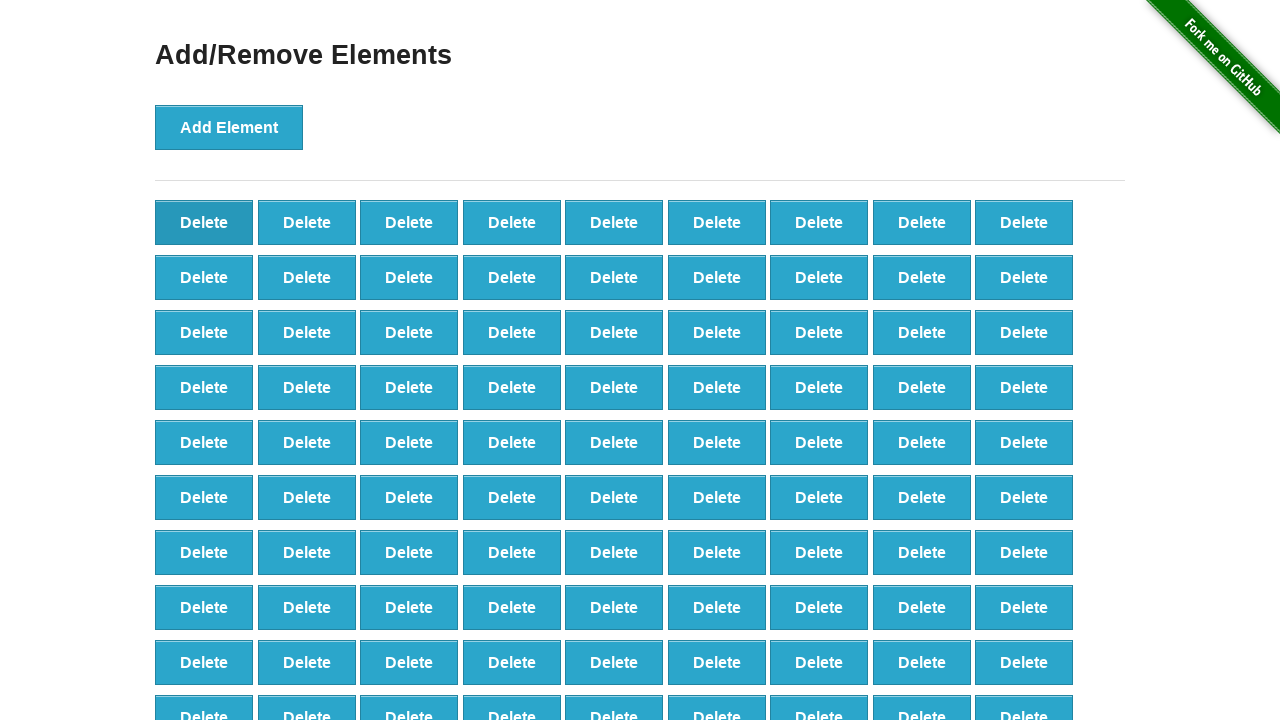

Deleted button (iteration 7/50) at (204, 222) on .added-manually >> nth=0
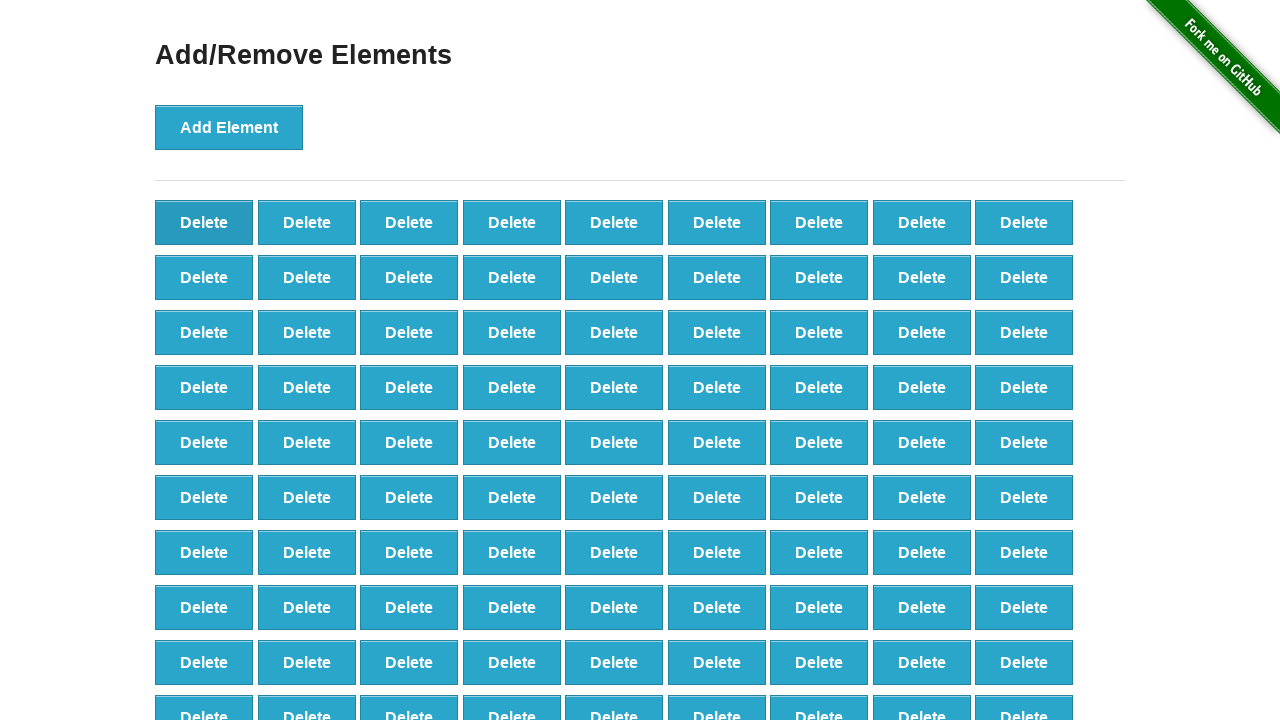

Deleted button (iteration 8/50) at (204, 222) on .added-manually >> nth=0
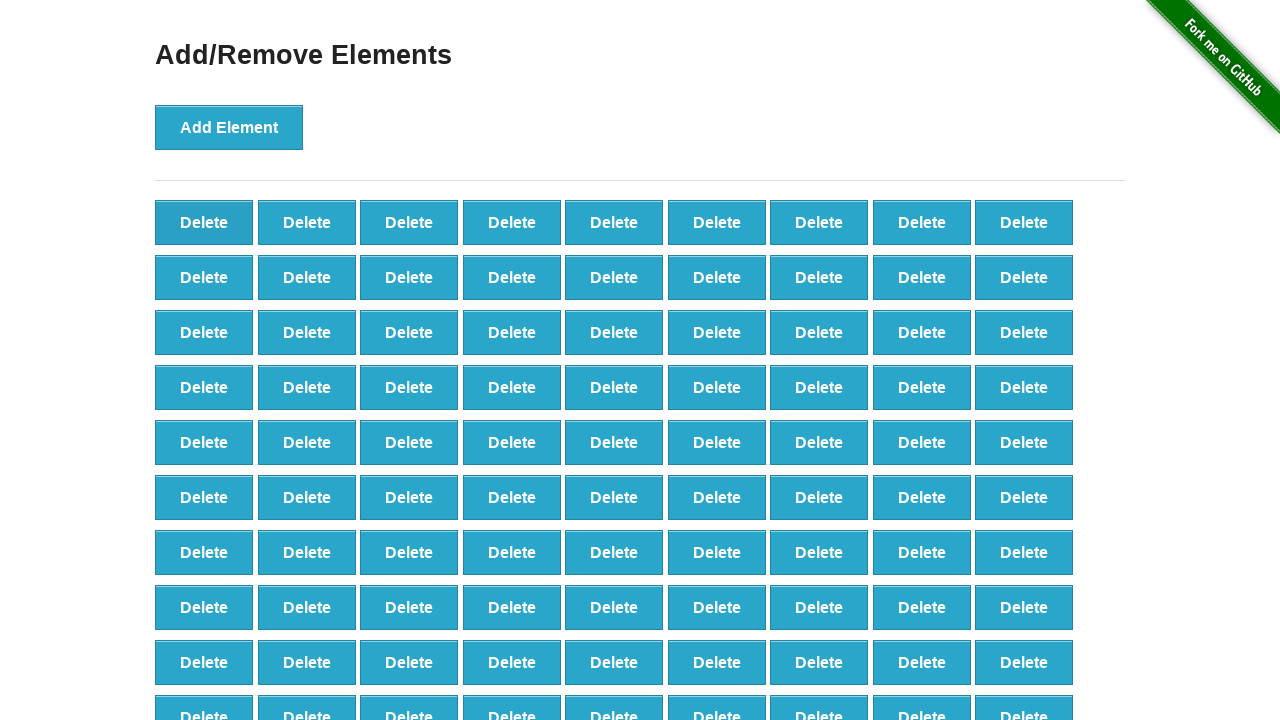

Deleted button (iteration 9/50) at (204, 222) on .added-manually >> nth=0
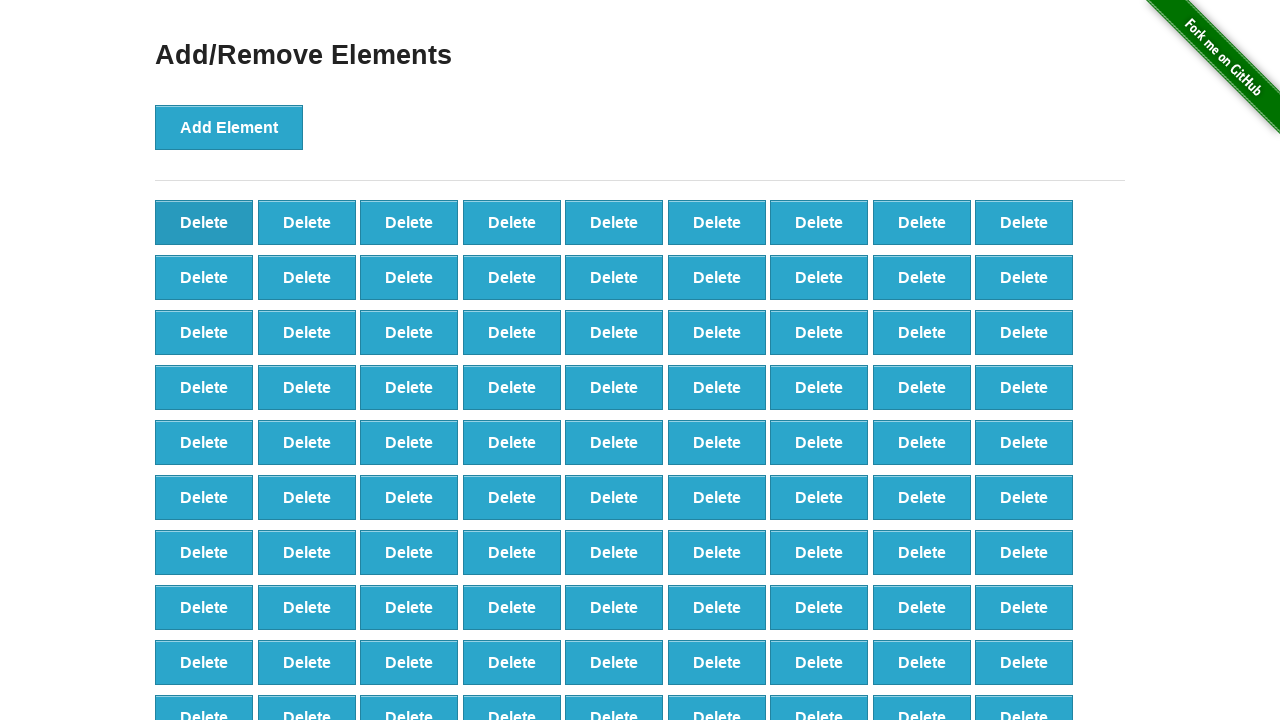

Deleted button (iteration 10/50) at (204, 222) on .added-manually >> nth=0
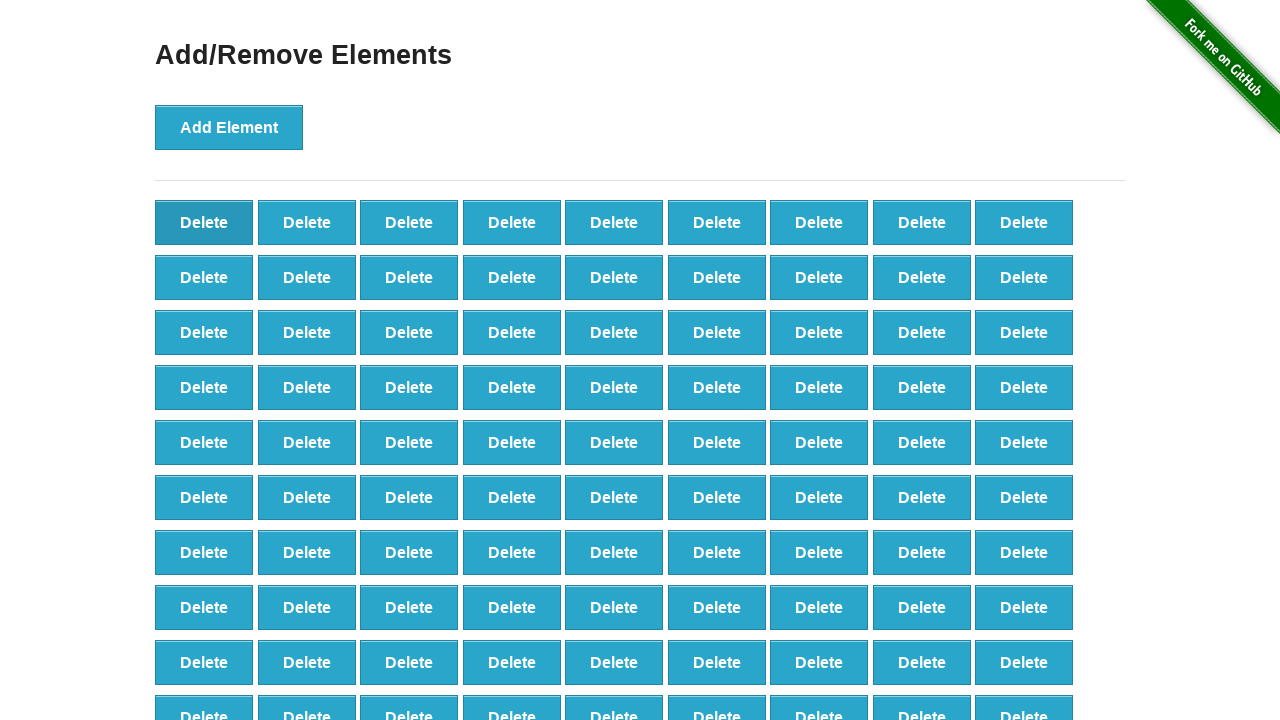

Deleted button (iteration 11/50) at (204, 222) on .added-manually >> nth=0
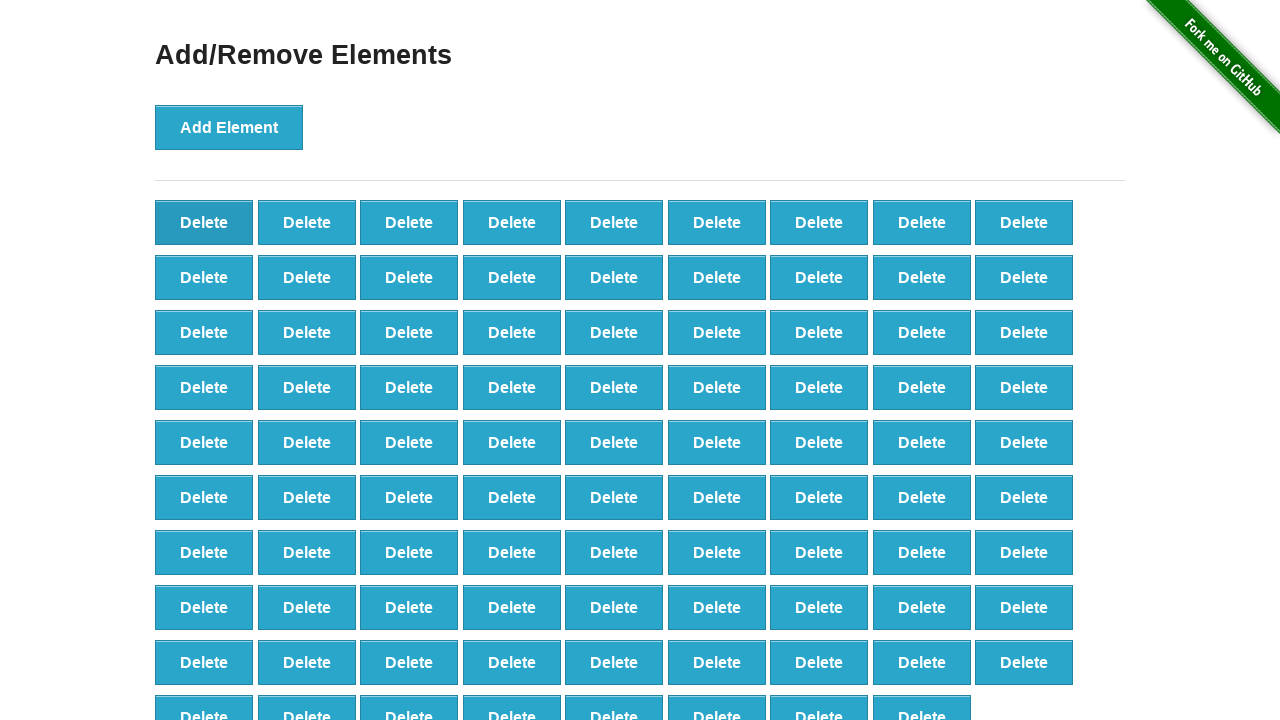

Deleted button (iteration 12/50) at (204, 222) on .added-manually >> nth=0
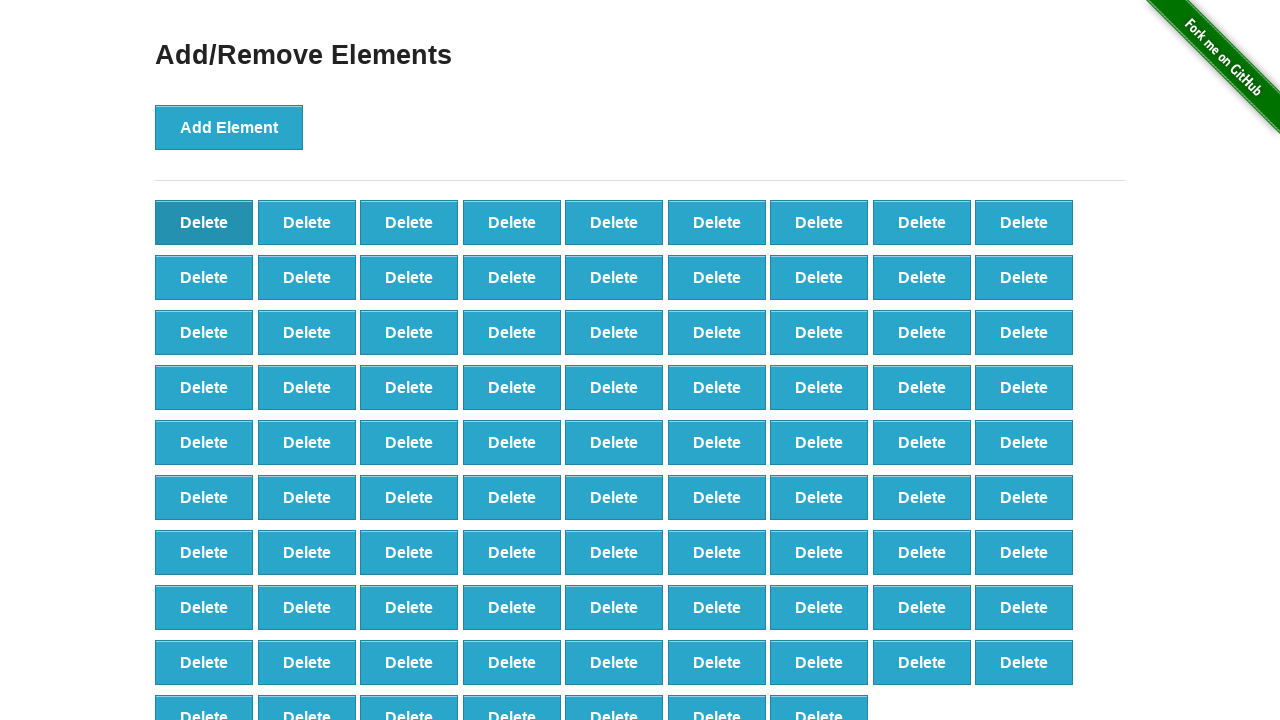

Deleted button (iteration 13/50) at (204, 222) on .added-manually >> nth=0
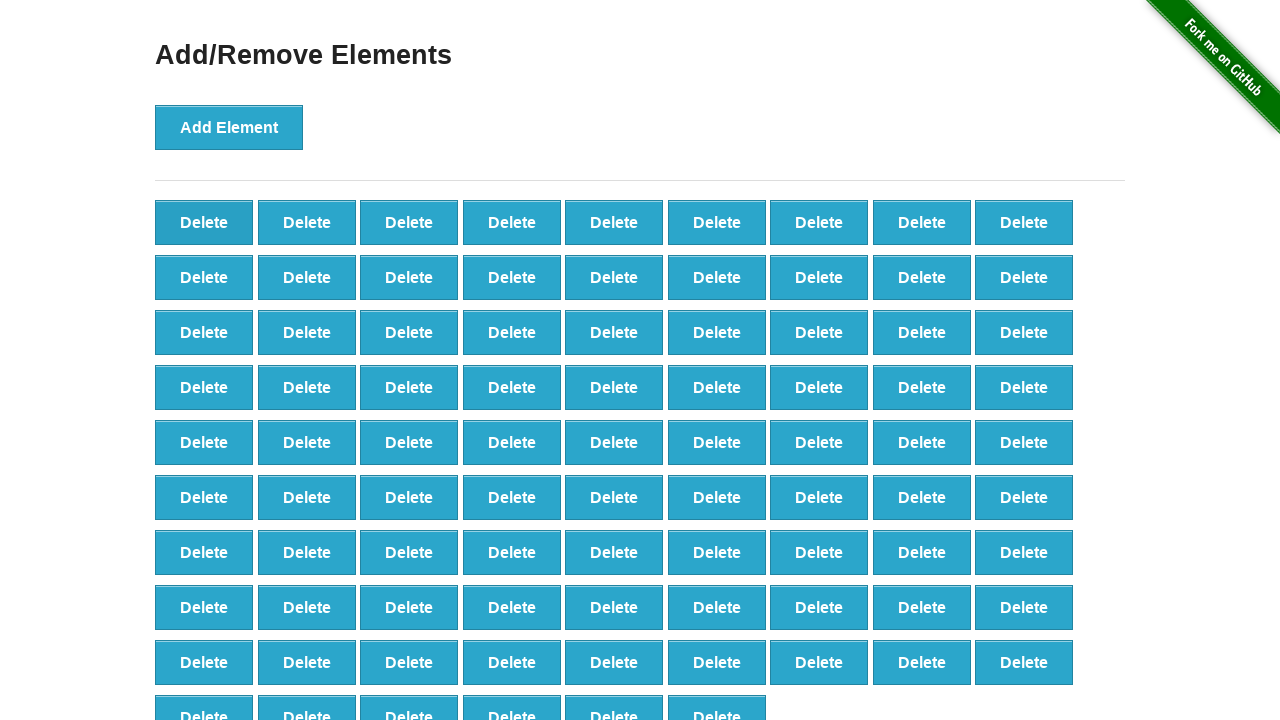

Deleted button (iteration 14/50) at (204, 222) on .added-manually >> nth=0
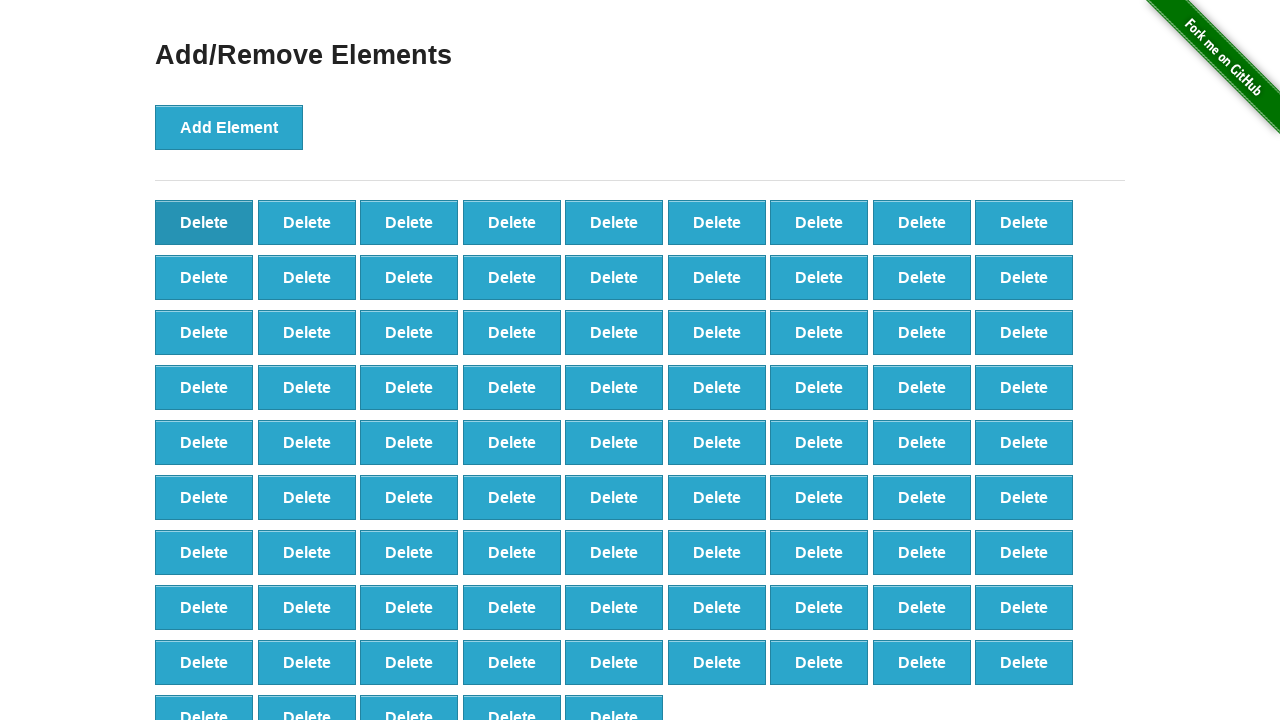

Deleted button (iteration 15/50) at (204, 222) on .added-manually >> nth=0
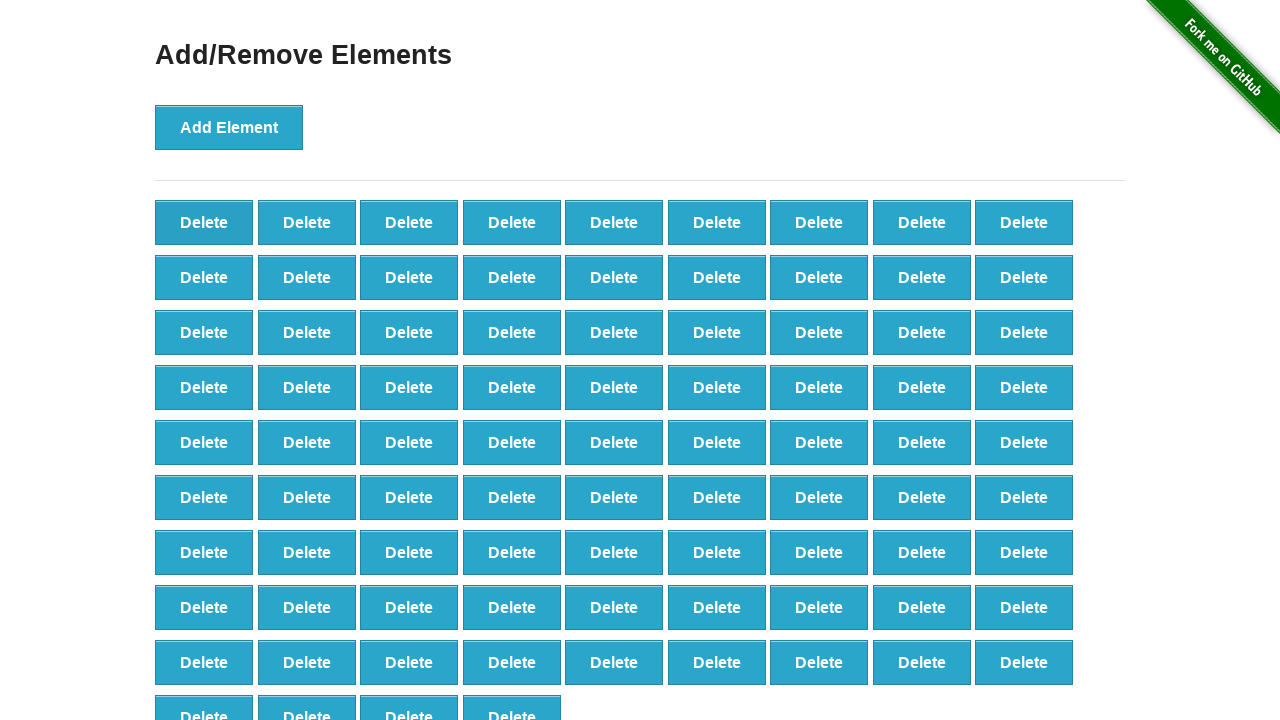

Deleted button (iteration 16/50) at (204, 222) on .added-manually >> nth=0
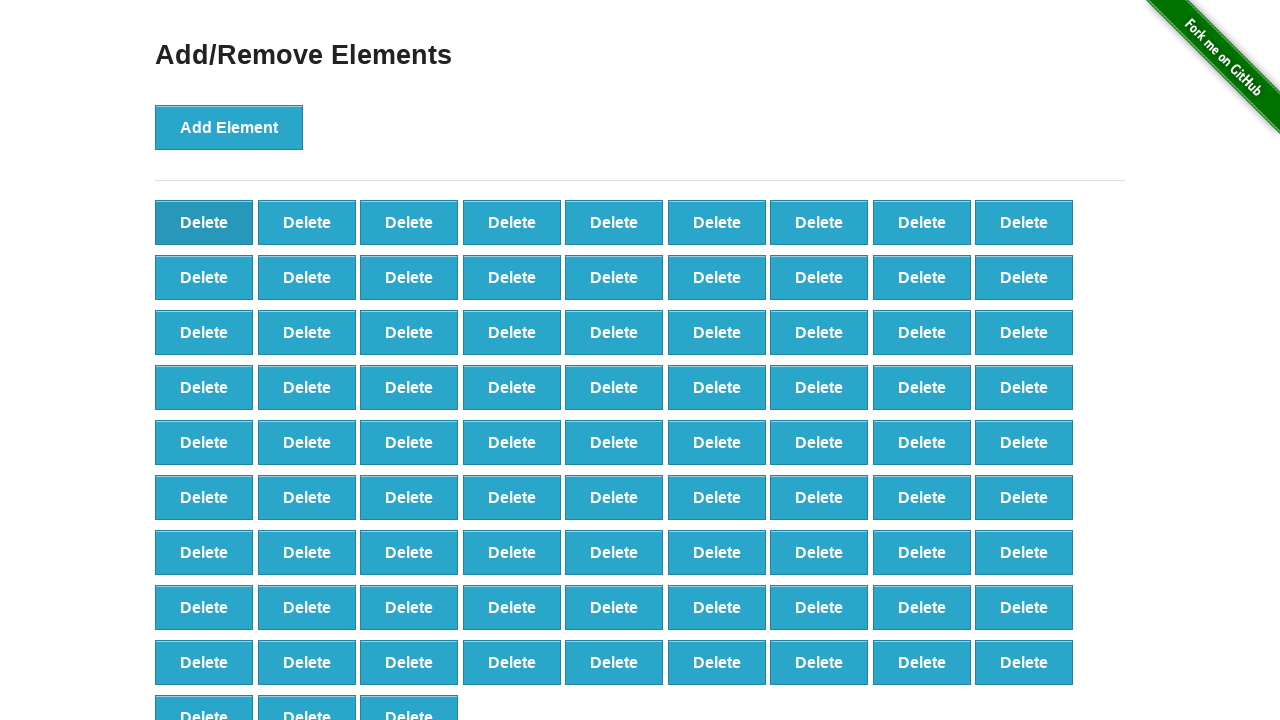

Deleted button (iteration 17/50) at (204, 222) on .added-manually >> nth=0
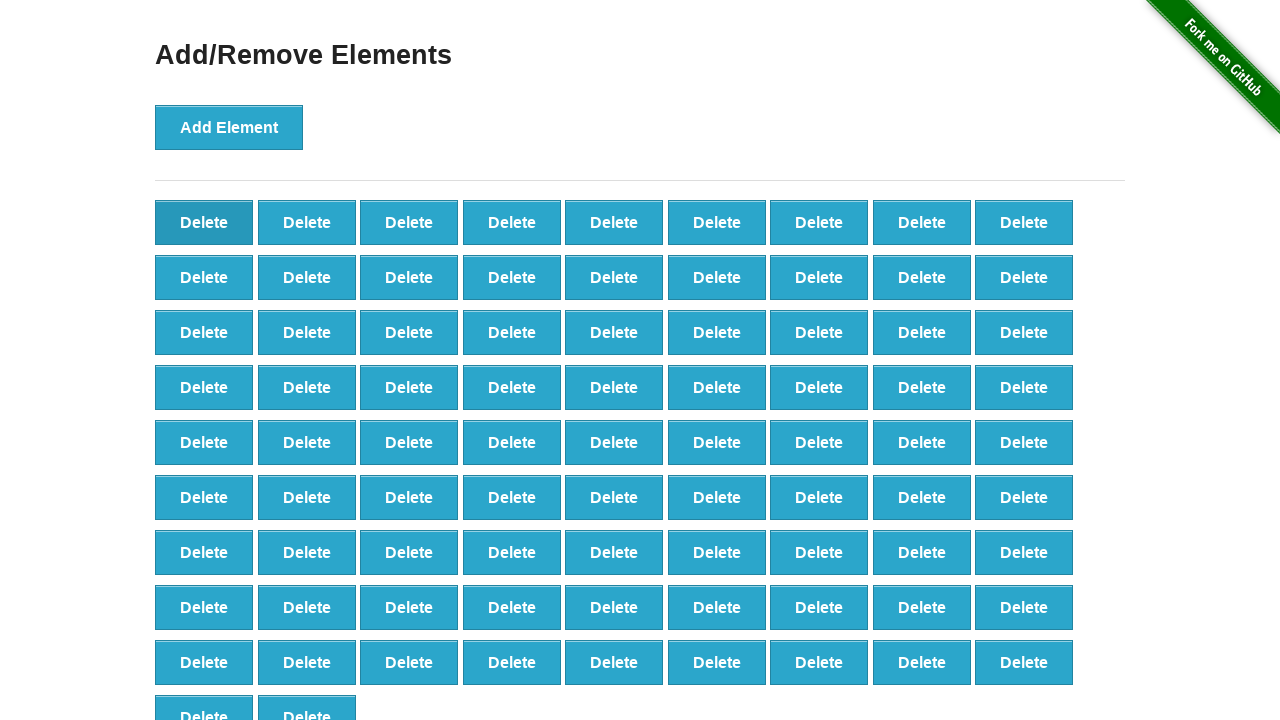

Deleted button (iteration 18/50) at (204, 222) on .added-manually >> nth=0
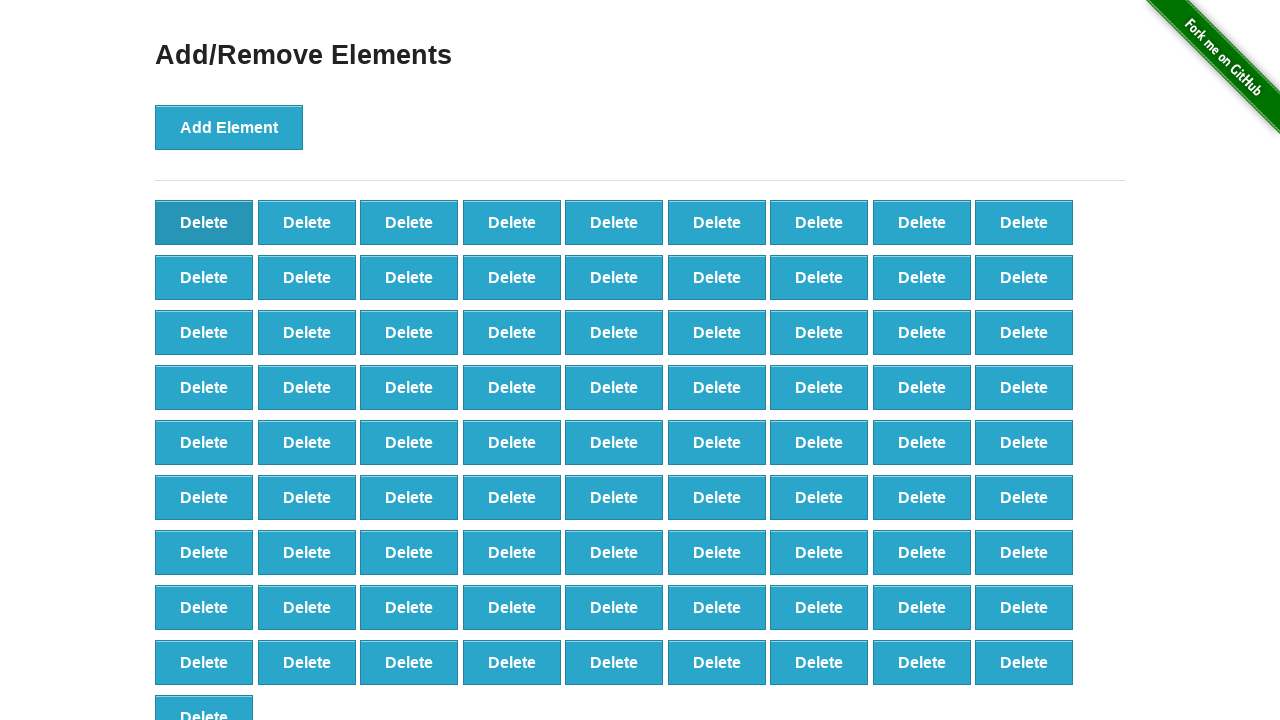

Deleted button (iteration 19/50) at (204, 222) on .added-manually >> nth=0
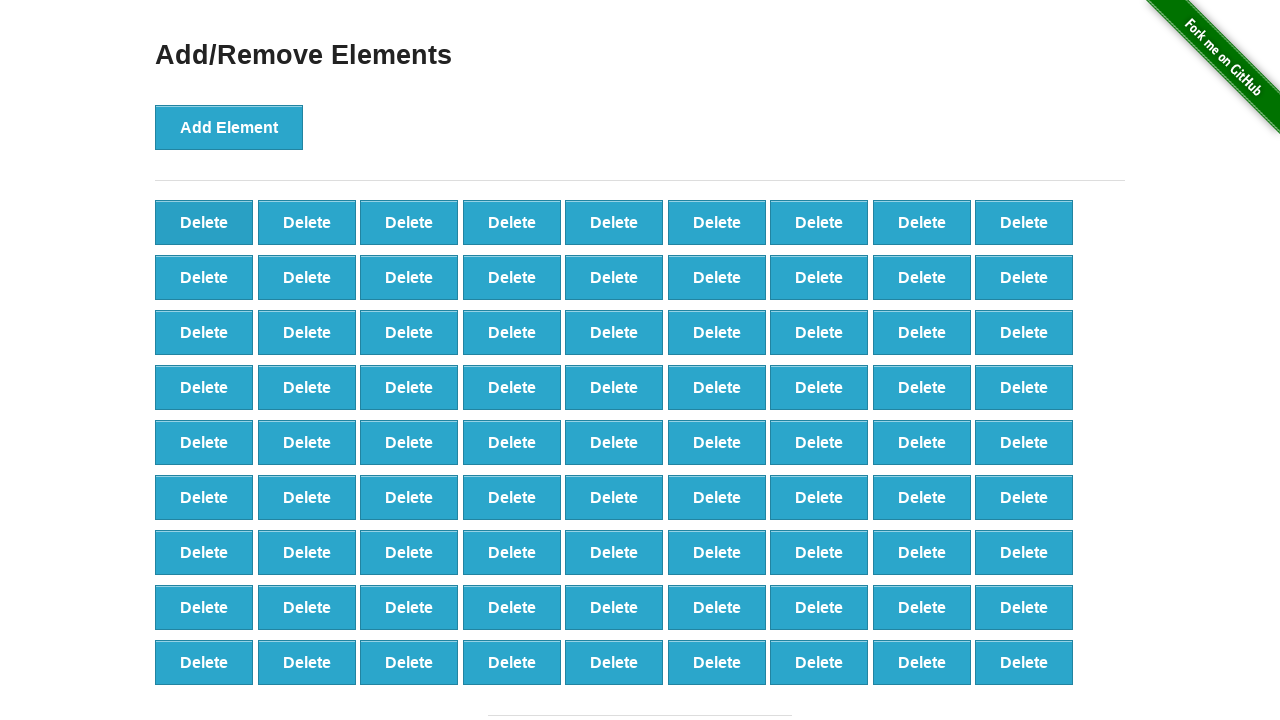

Deleted button (iteration 20/50) at (204, 222) on .added-manually >> nth=0
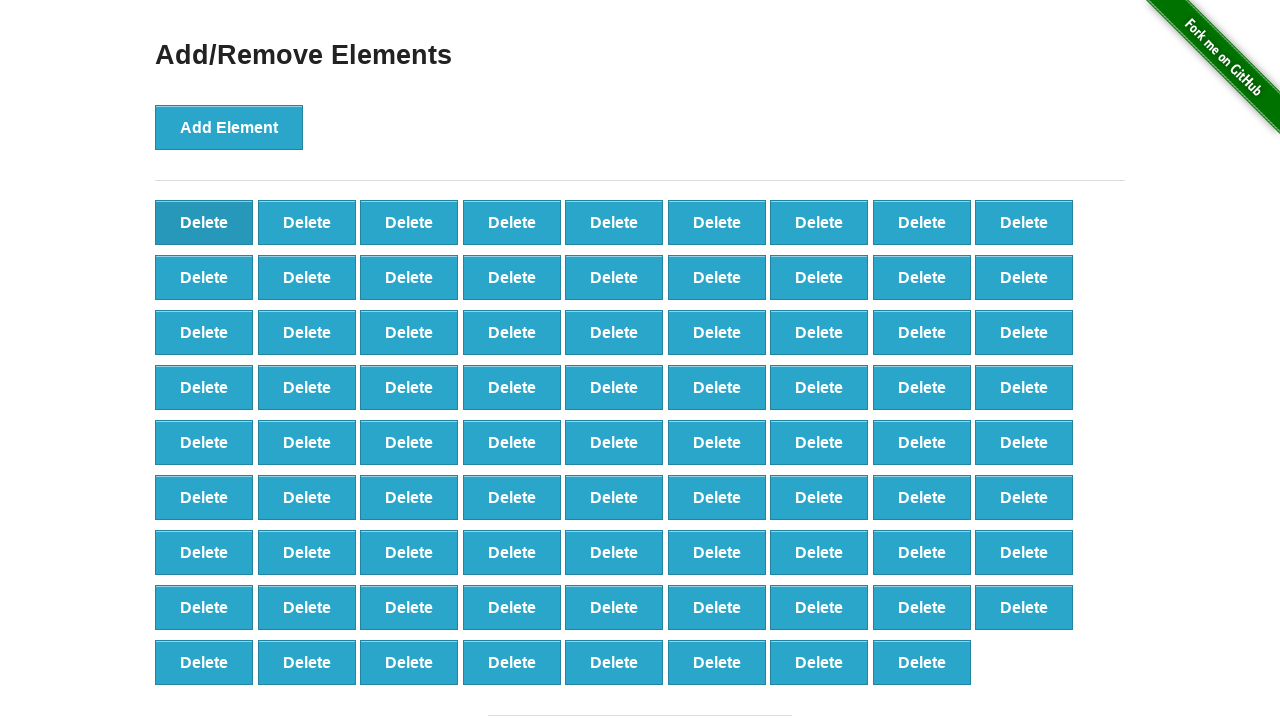

Deleted button (iteration 21/50) at (204, 222) on .added-manually >> nth=0
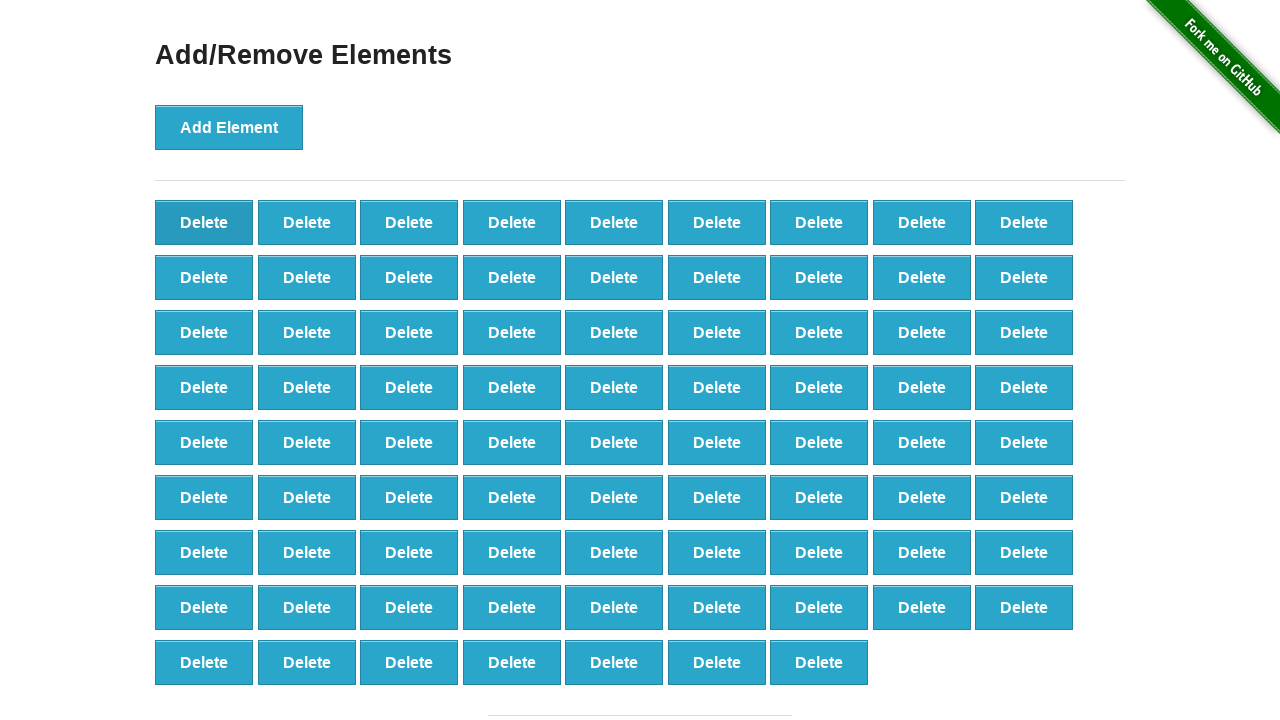

Deleted button (iteration 22/50) at (204, 222) on .added-manually >> nth=0
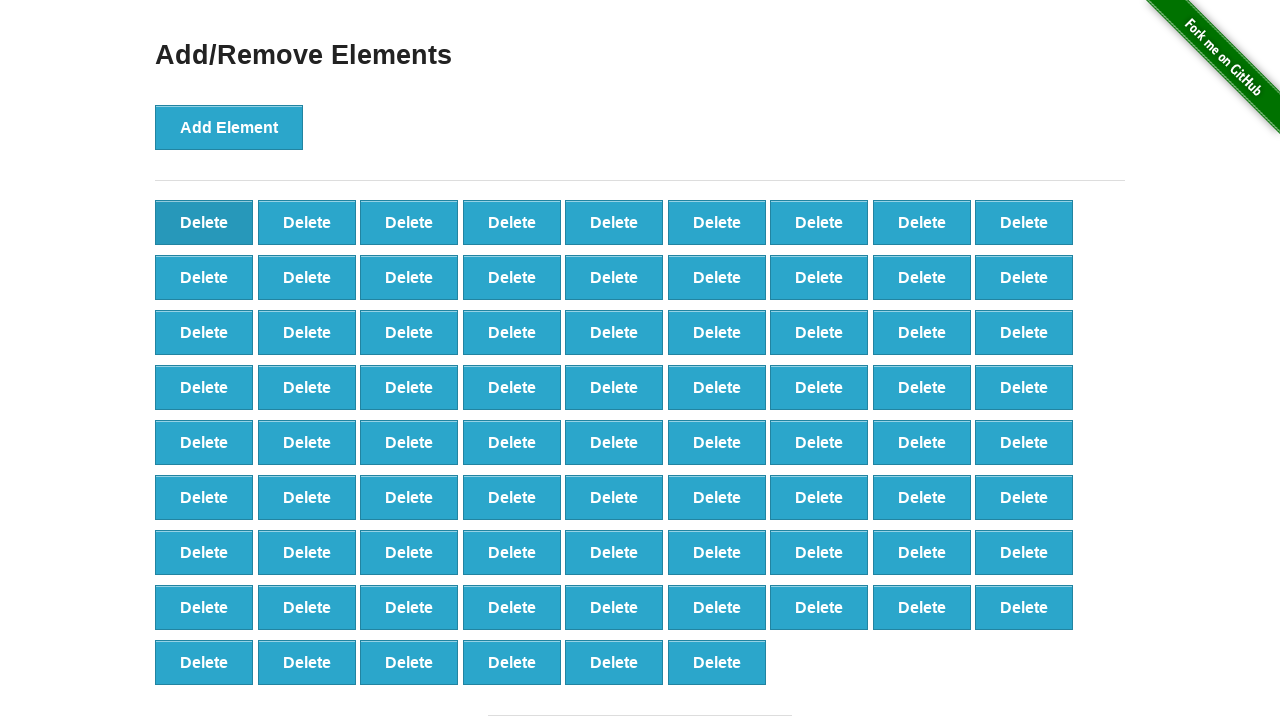

Deleted button (iteration 23/50) at (204, 222) on .added-manually >> nth=0
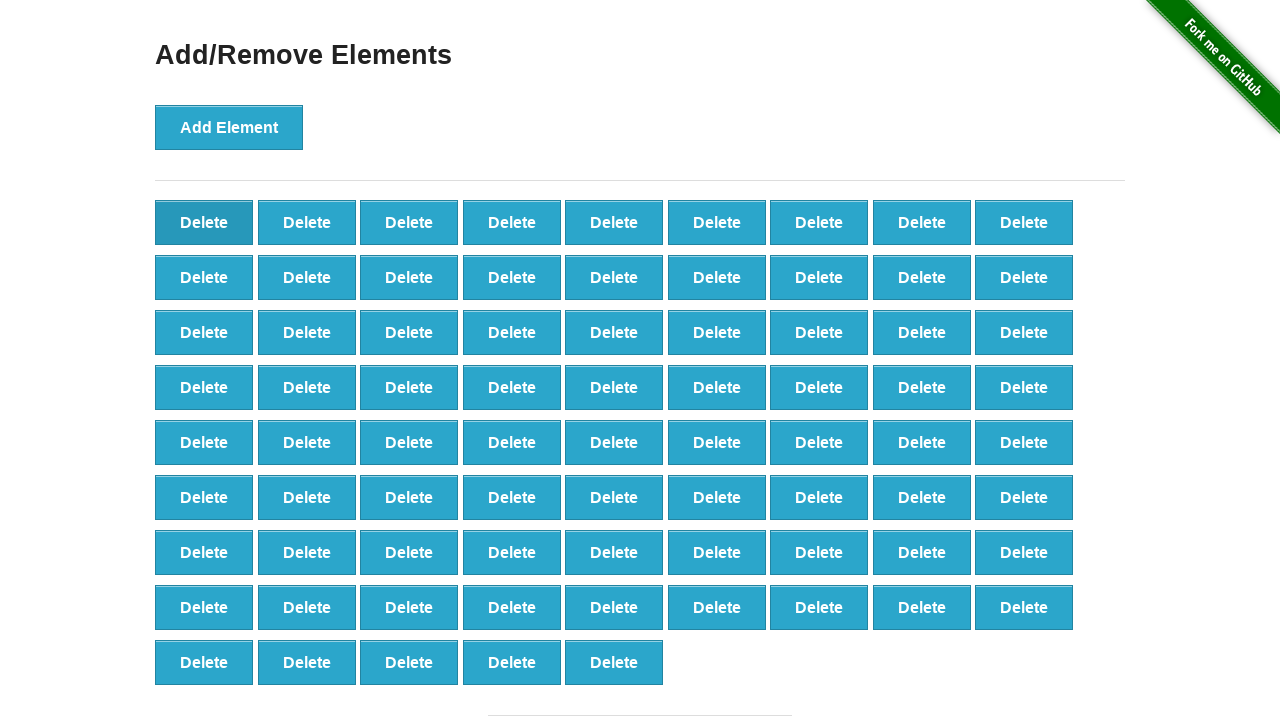

Deleted button (iteration 24/50) at (204, 222) on .added-manually >> nth=0
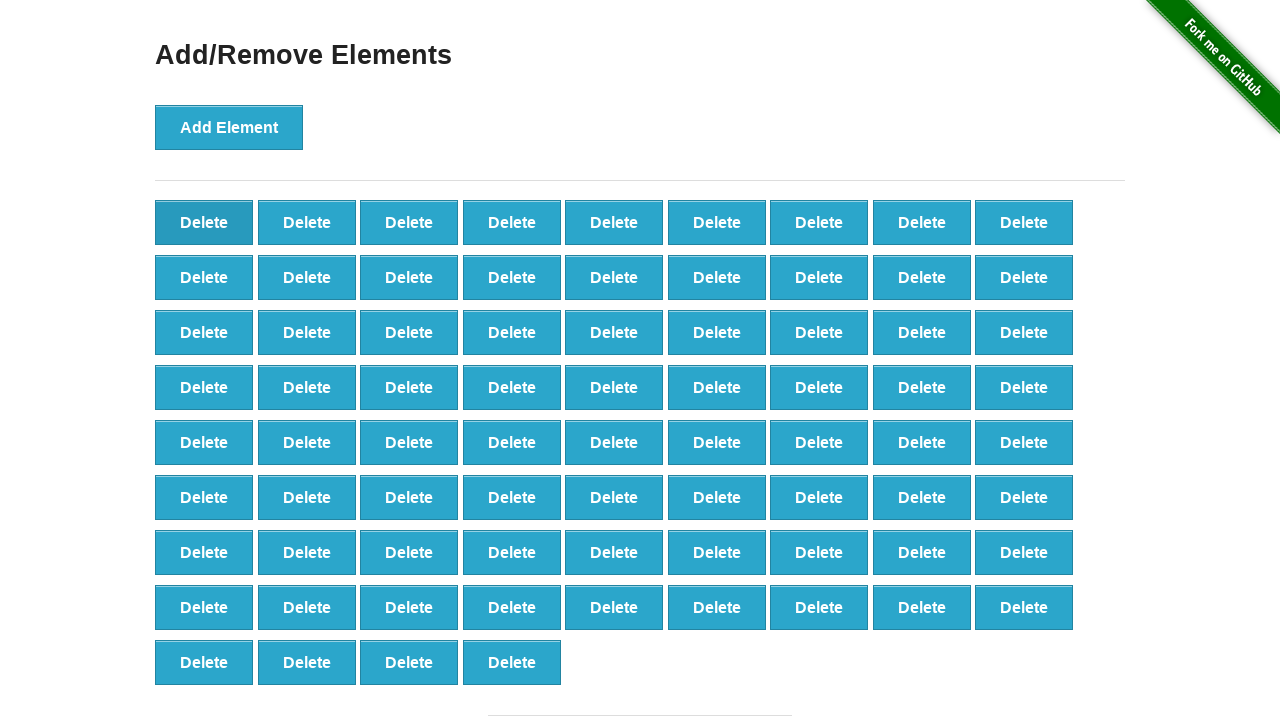

Deleted button (iteration 25/50) at (204, 222) on .added-manually >> nth=0
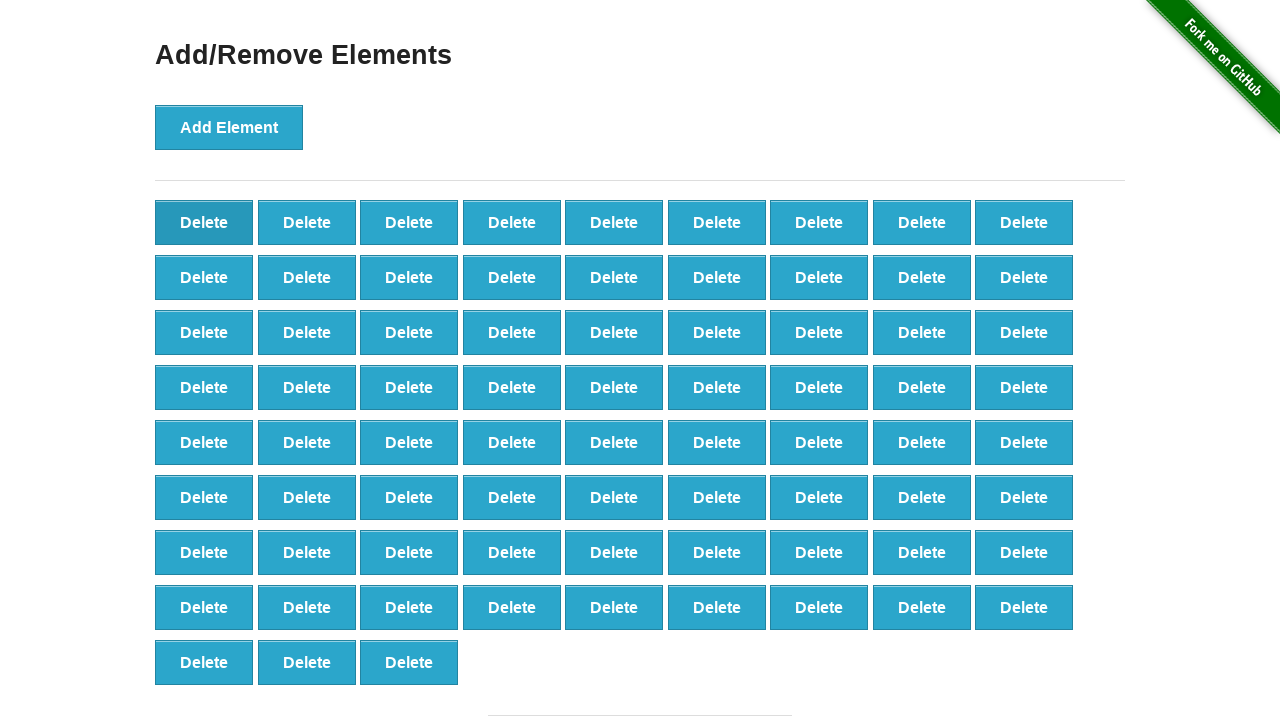

Deleted button (iteration 26/50) at (204, 222) on .added-manually >> nth=0
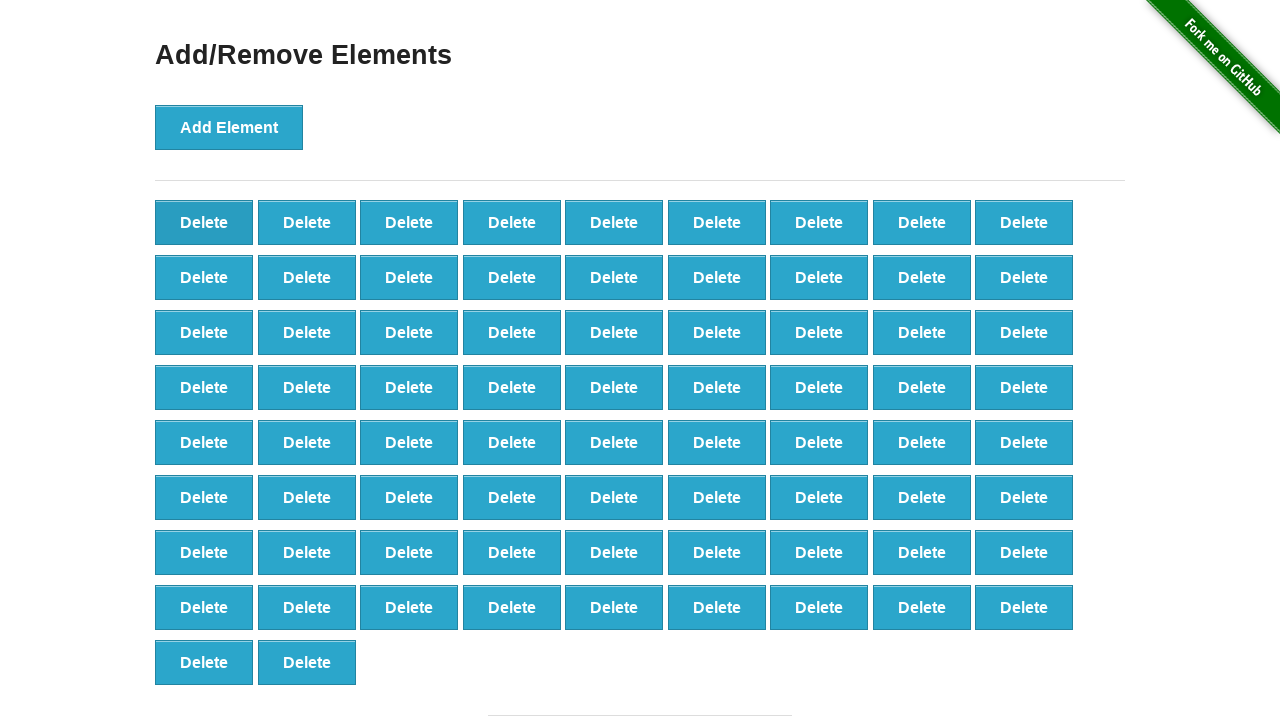

Deleted button (iteration 27/50) at (204, 222) on .added-manually >> nth=0
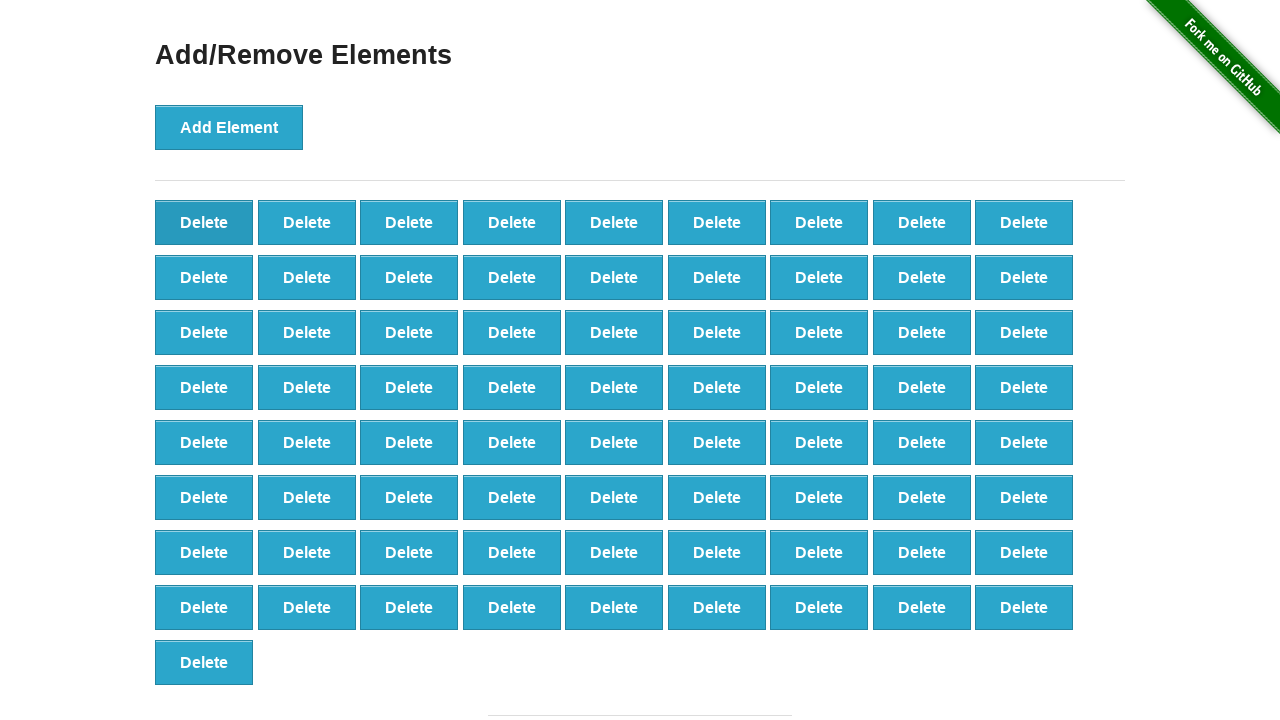

Deleted button (iteration 28/50) at (204, 222) on .added-manually >> nth=0
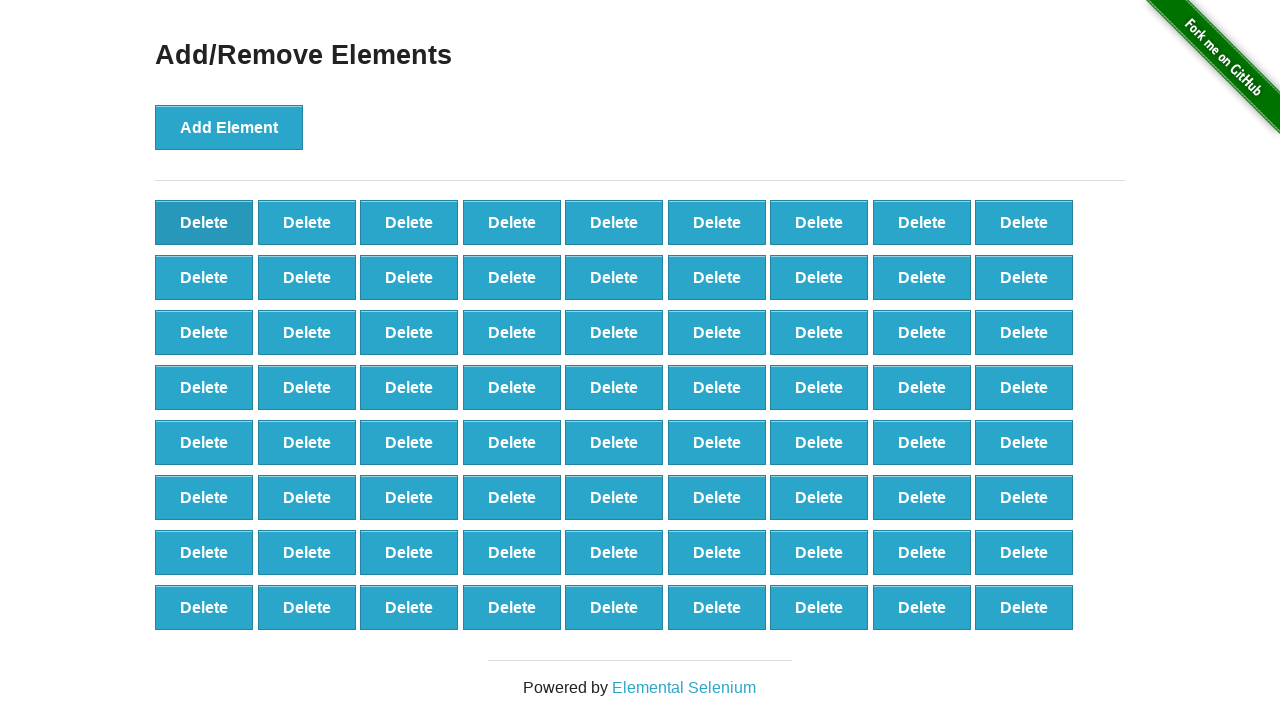

Deleted button (iteration 29/50) at (204, 222) on .added-manually >> nth=0
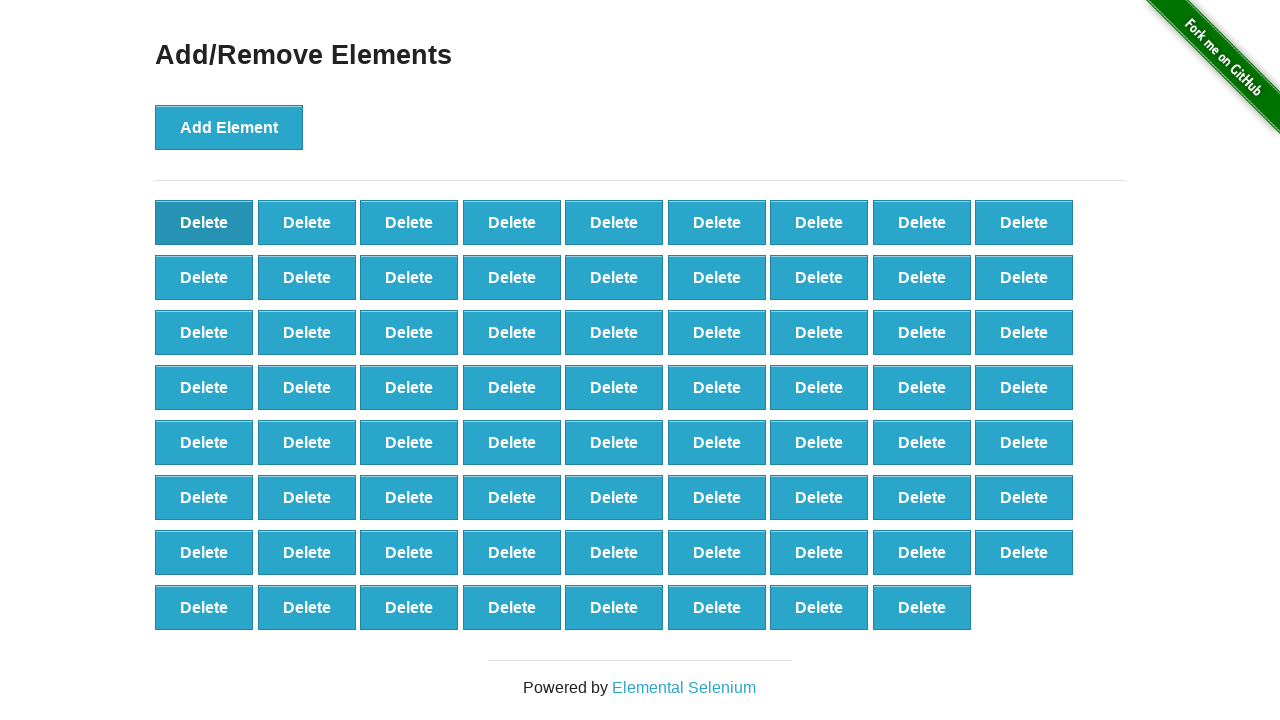

Deleted button (iteration 30/50) at (204, 222) on .added-manually >> nth=0
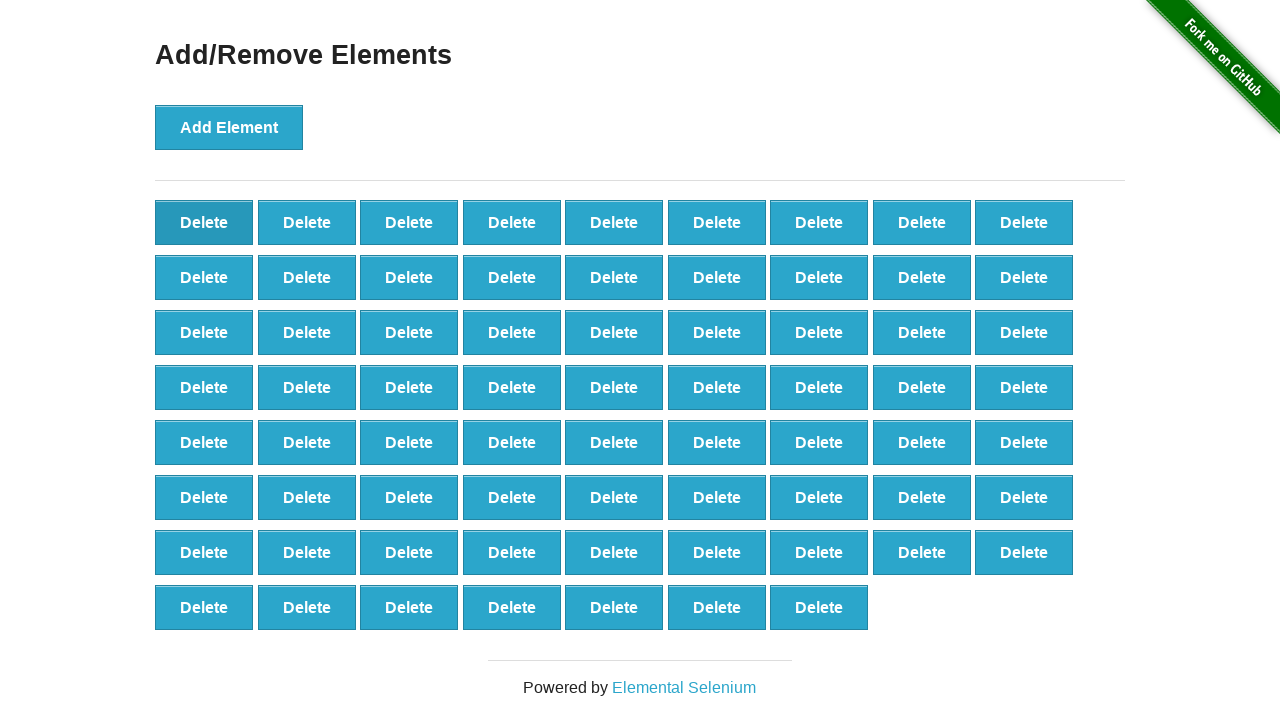

Deleted button (iteration 31/50) at (204, 222) on .added-manually >> nth=0
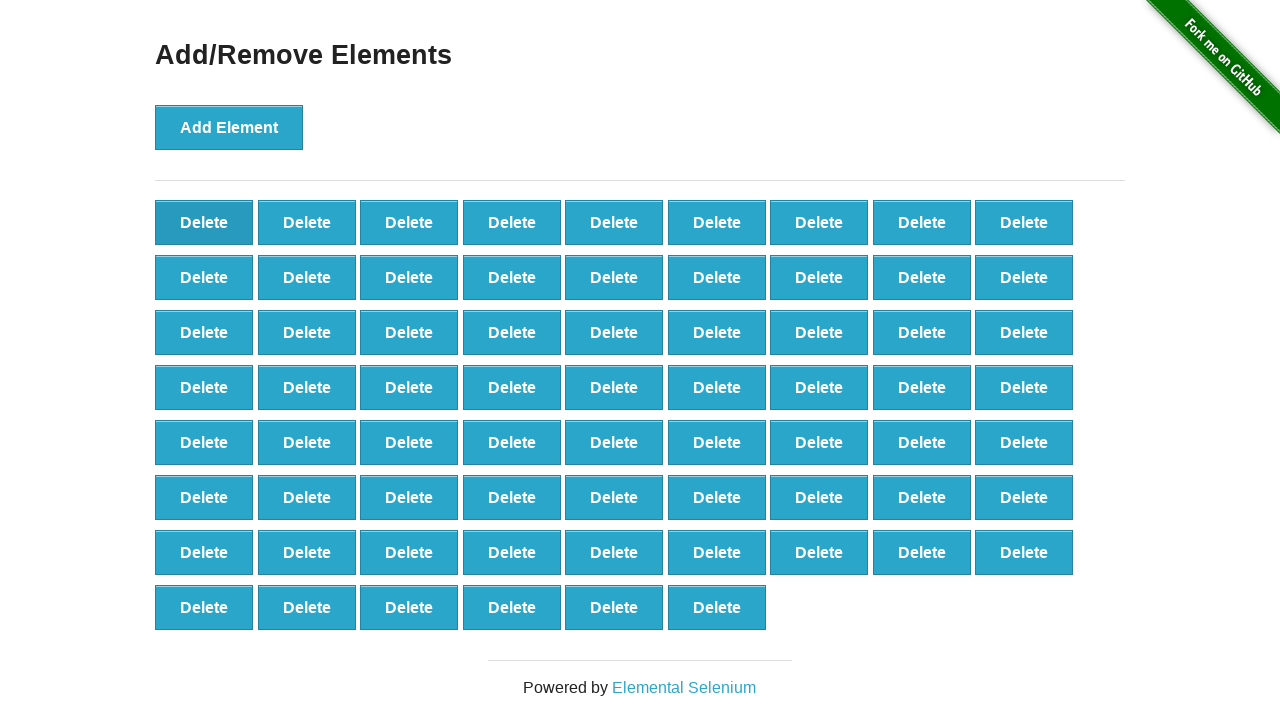

Deleted button (iteration 32/50) at (204, 222) on .added-manually >> nth=0
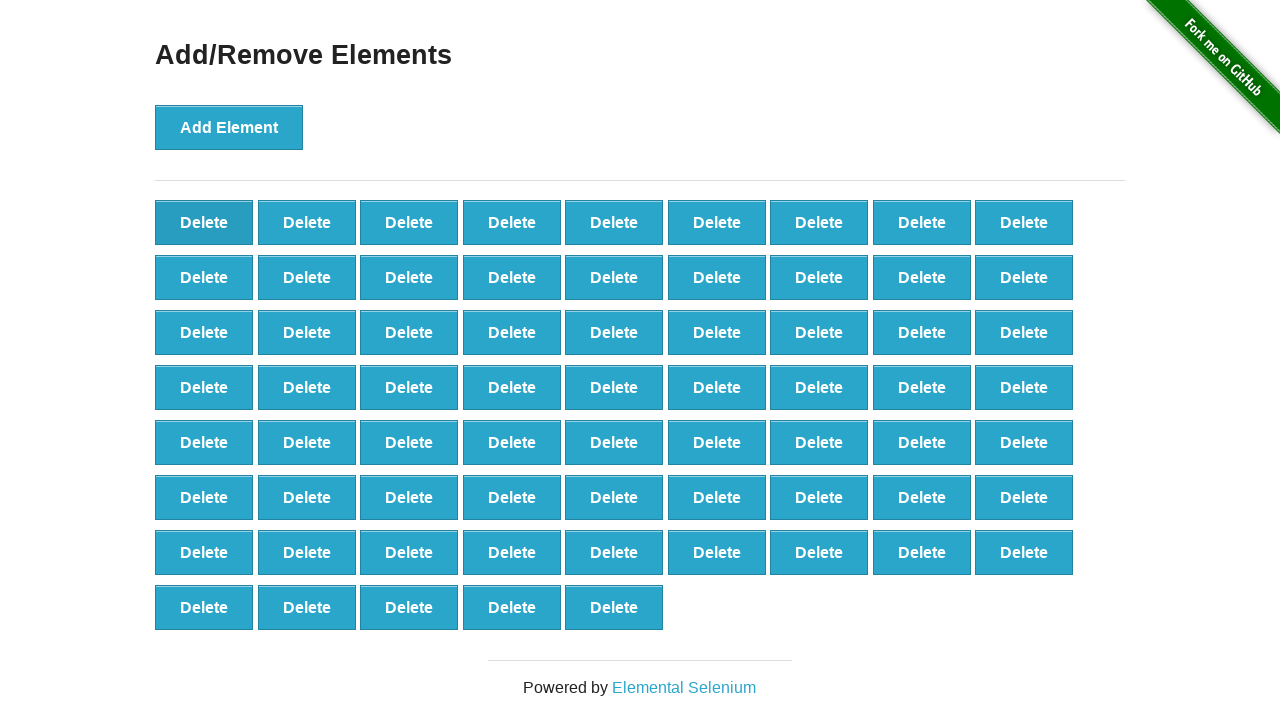

Deleted button (iteration 33/50) at (204, 222) on .added-manually >> nth=0
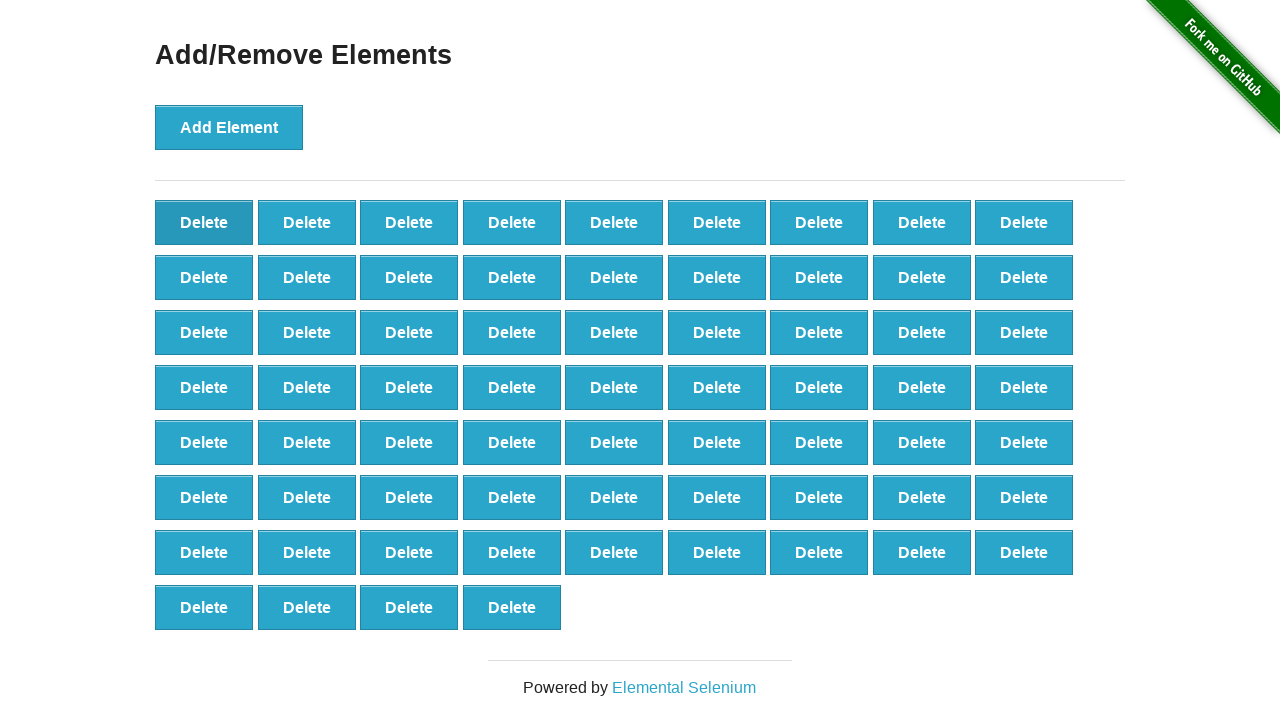

Deleted button (iteration 34/50) at (204, 222) on .added-manually >> nth=0
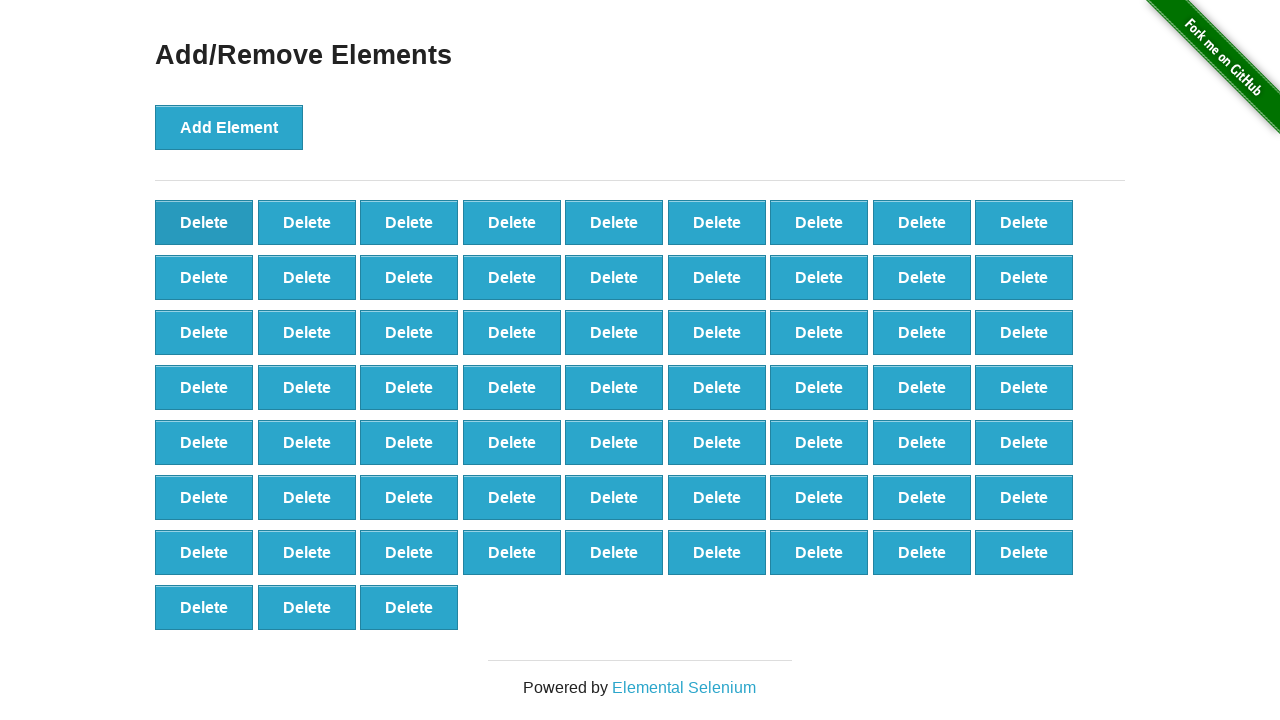

Deleted button (iteration 35/50) at (204, 222) on .added-manually >> nth=0
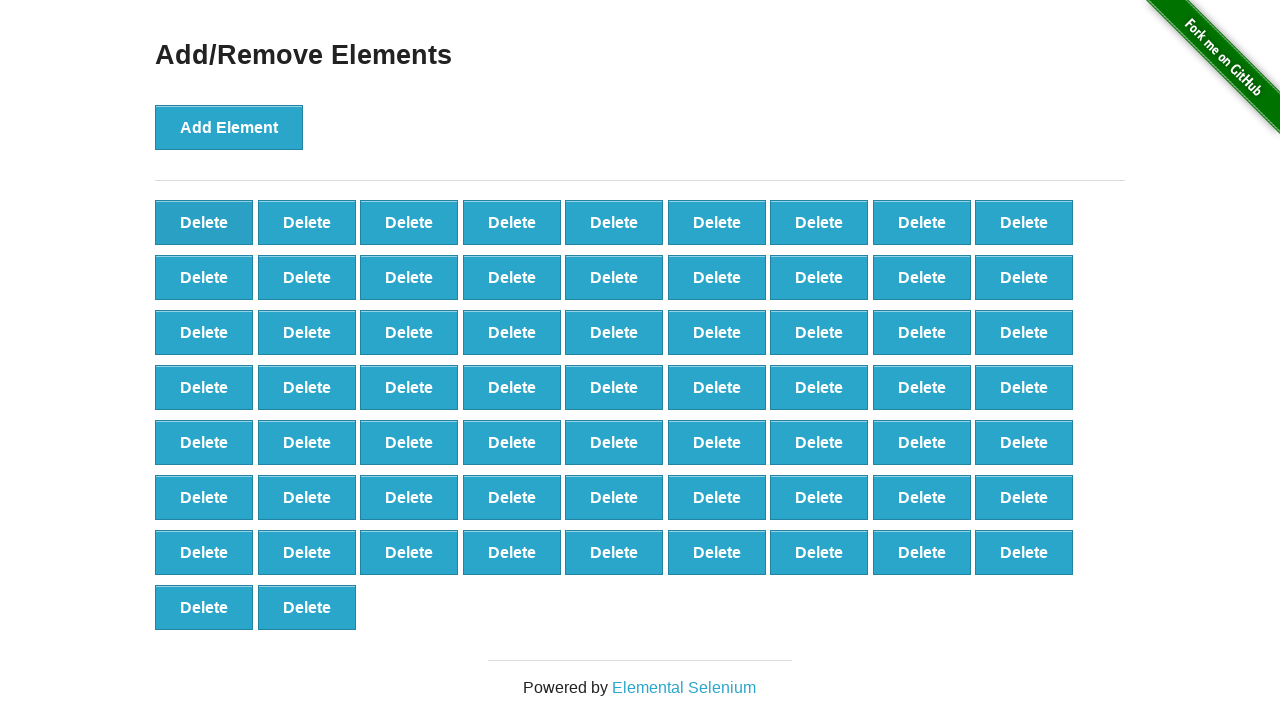

Deleted button (iteration 36/50) at (204, 222) on .added-manually >> nth=0
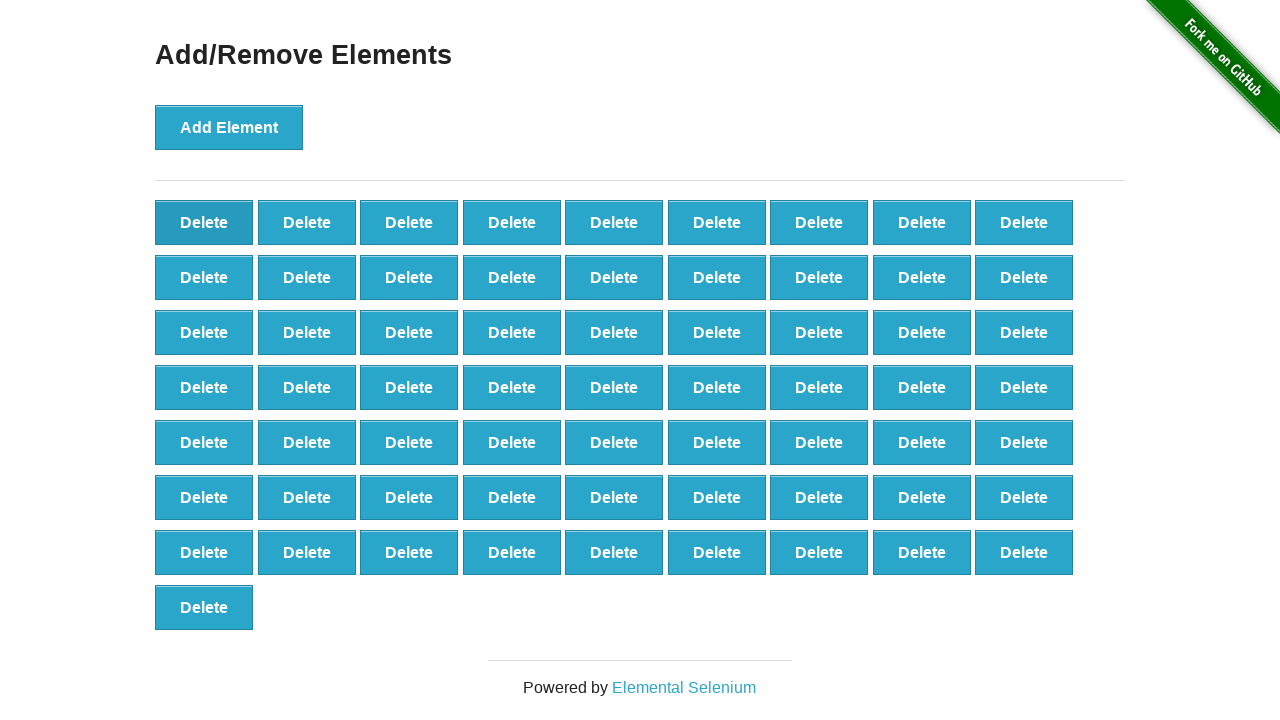

Deleted button (iteration 37/50) at (204, 222) on .added-manually >> nth=0
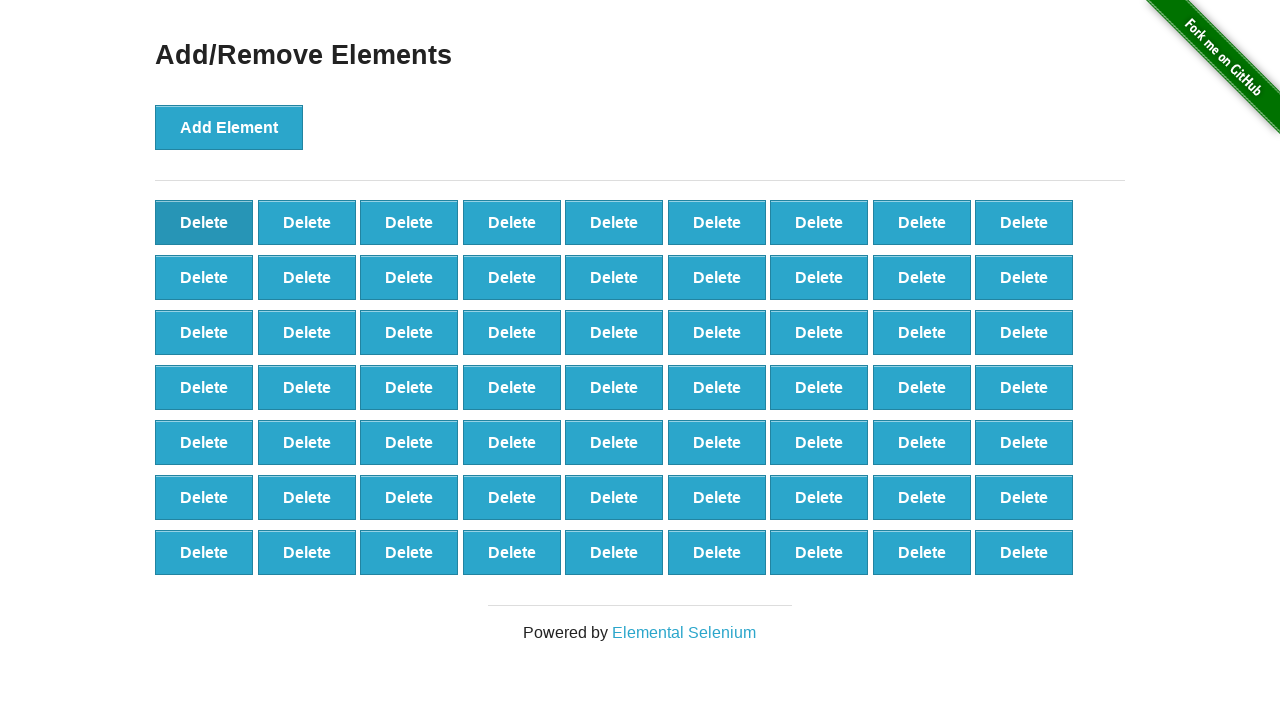

Deleted button (iteration 38/50) at (204, 222) on .added-manually >> nth=0
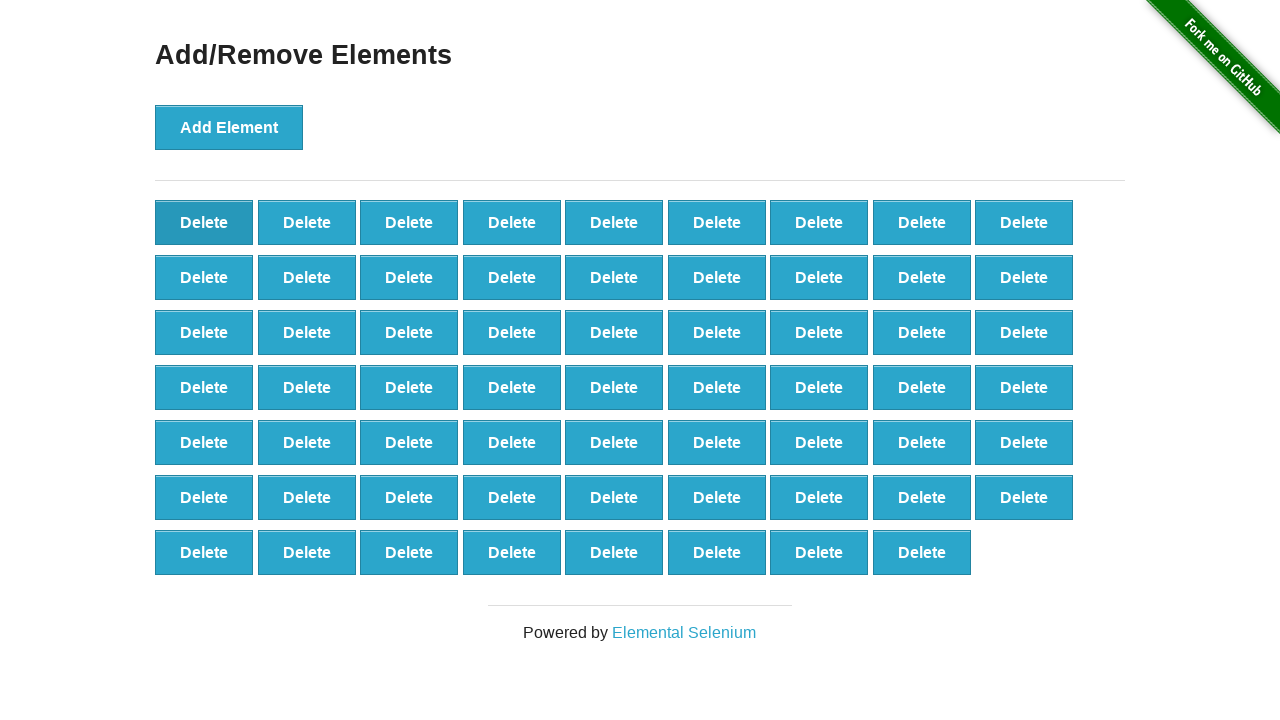

Deleted button (iteration 39/50) at (204, 222) on .added-manually >> nth=0
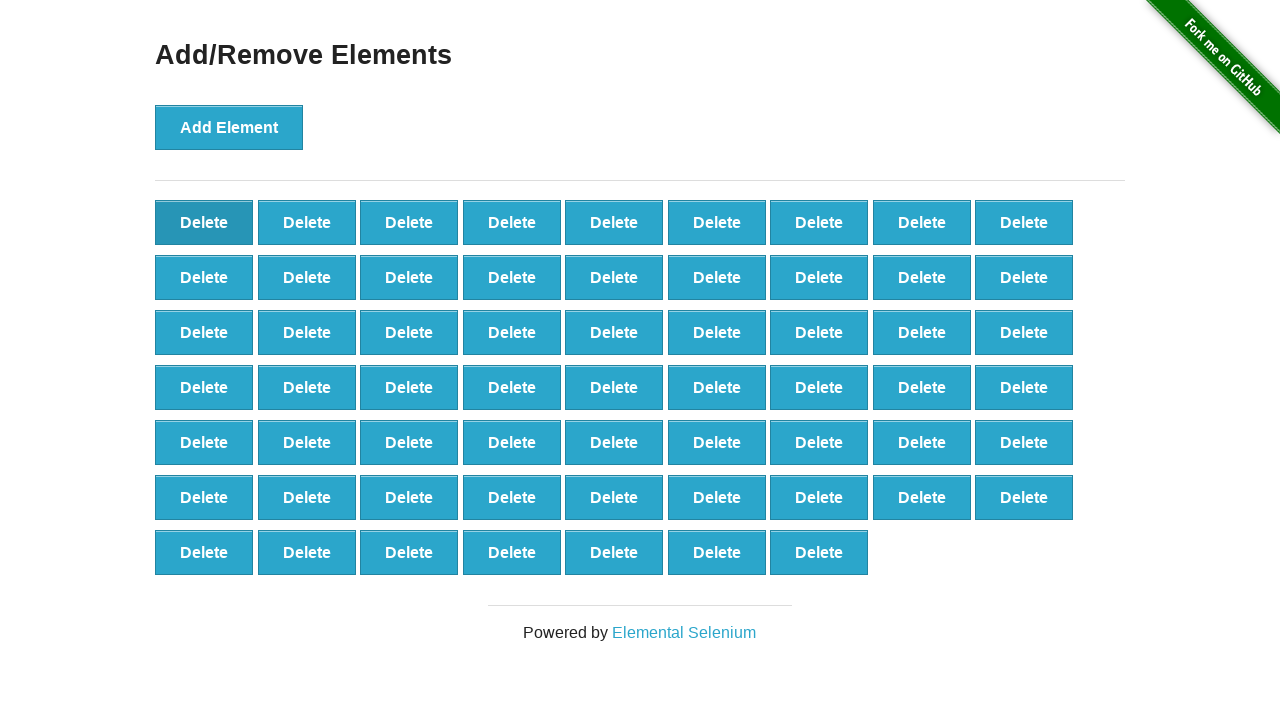

Deleted button (iteration 40/50) at (204, 222) on .added-manually >> nth=0
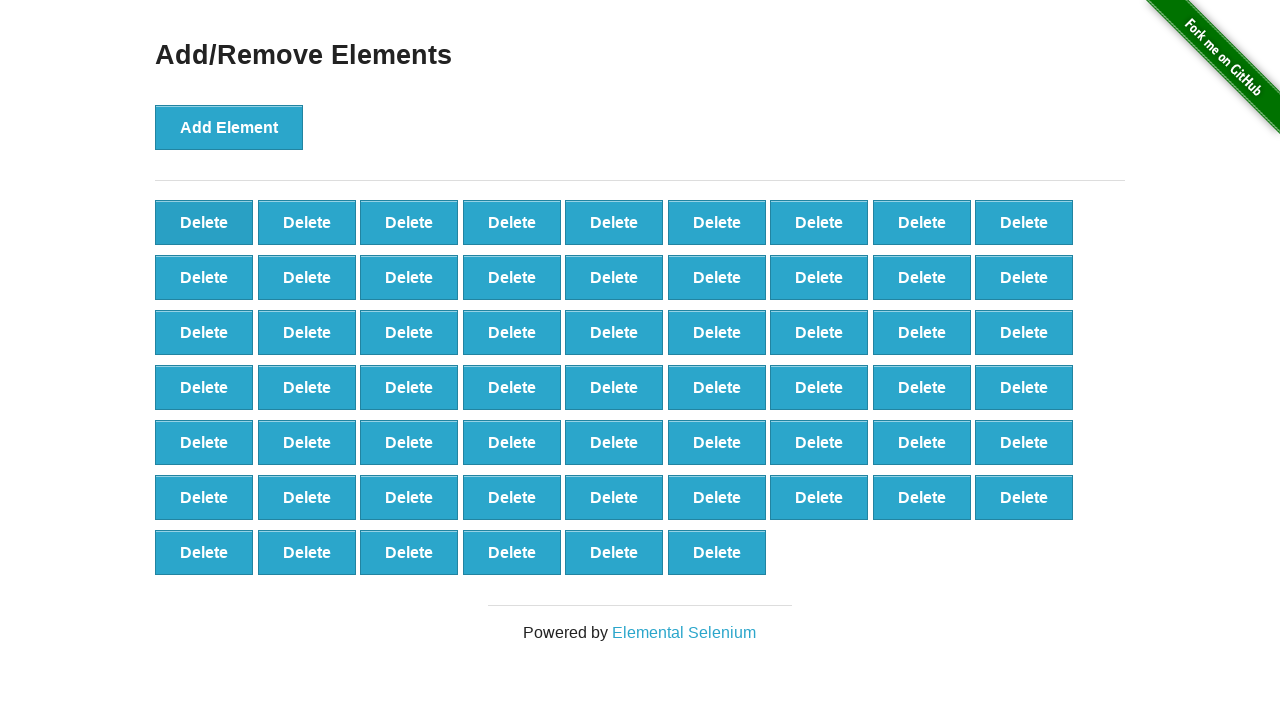

Deleted button (iteration 41/50) at (204, 222) on .added-manually >> nth=0
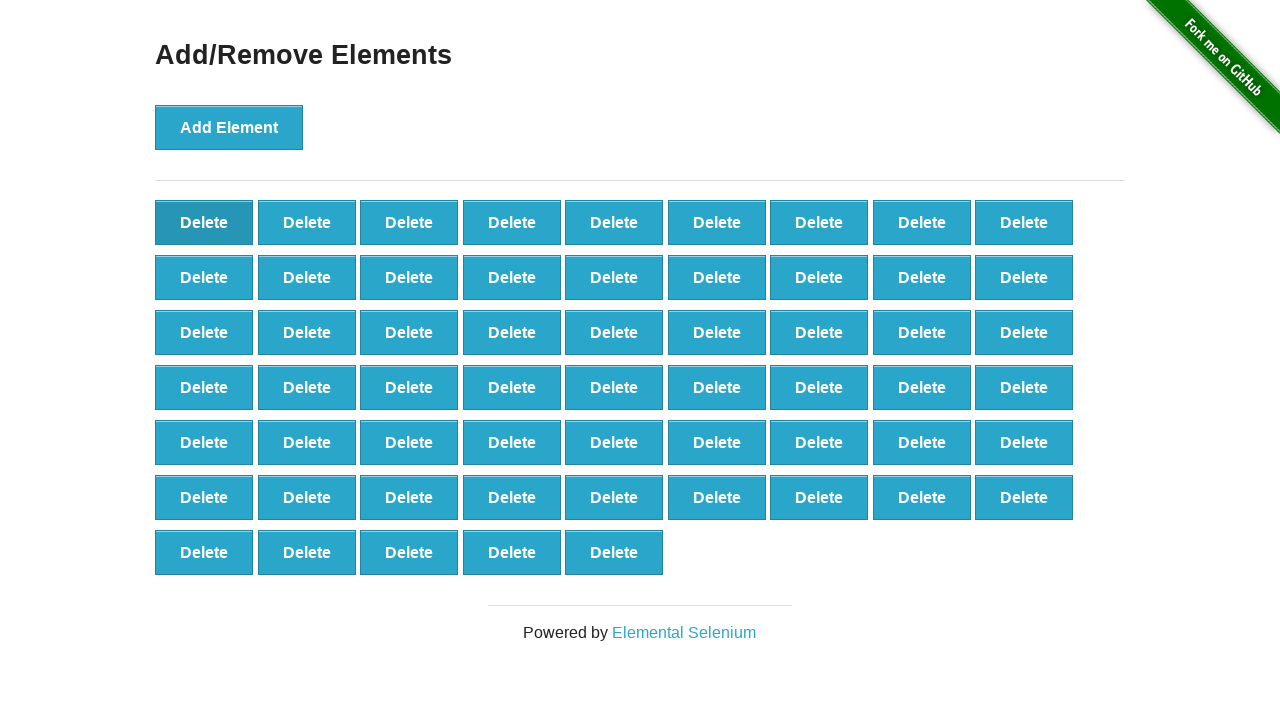

Deleted button (iteration 42/50) at (204, 222) on .added-manually >> nth=0
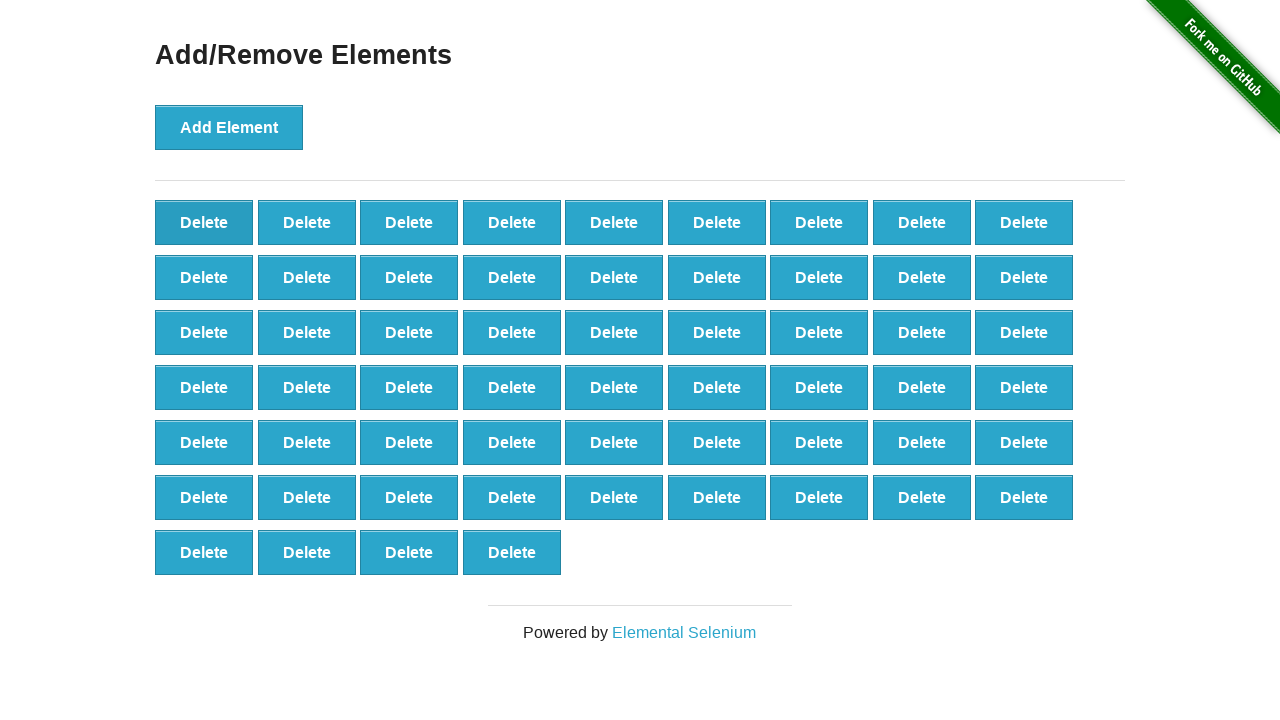

Deleted button (iteration 43/50) at (204, 222) on .added-manually >> nth=0
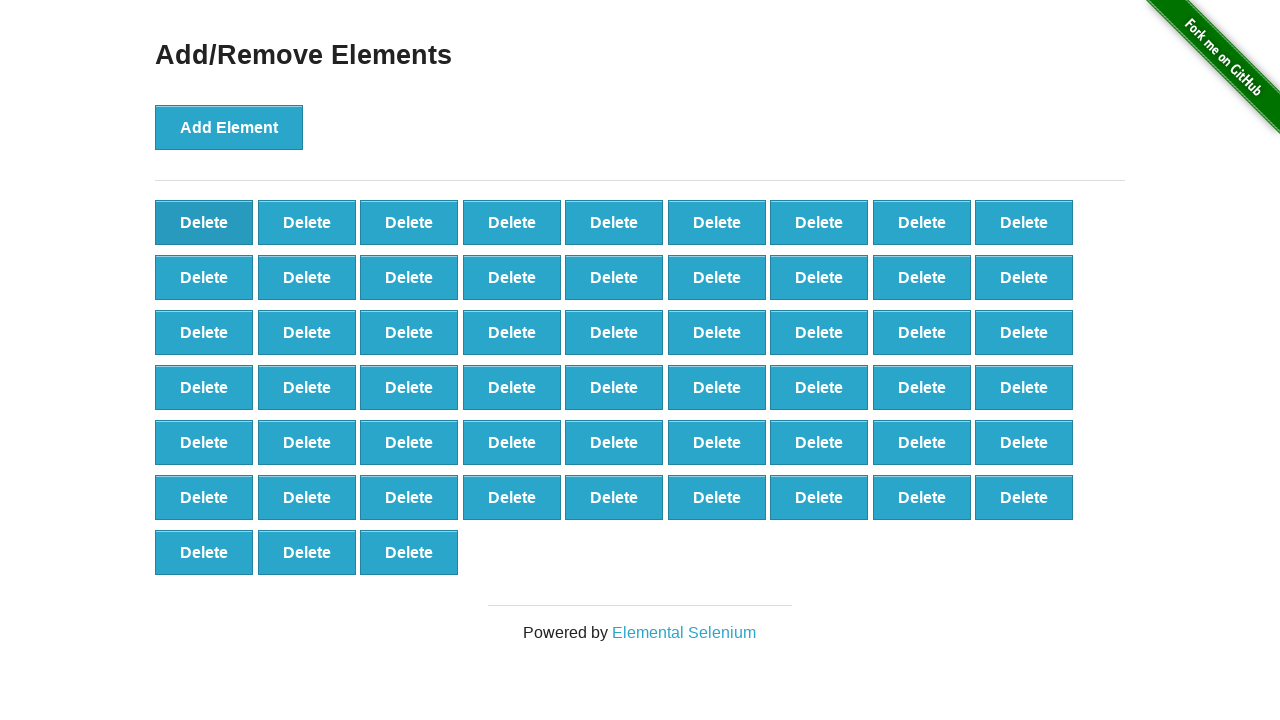

Deleted button (iteration 44/50) at (204, 222) on .added-manually >> nth=0
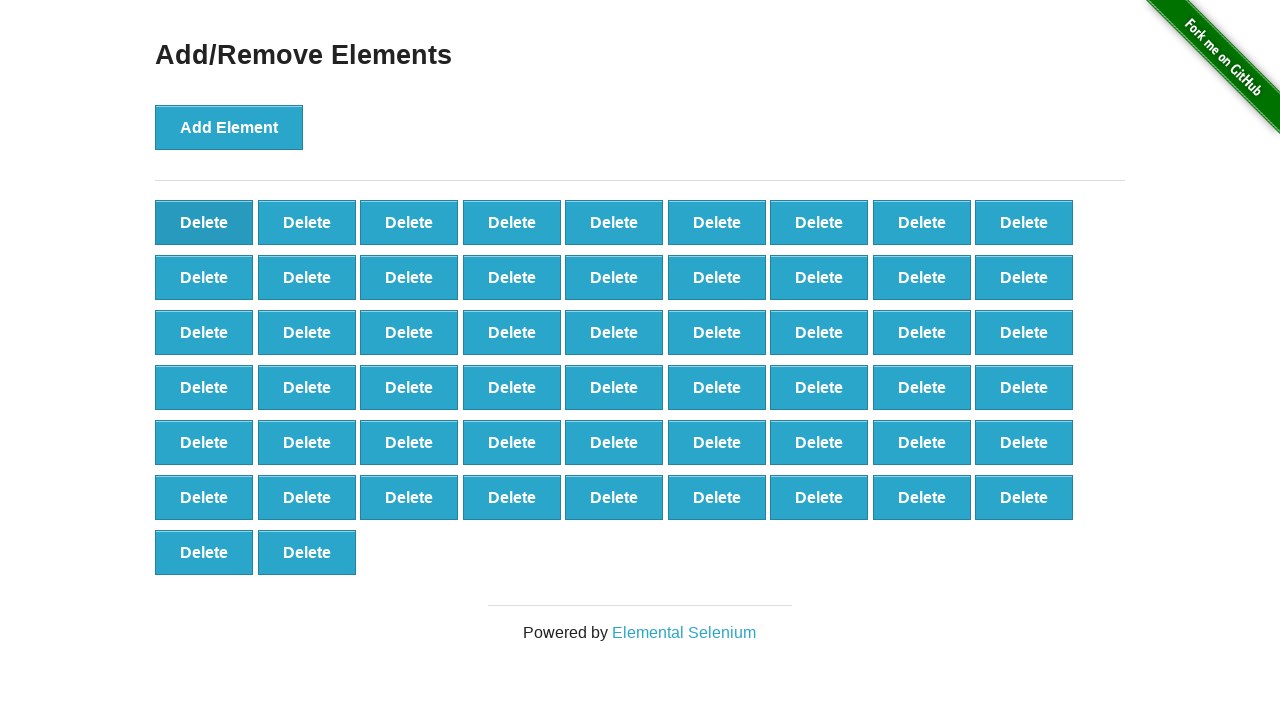

Deleted button (iteration 45/50) at (204, 222) on .added-manually >> nth=0
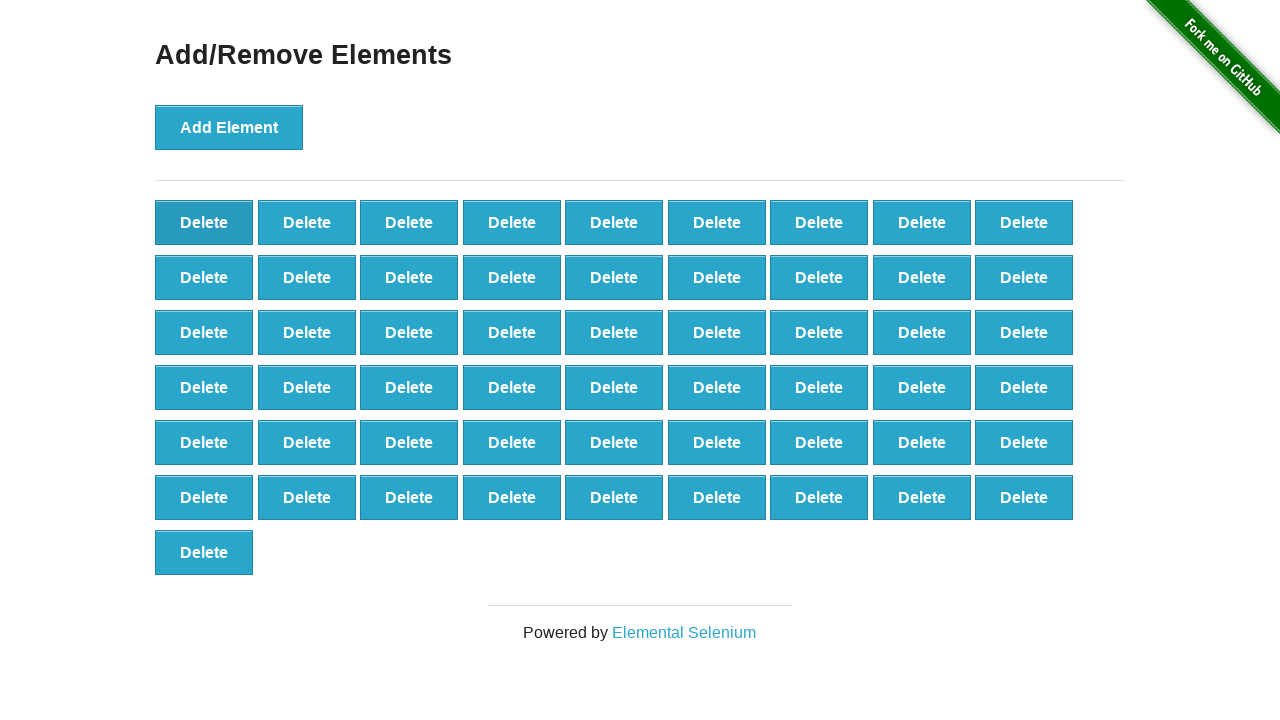

Deleted button (iteration 46/50) at (204, 222) on .added-manually >> nth=0
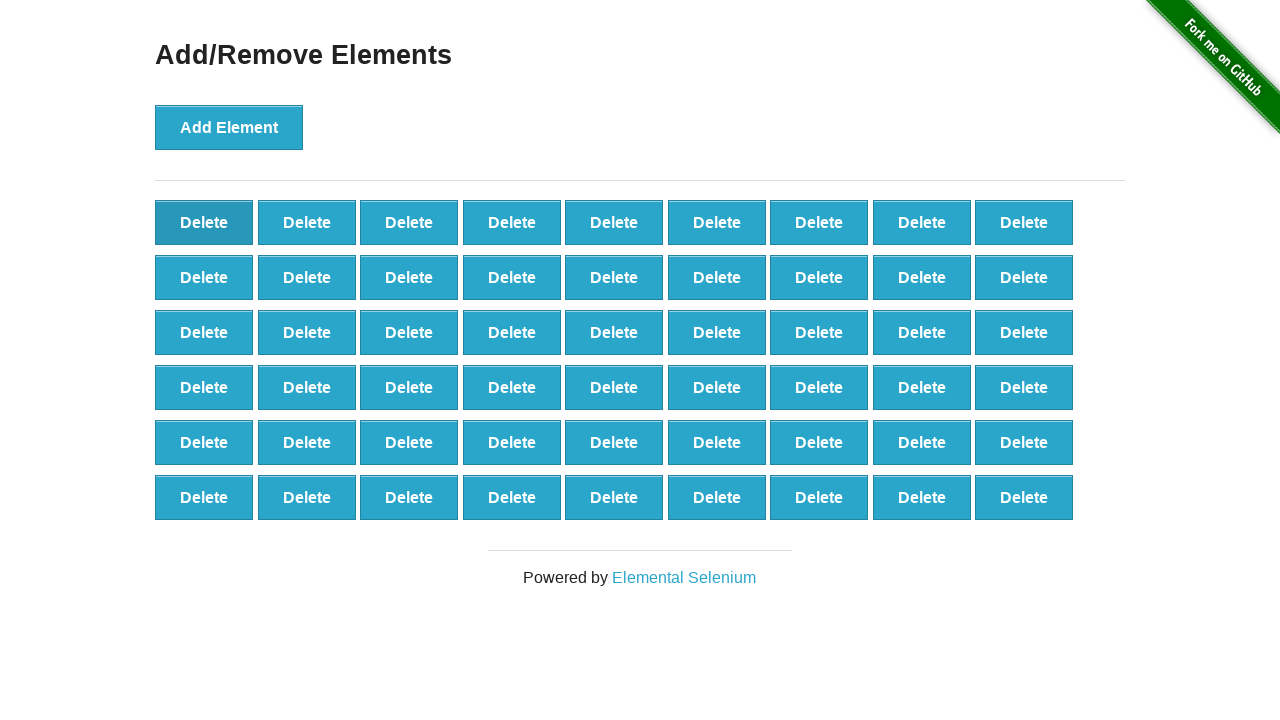

Deleted button (iteration 47/50) at (204, 222) on .added-manually >> nth=0
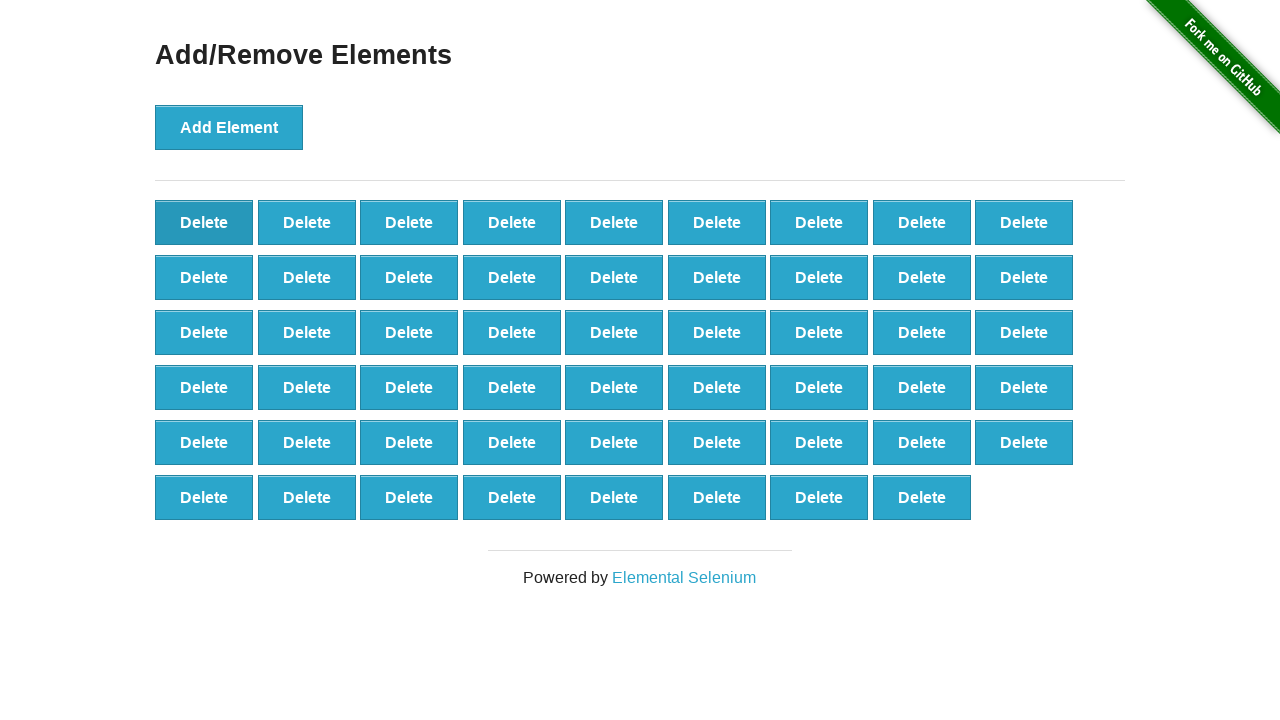

Deleted button (iteration 48/50) at (204, 222) on .added-manually >> nth=0
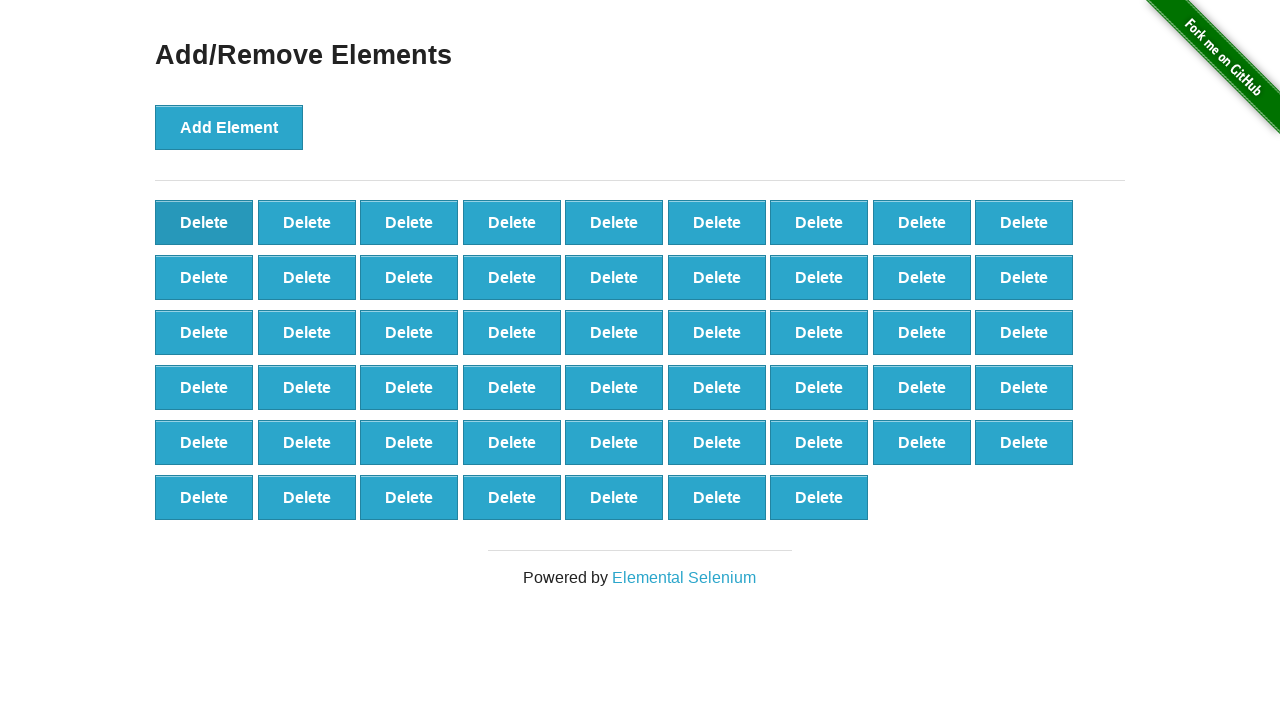

Deleted button (iteration 49/50) at (204, 222) on .added-manually >> nth=0
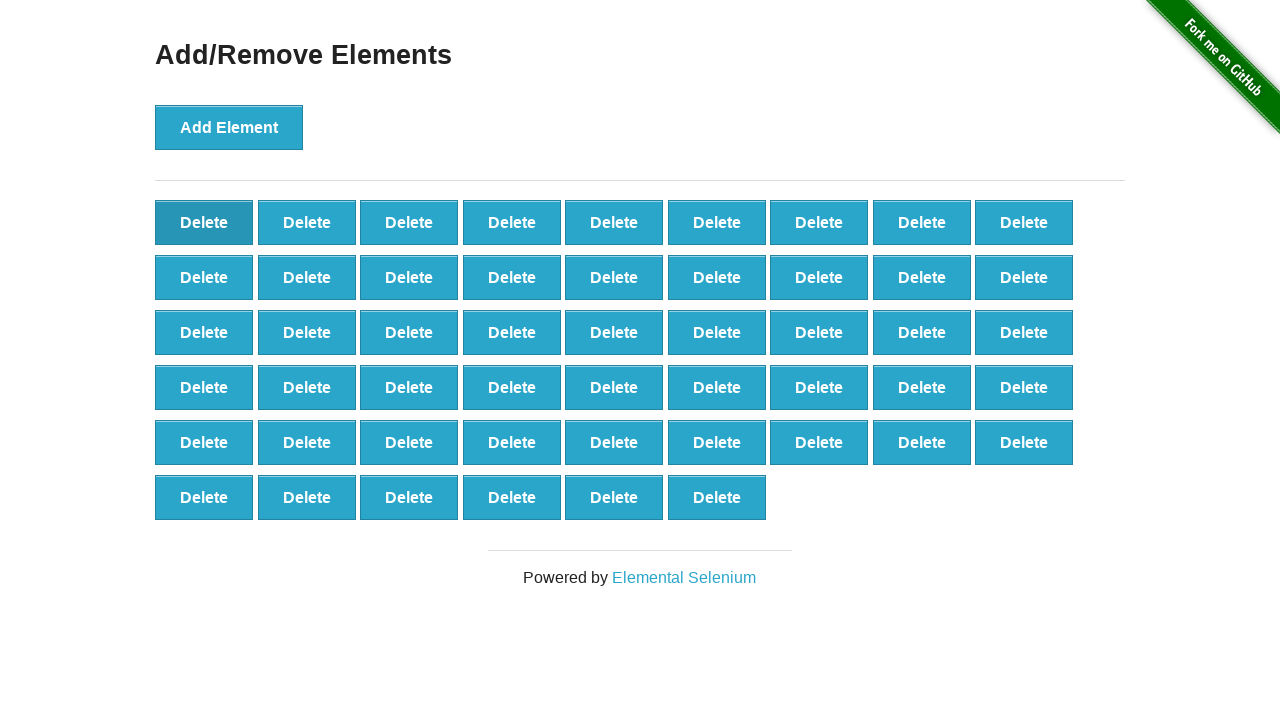

Deleted button (iteration 50/50) at (204, 222) on .added-manually >> nth=0
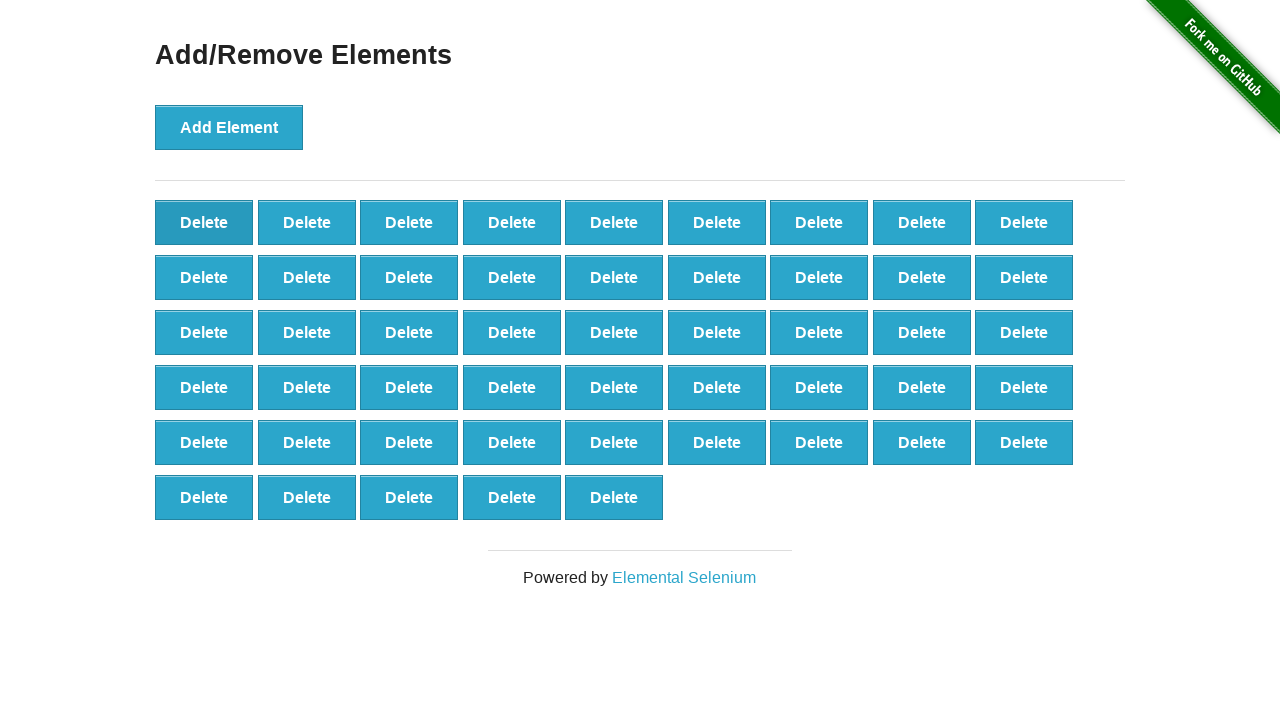

Verified that 50 delete buttons remain
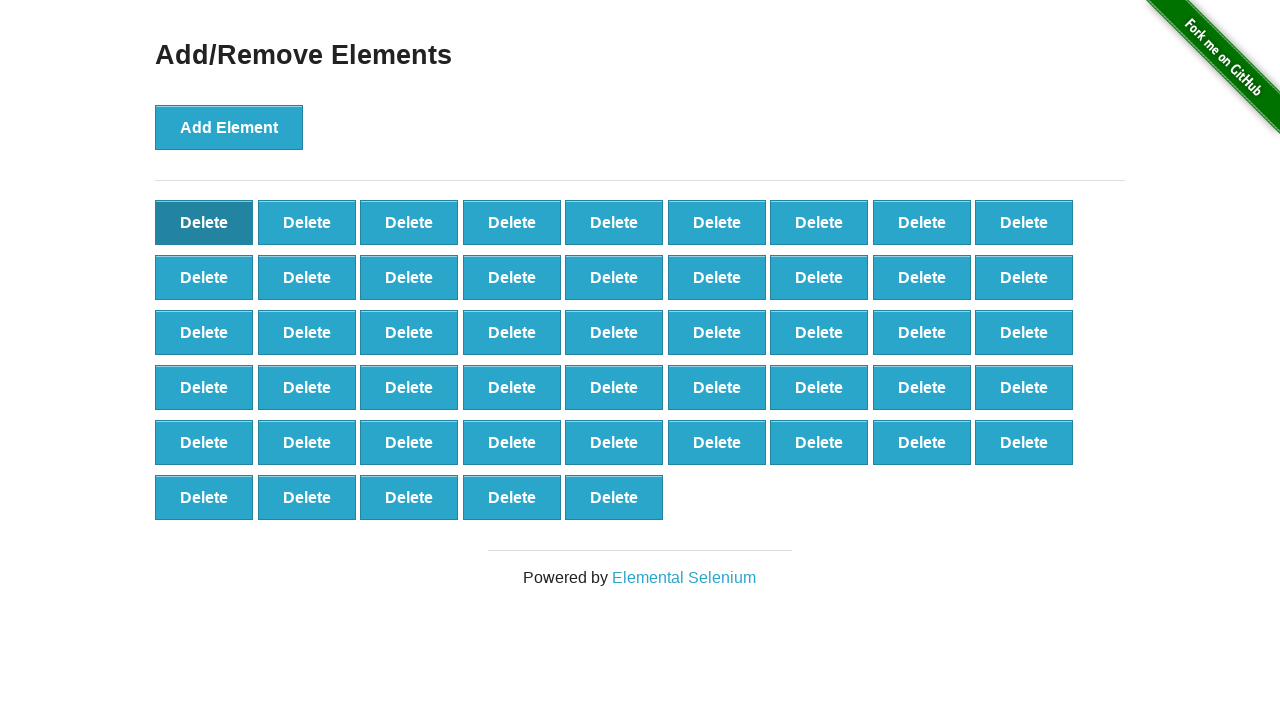

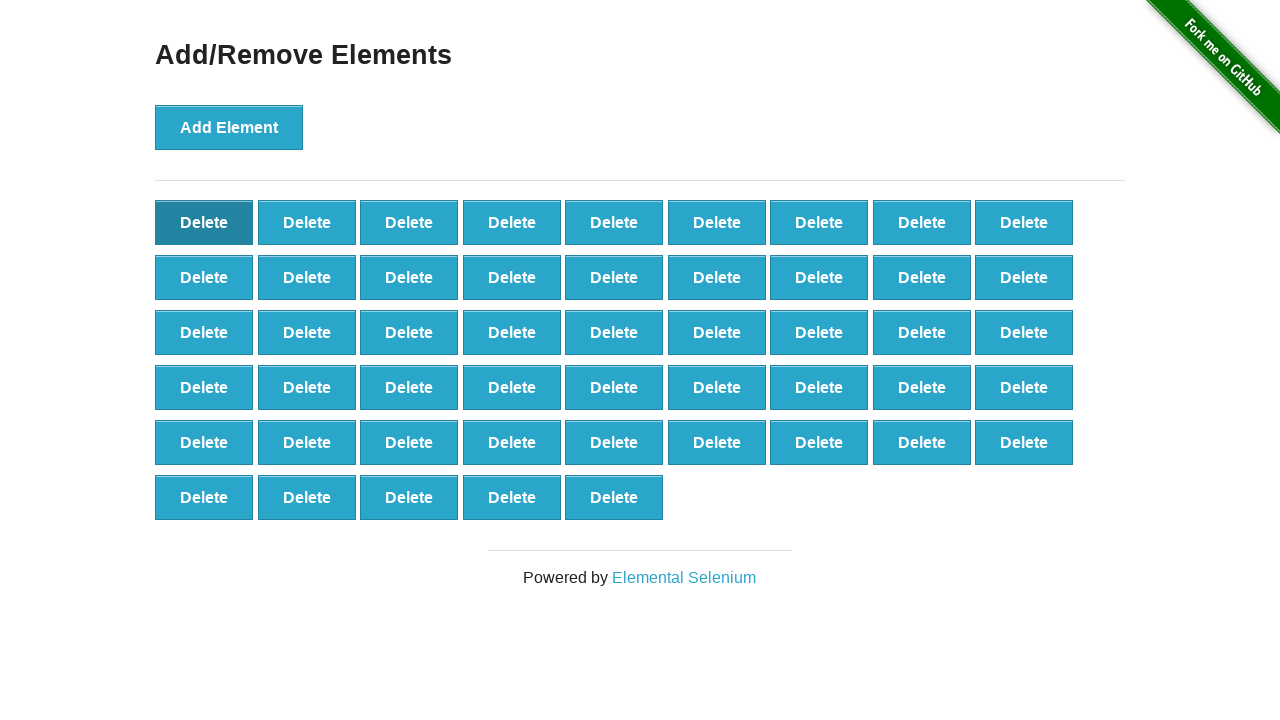